Tests a basic calculator web application by performing multiple arithmetic operations (add, subtract, multiply, divide, concatenate) with random numbers and verifying the results.

Starting URL: https://testsheepnz.github.io/BasicCalculator.html

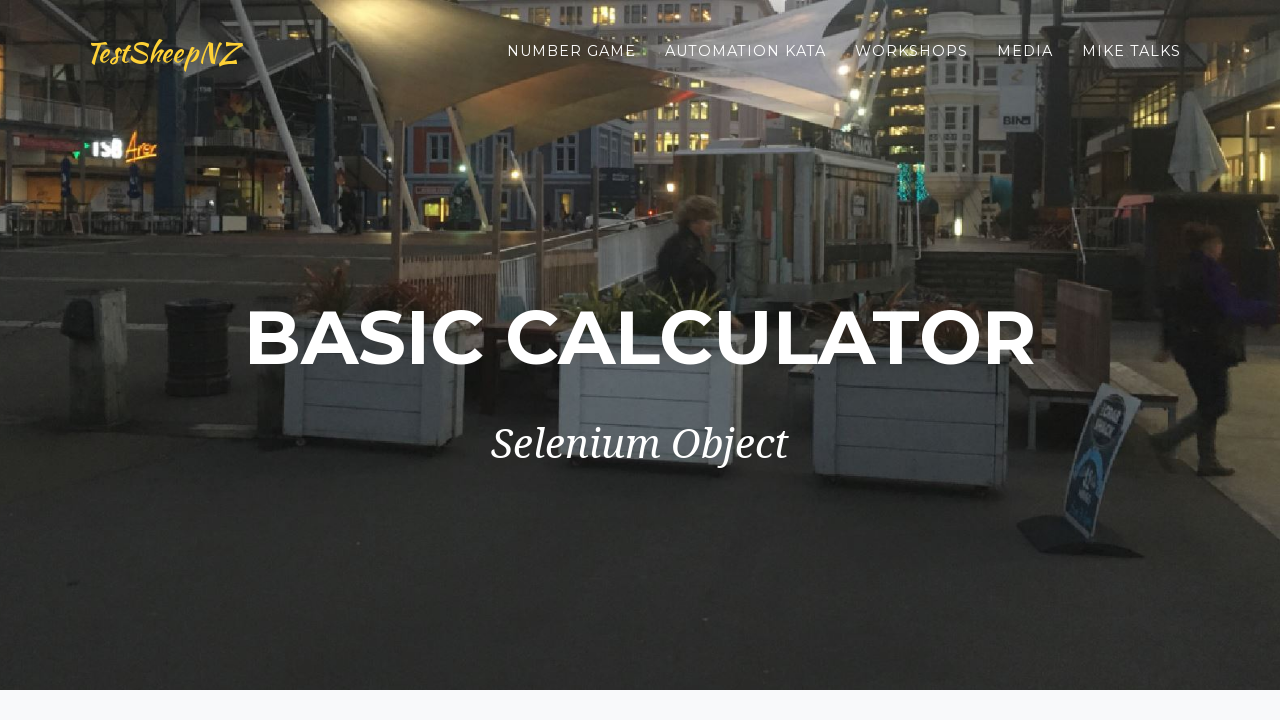

Navigated to Basic Calculator application
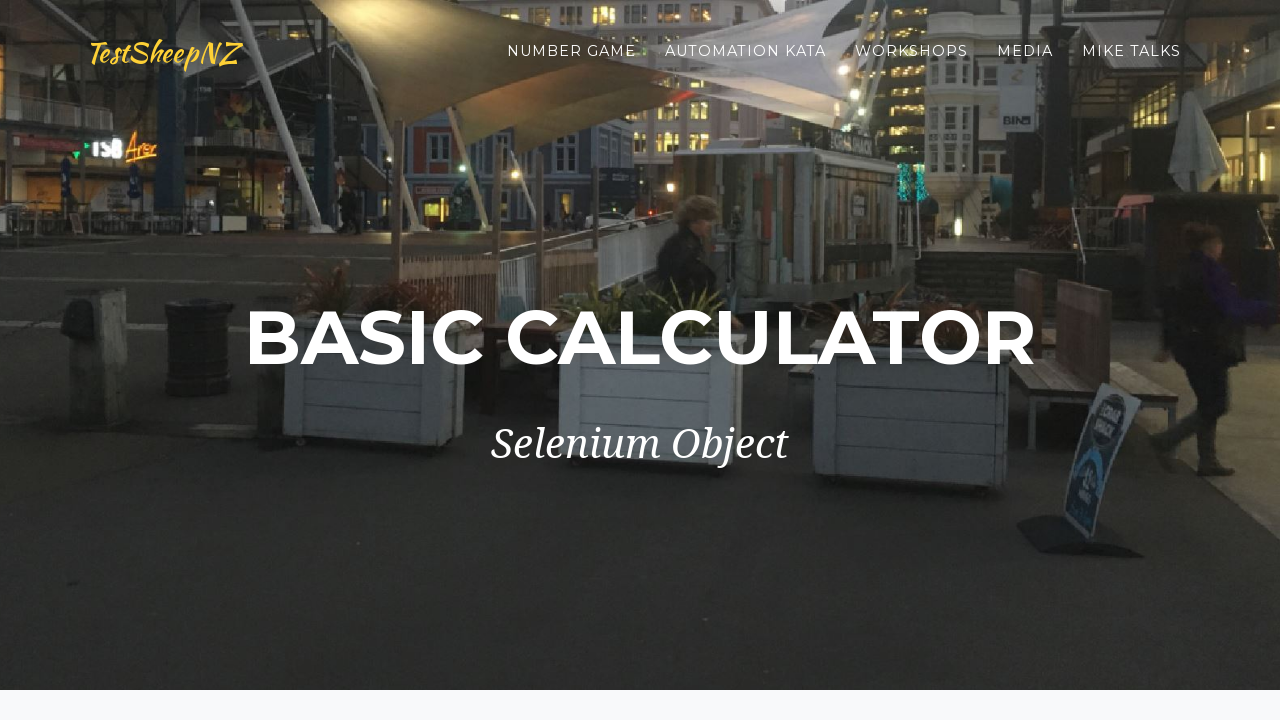

Filled first number field with 6 on #number1Field
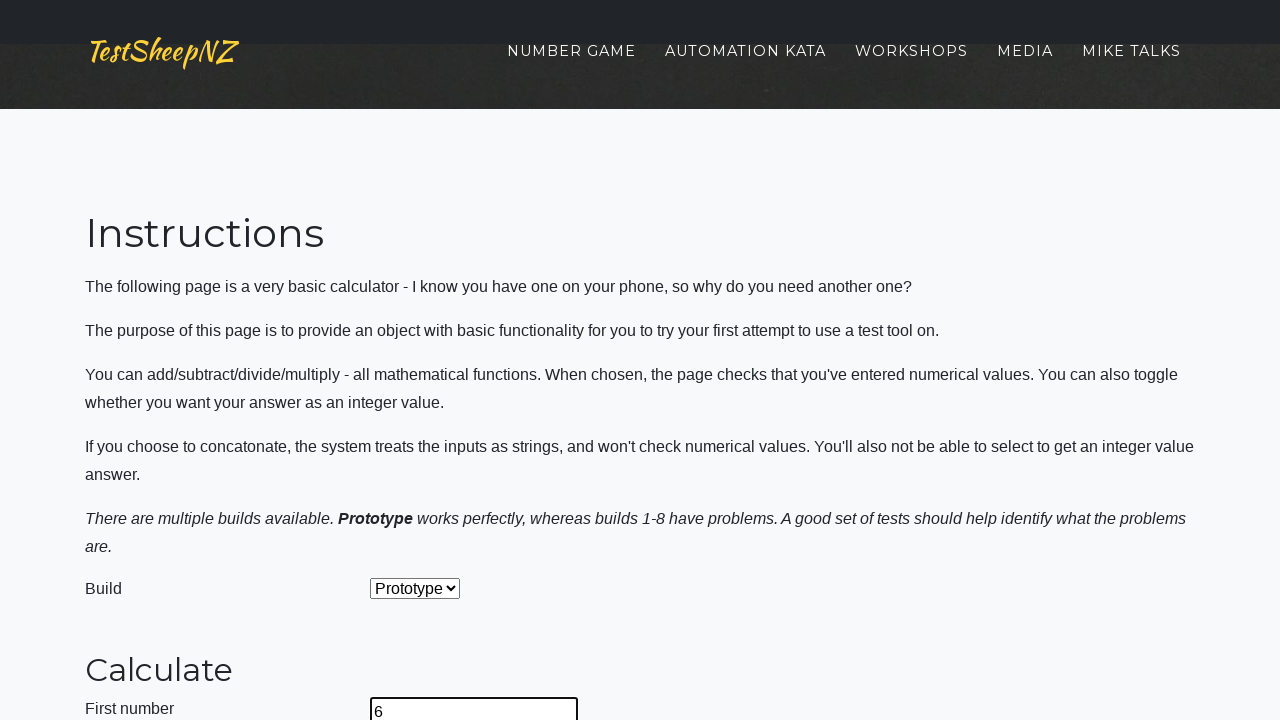

Filled second number field with 6 on #number2Field
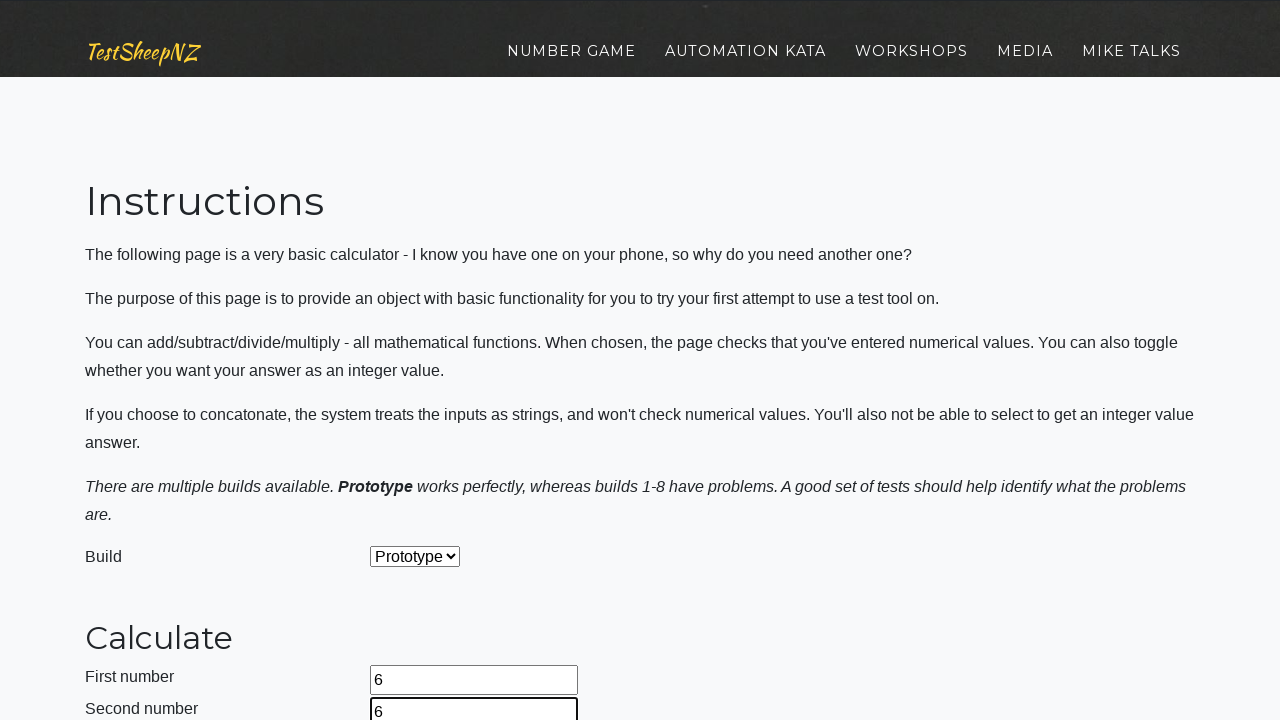

Selected operation at index 0 from dropdown on #selectOperationDropdown
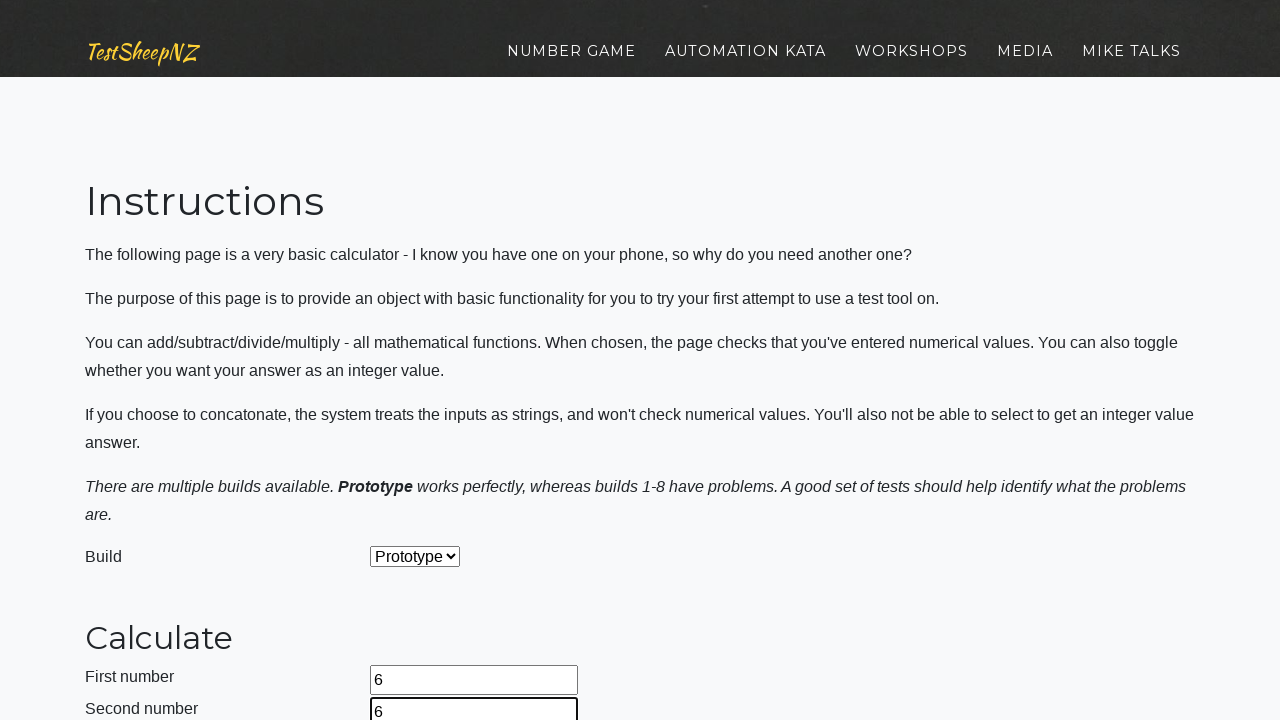

Clicked calculate button at (422, 361) on #calculateButton
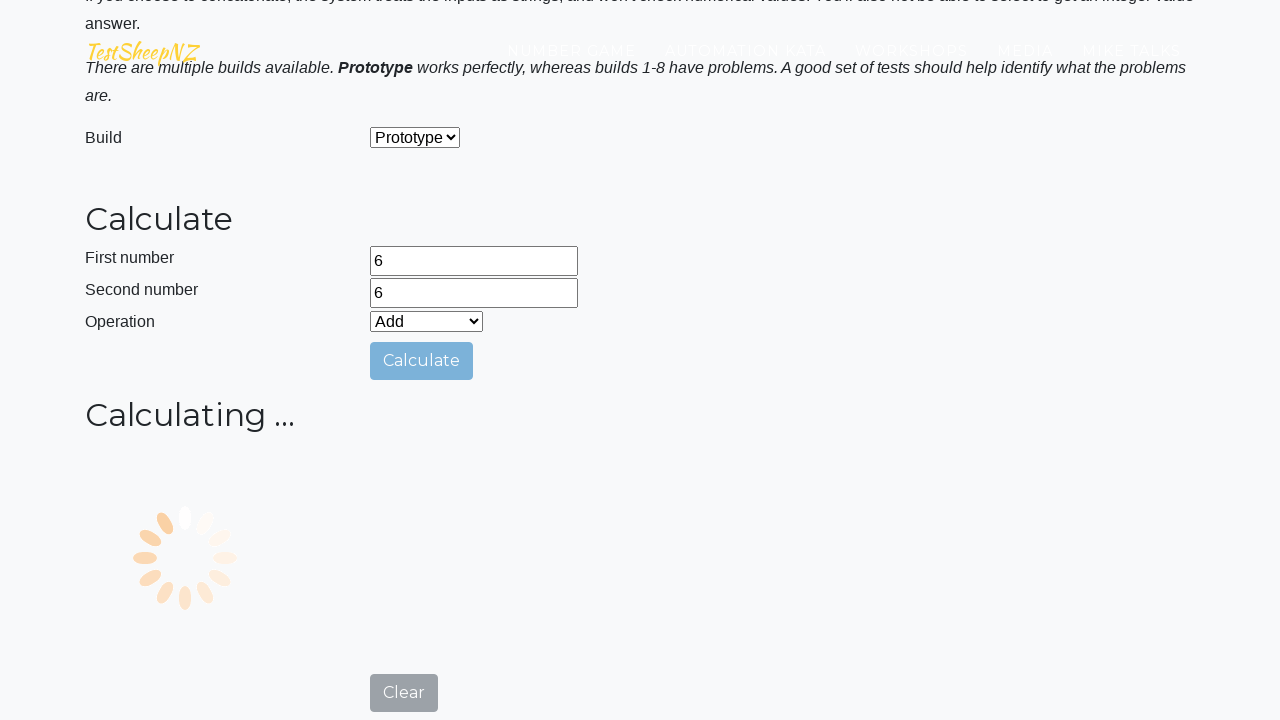

Answer field became visible with calculation result
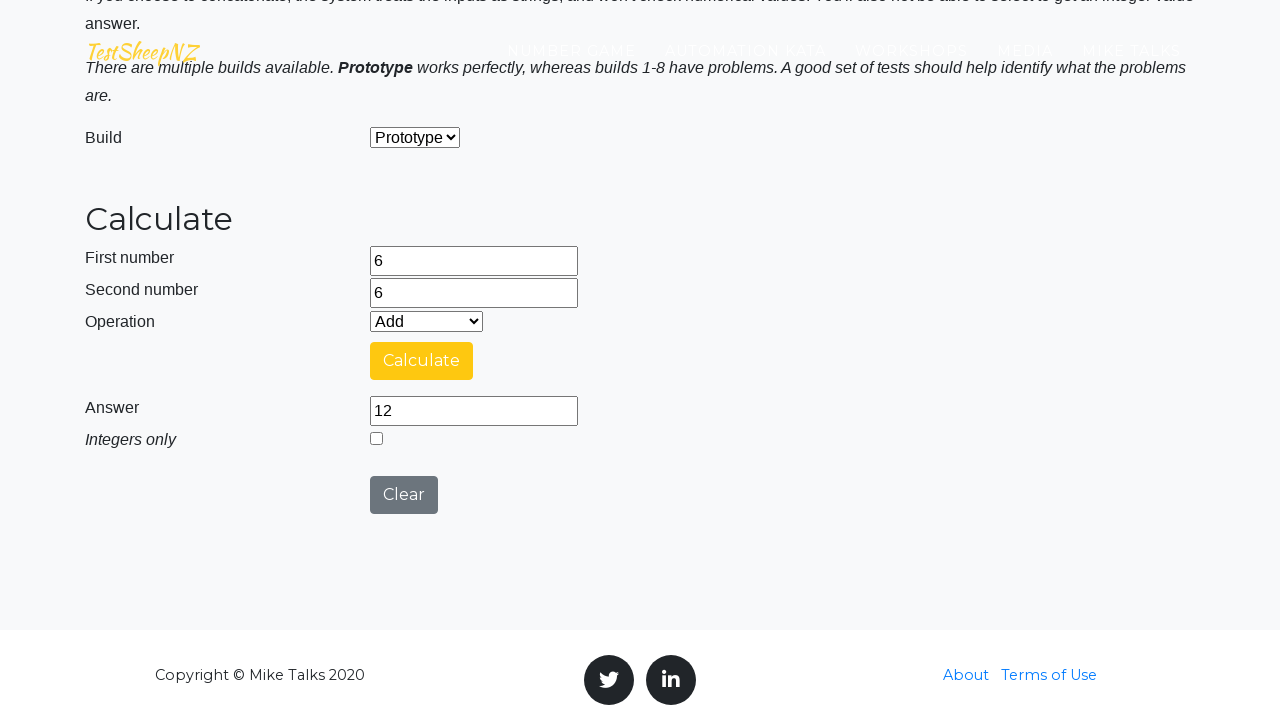

Cleared first number field on #number1Field
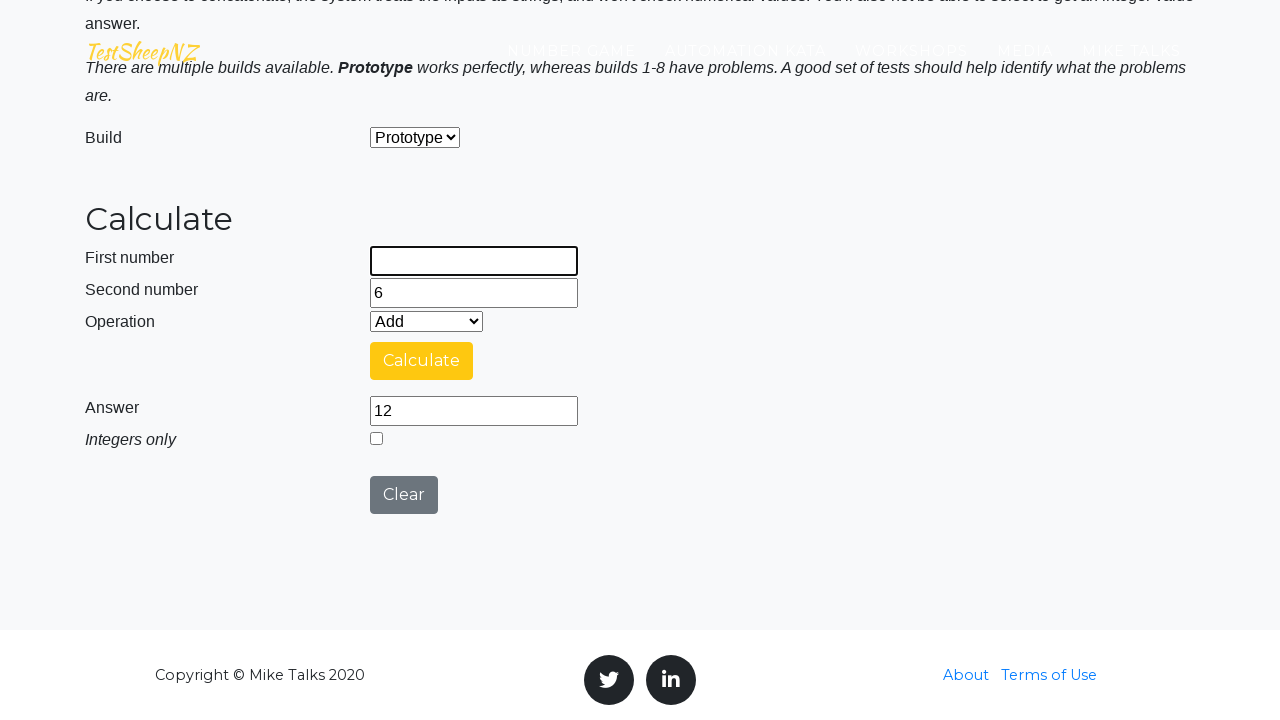

Cleared second number field on #number2Field
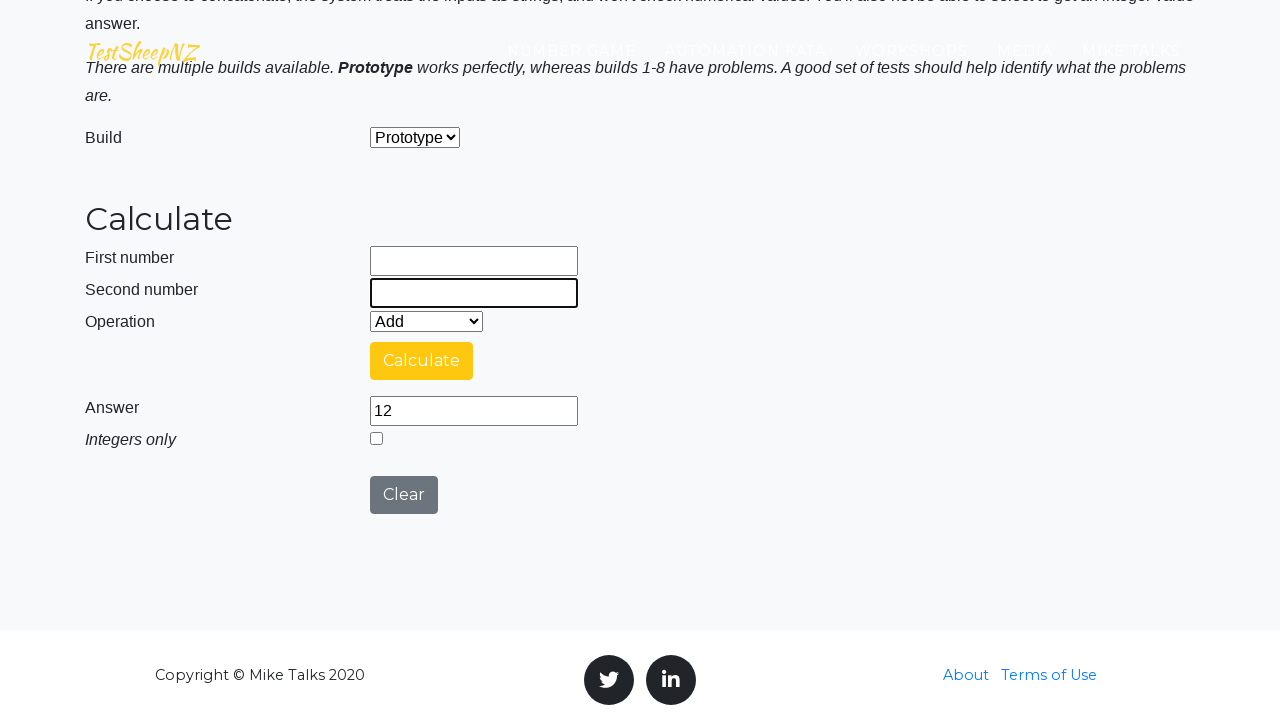

Filled first number field with 10 on #number1Field
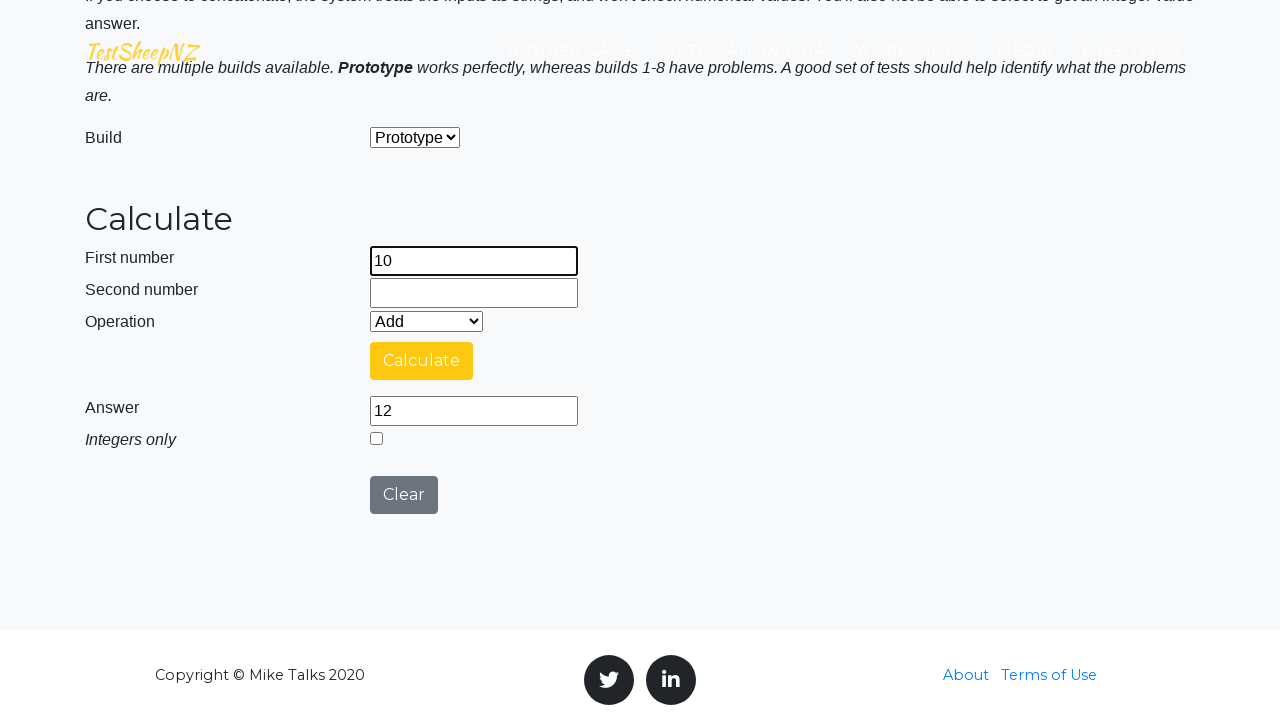

Filled second number field with 4 on #number2Field
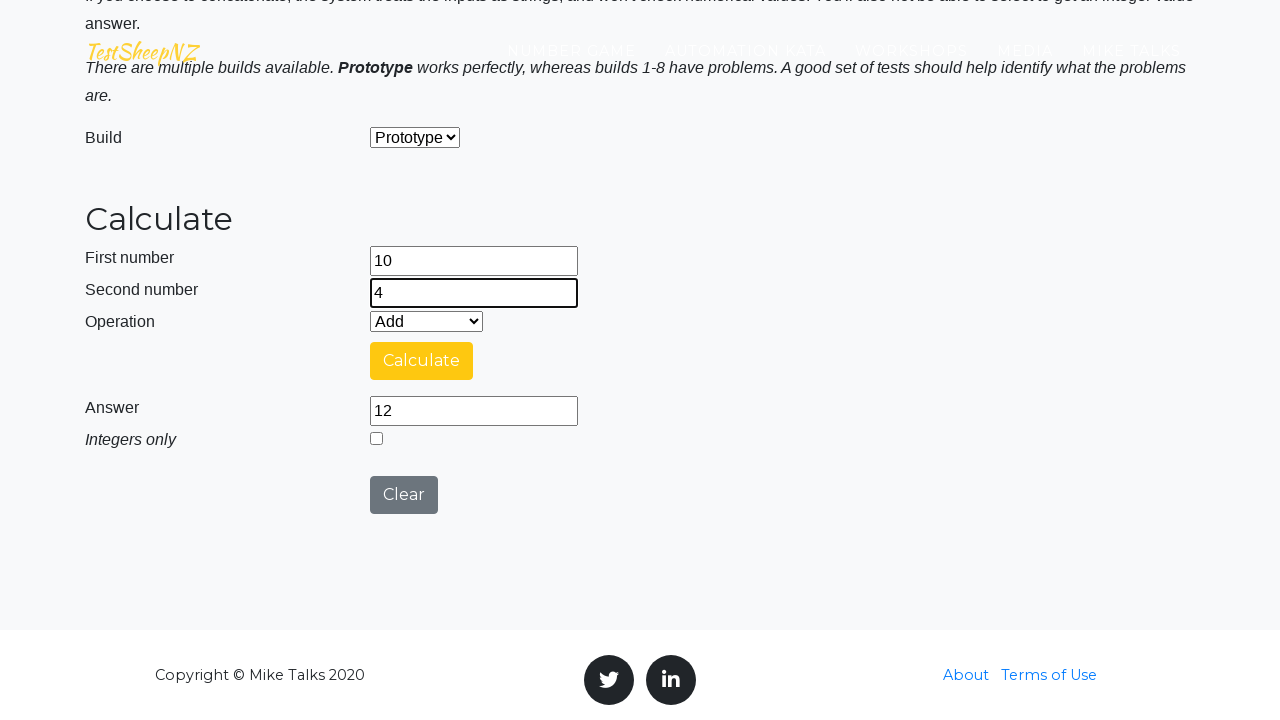

Selected operation at index 0 from dropdown on #selectOperationDropdown
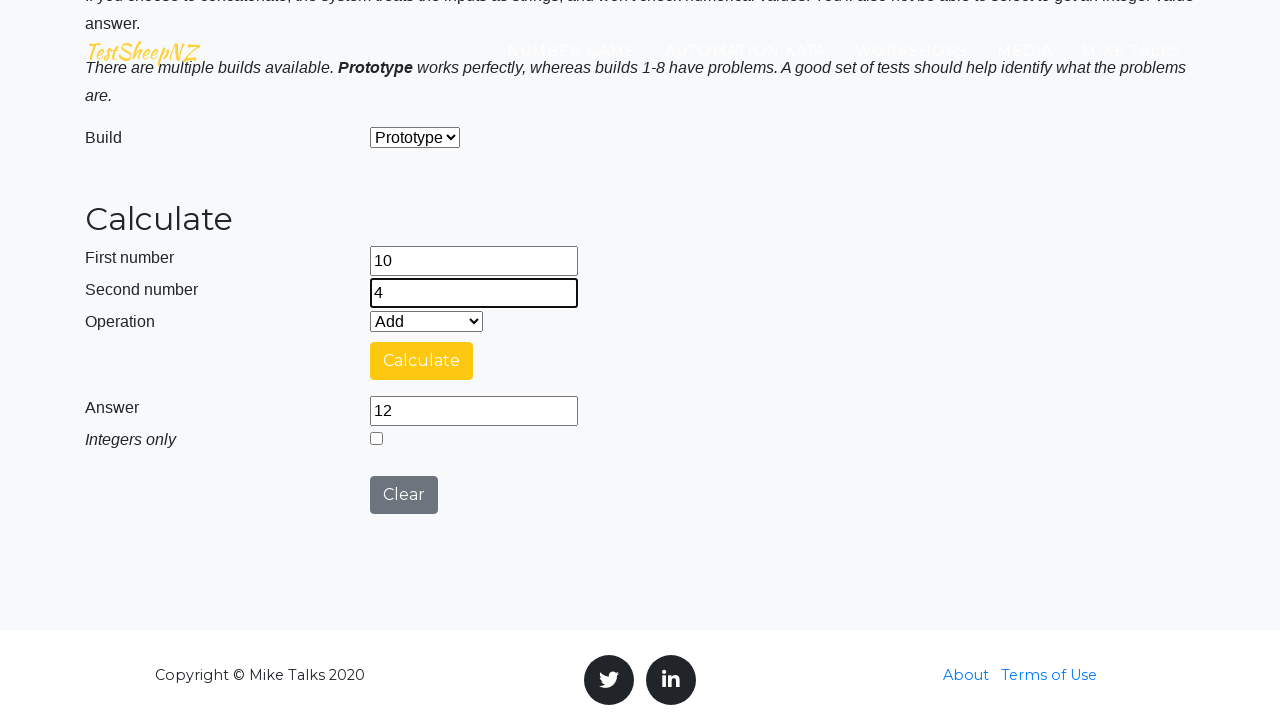

Clicked calculate button at (422, 361) on #calculateButton
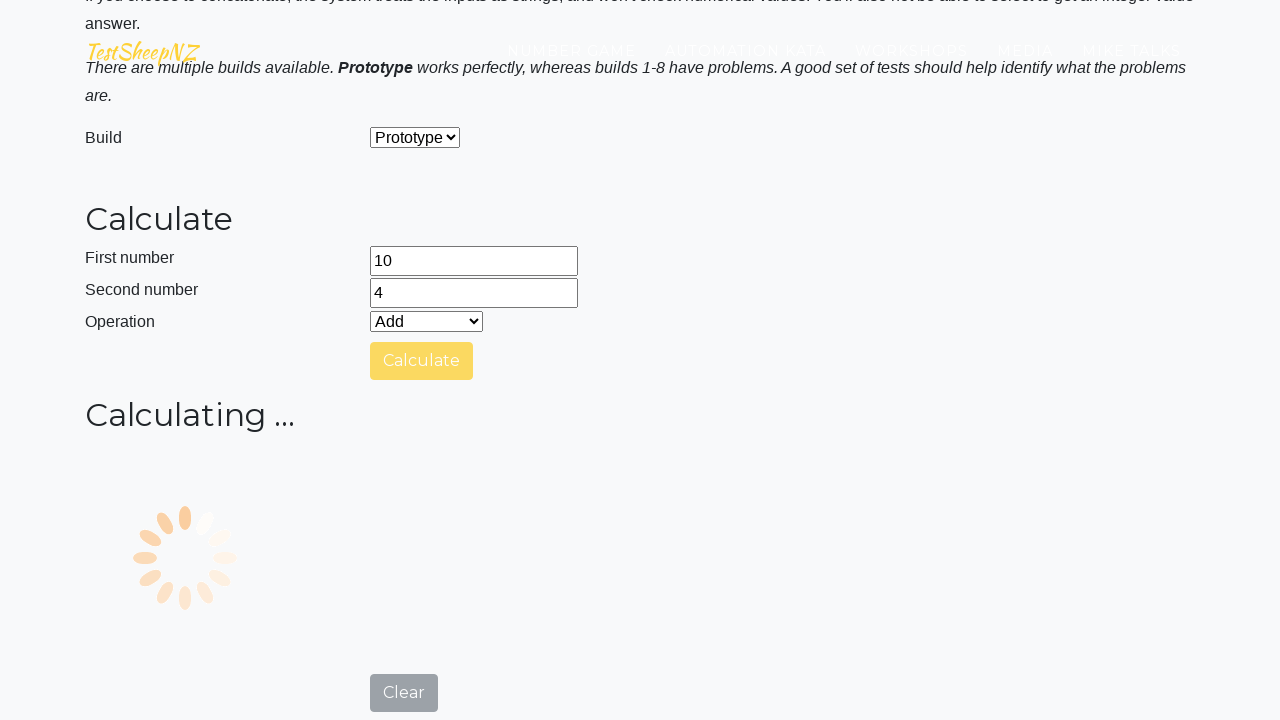

Answer field became visible with calculation result
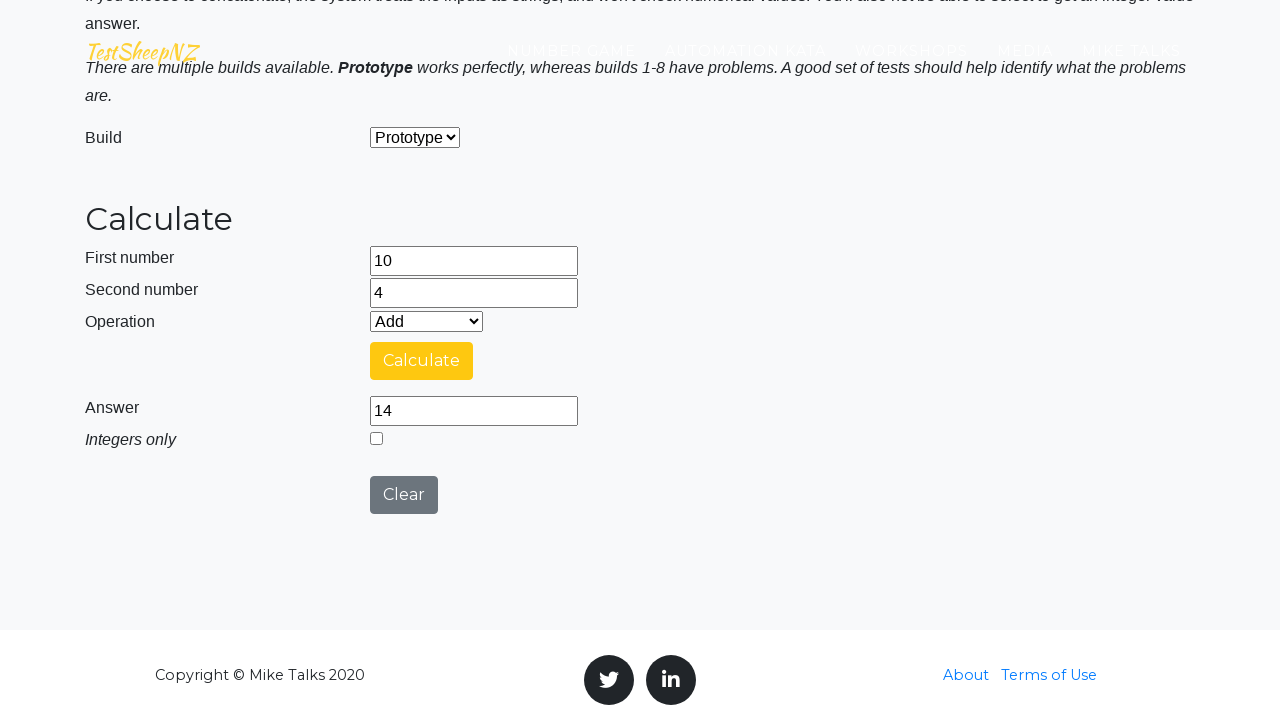

Cleared first number field on #number1Field
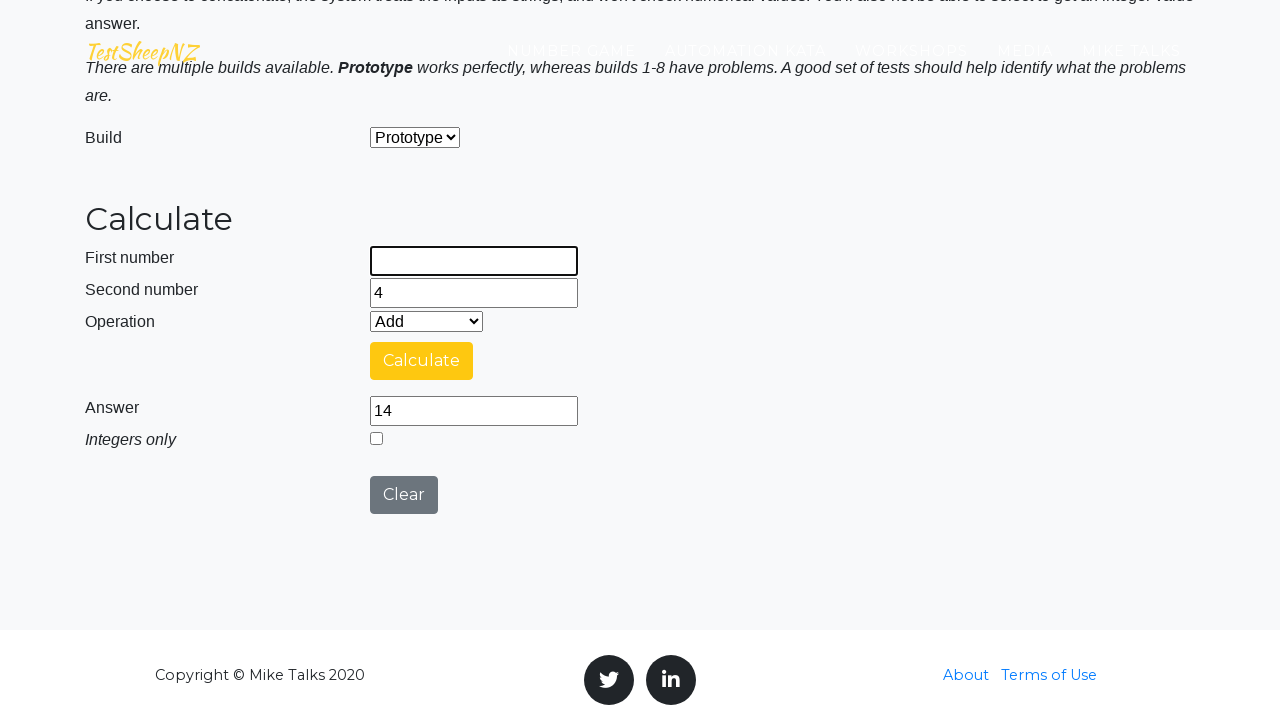

Cleared second number field on #number2Field
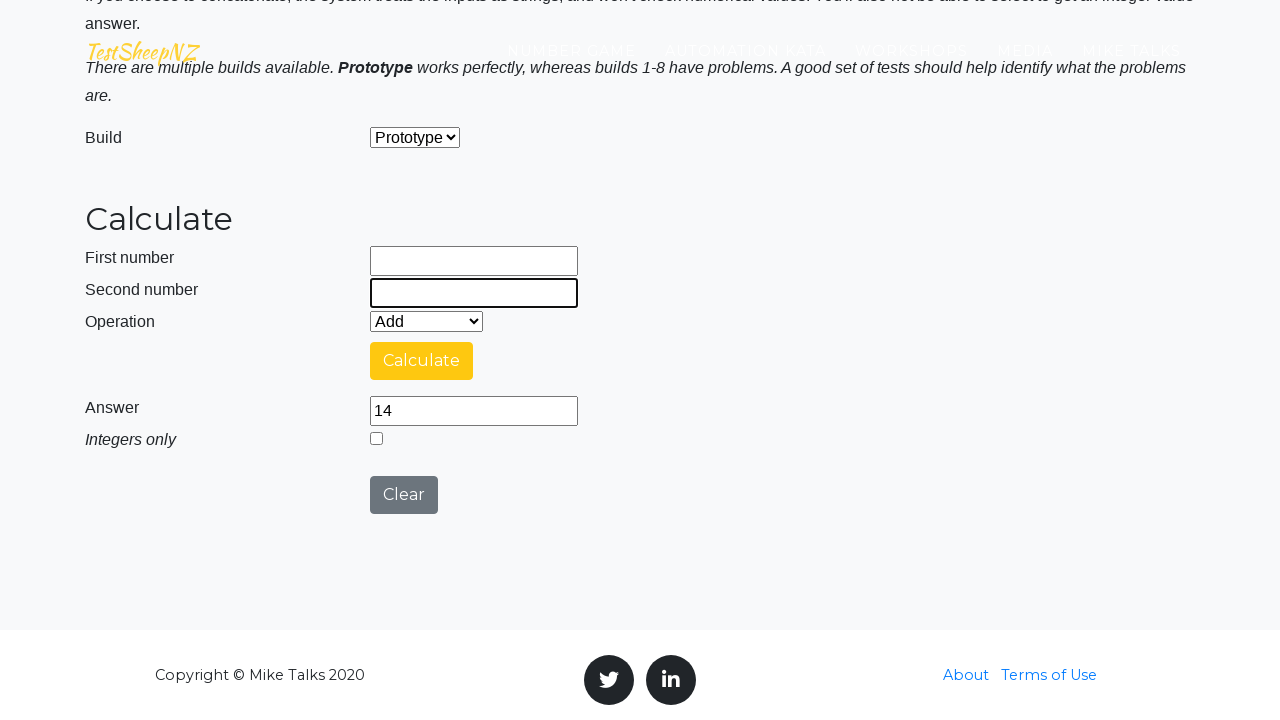

Filled first number field with 9 on #number1Field
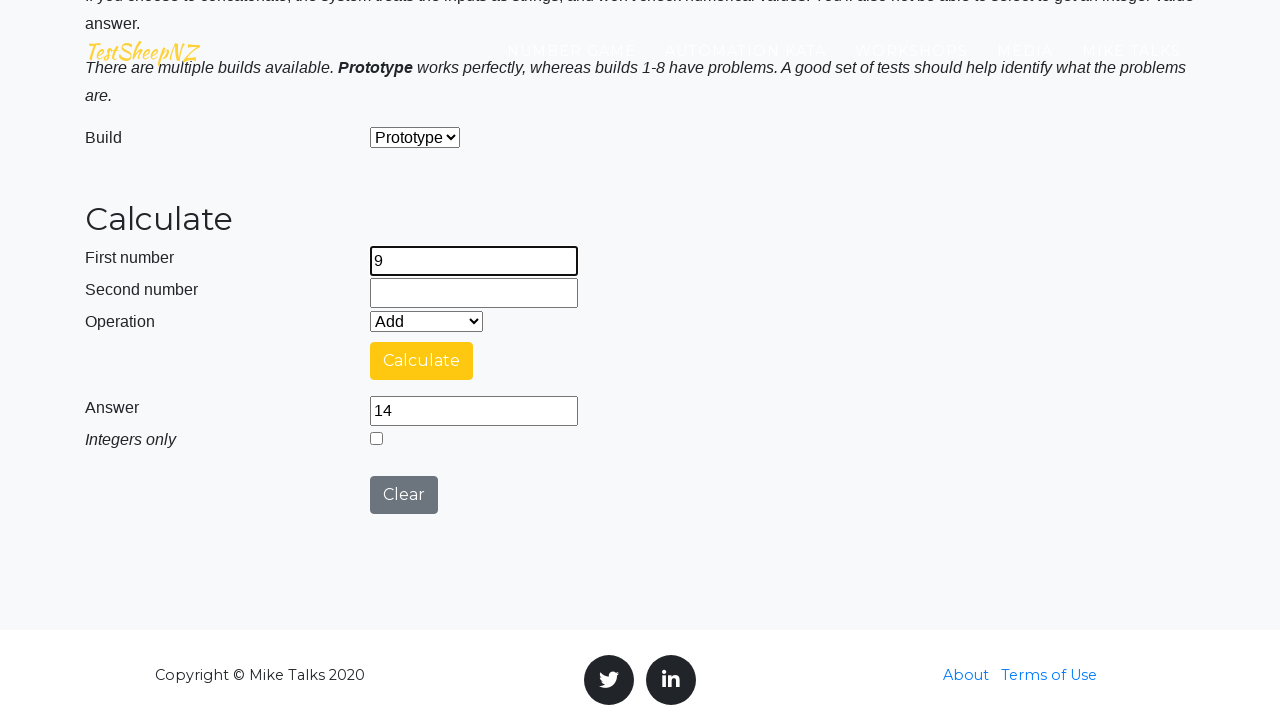

Filled second number field with 2 on #number2Field
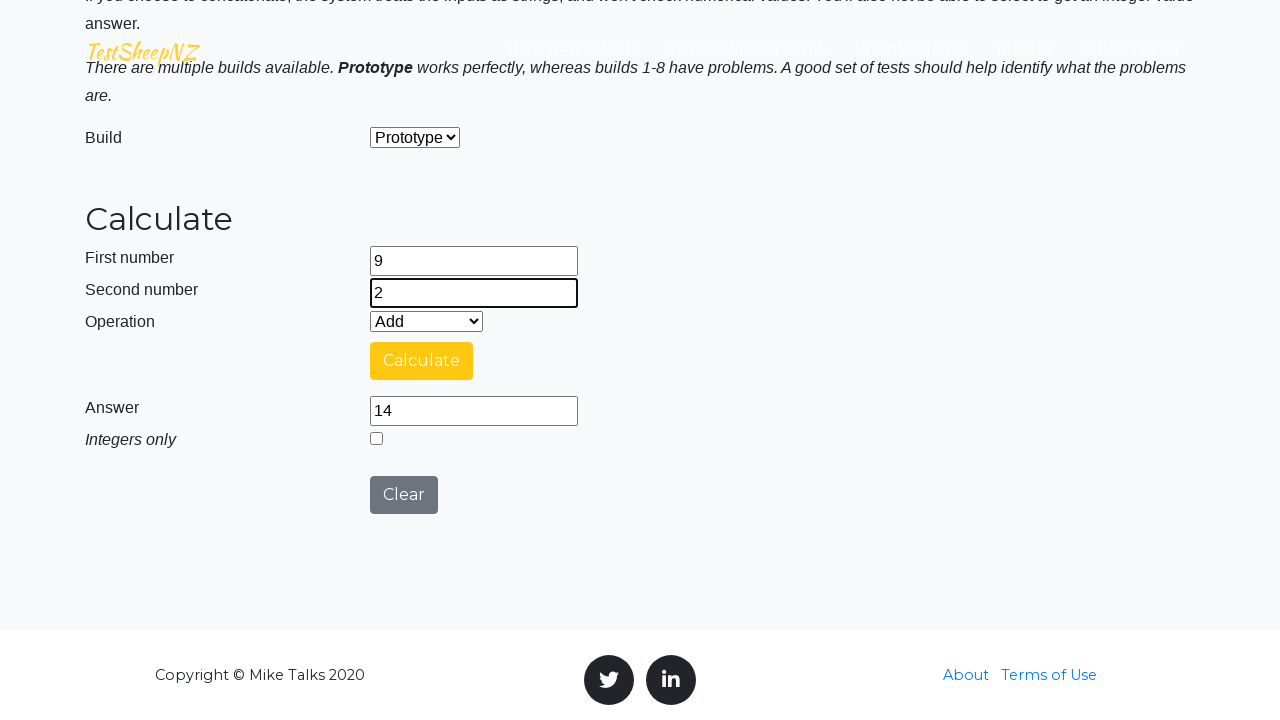

Selected operation at index 0 from dropdown on #selectOperationDropdown
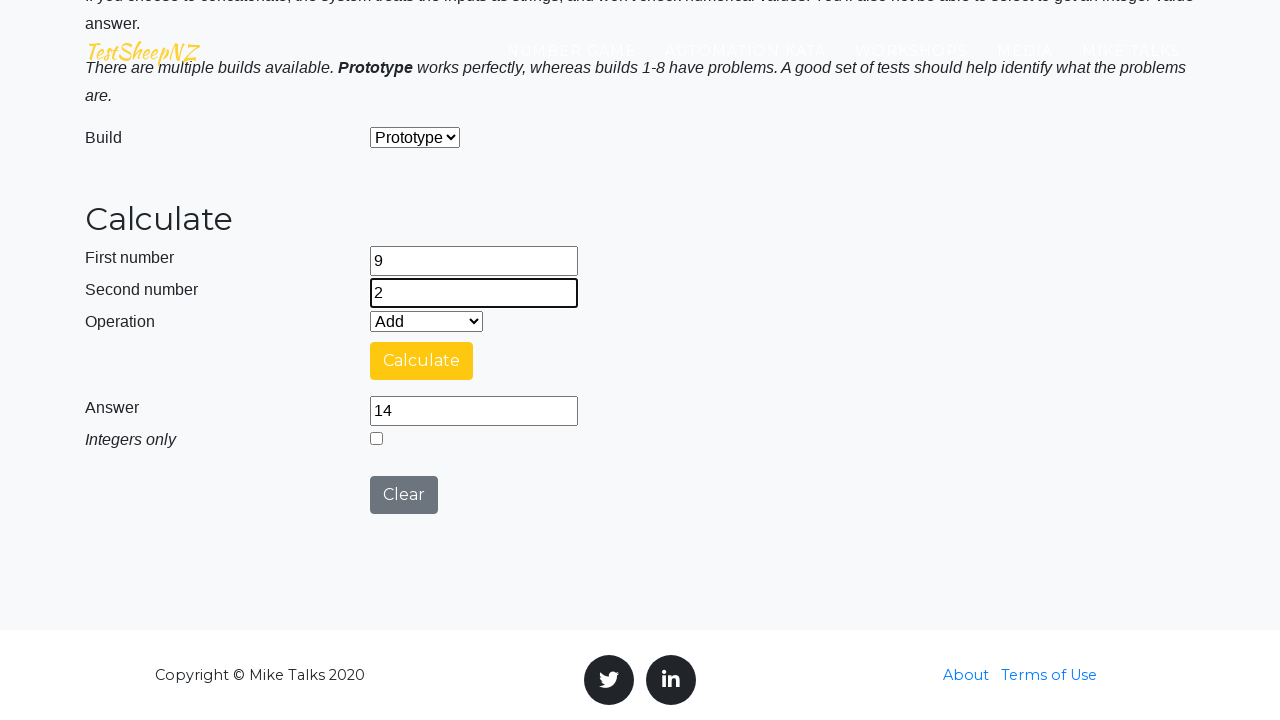

Clicked calculate button at (422, 361) on #calculateButton
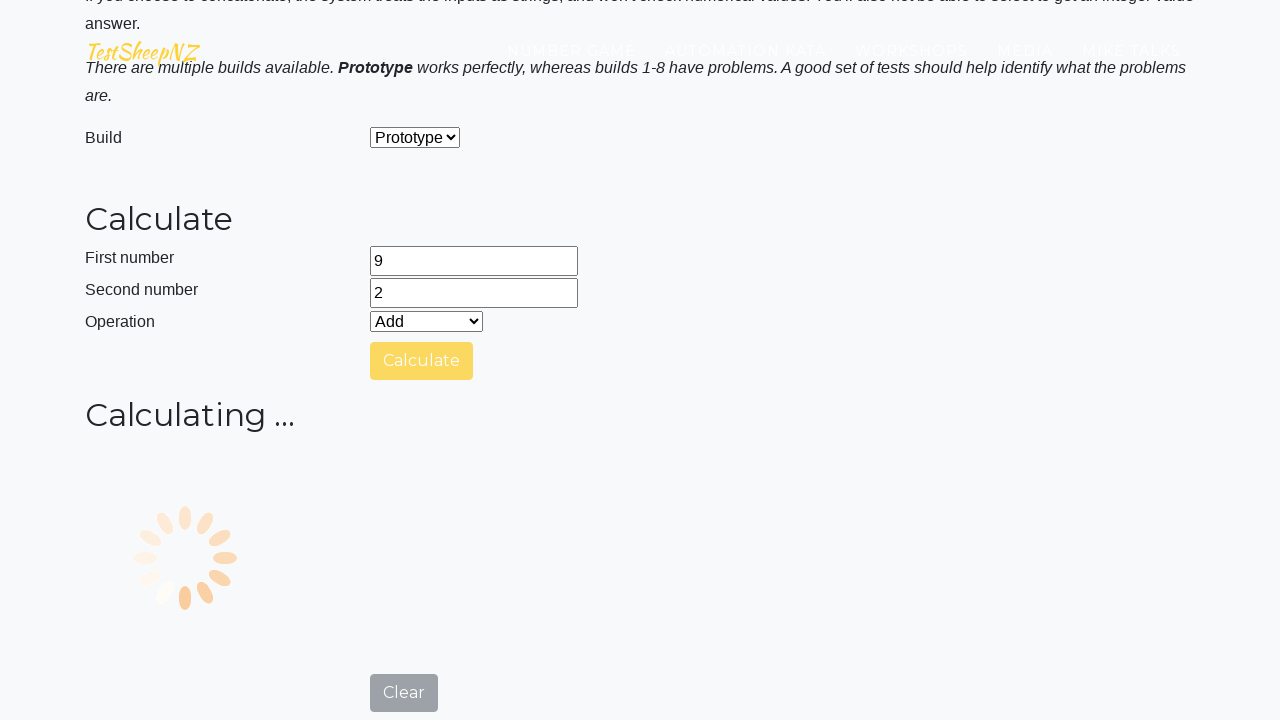

Answer field became visible with calculation result
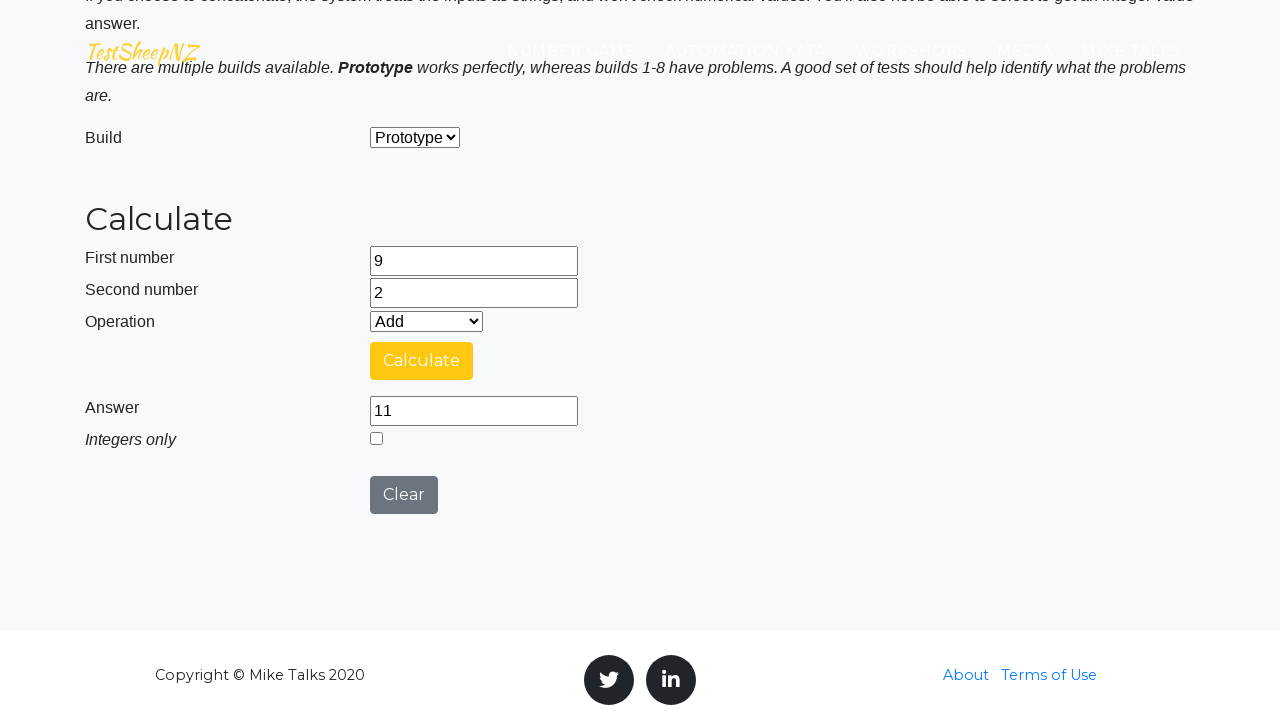

Cleared first number field on #number1Field
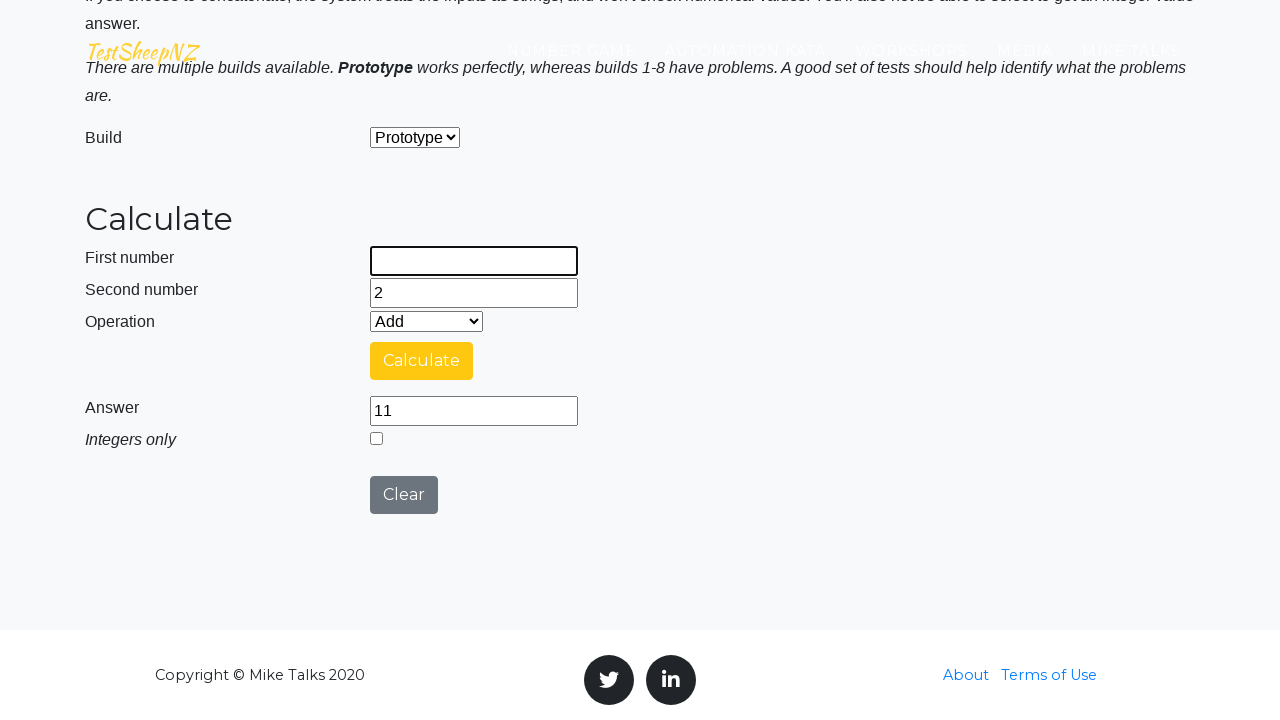

Cleared second number field on #number2Field
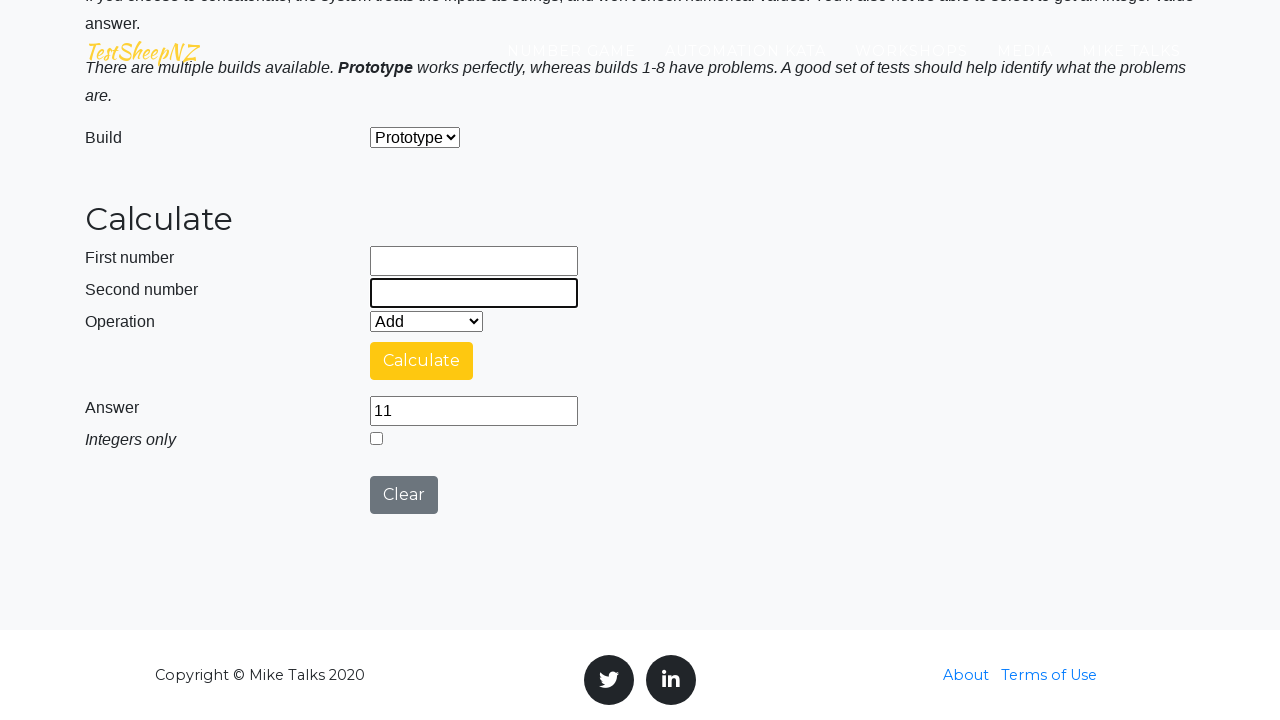

Filled first number field with 1 on #number1Field
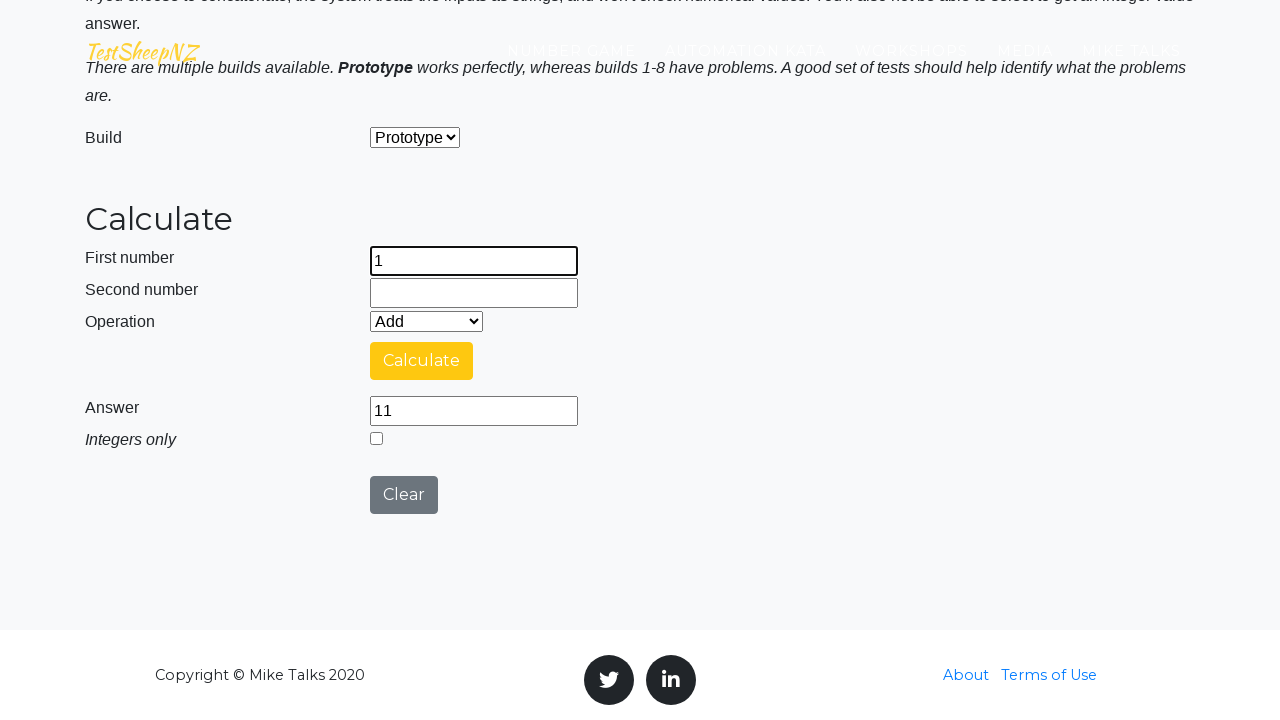

Filled second number field with 9 on #number2Field
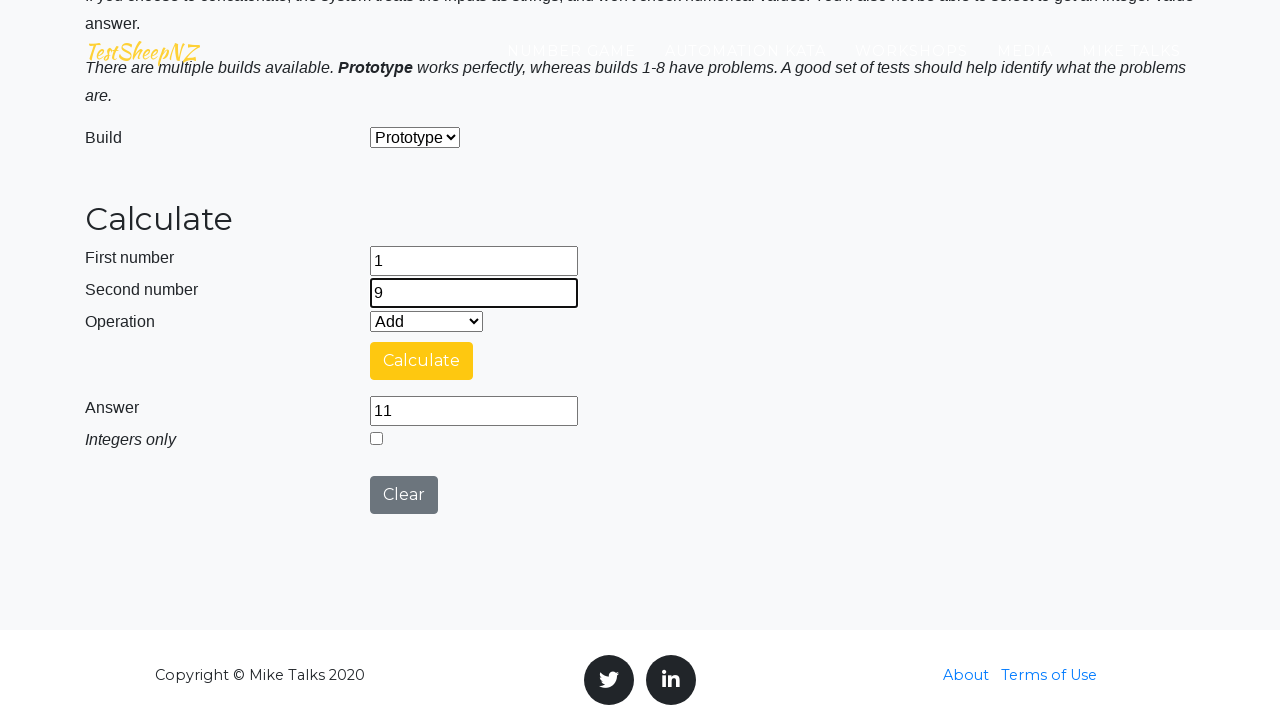

Selected operation at index 0 from dropdown on #selectOperationDropdown
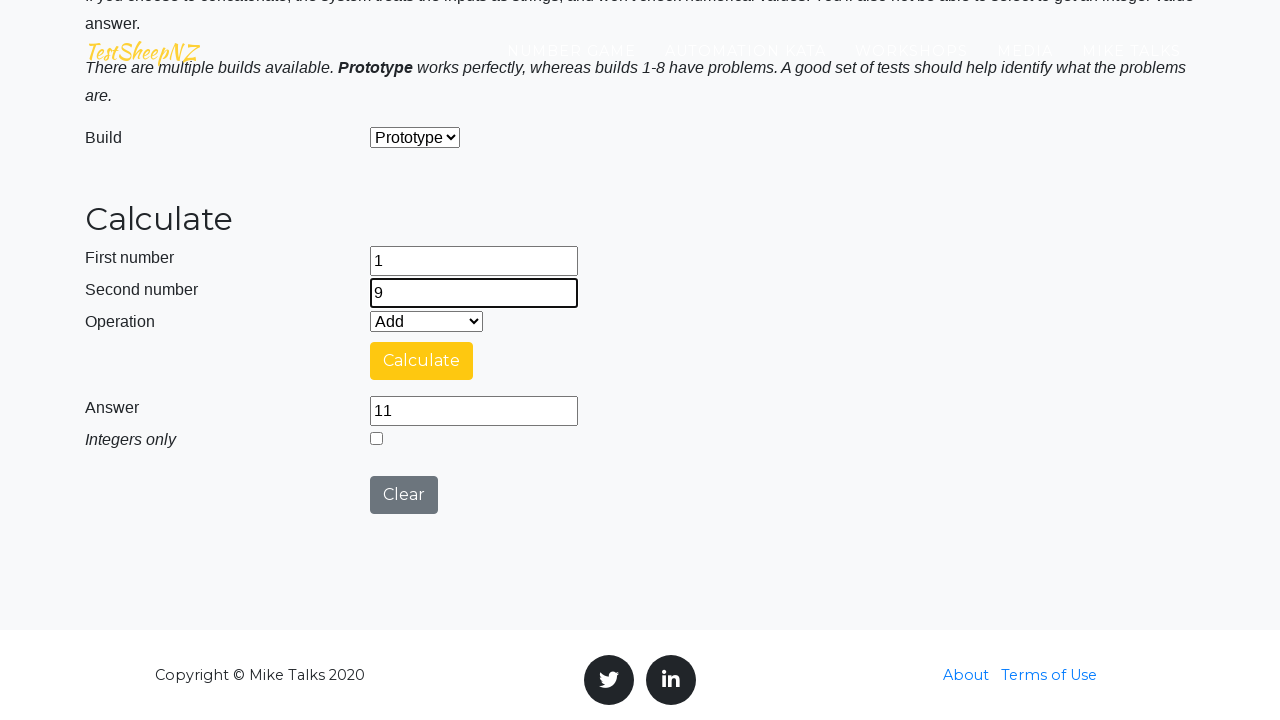

Clicked calculate button at (422, 361) on #calculateButton
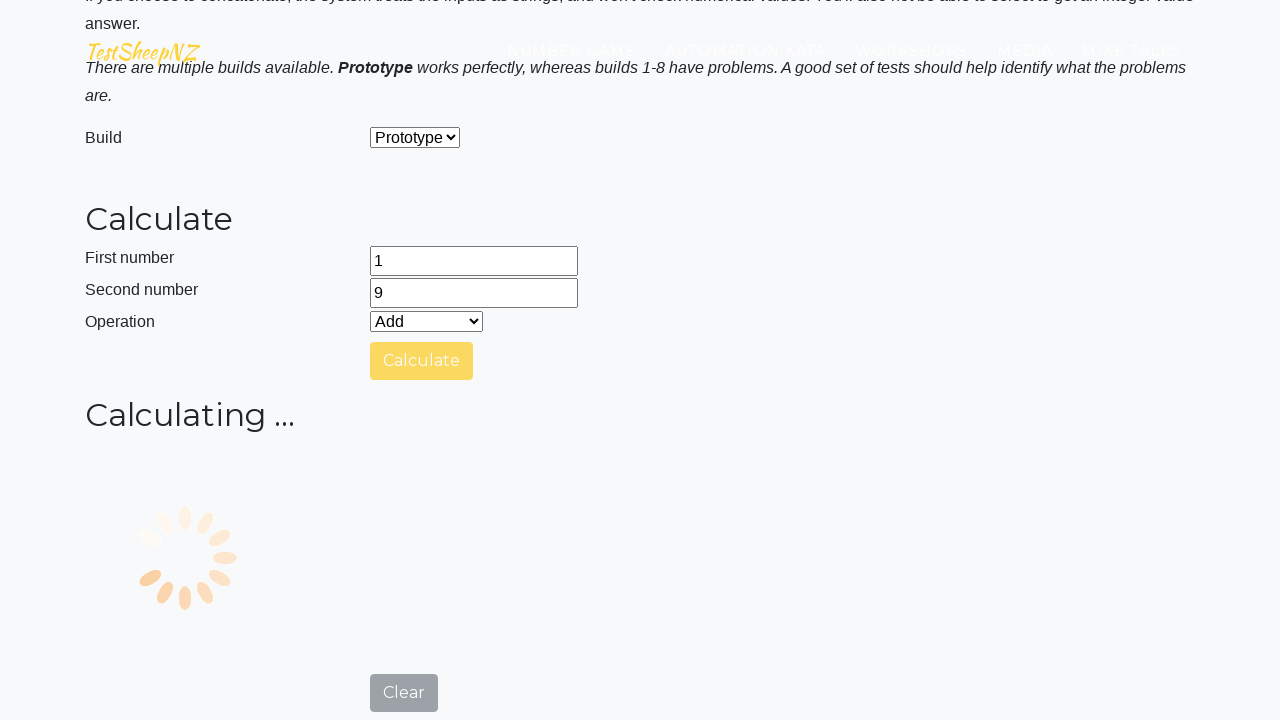

Answer field became visible with calculation result
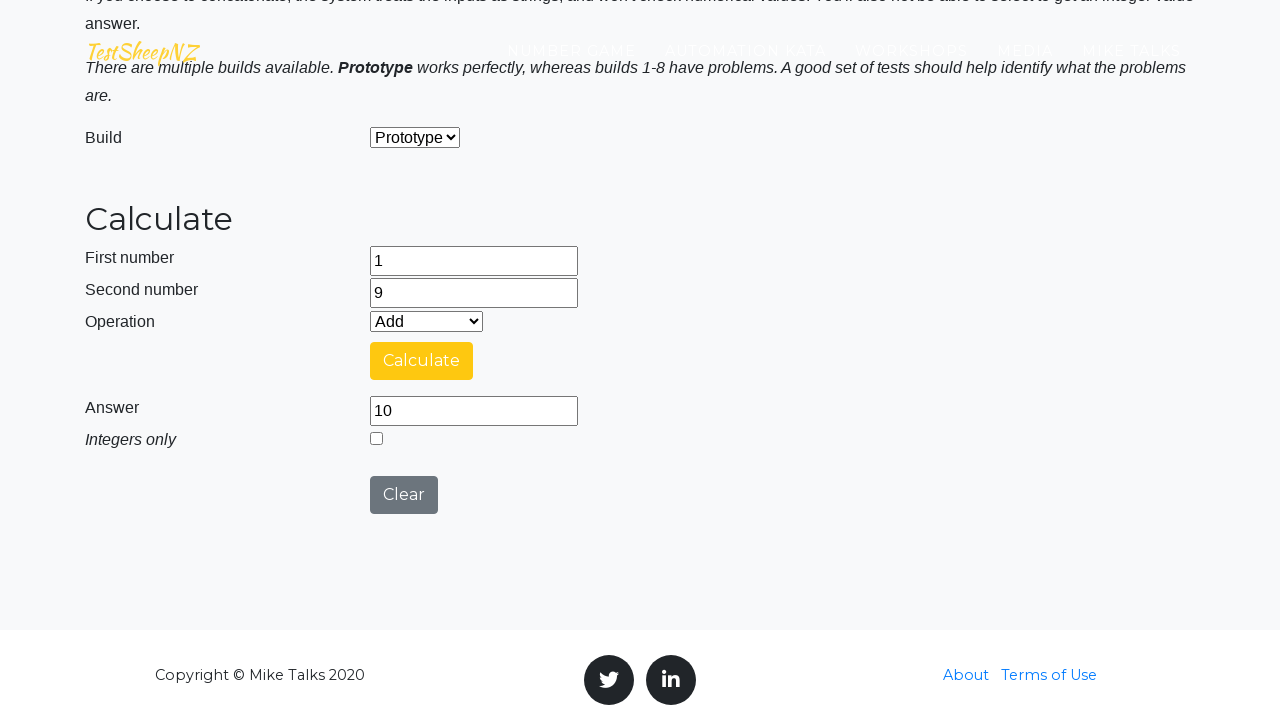

Cleared first number field on #number1Field
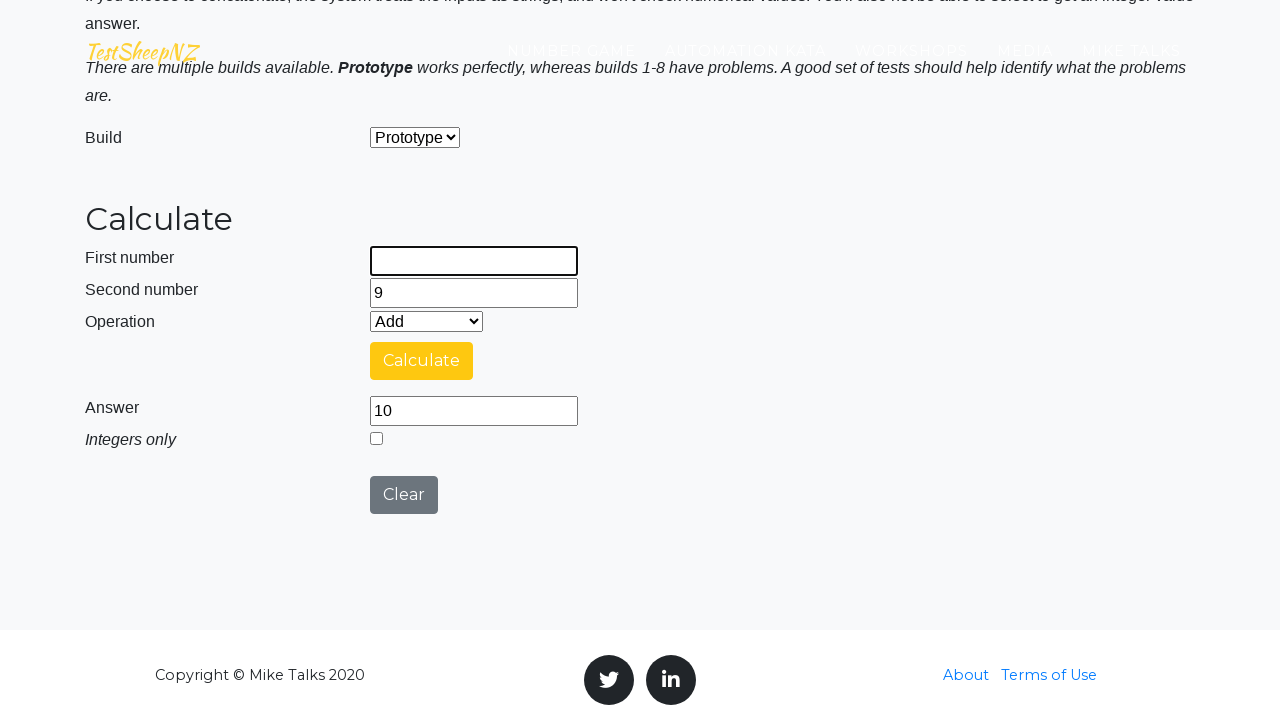

Cleared second number field on #number2Field
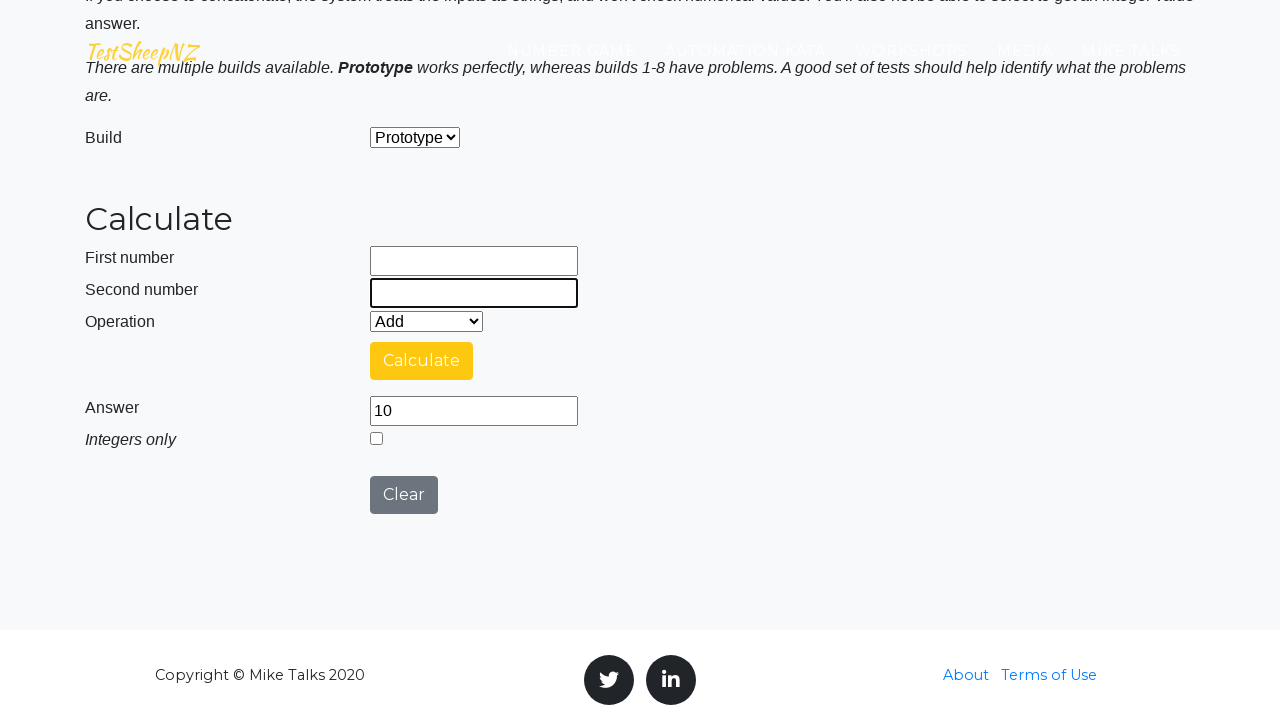

Filled first number field with 8 on #number1Field
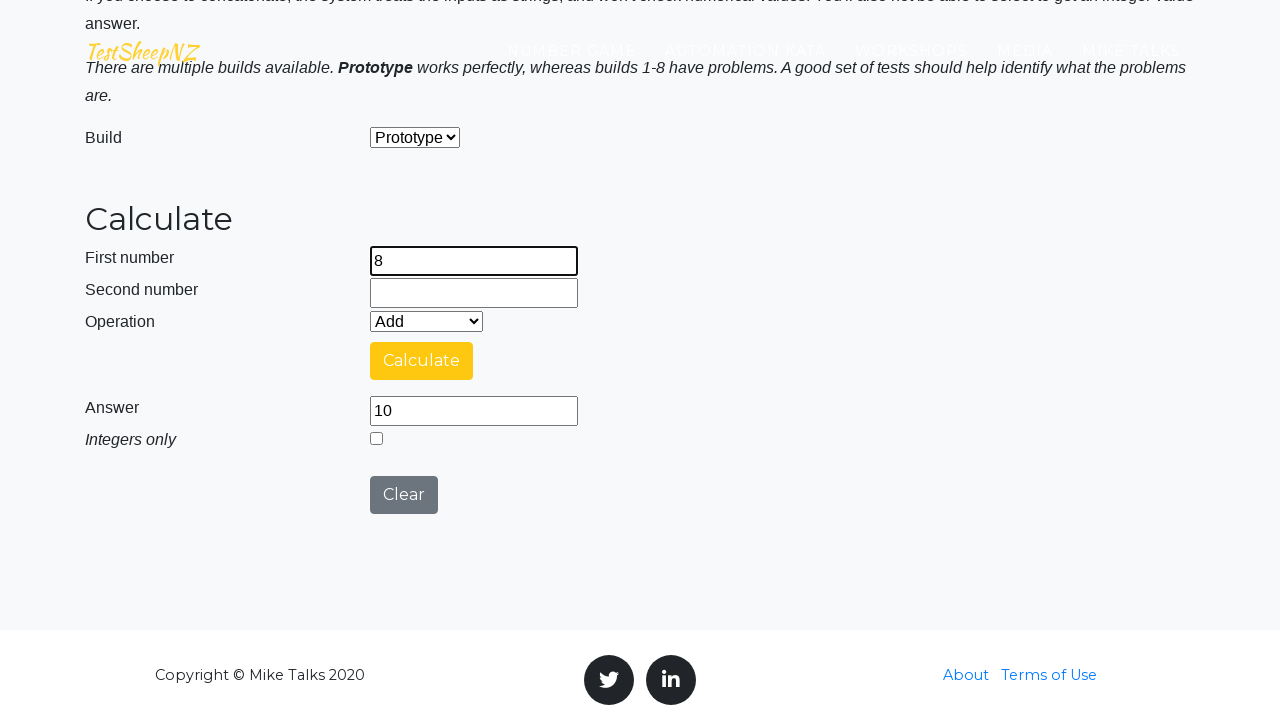

Filled second number field with 8 on #number2Field
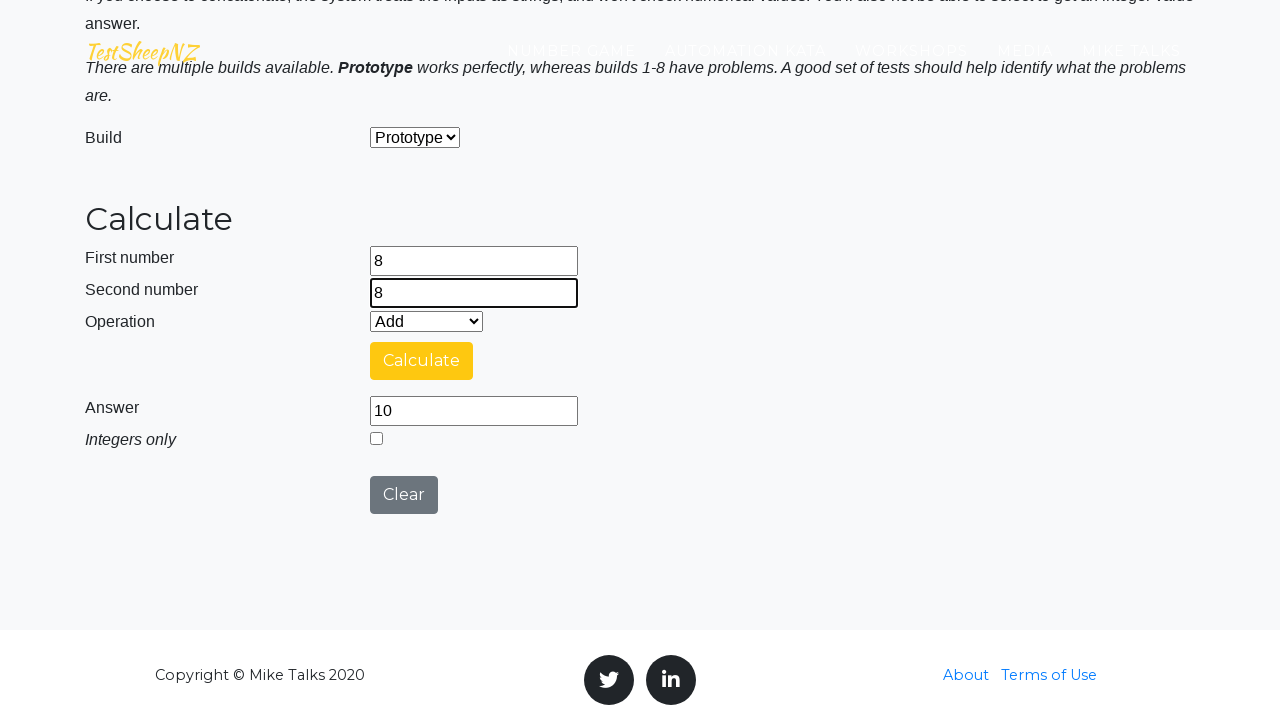

Selected operation at index 0 from dropdown on #selectOperationDropdown
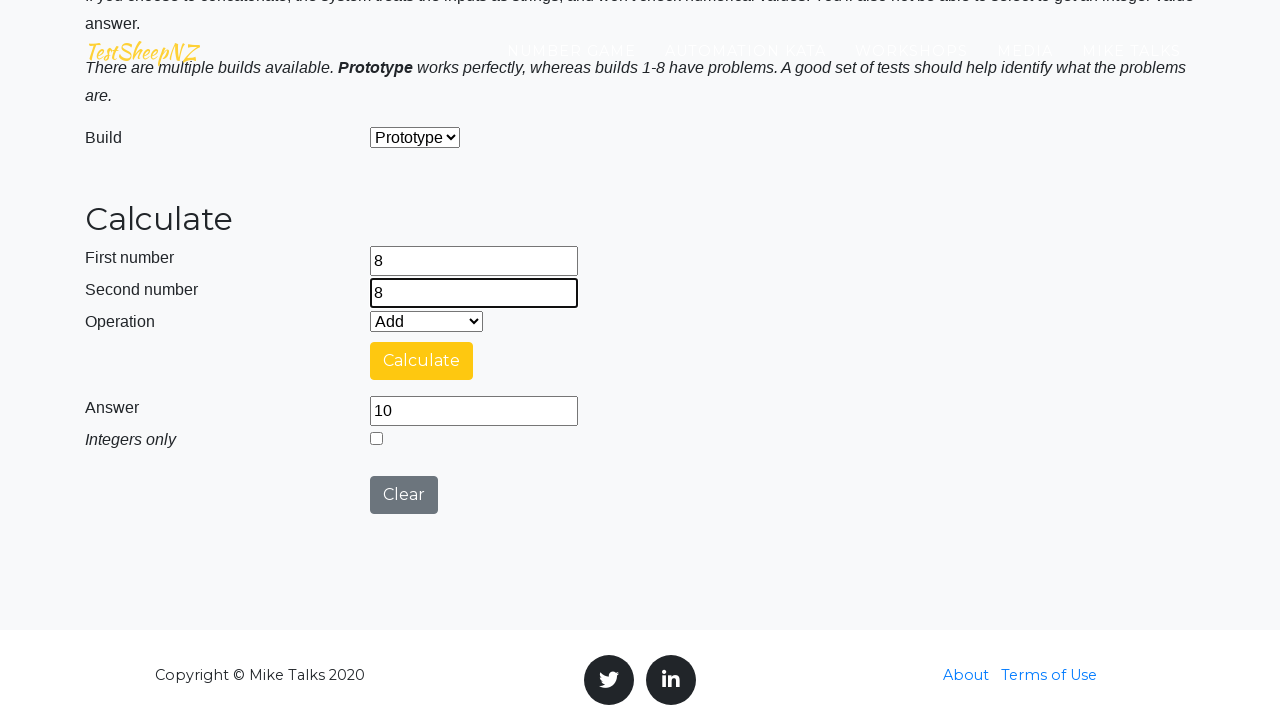

Clicked calculate button at (422, 361) on #calculateButton
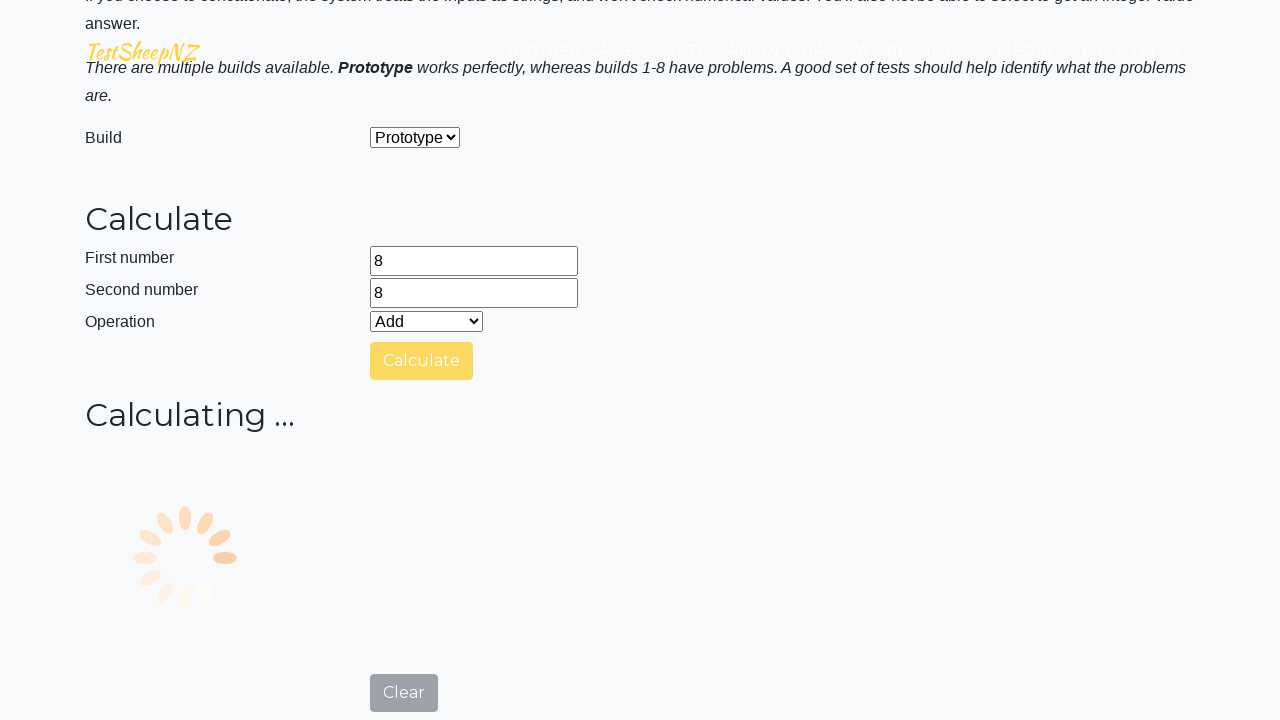

Answer field became visible with calculation result
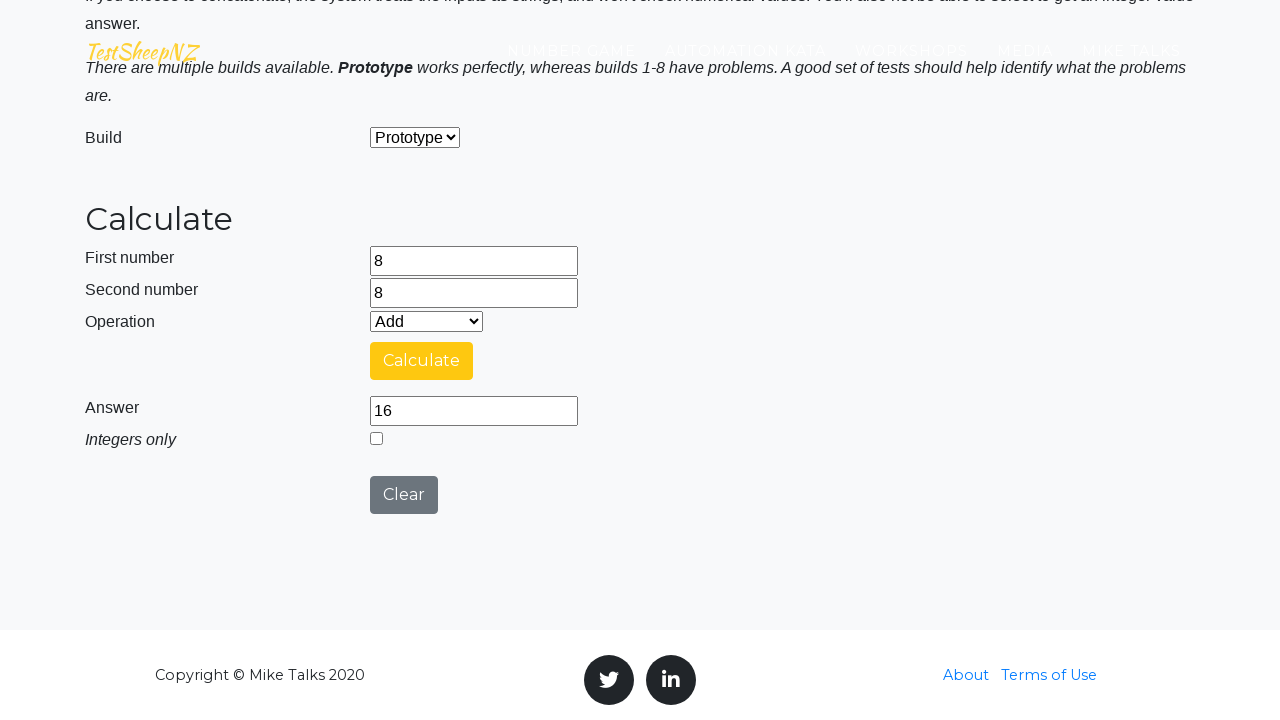

Cleared first number field on #number1Field
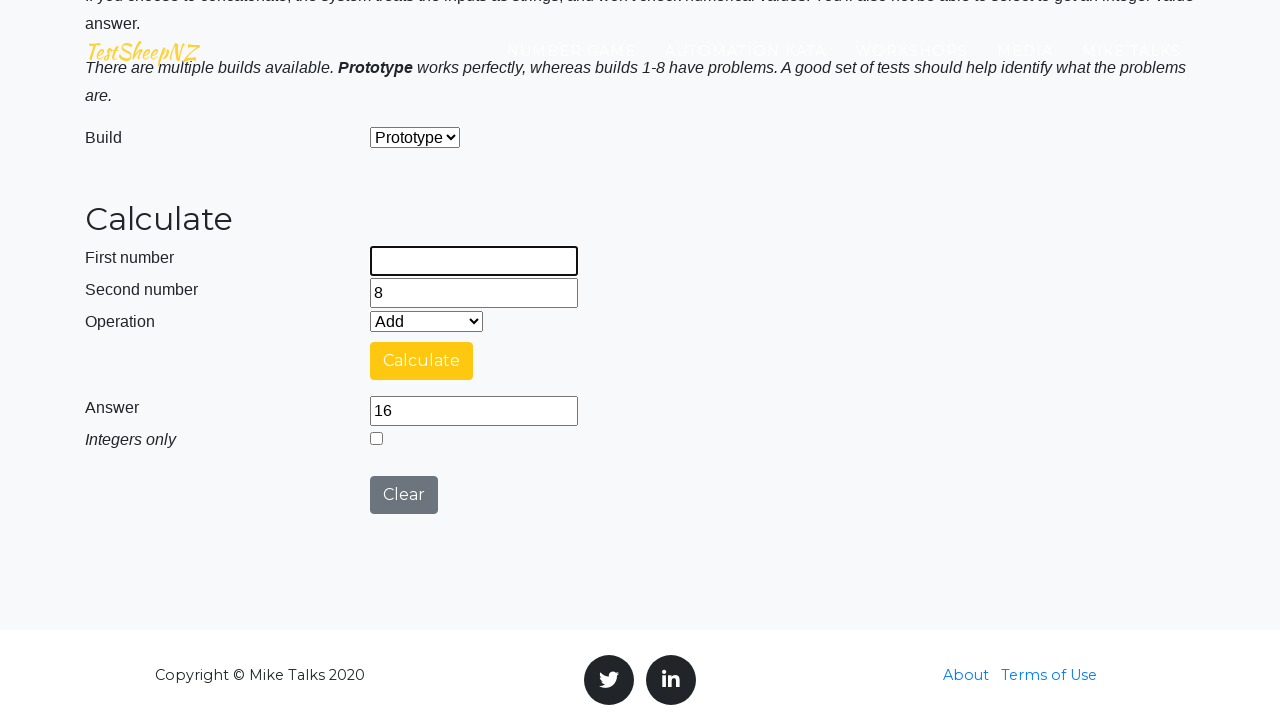

Cleared second number field on #number2Field
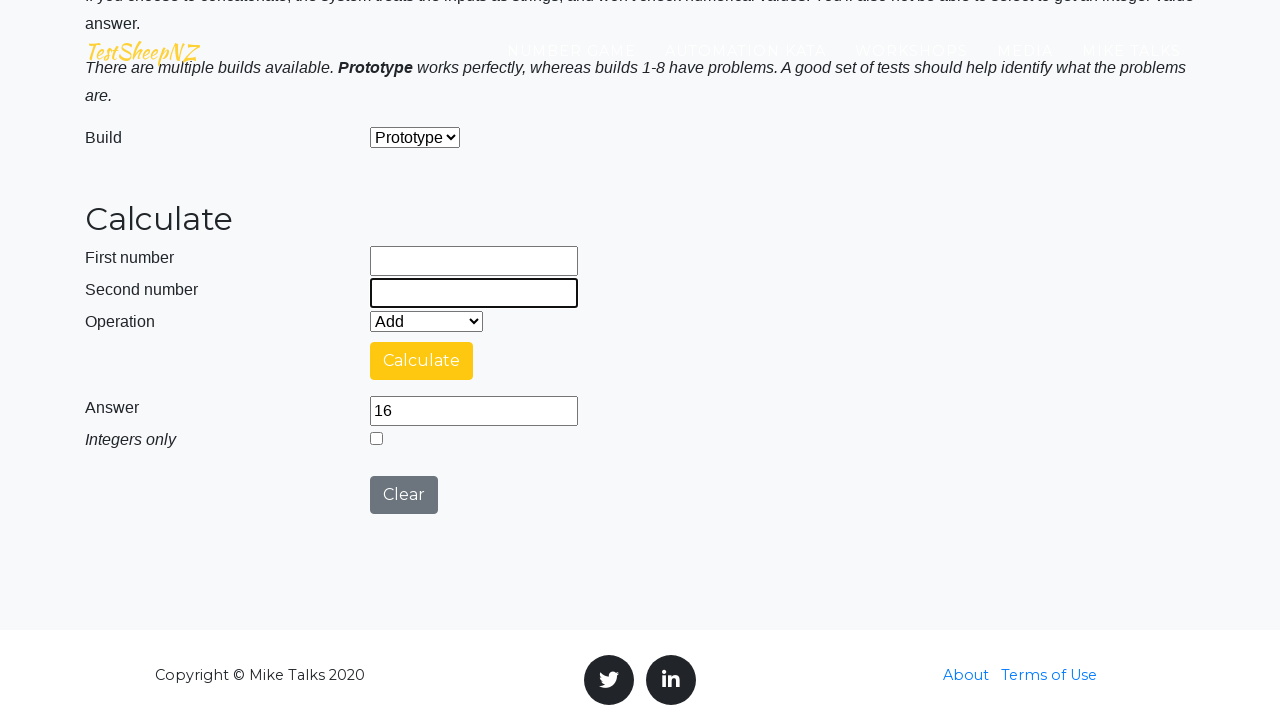

Filled first number field with 1 on #number1Field
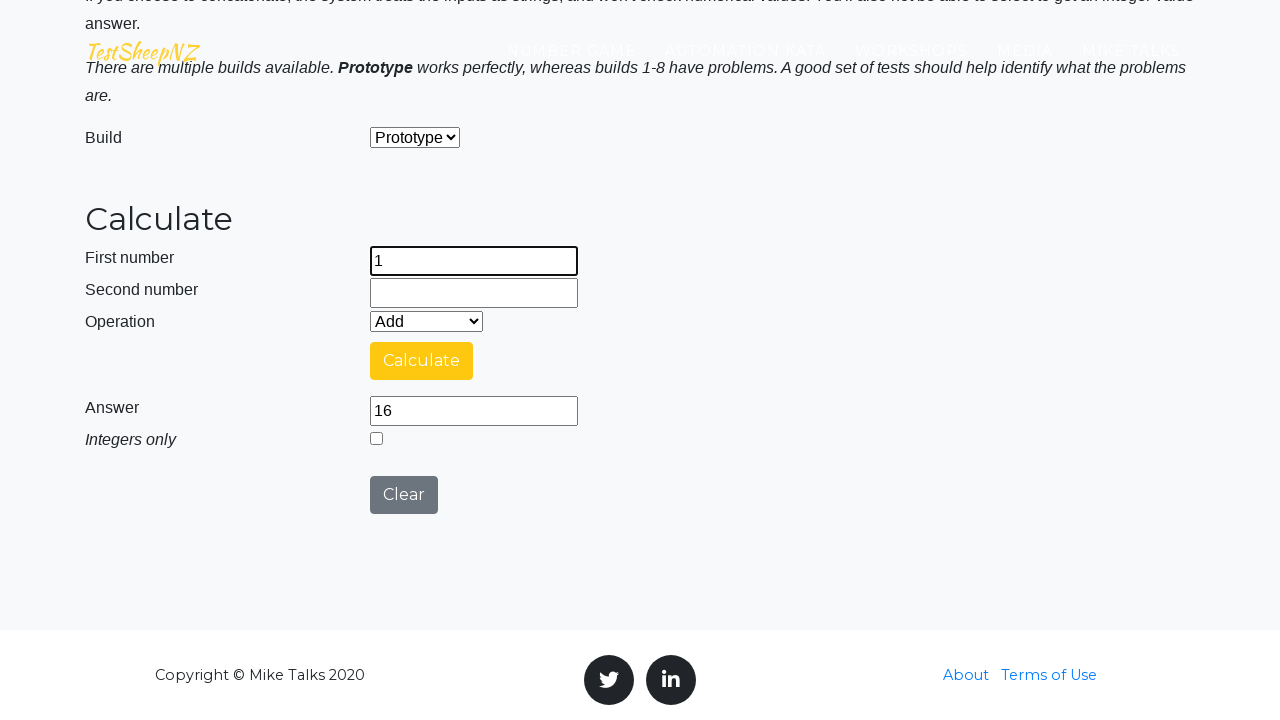

Filled second number field with 4 on #number2Field
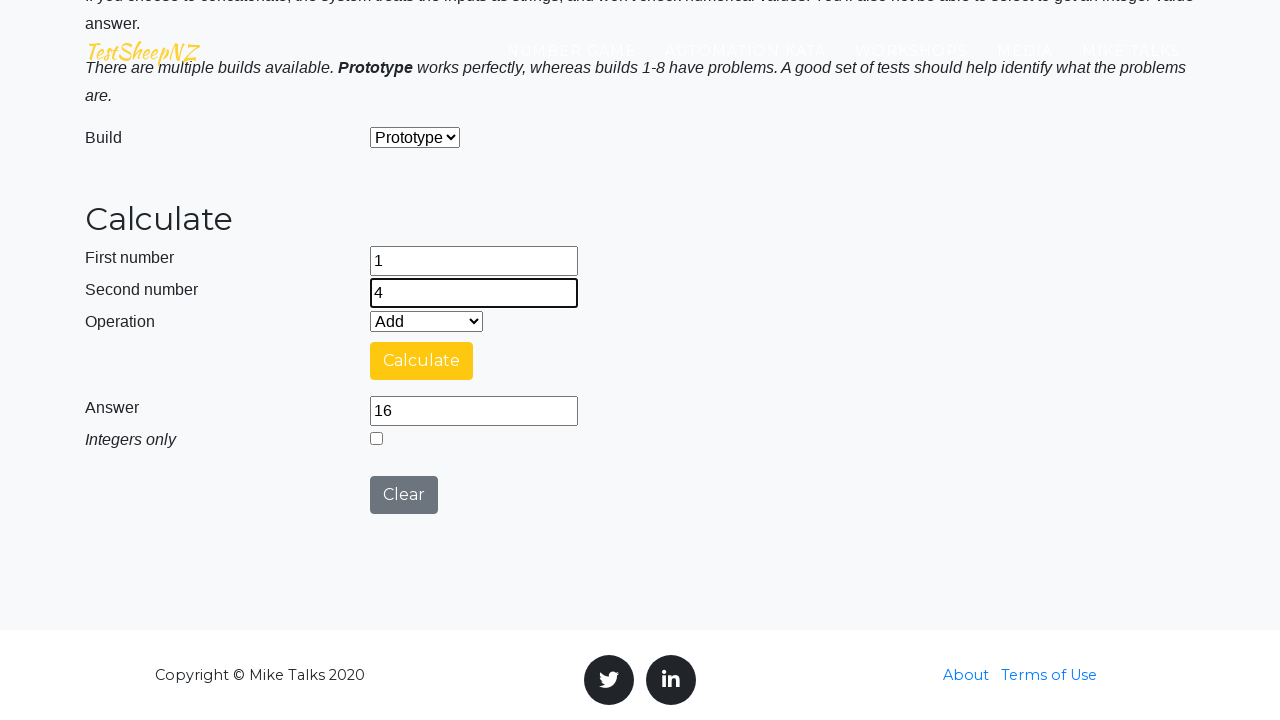

Selected operation at index 1 from dropdown on #selectOperationDropdown
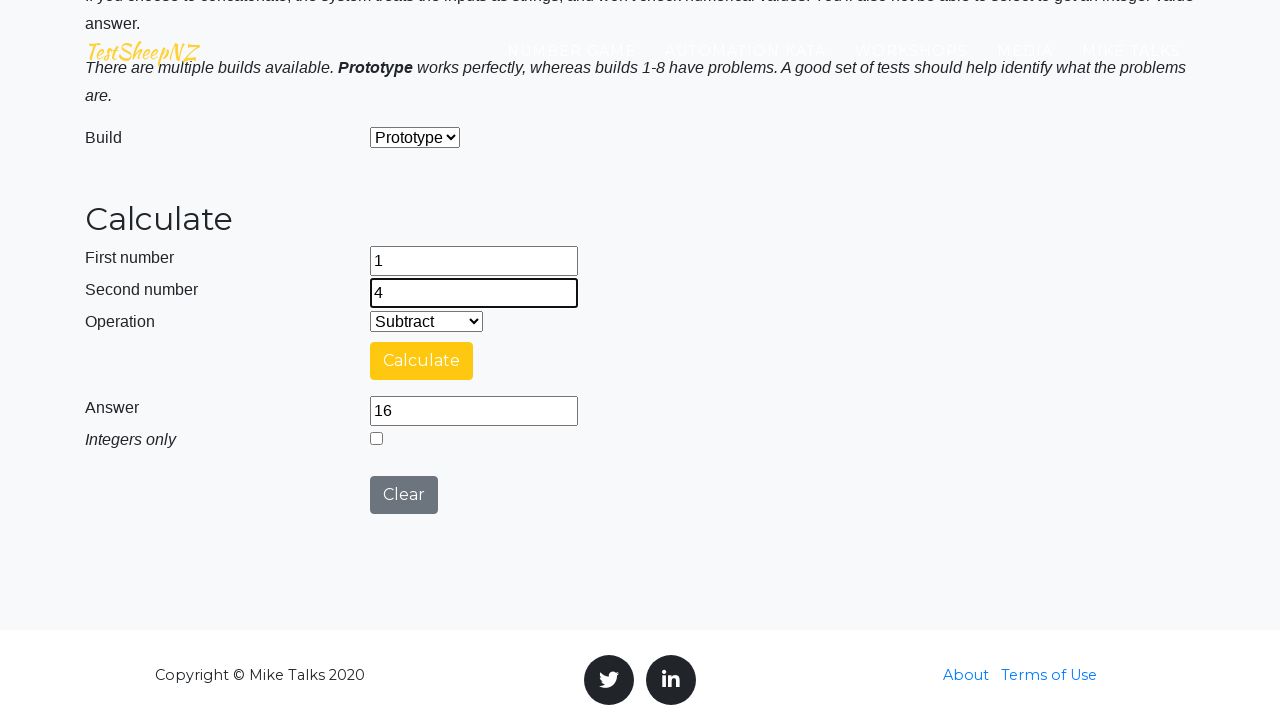

Clicked calculate button at (422, 361) on #calculateButton
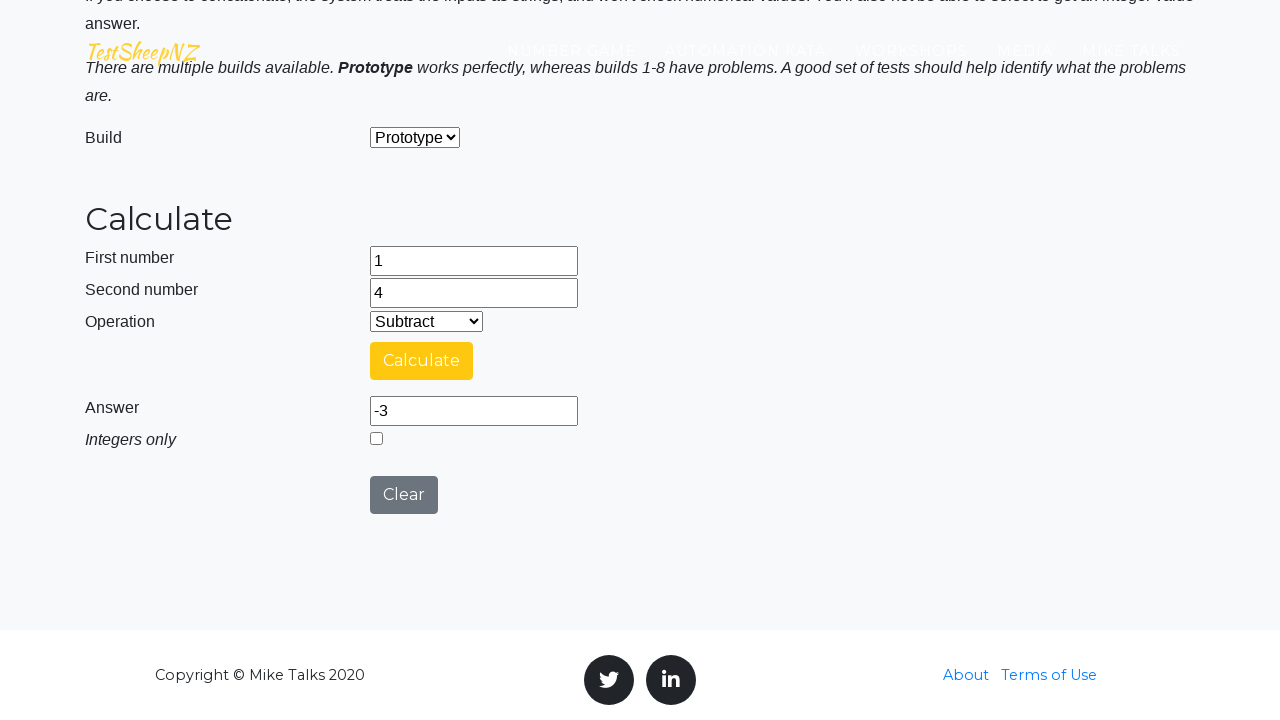

Answer field became visible with calculation result
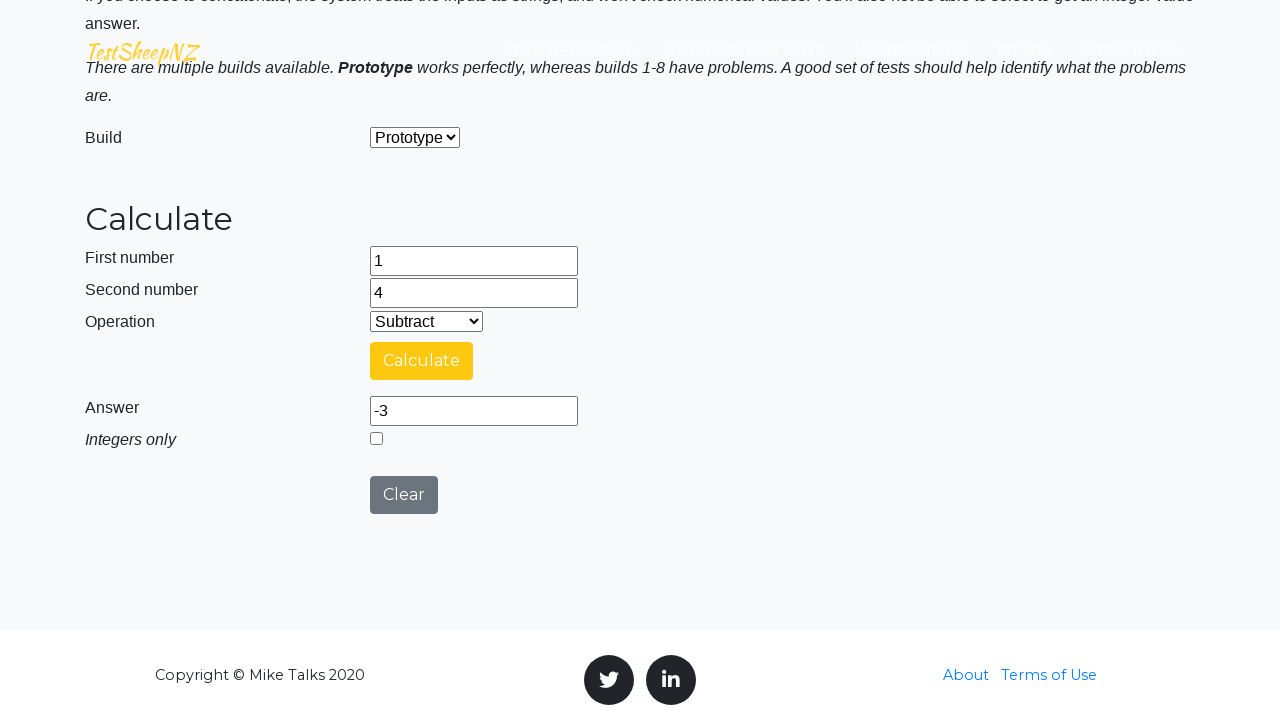

Cleared first number field on #number1Field
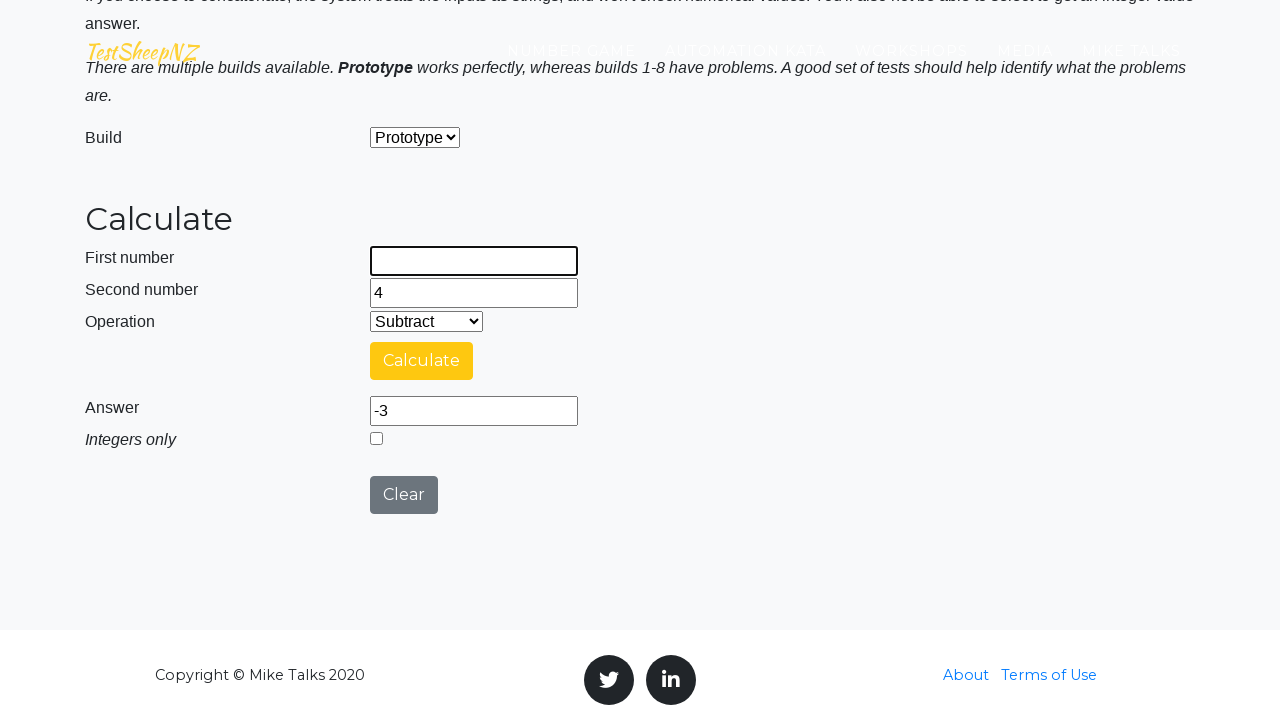

Cleared second number field on #number2Field
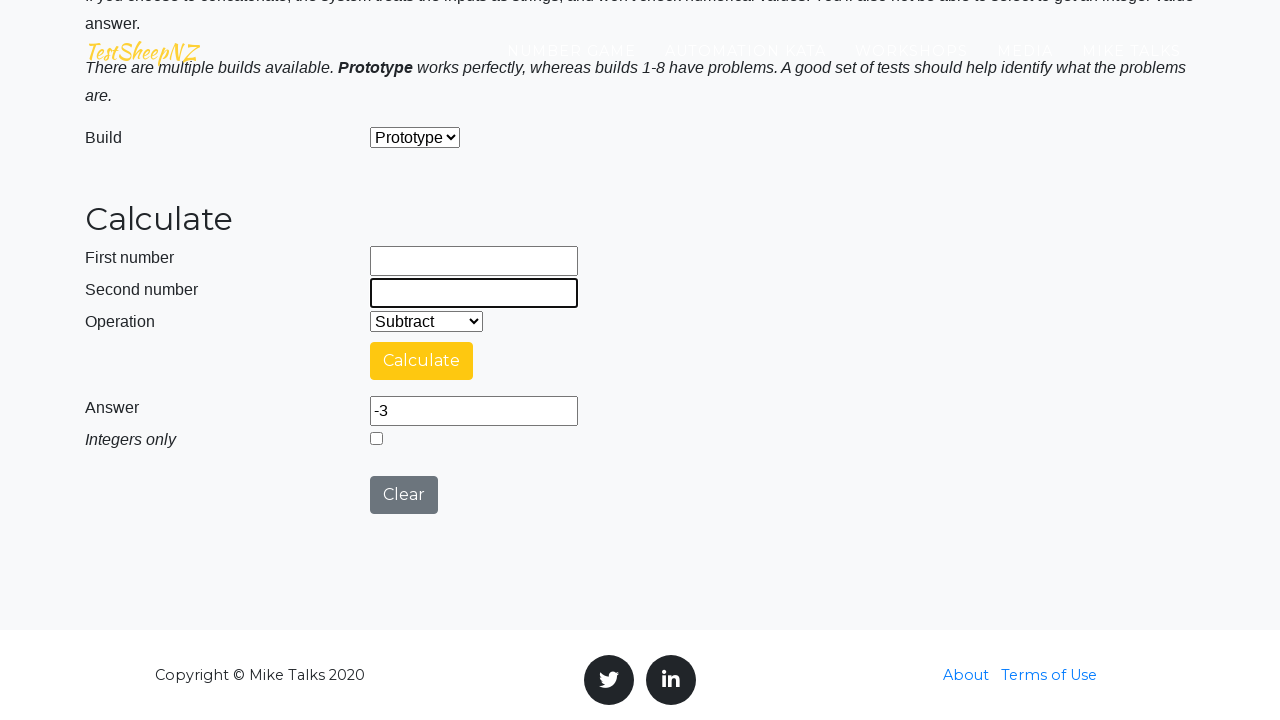

Filled first number field with 9 on #number1Field
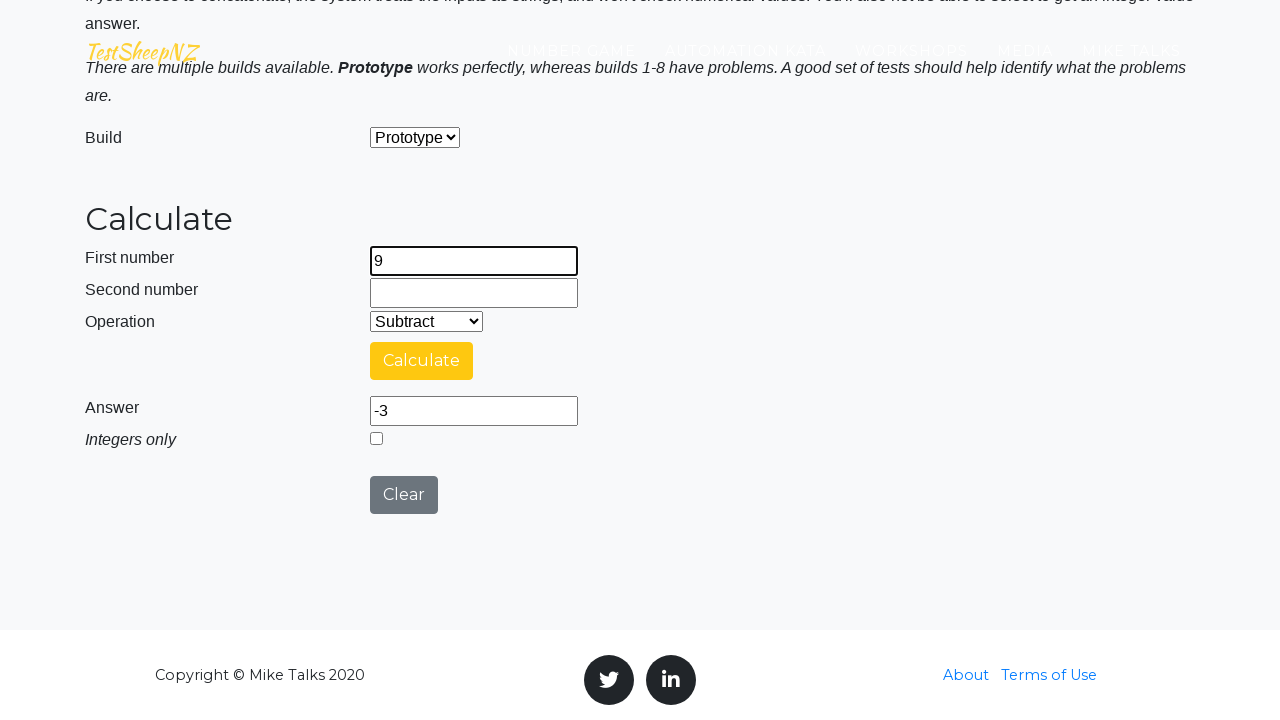

Filled second number field with 6 on #number2Field
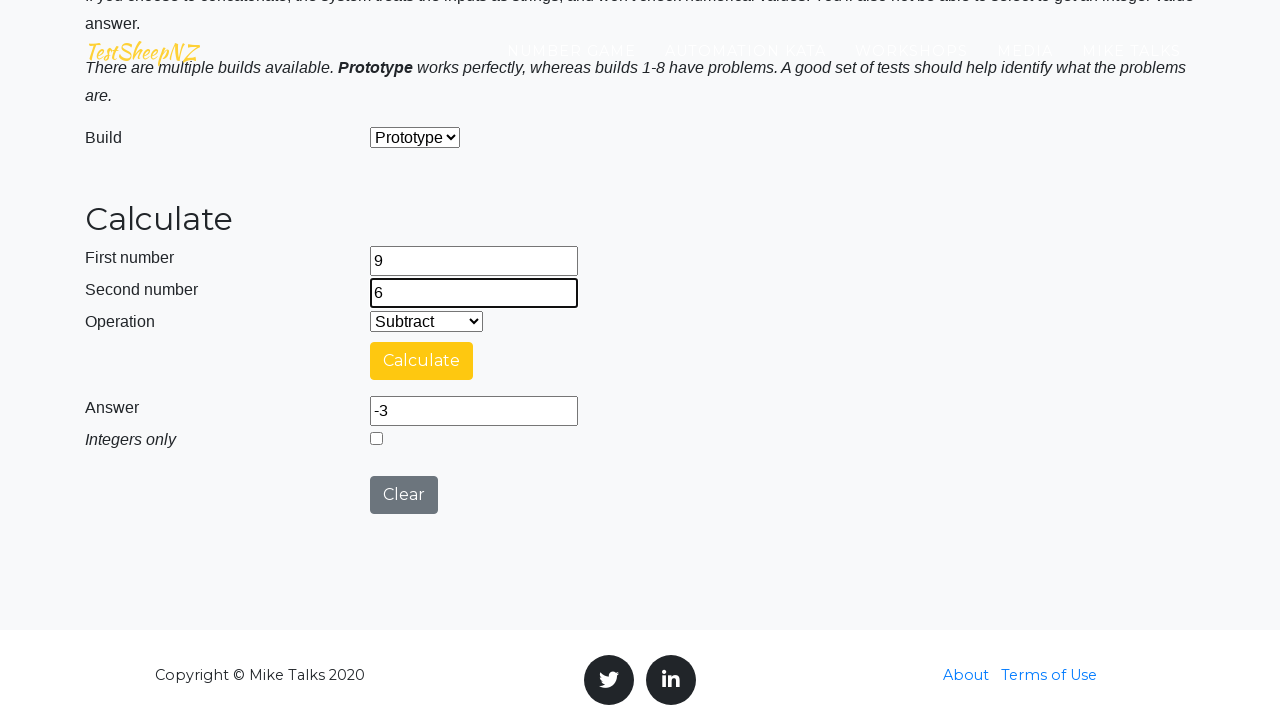

Selected operation at index 1 from dropdown on #selectOperationDropdown
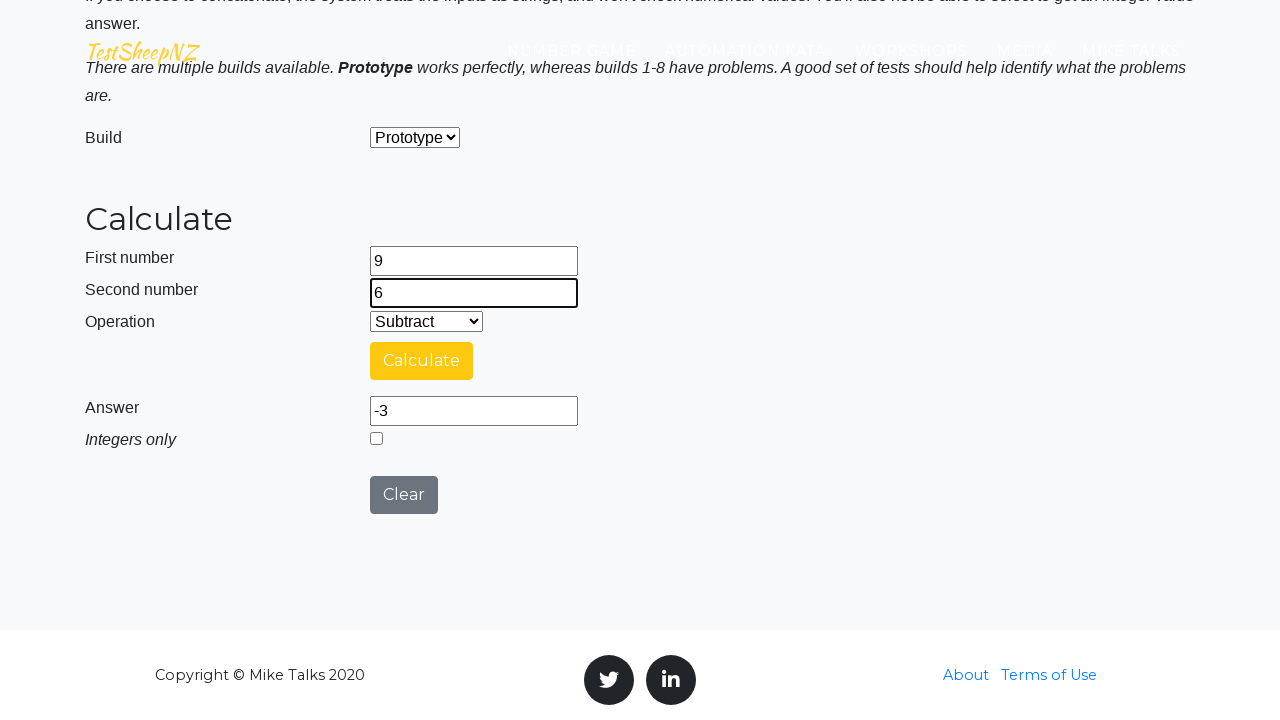

Clicked calculate button at (422, 361) on #calculateButton
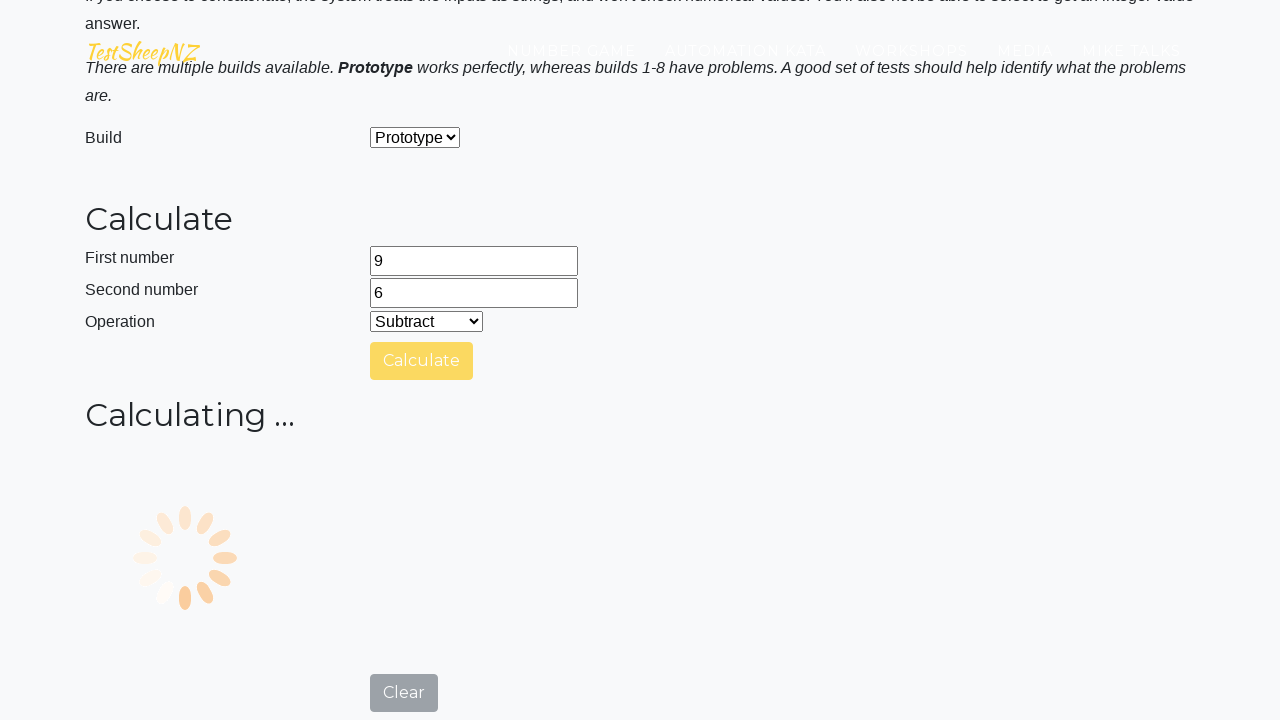

Answer field became visible with calculation result
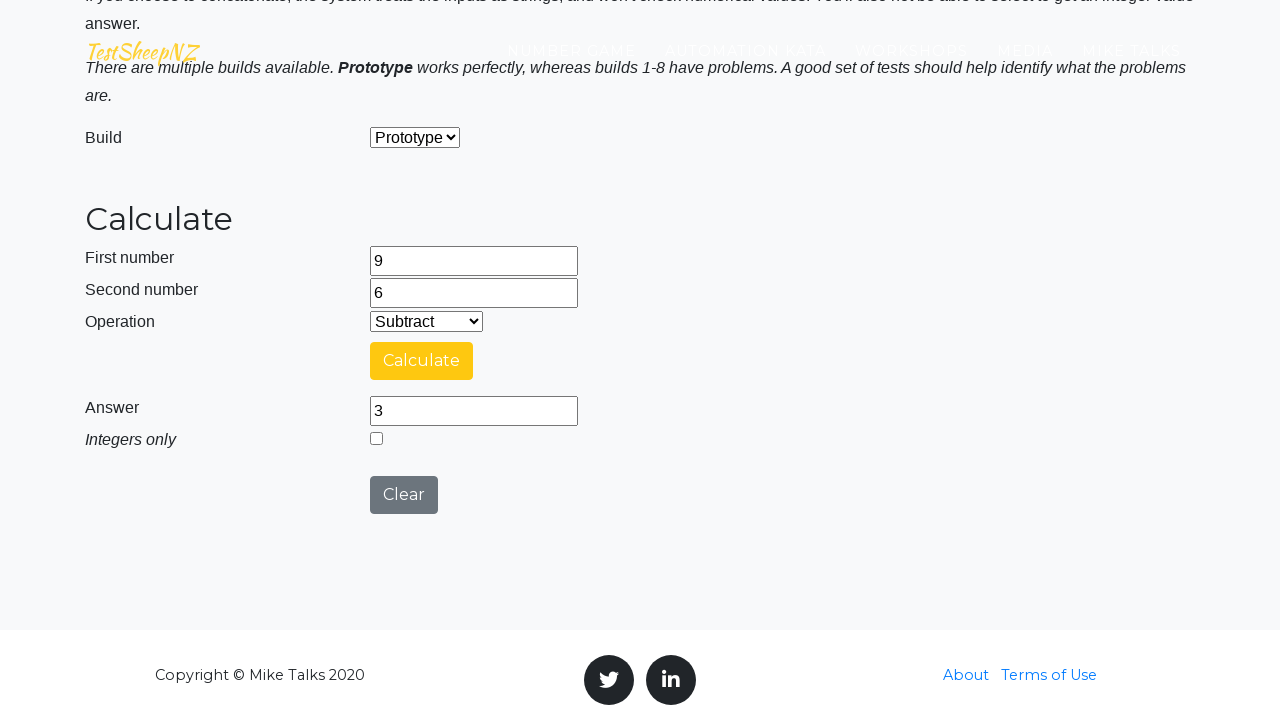

Cleared first number field on #number1Field
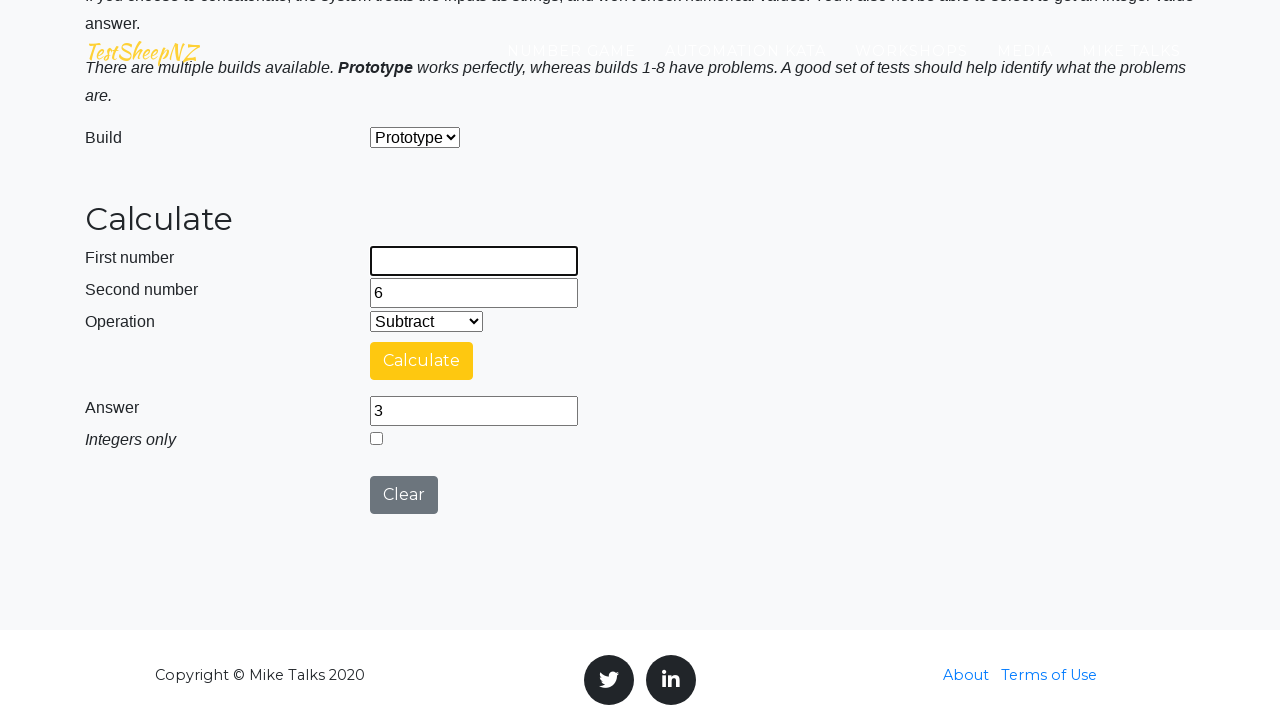

Cleared second number field on #number2Field
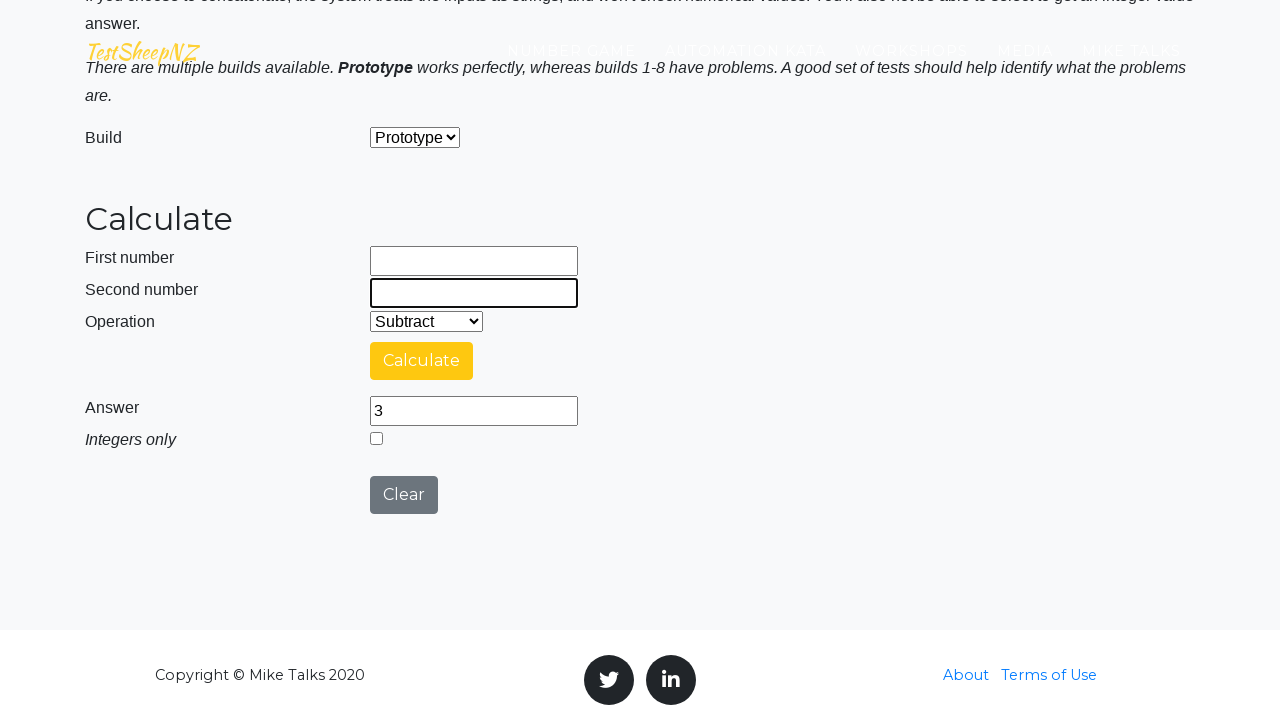

Filled first number field with 3 on #number1Field
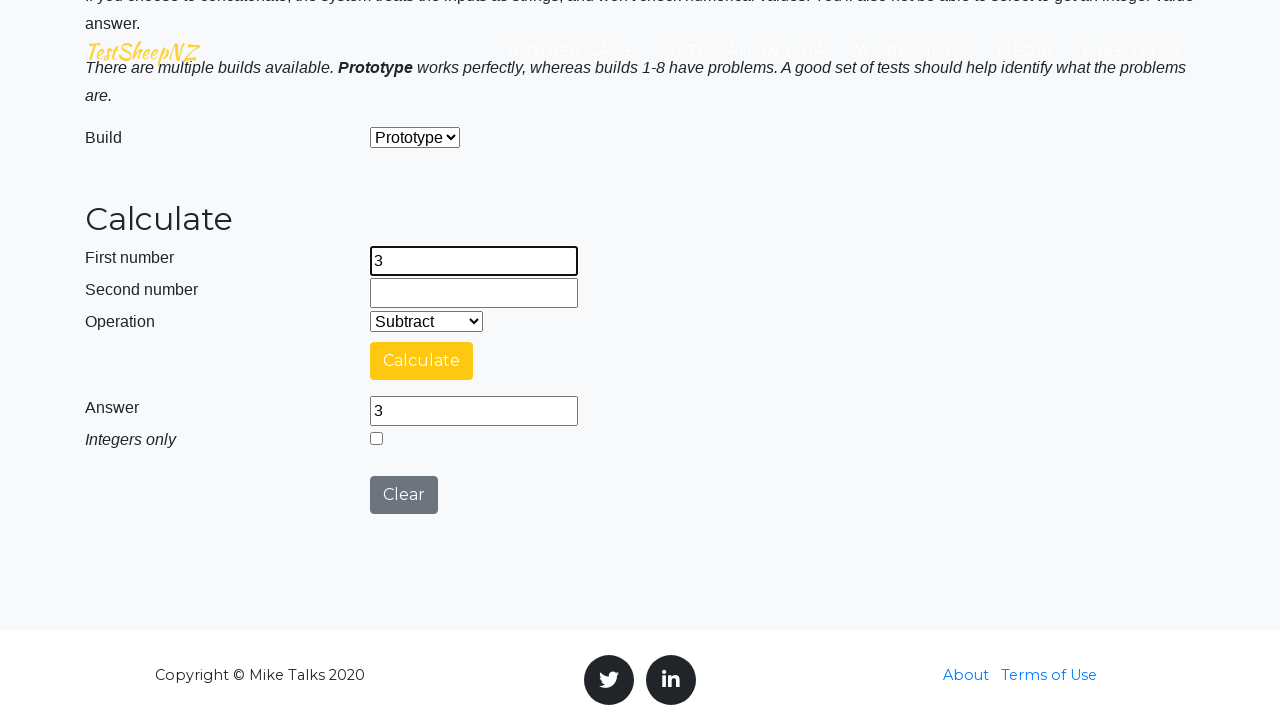

Filled second number field with 5 on #number2Field
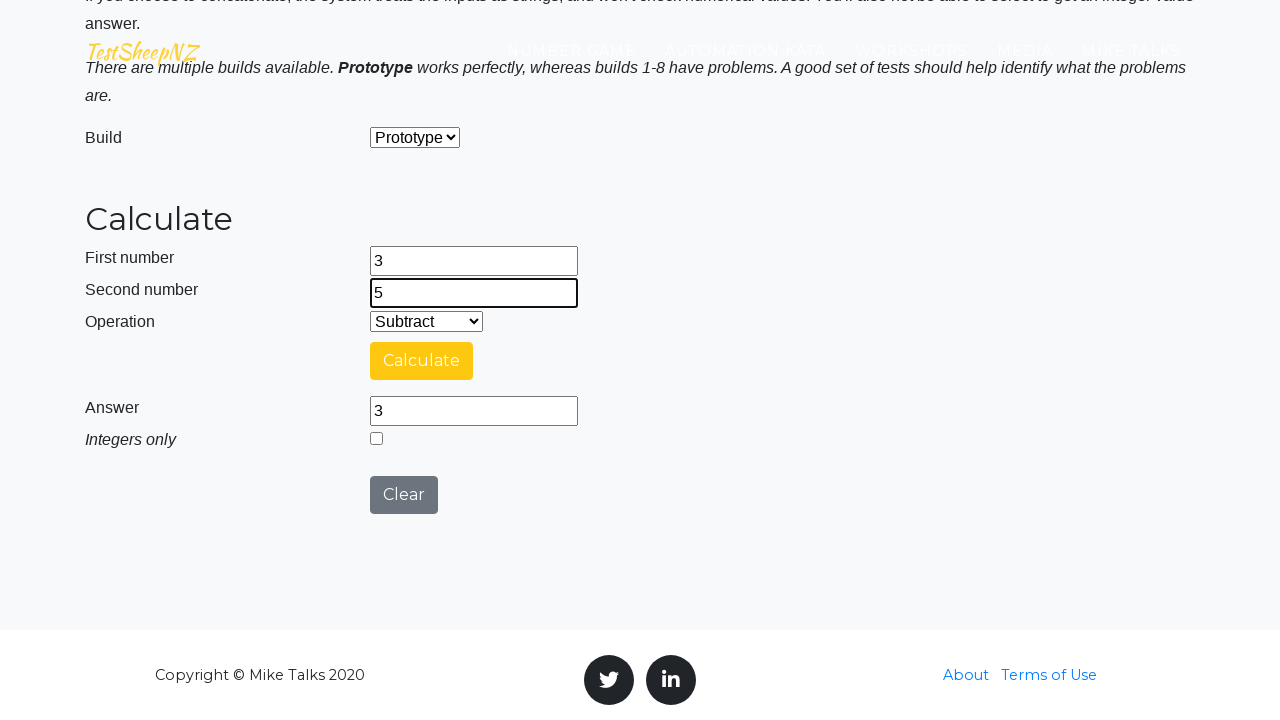

Selected operation at index 1 from dropdown on #selectOperationDropdown
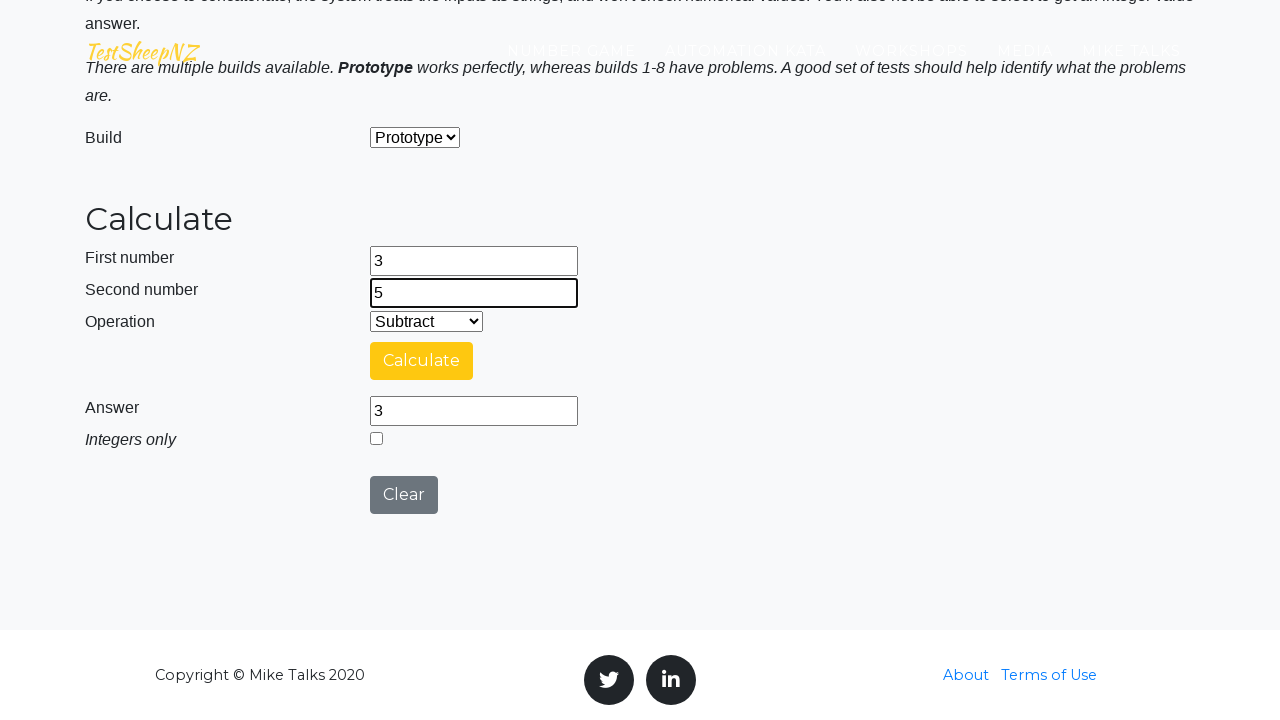

Clicked calculate button at (422, 361) on #calculateButton
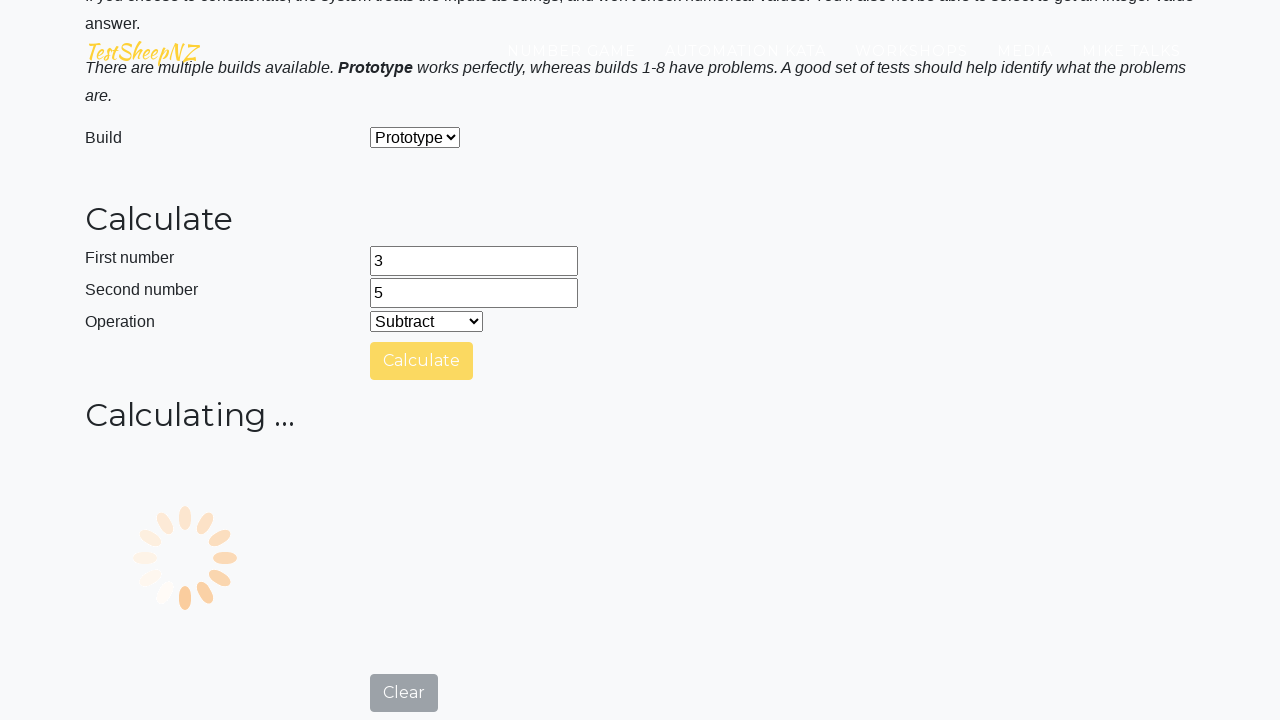

Answer field became visible with calculation result
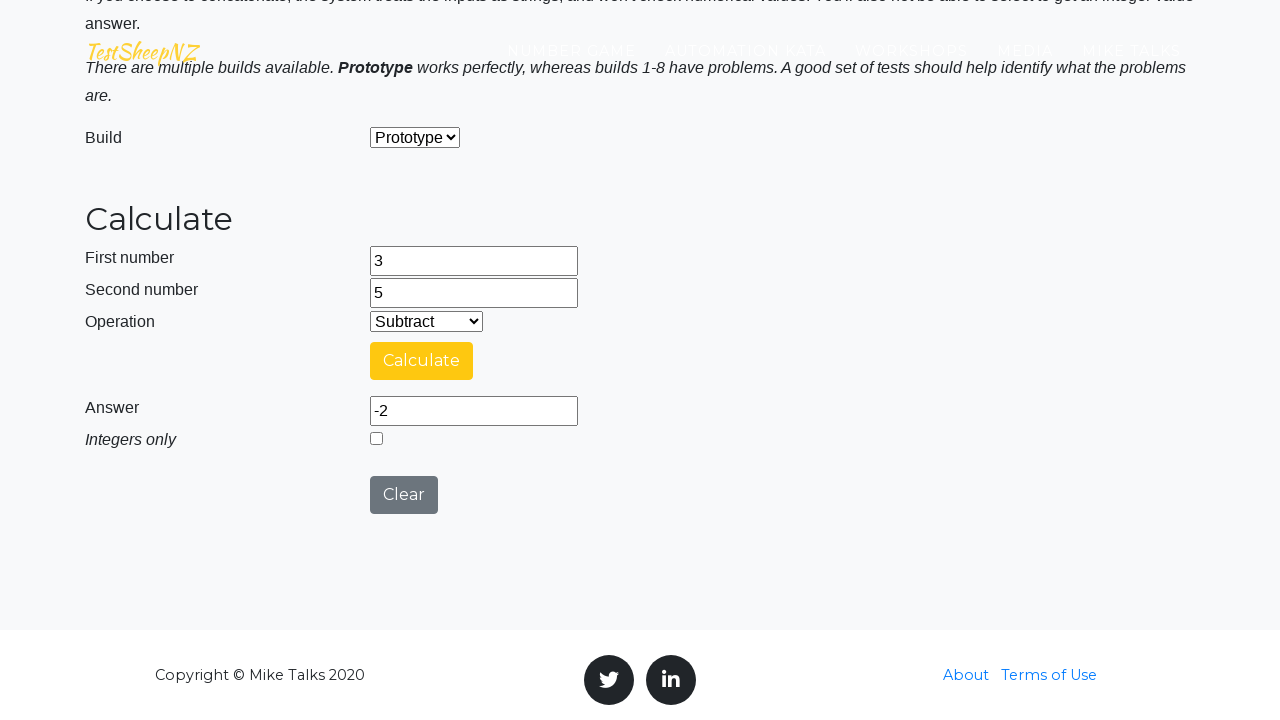

Cleared first number field on #number1Field
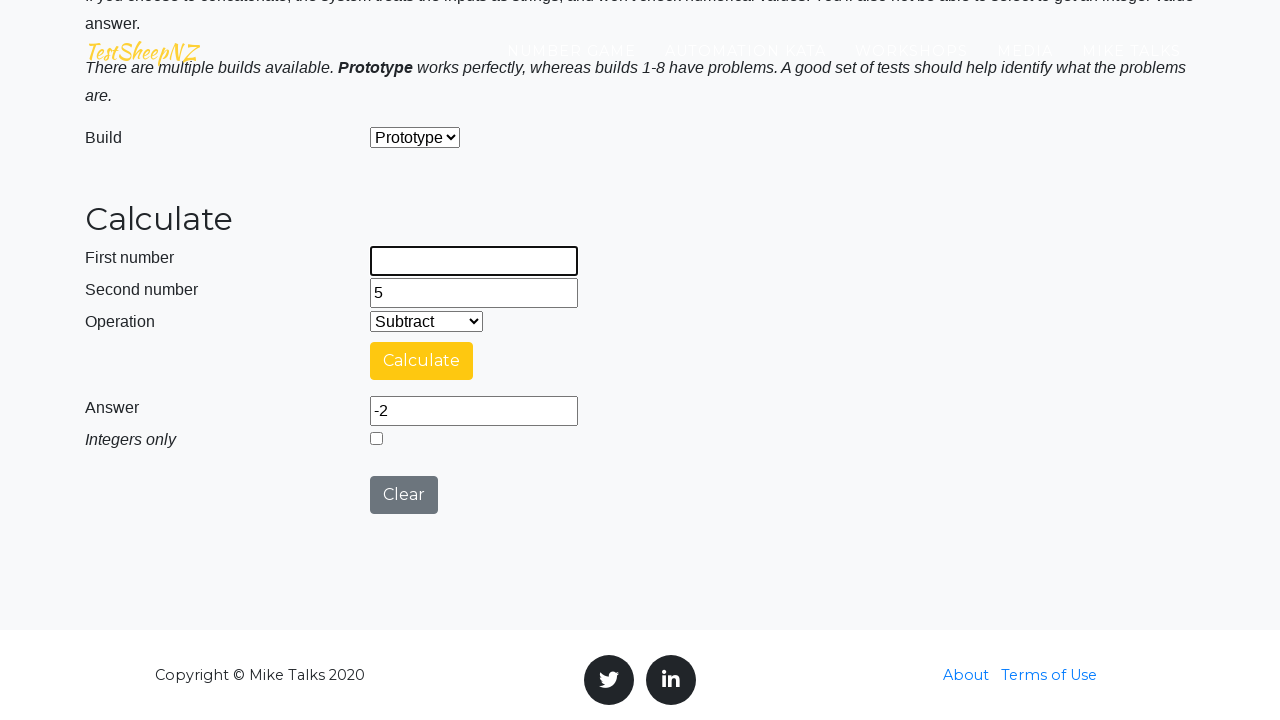

Cleared second number field on #number2Field
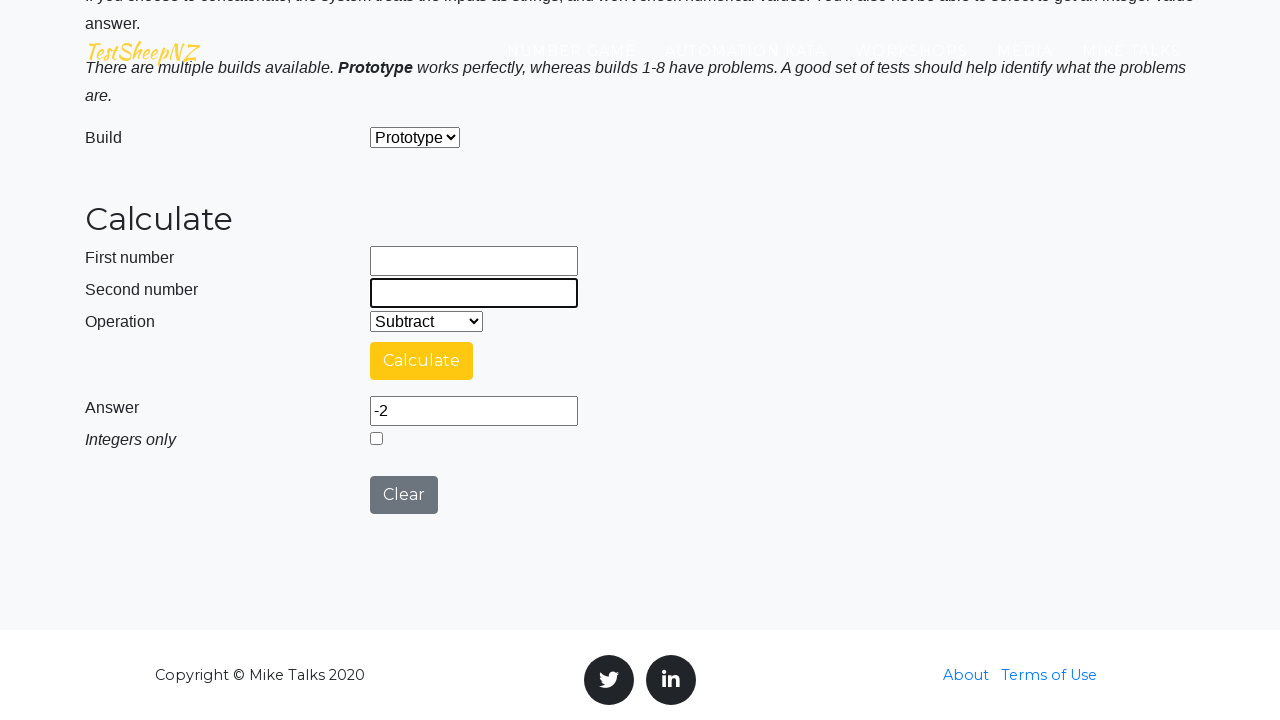

Filled first number field with 10 on #number1Field
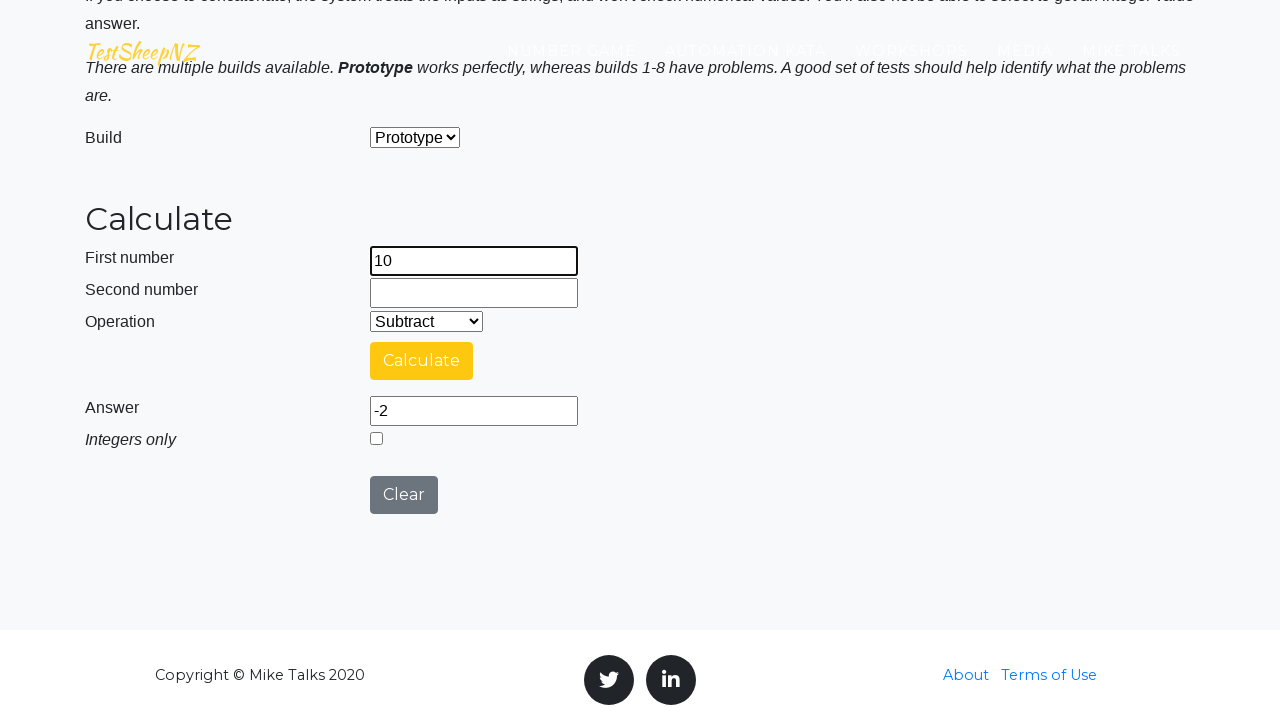

Filled second number field with 7 on #number2Field
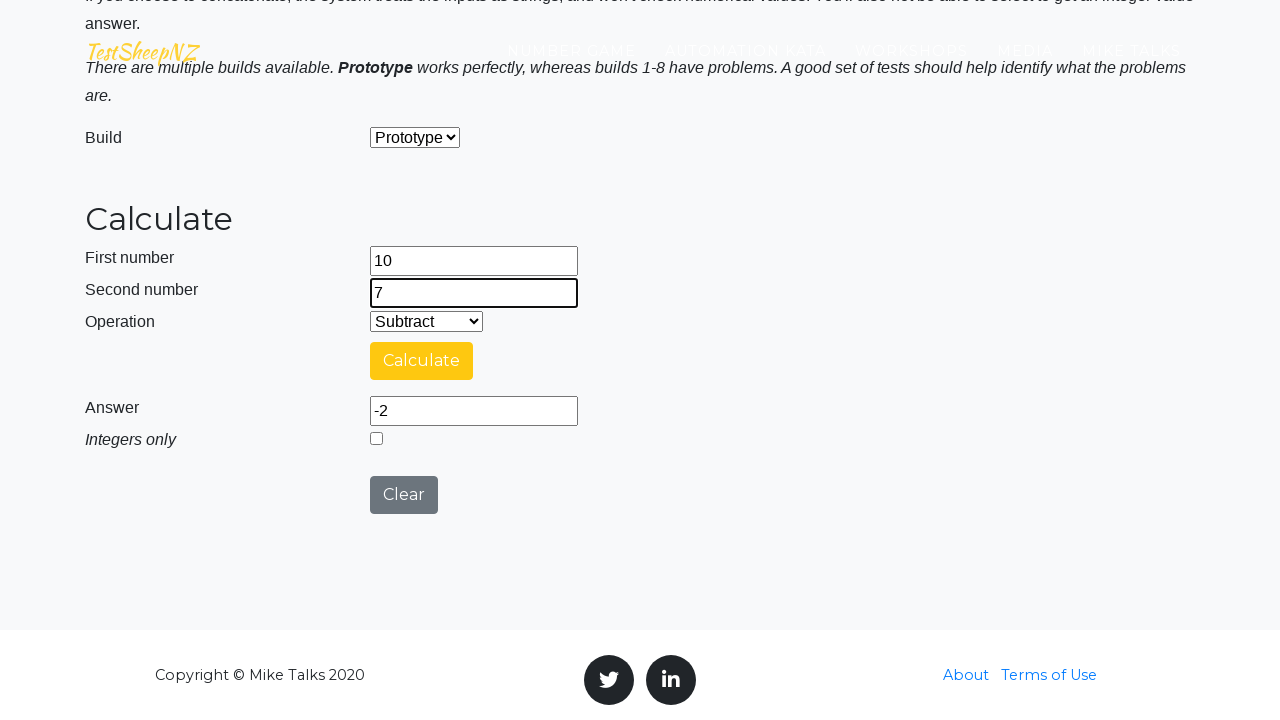

Selected operation at index 1 from dropdown on #selectOperationDropdown
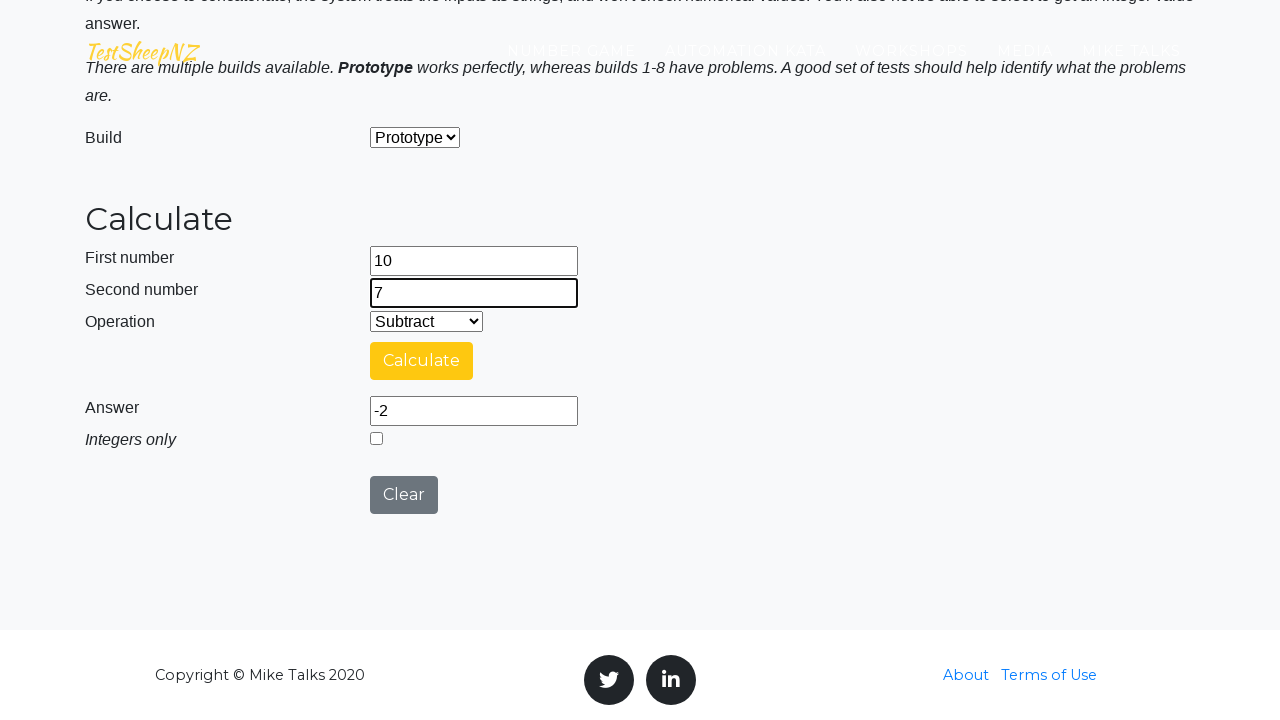

Clicked calculate button at (422, 361) on #calculateButton
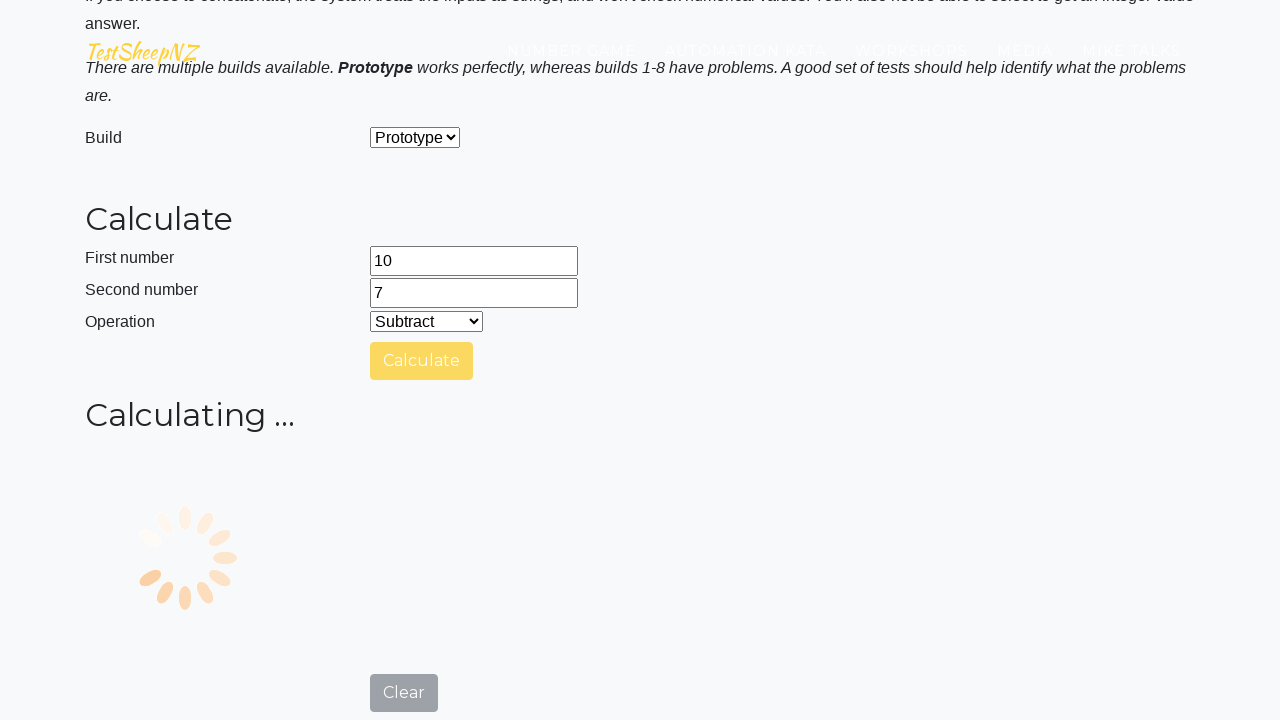

Answer field became visible with calculation result
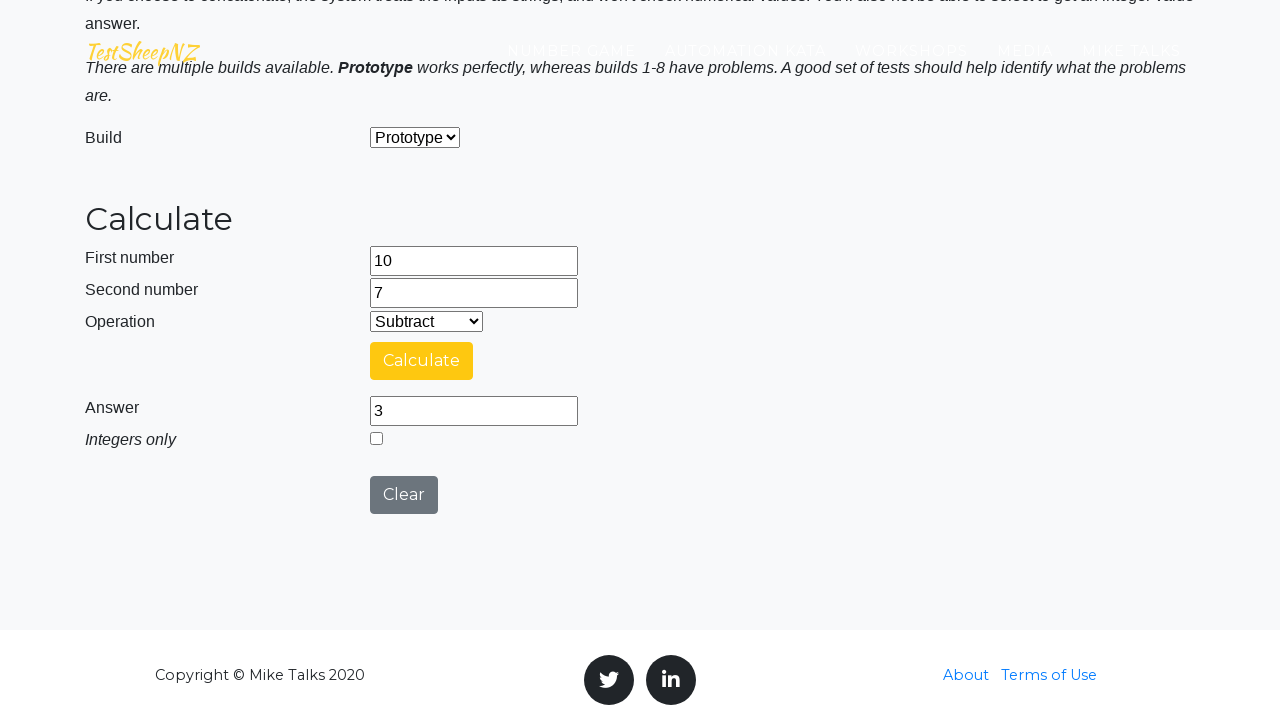

Cleared first number field on #number1Field
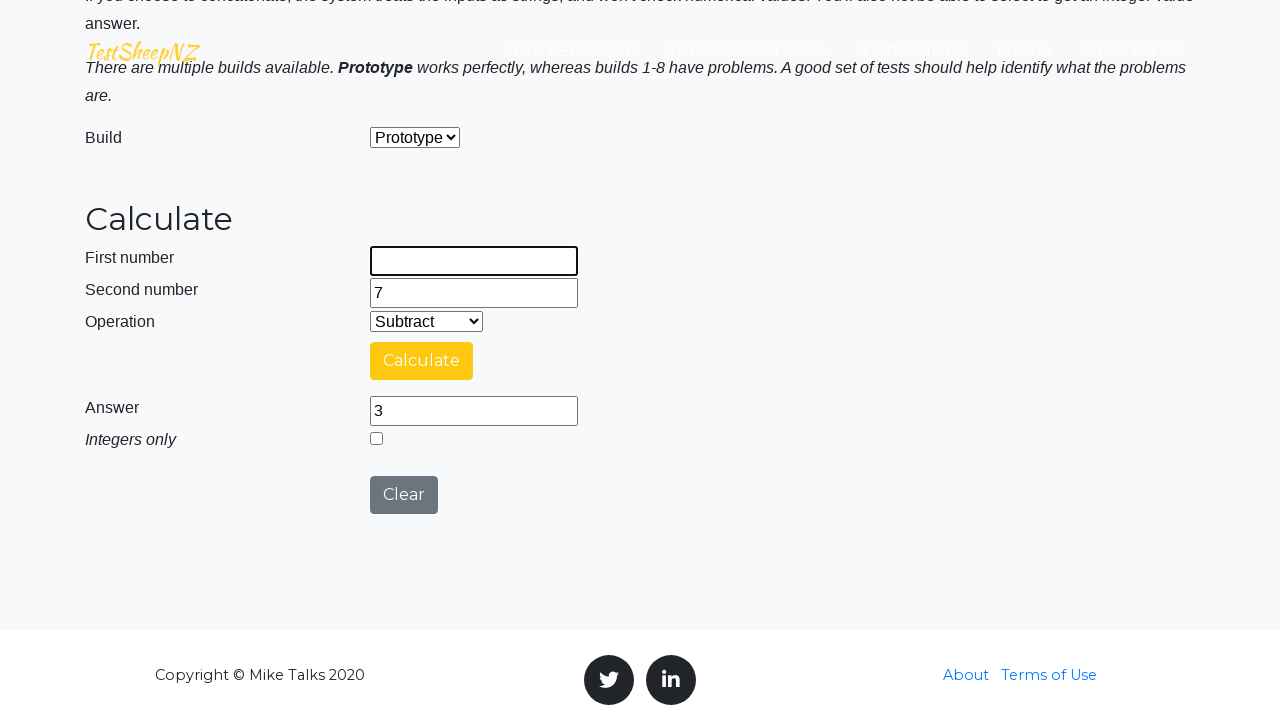

Cleared second number field on #number2Field
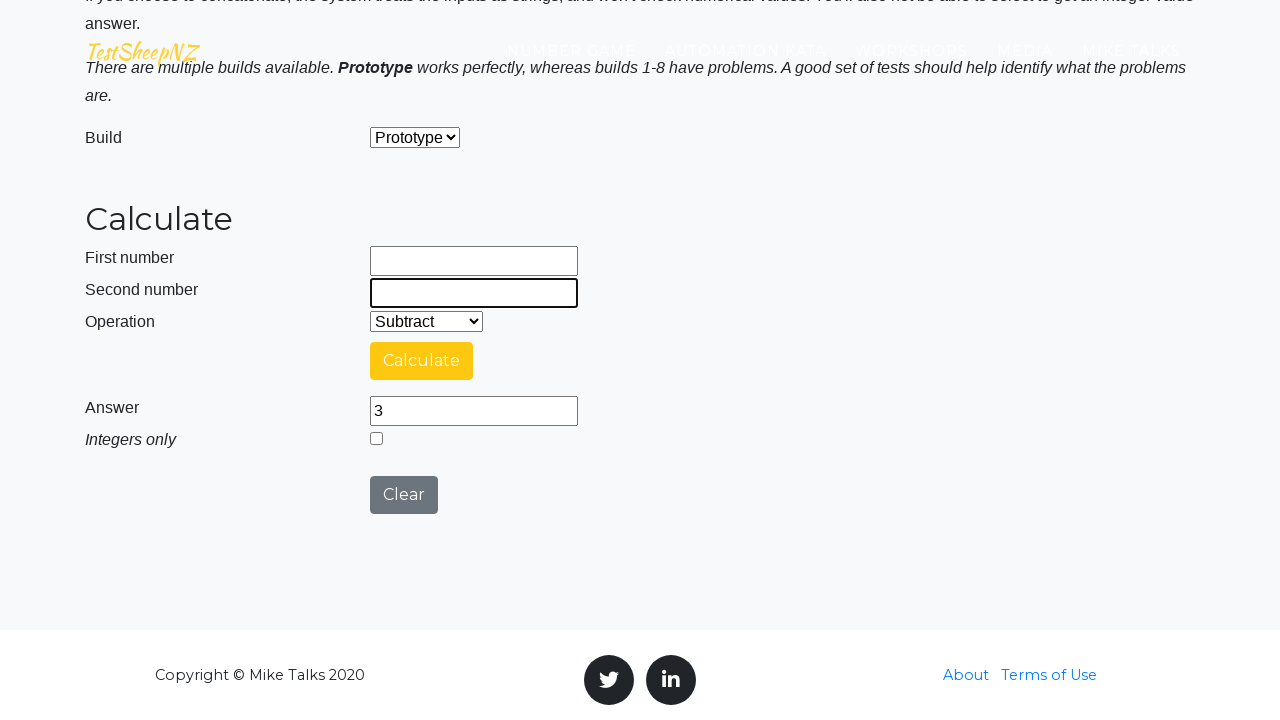

Filled first number field with 10 on #number1Field
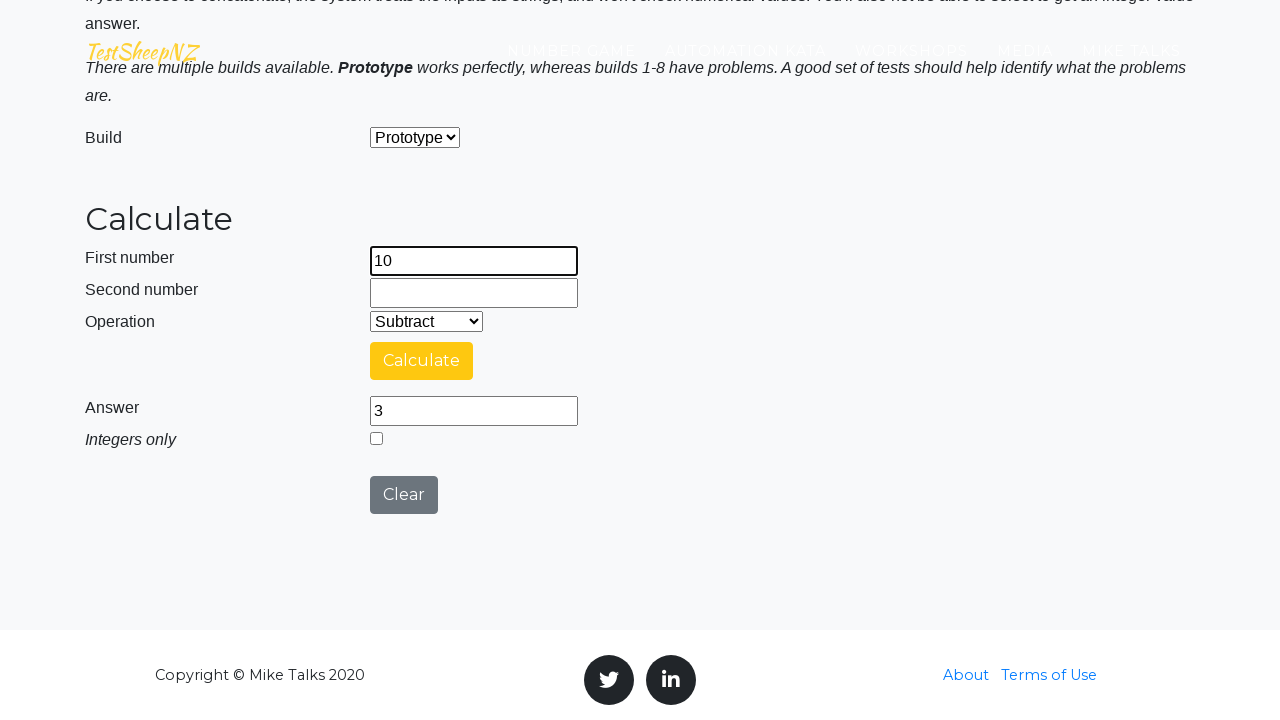

Filled second number field with 4 on #number2Field
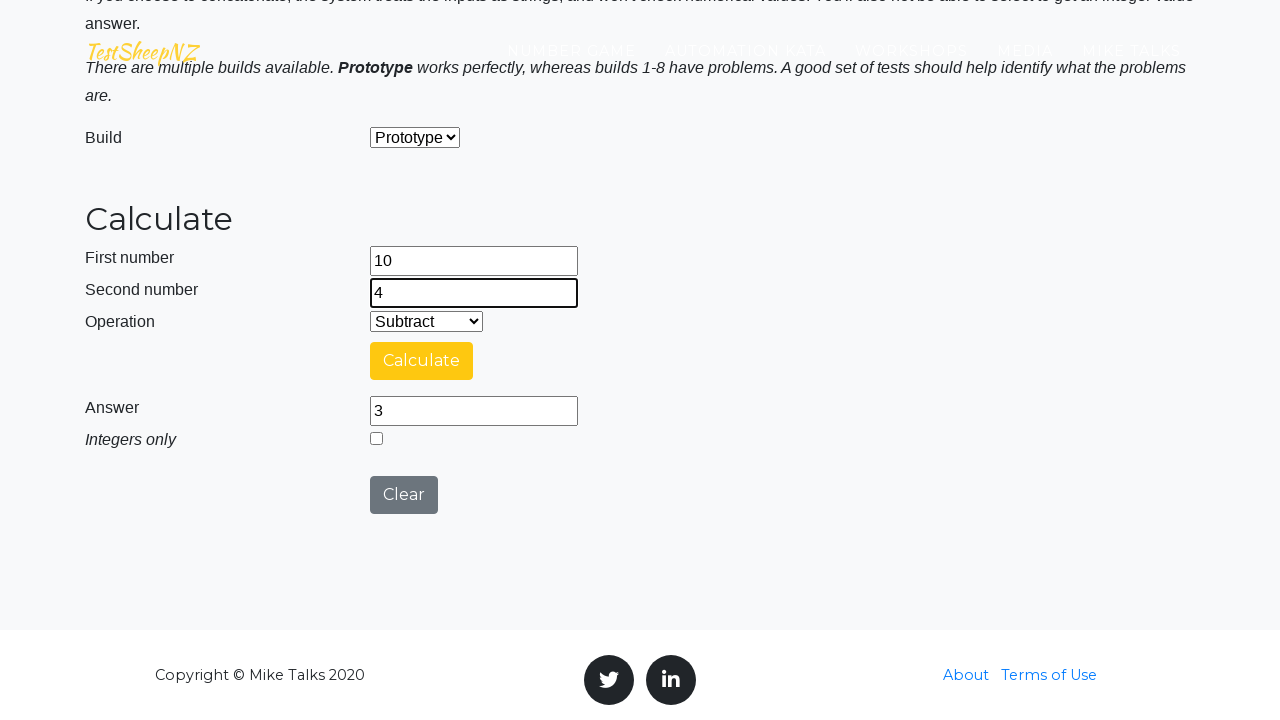

Selected operation at index 1 from dropdown on #selectOperationDropdown
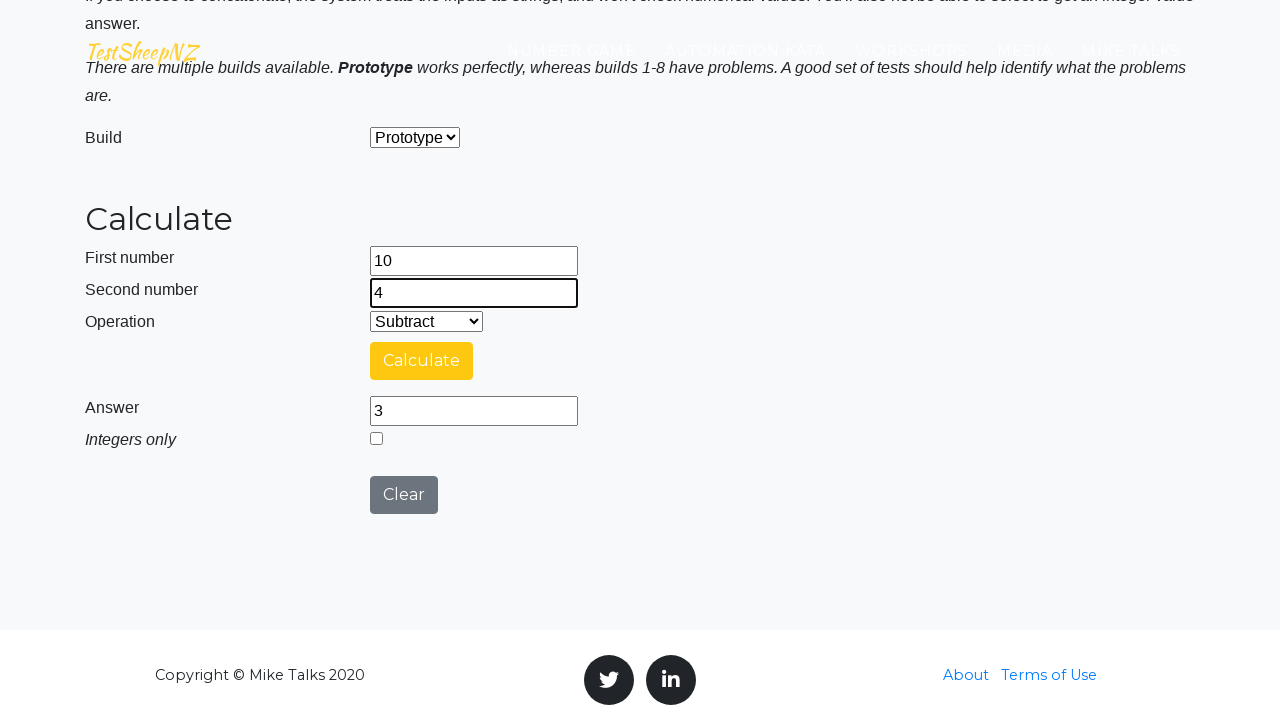

Clicked calculate button at (422, 361) on #calculateButton
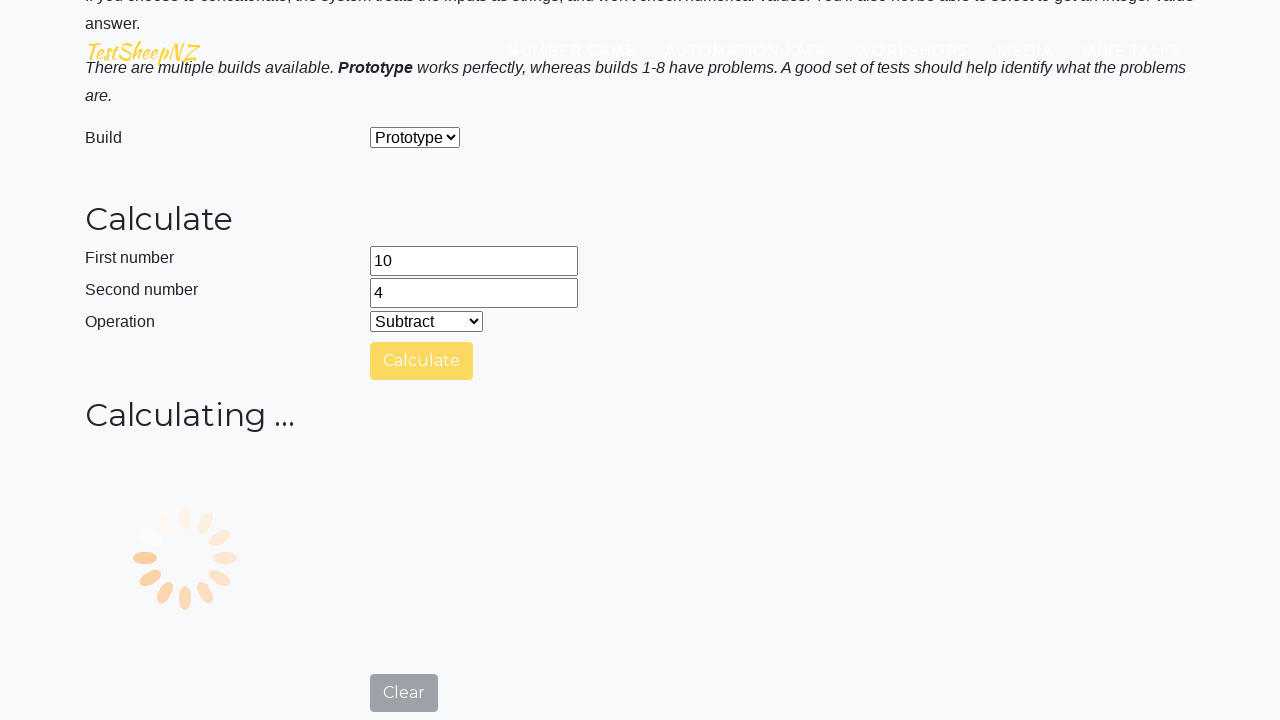

Answer field became visible with calculation result
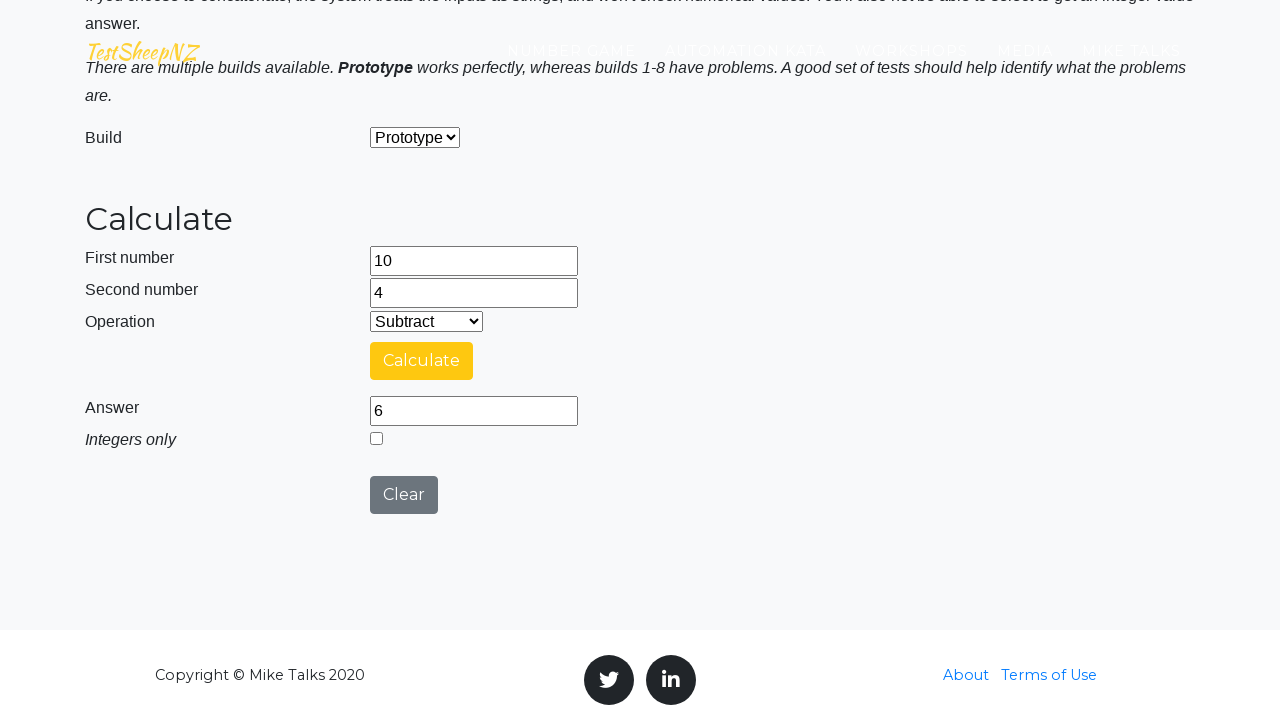

Cleared first number field on #number1Field
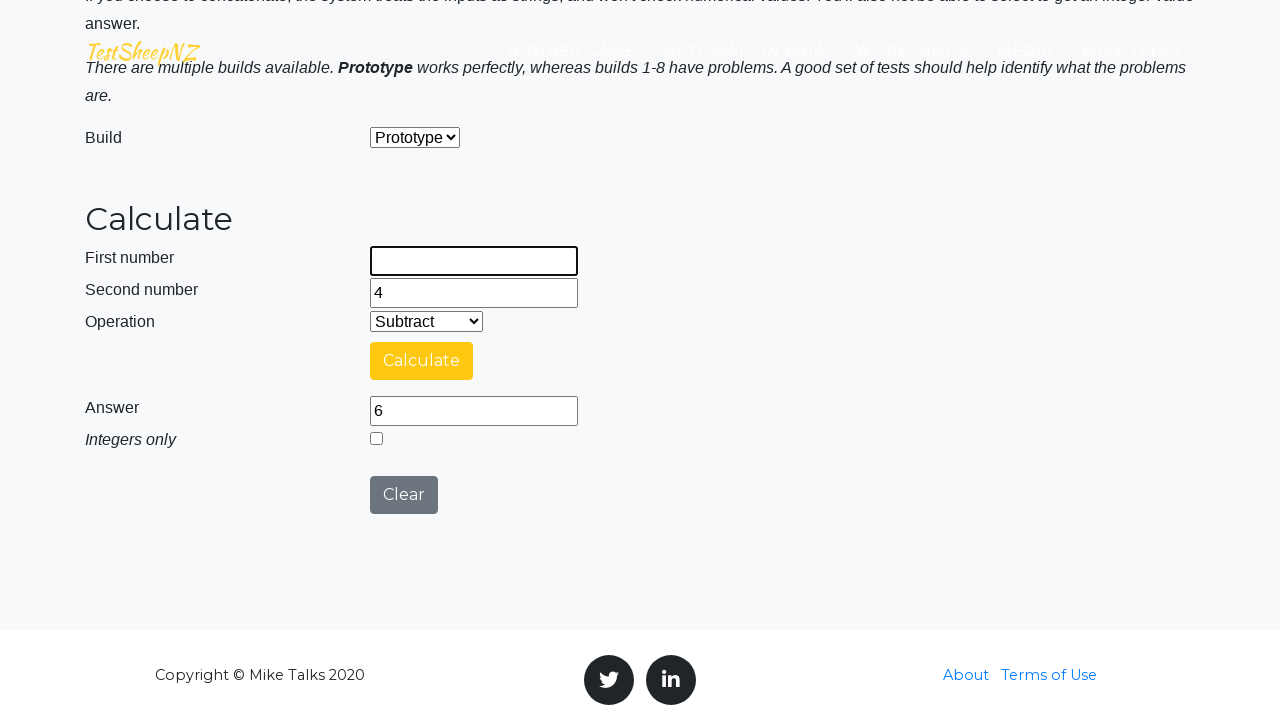

Cleared second number field on #number2Field
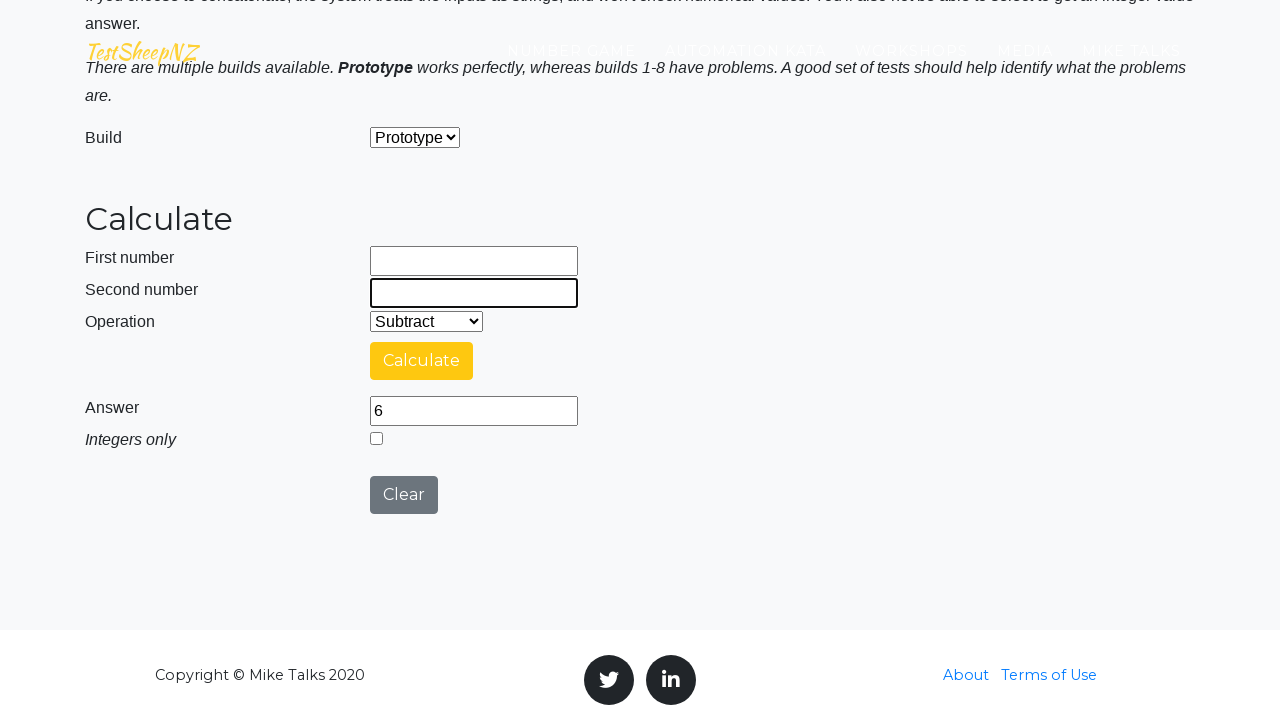

Filled first number field with 5 on #number1Field
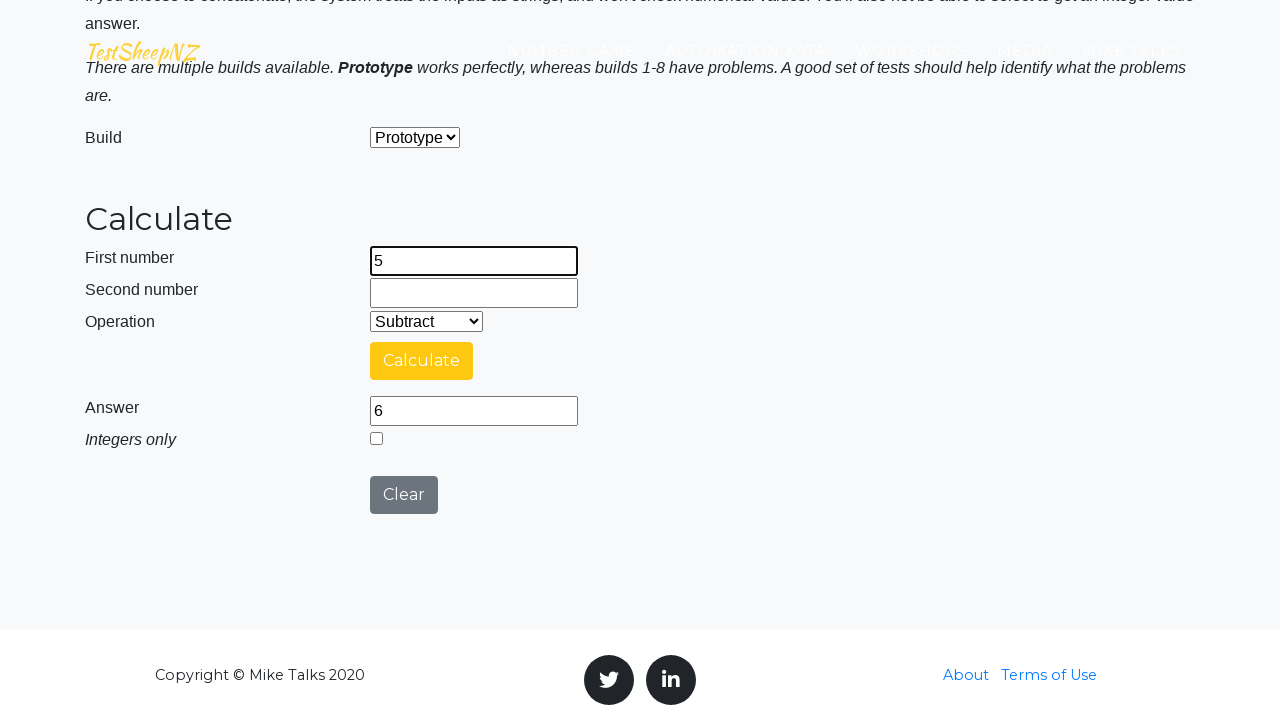

Filled second number field with 1 on #number2Field
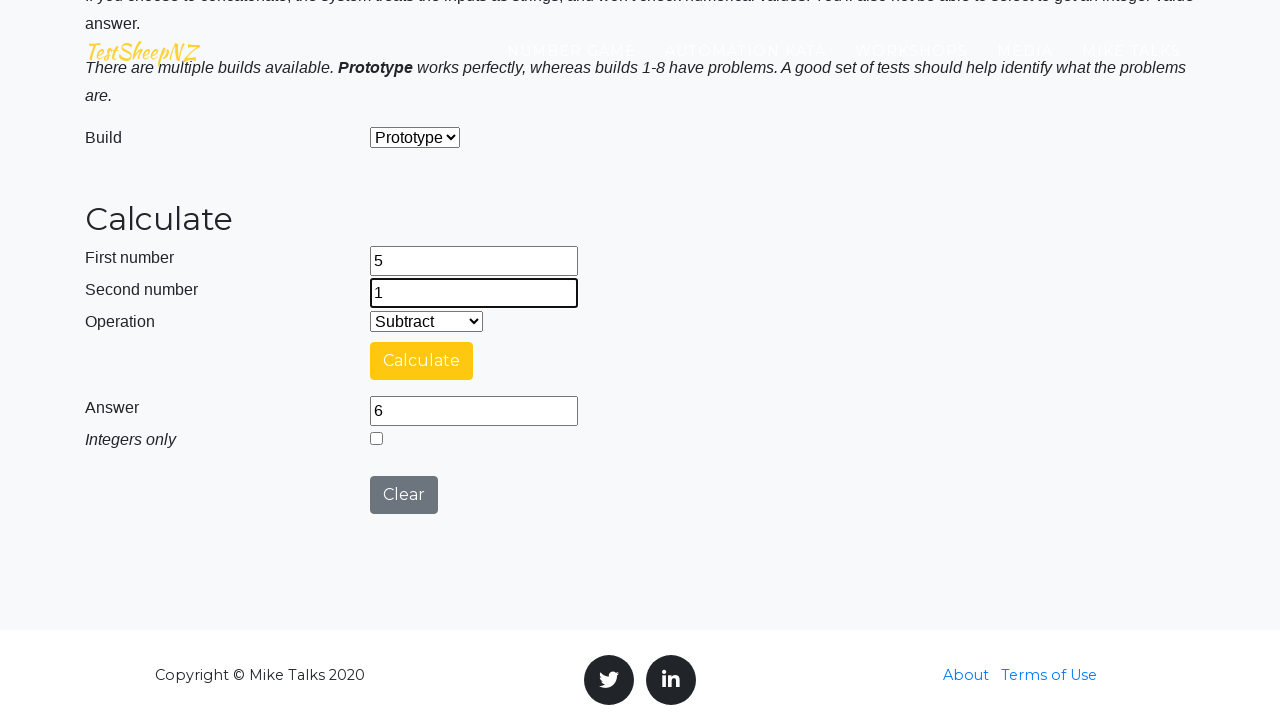

Selected operation at index 2 from dropdown on #selectOperationDropdown
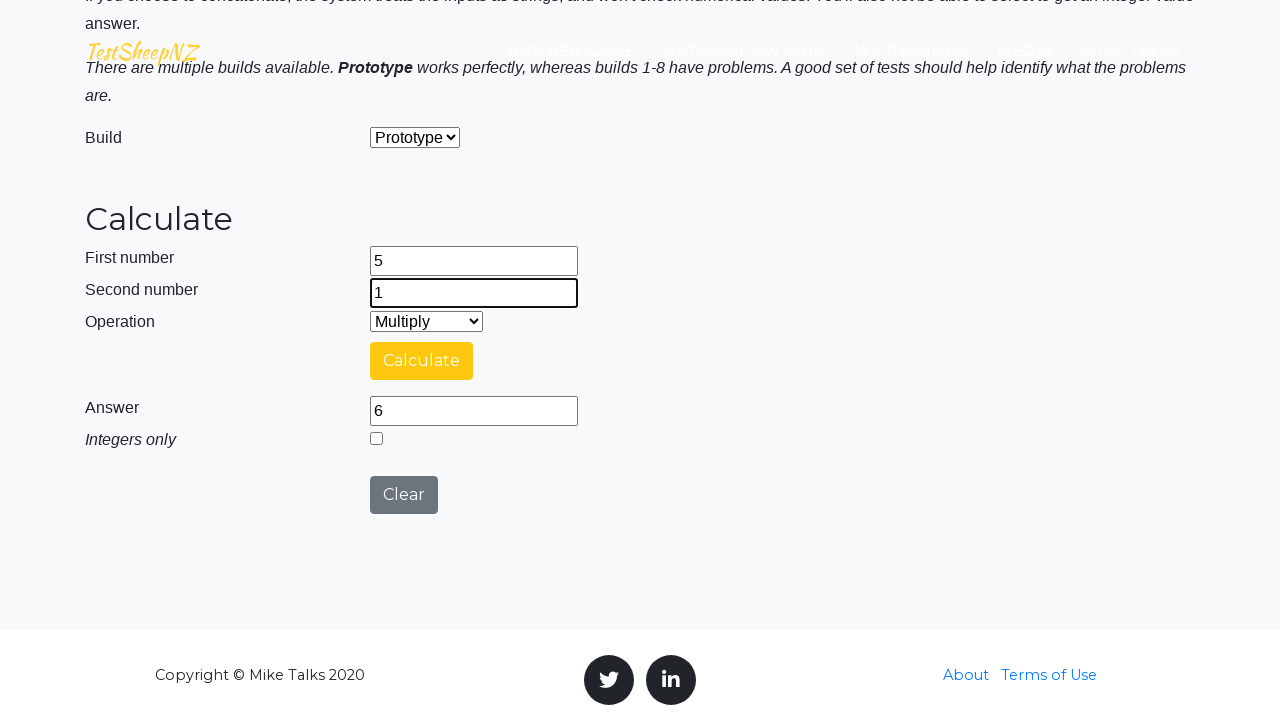

Clicked calculate button at (422, 361) on #calculateButton
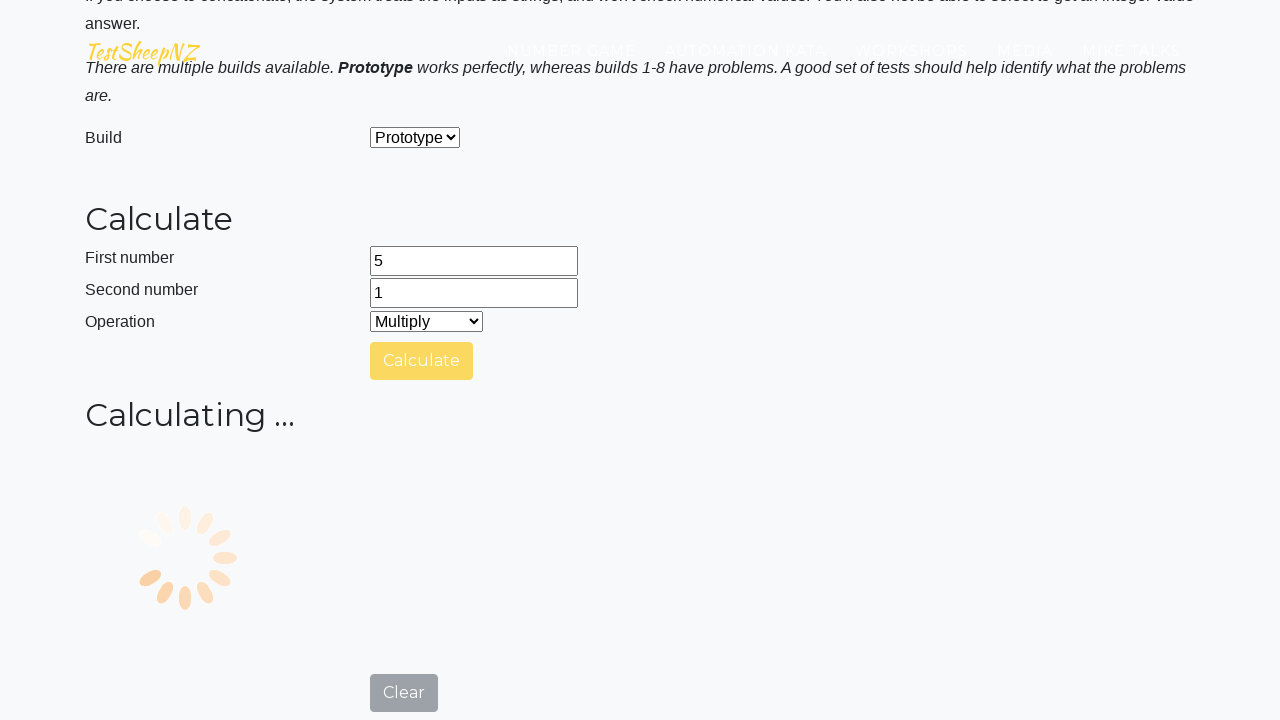

Answer field became visible with calculation result
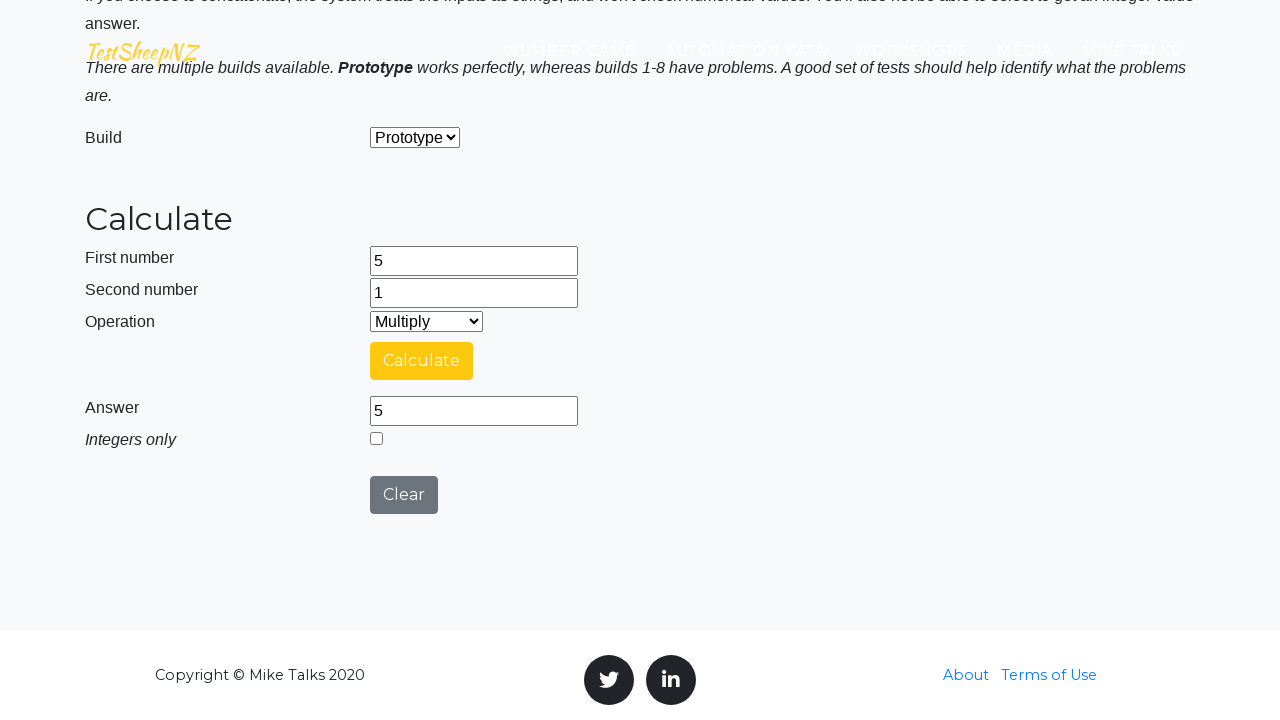

Cleared first number field on #number1Field
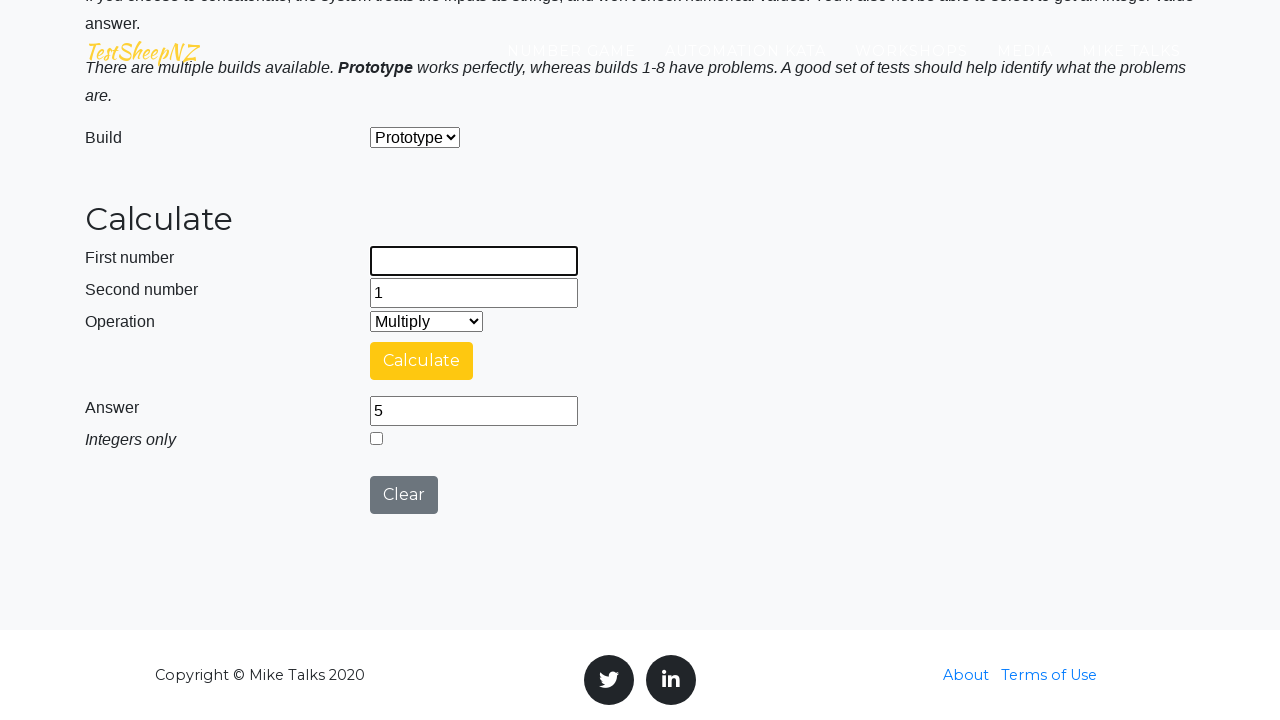

Cleared second number field on #number2Field
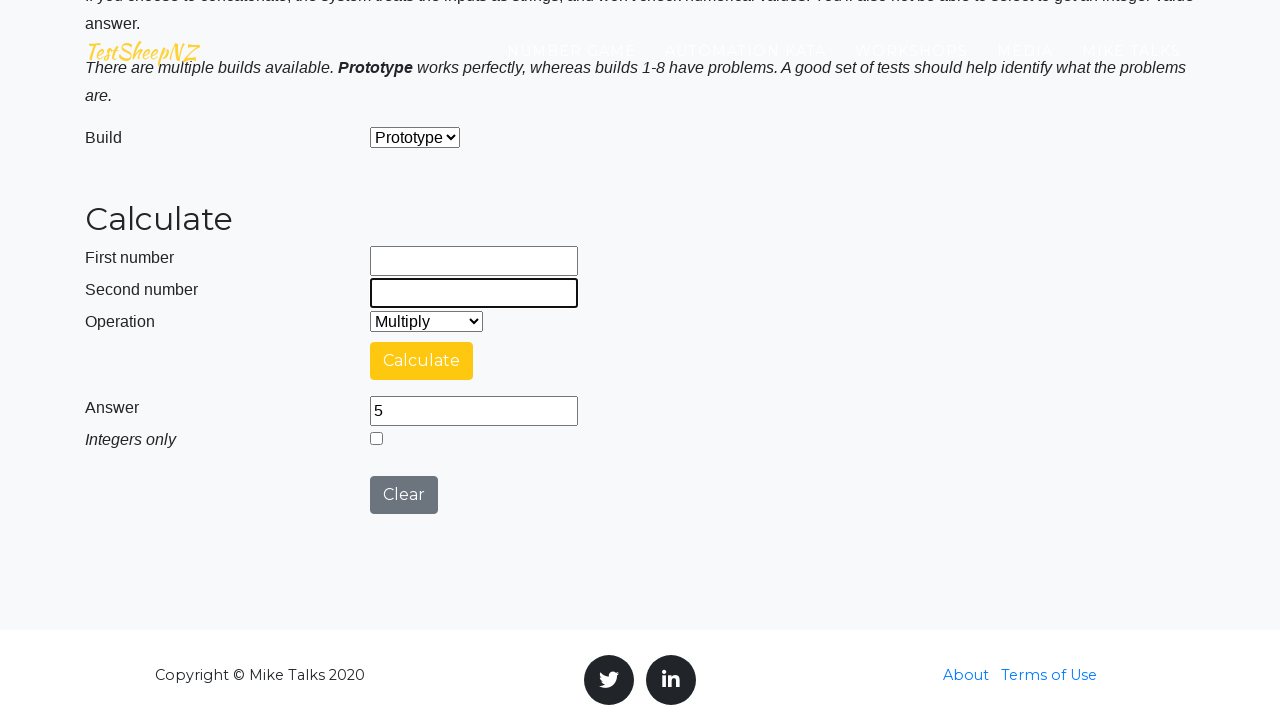

Filled first number field with 4 on #number1Field
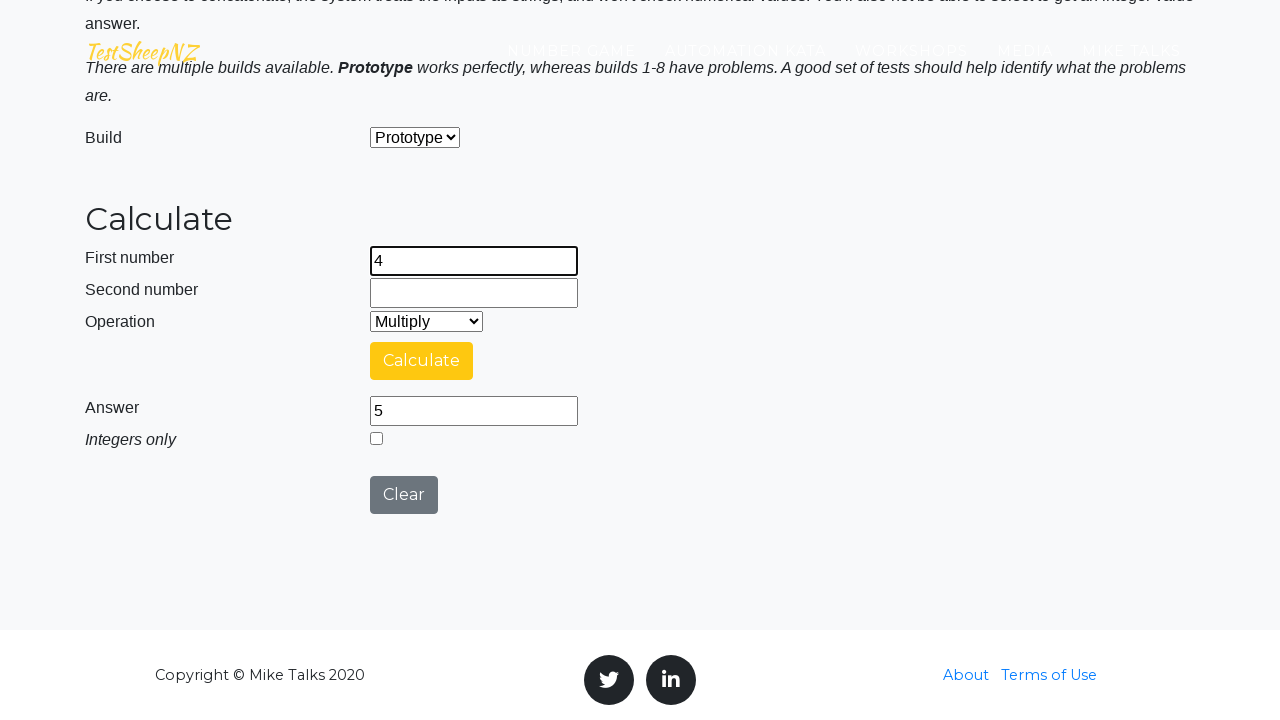

Filled second number field with 3 on #number2Field
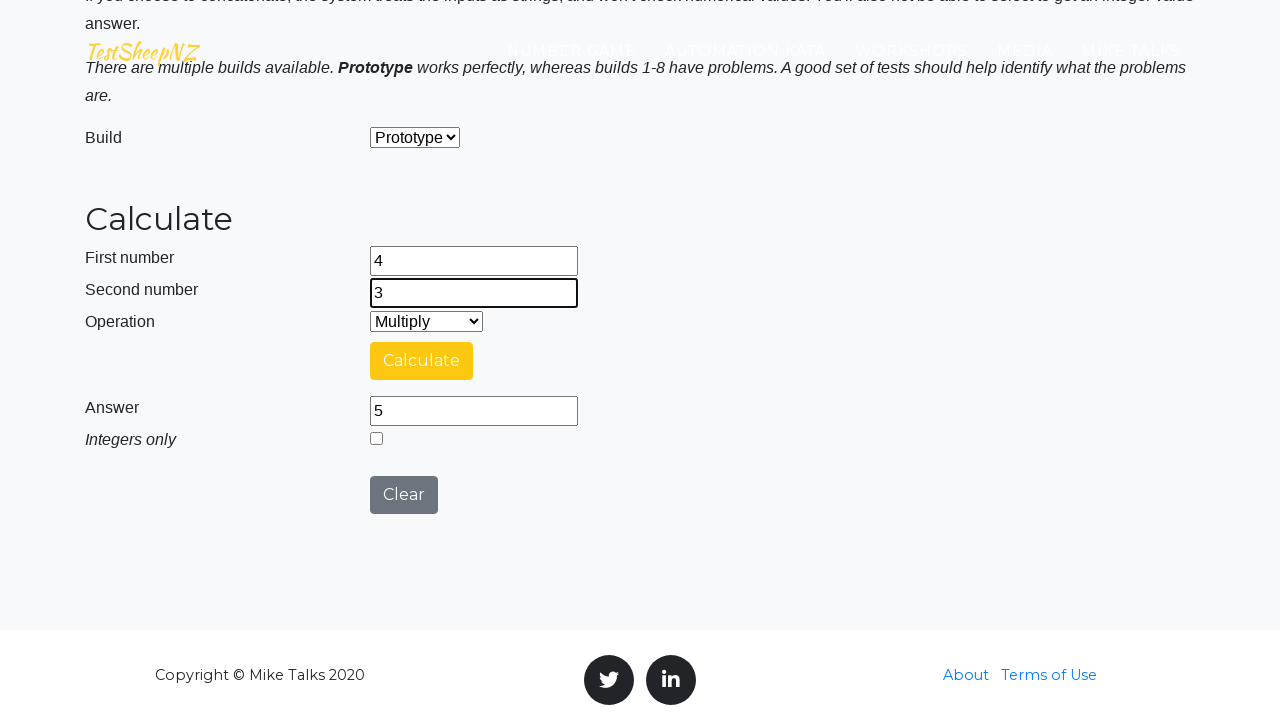

Selected operation at index 2 from dropdown on #selectOperationDropdown
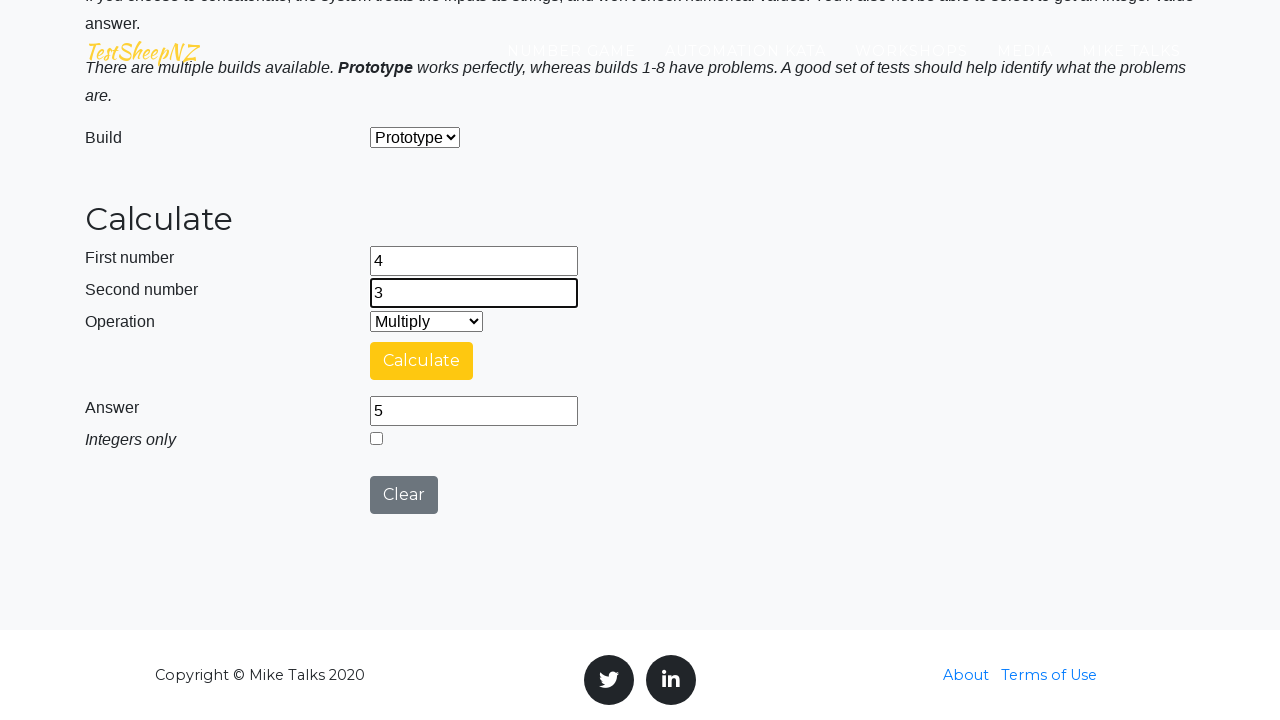

Clicked calculate button at (422, 361) on #calculateButton
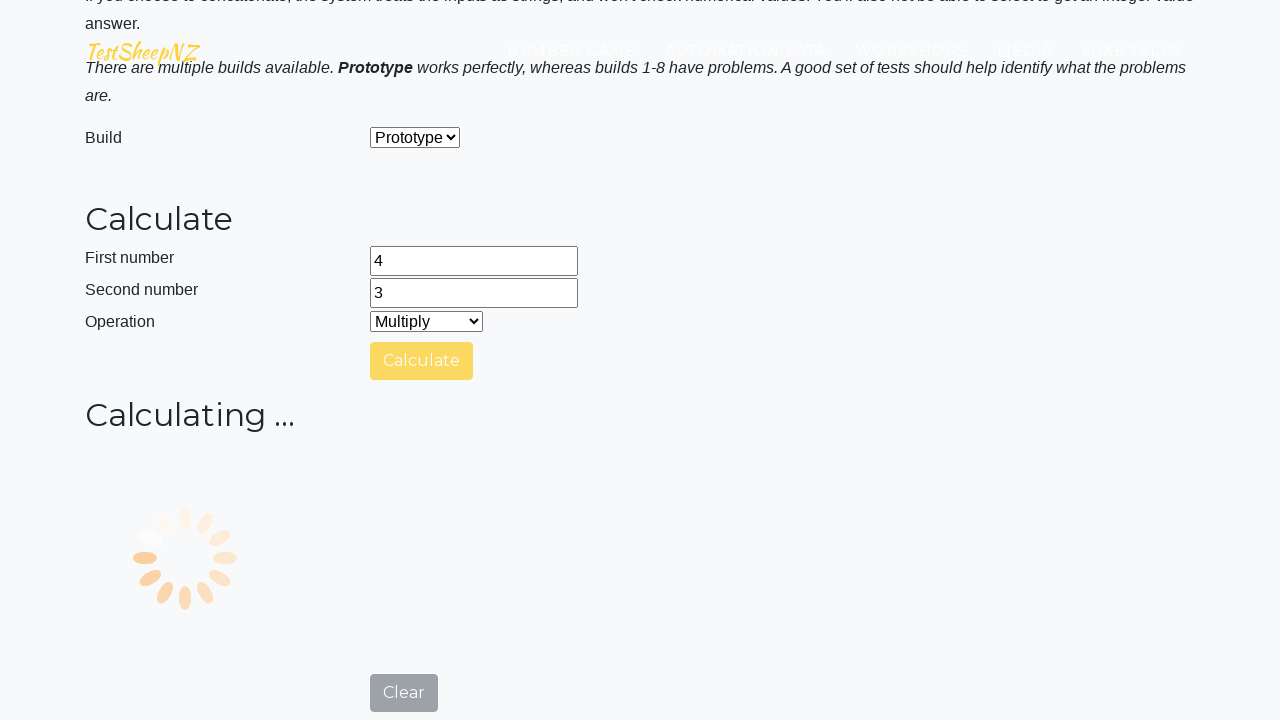

Answer field became visible with calculation result
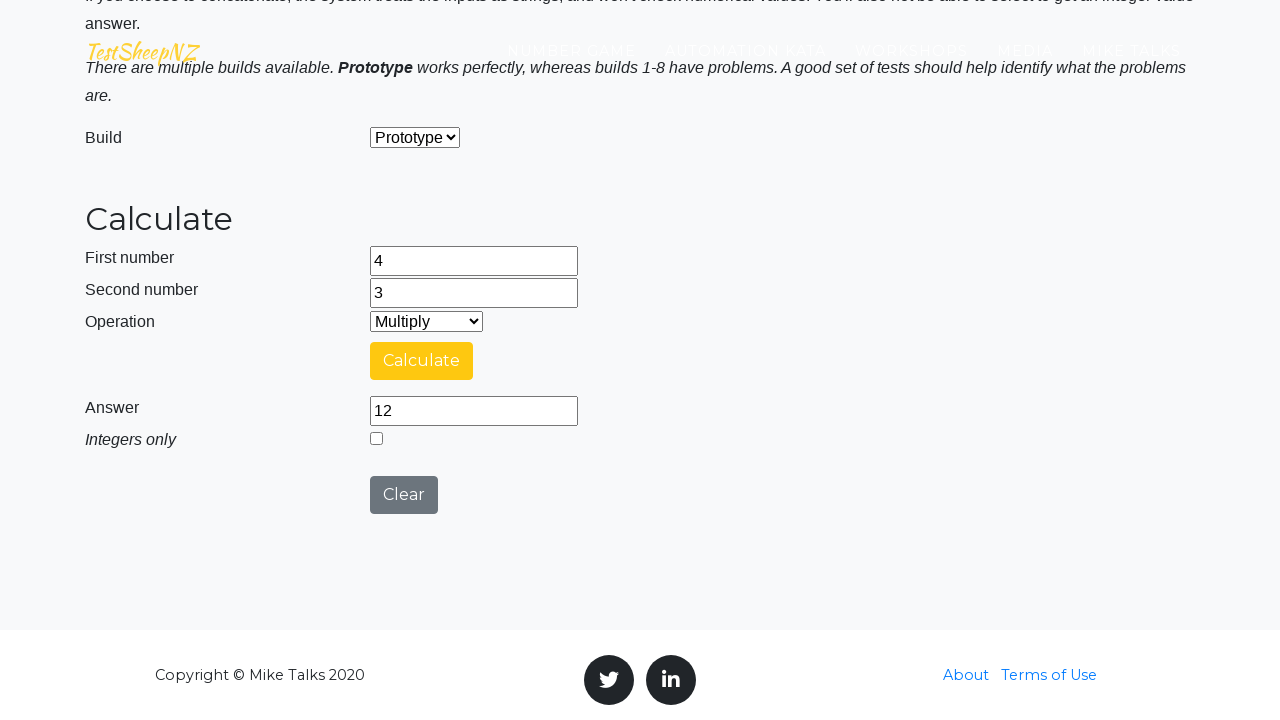

Cleared first number field on #number1Field
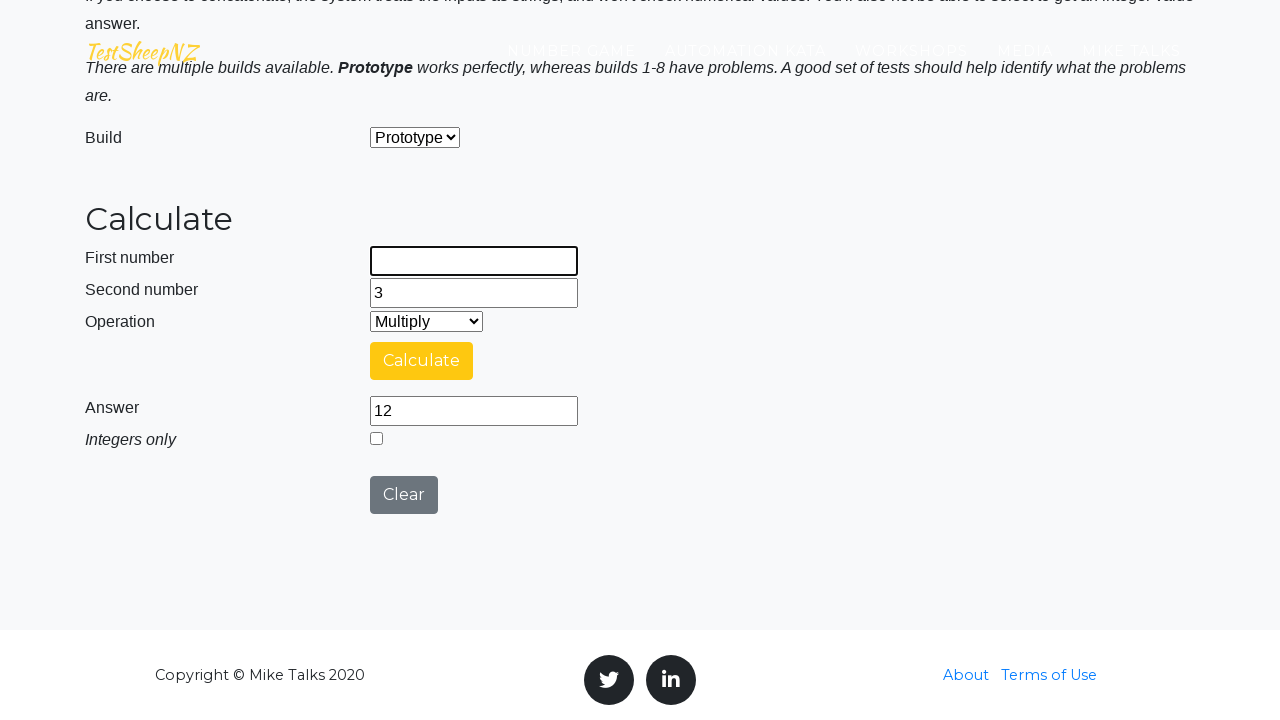

Cleared second number field on #number2Field
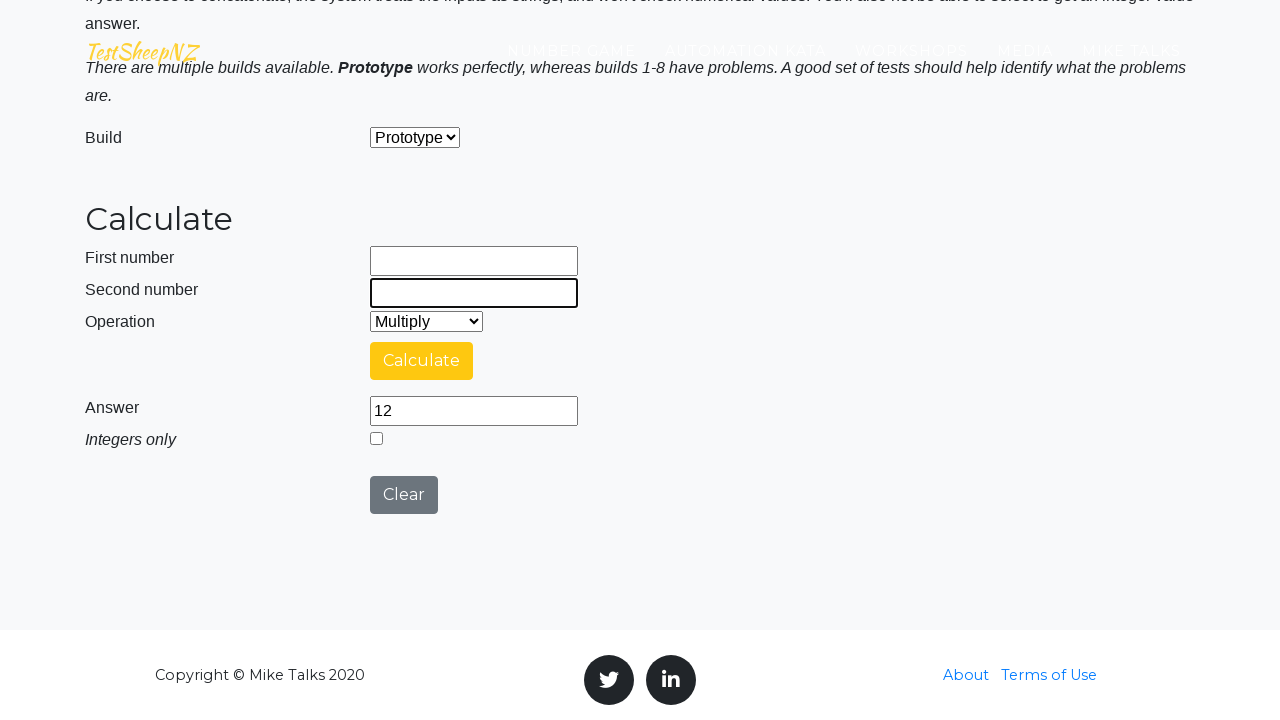

Filled first number field with 8 on #number1Field
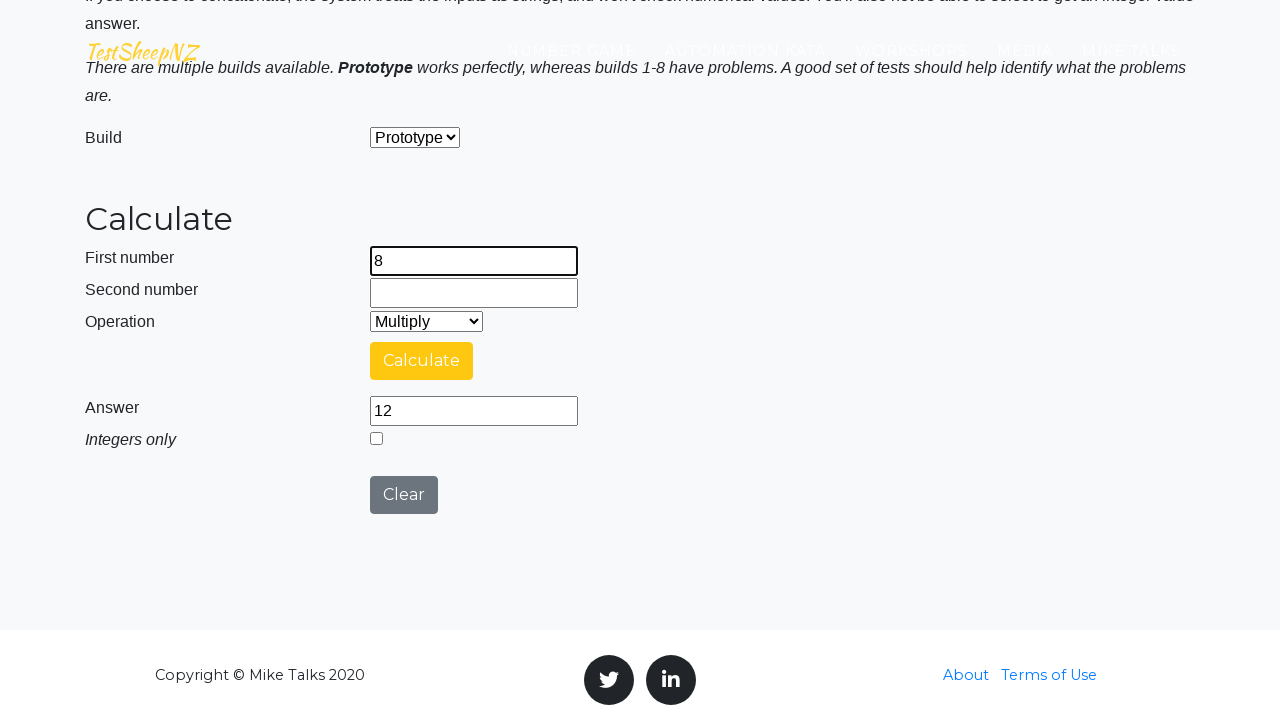

Filled second number field with 5 on #number2Field
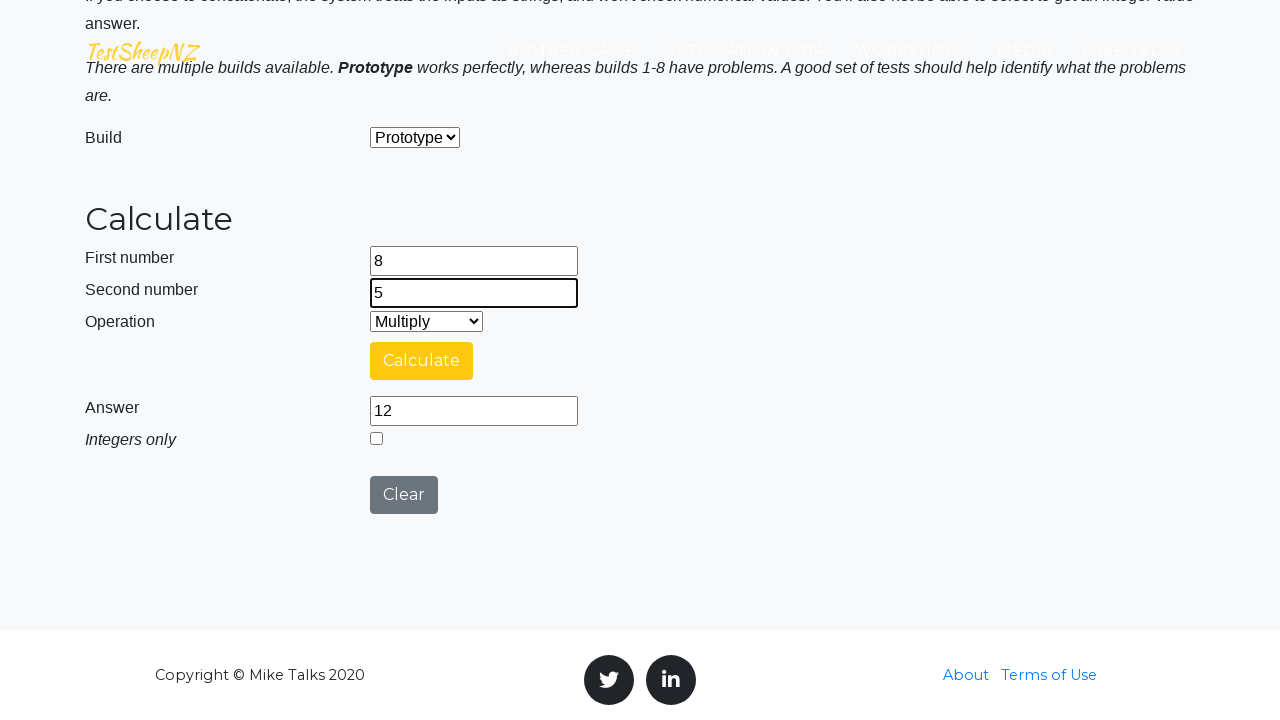

Selected operation at index 2 from dropdown on #selectOperationDropdown
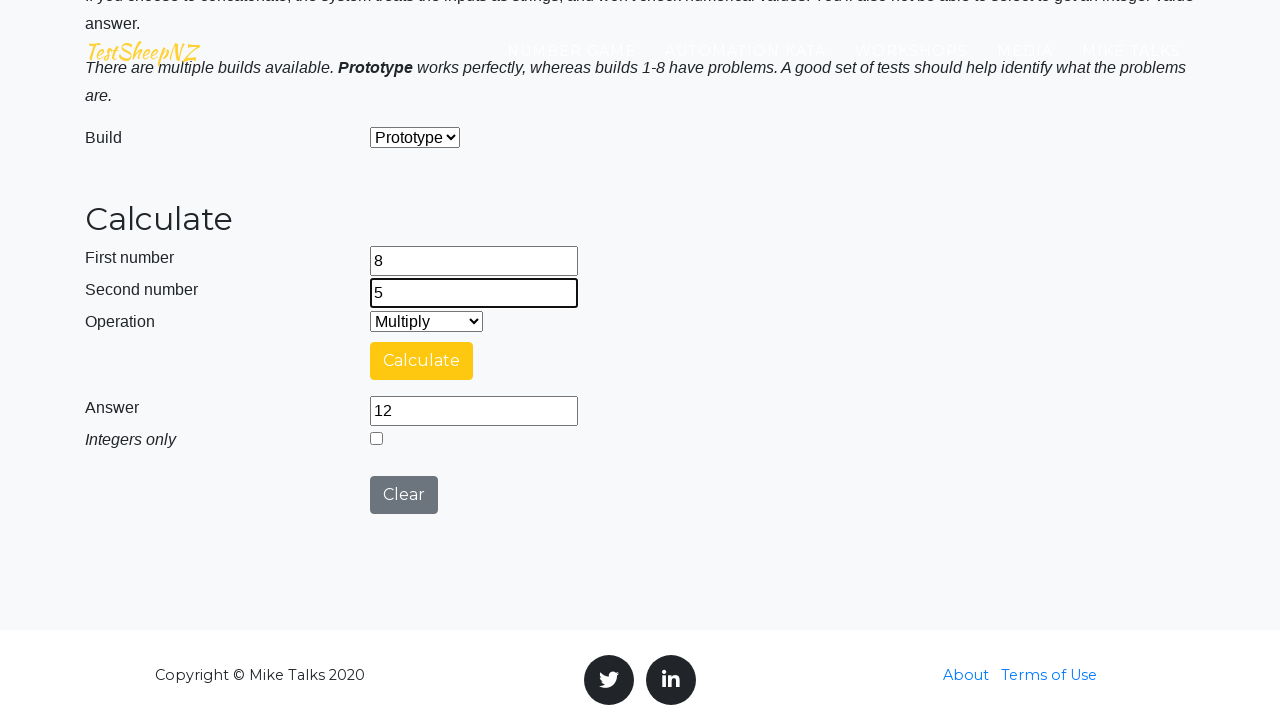

Clicked calculate button at (422, 361) on #calculateButton
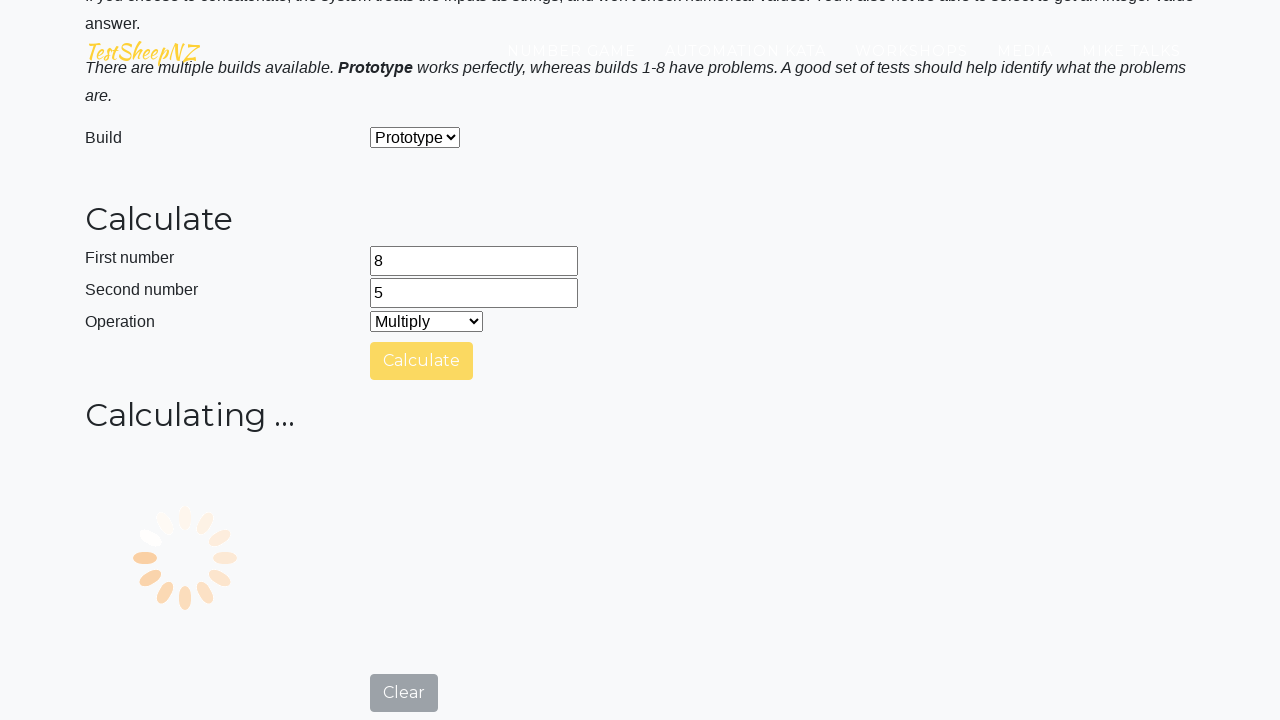

Answer field became visible with calculation result
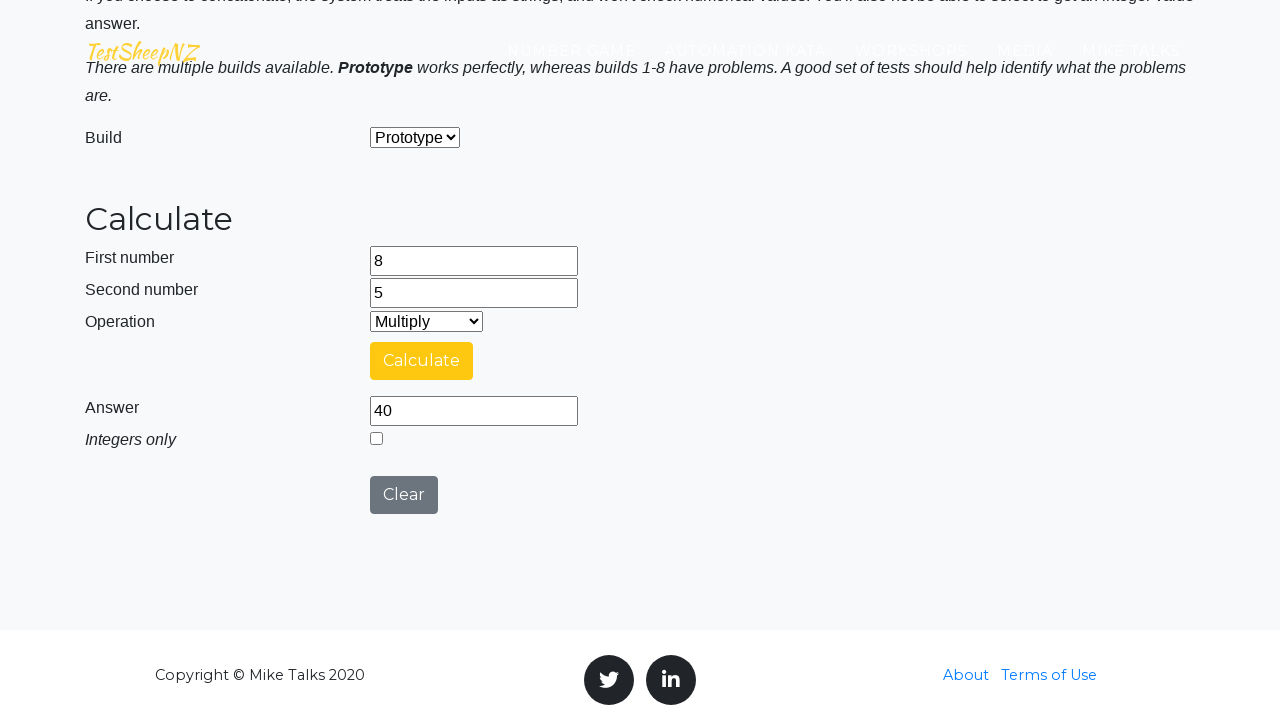

Cleared first number field on #number1Field
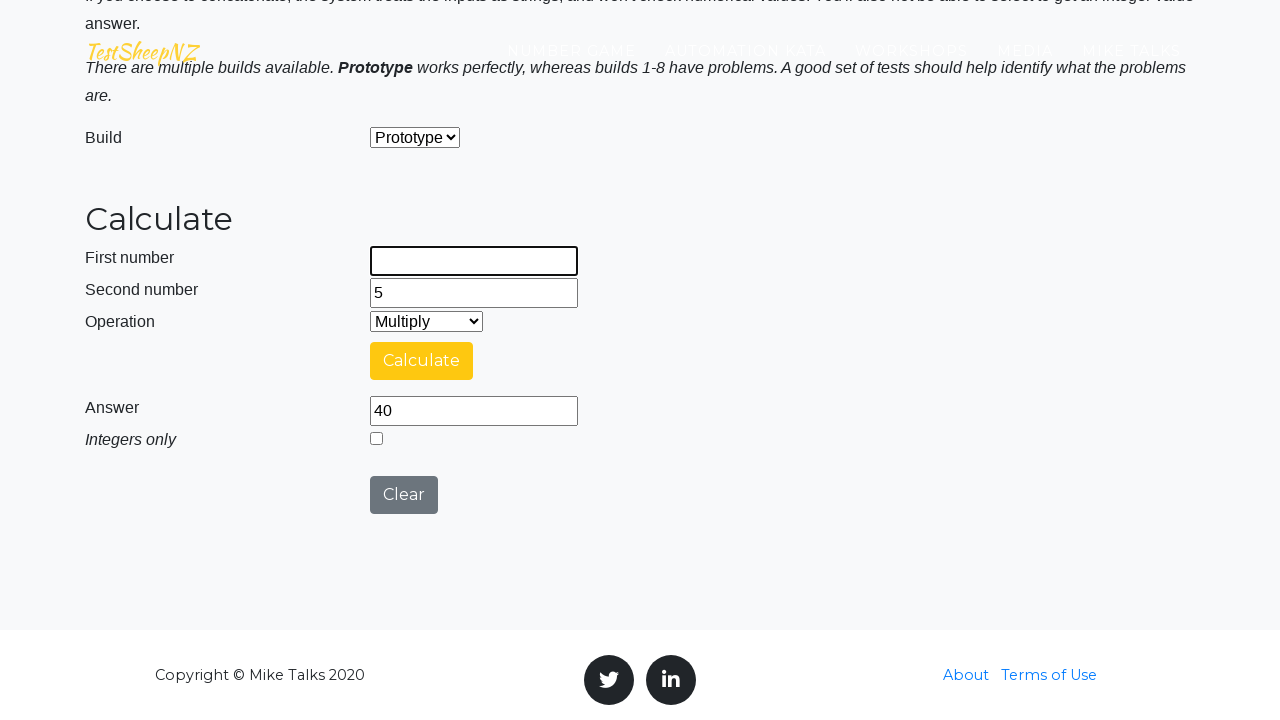

Cleared second number field on #number2Field
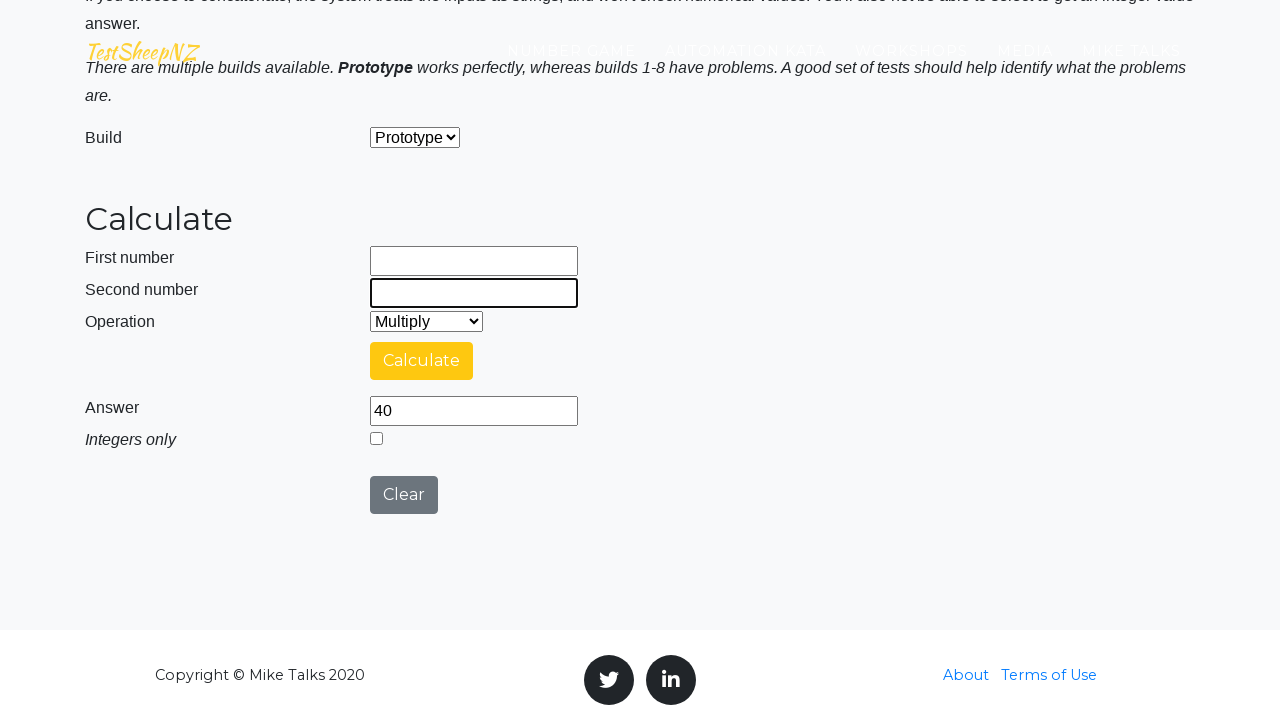

Filled first number field with 3 on #number1Field
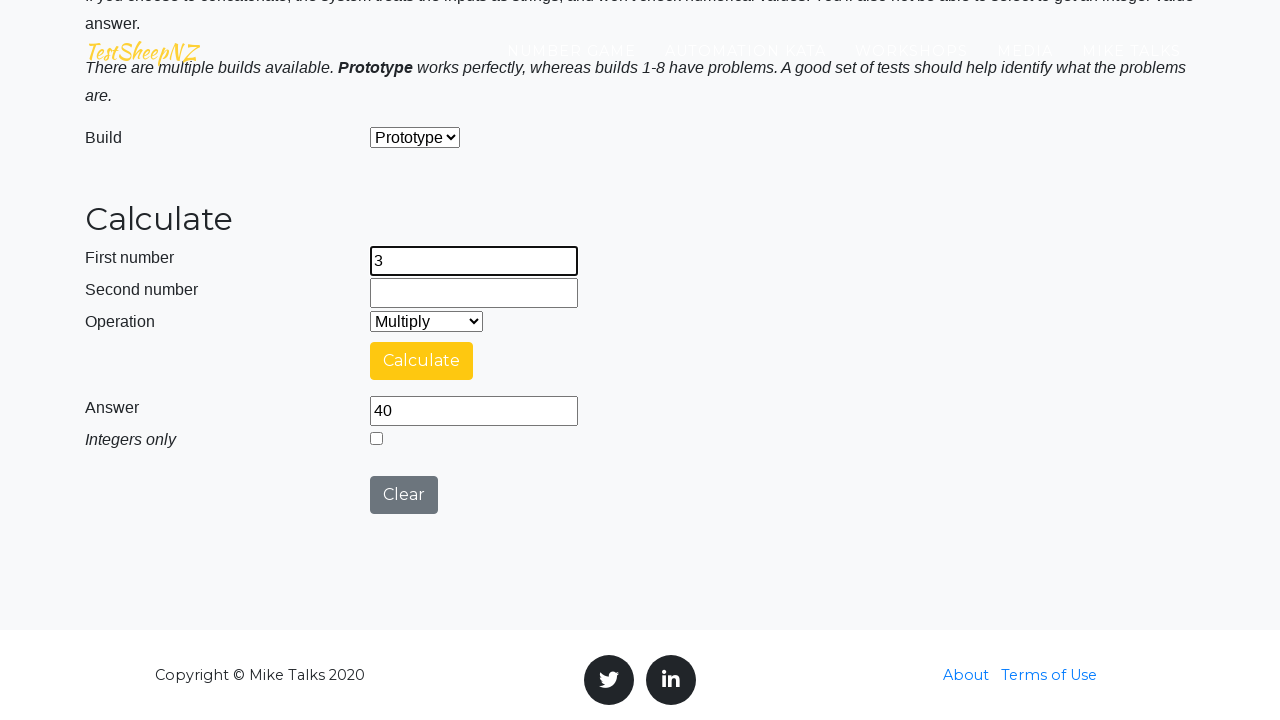

Filled second number field with 2 on #number2Field
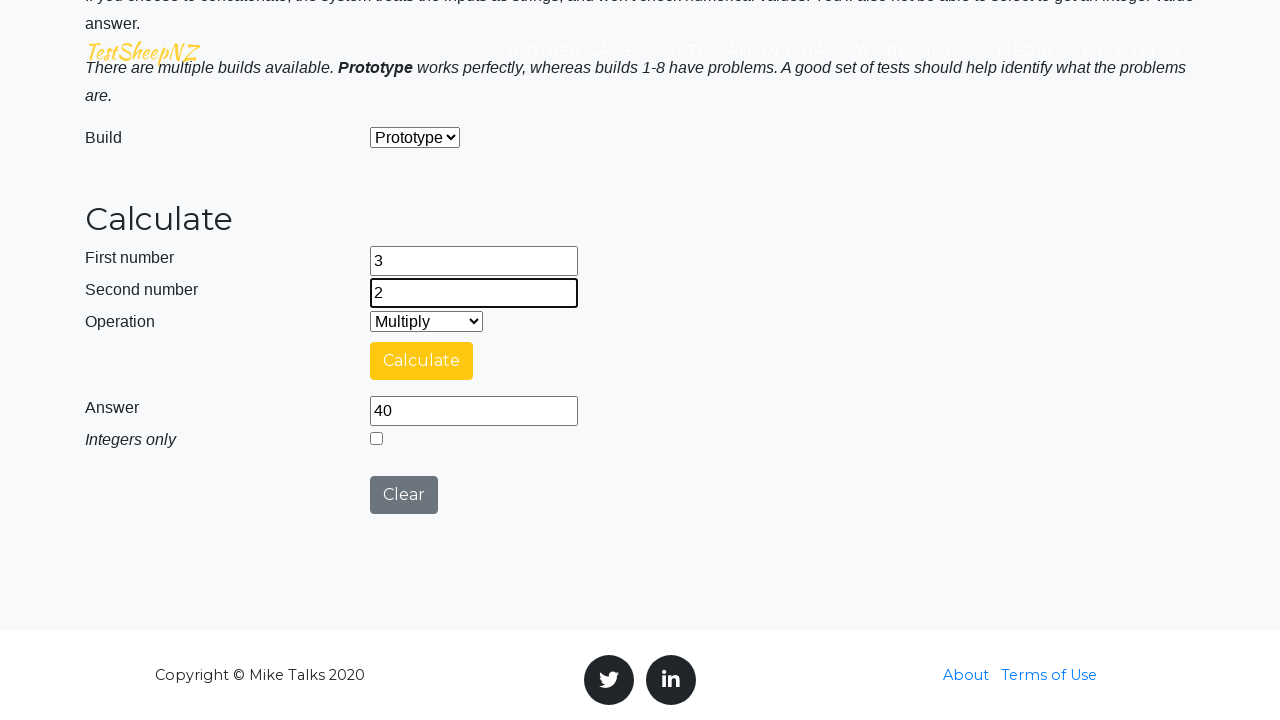

Selected operation at index 2 from dropdown on #selectOperationDropdown
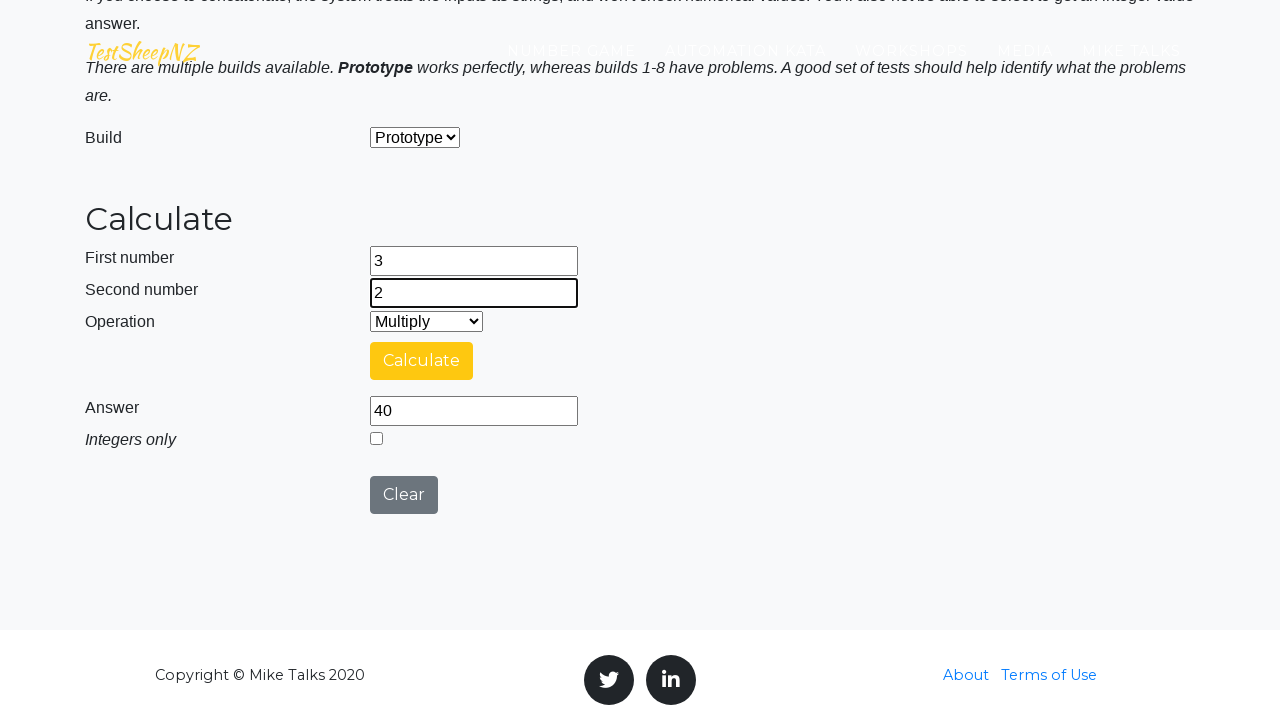

Clicked calculate button at (422, 361) on #calculateButton
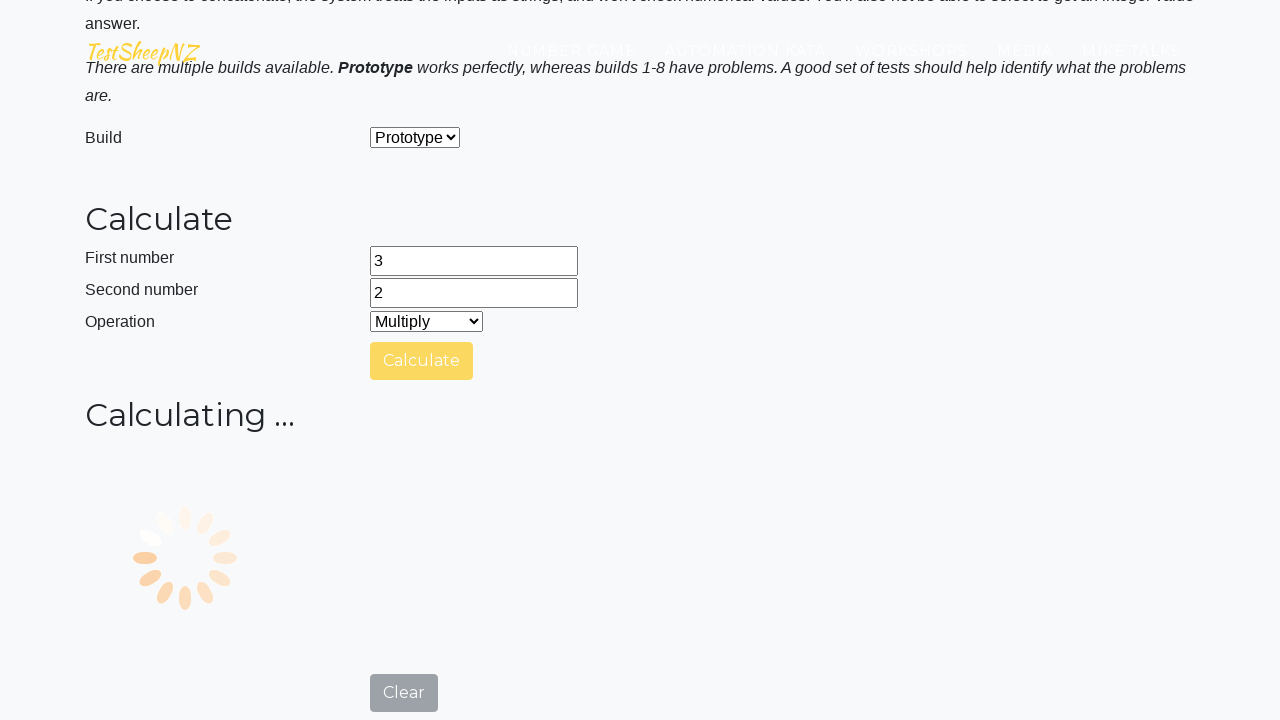

Answer field became visible with calculation result
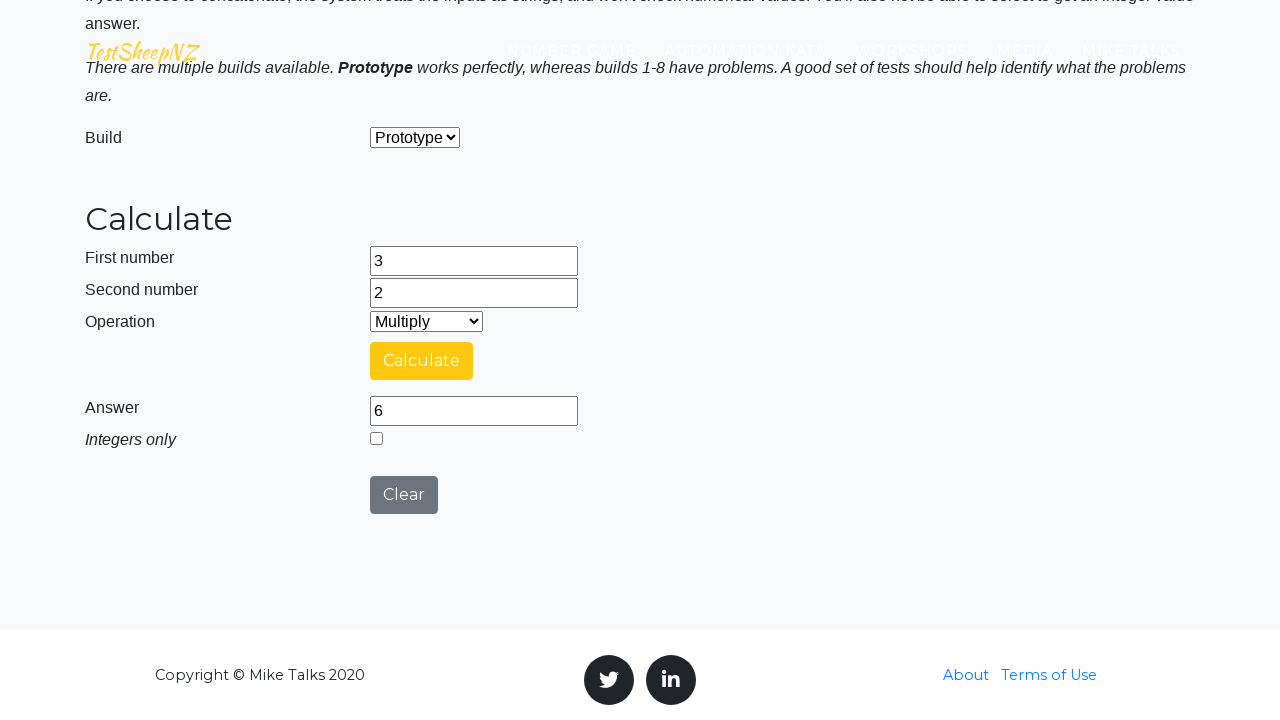

Cleared first number field on #number1Field
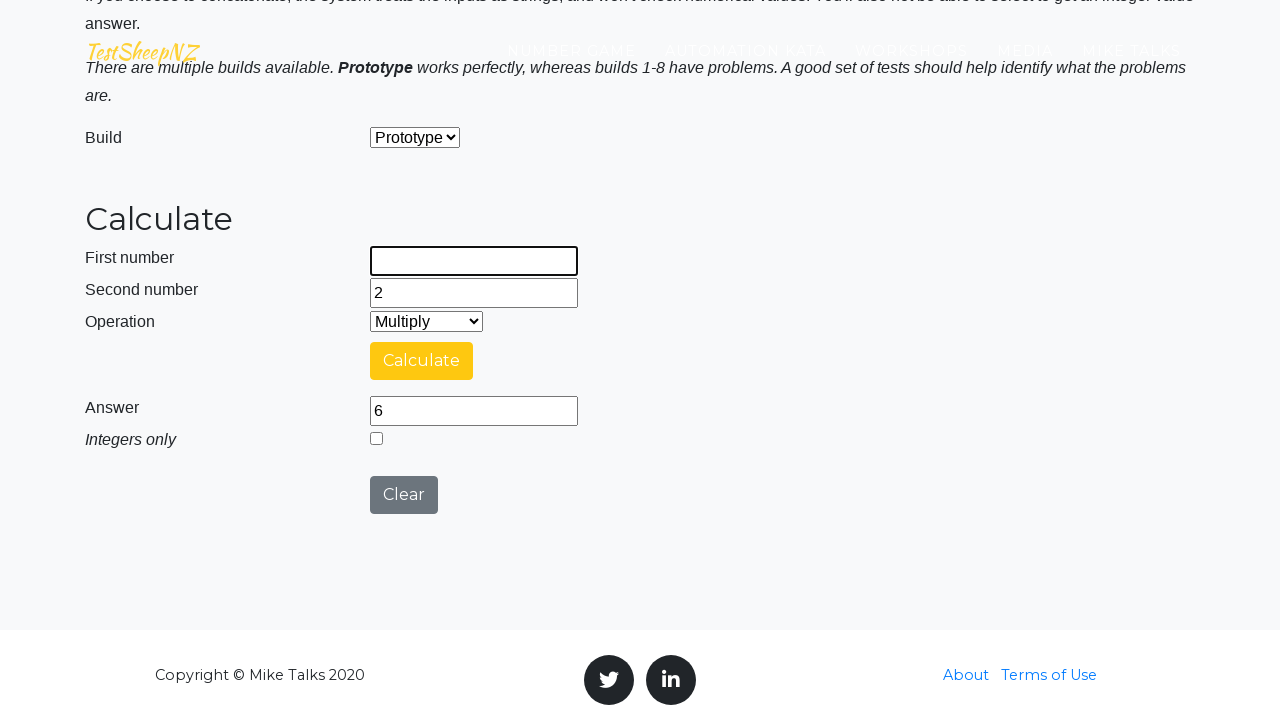

Cleared second number field on #number2Field
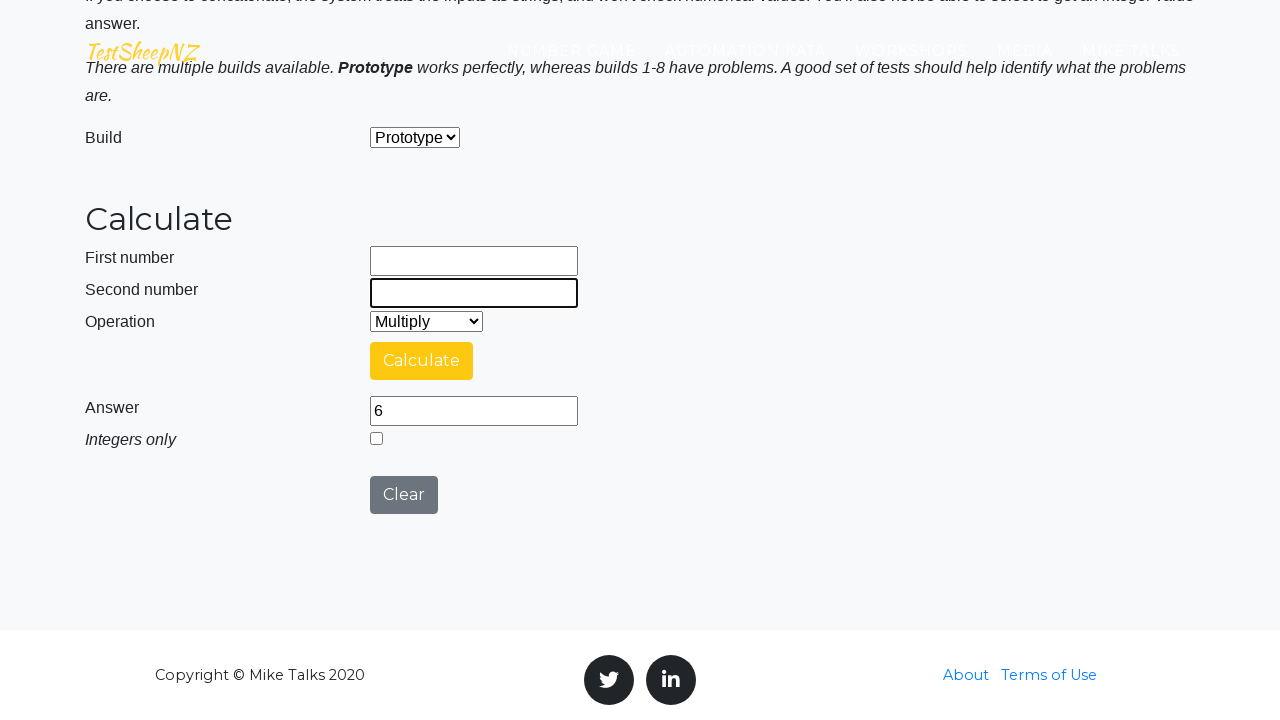

Filled first number field with 7 on #number1Field
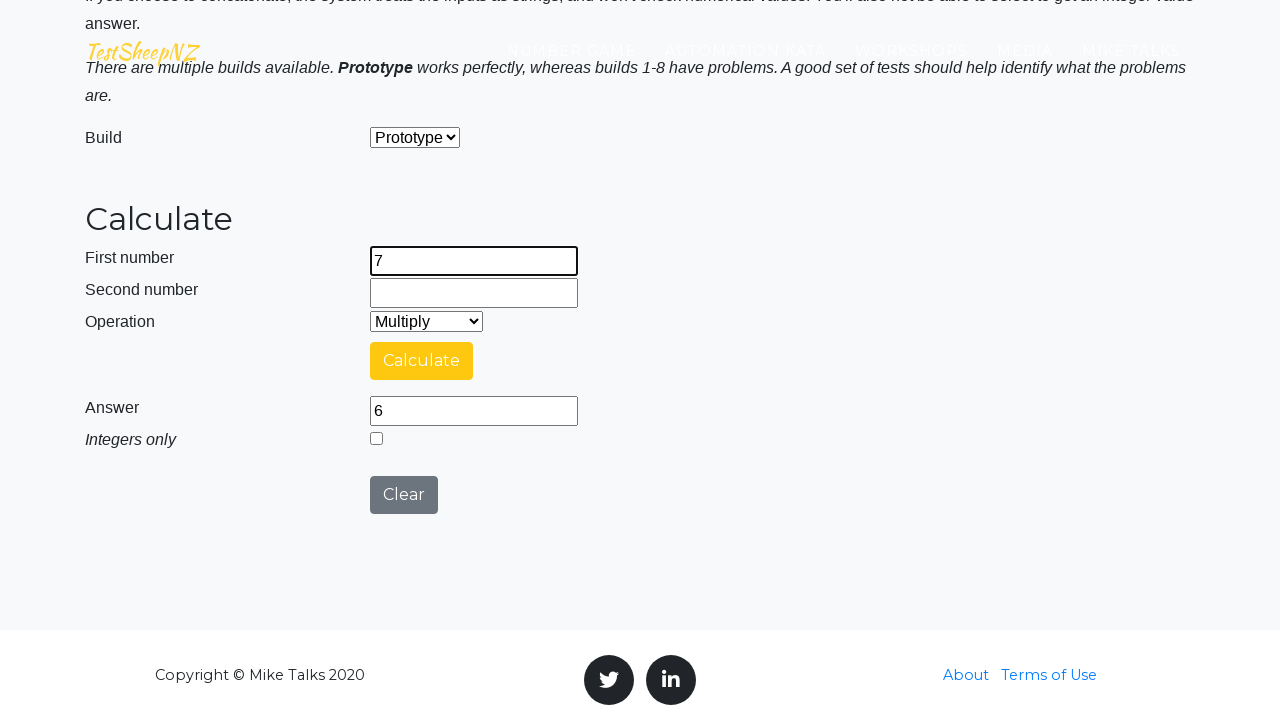

Filled second number field with 6 on #number2Field
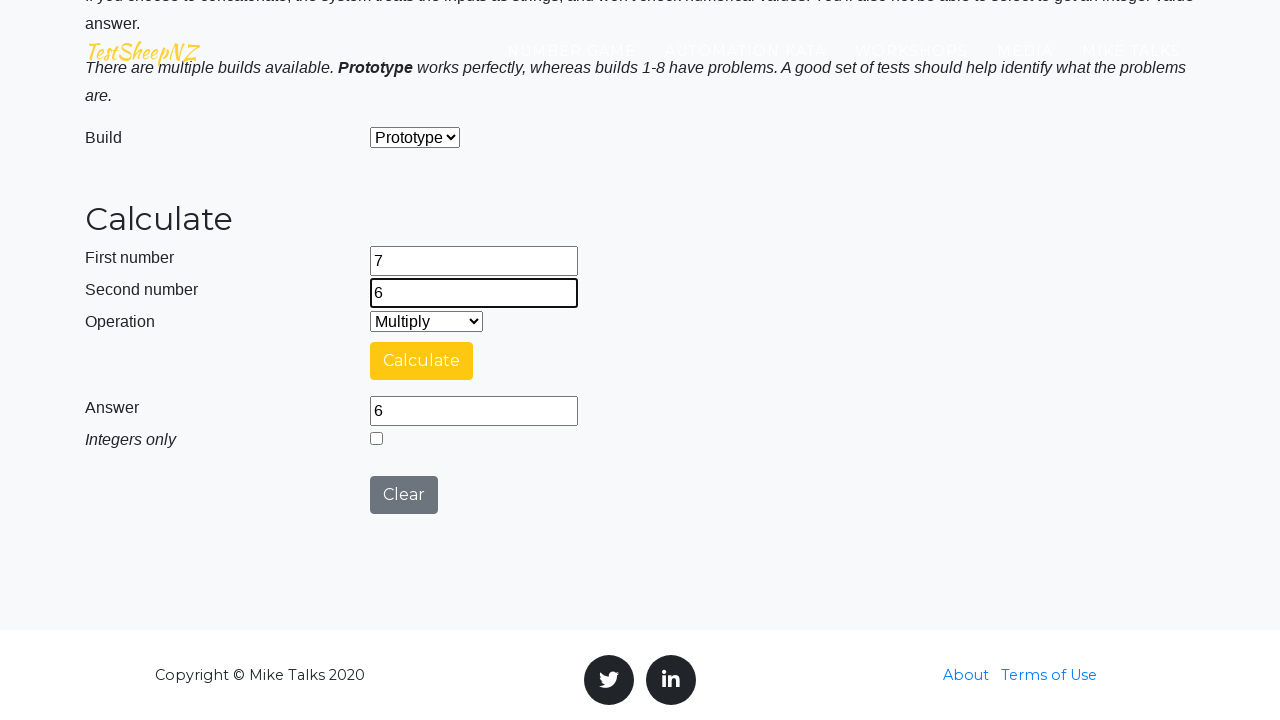

Selected operation at index 2 from dropdown on #selectOperationDropdown
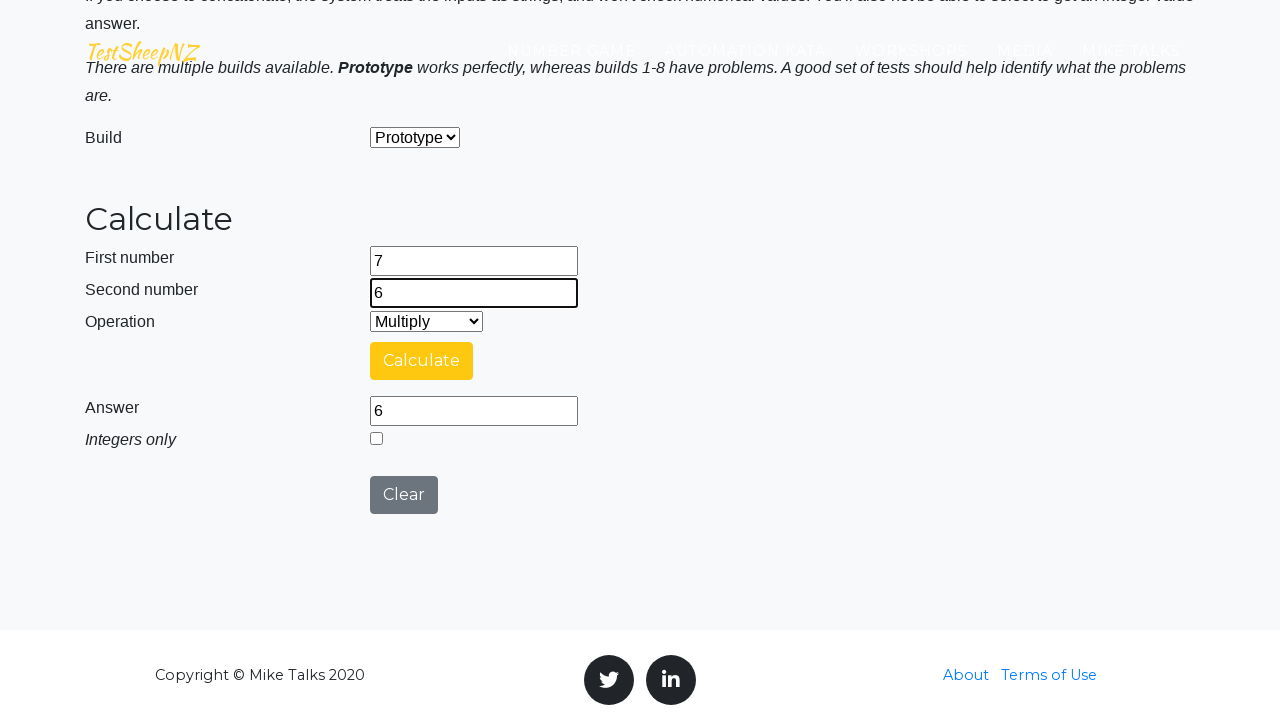

Clicked calculate button at (422, 361) on #calculateButton
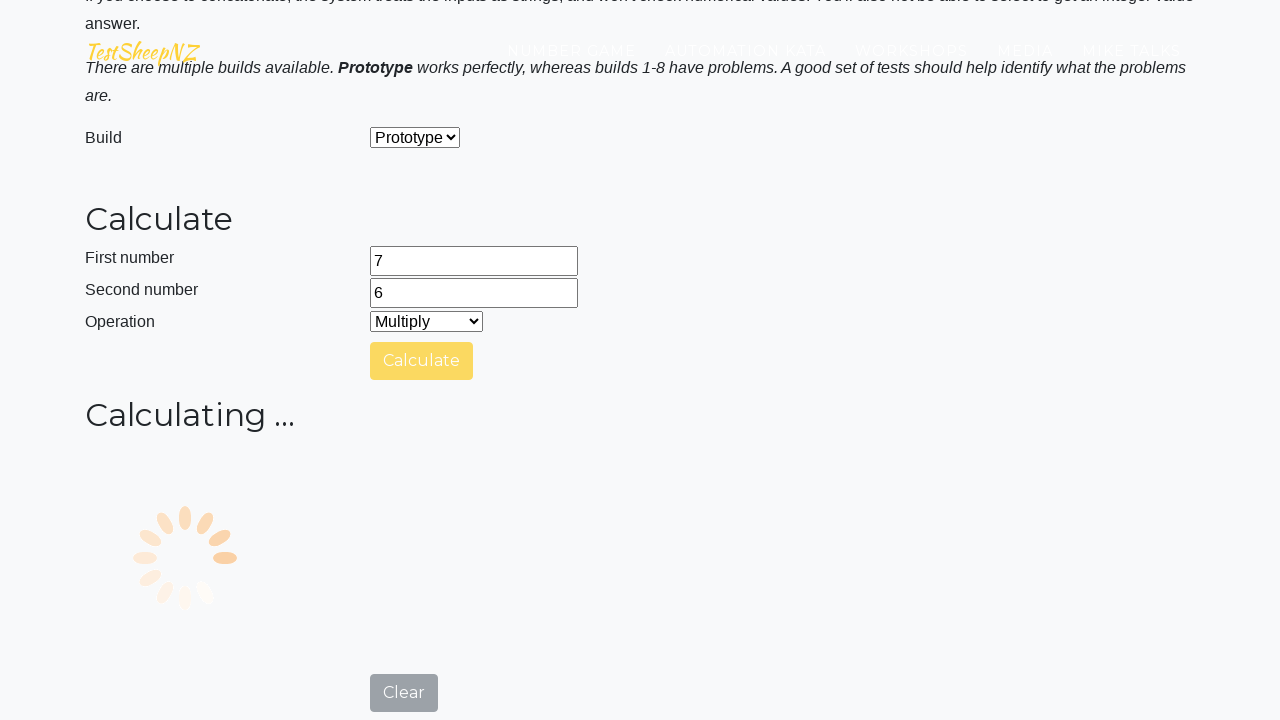

Answer field became visible with calculation result
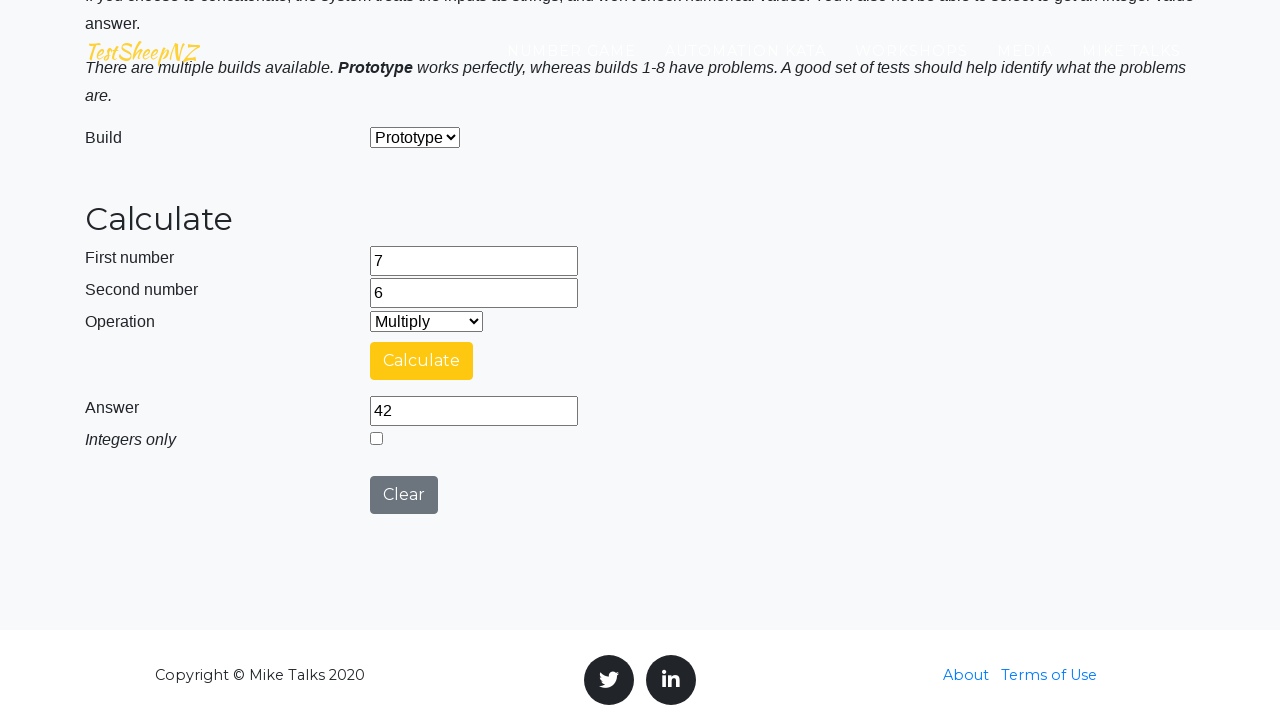

Cleared first number field on #number1Field
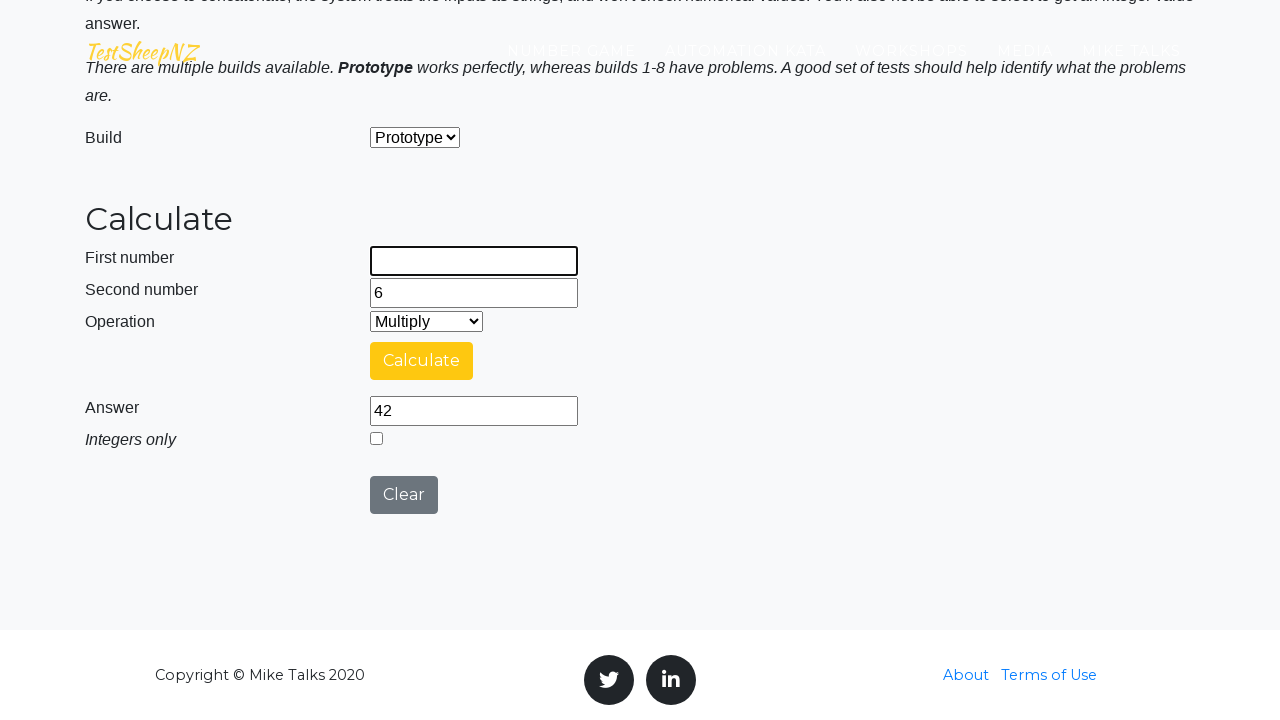

Cleared second number field on #number2Field
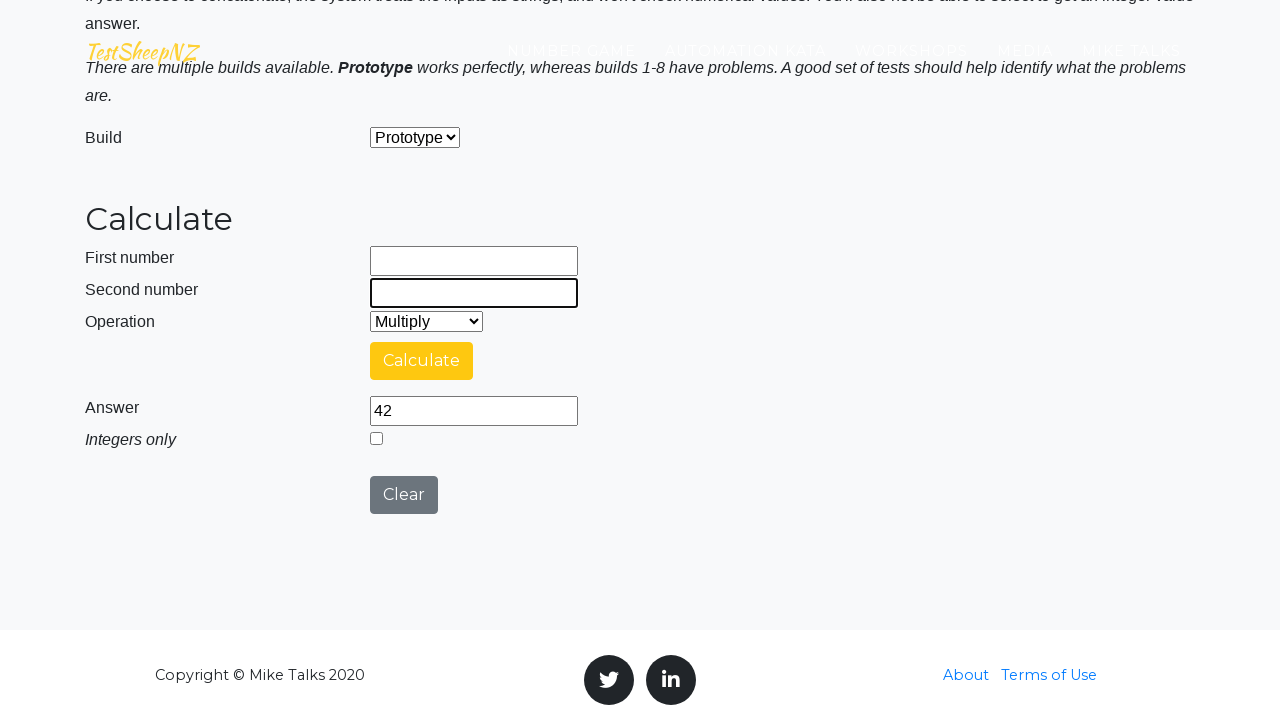

Filled first number field with 9 on #number1Field
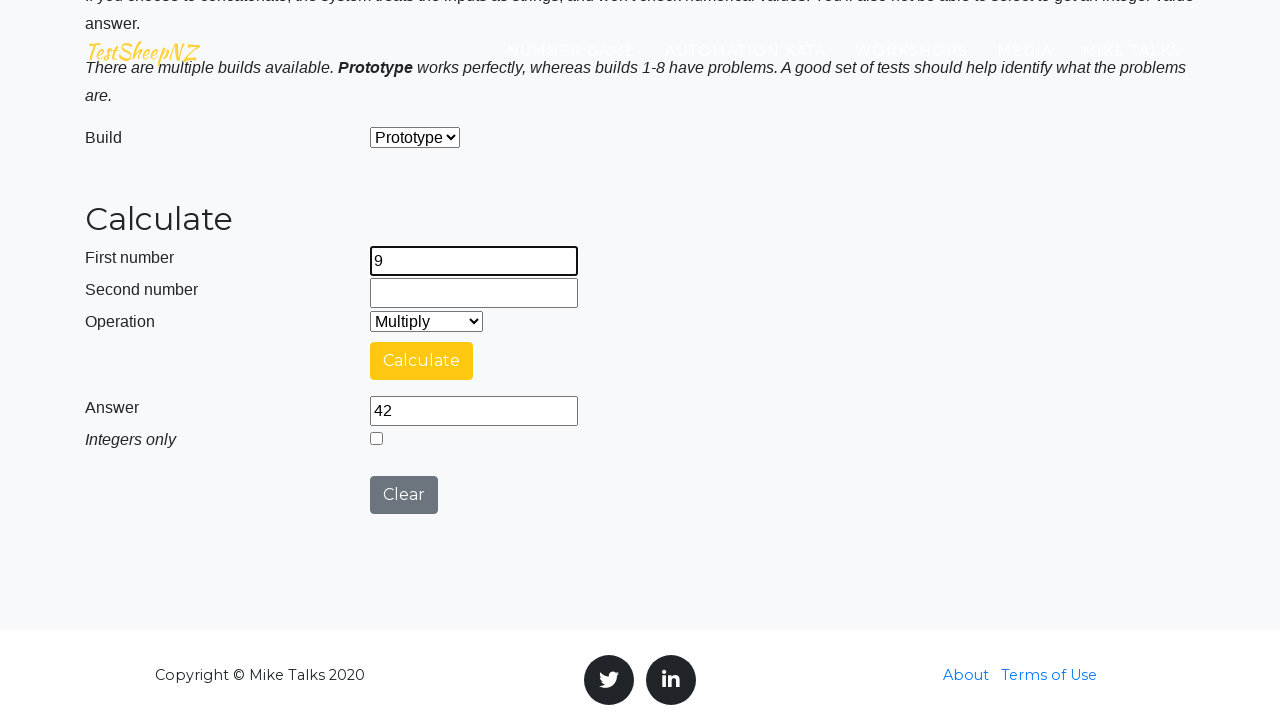

Filled second number field with 1 on #number2Field
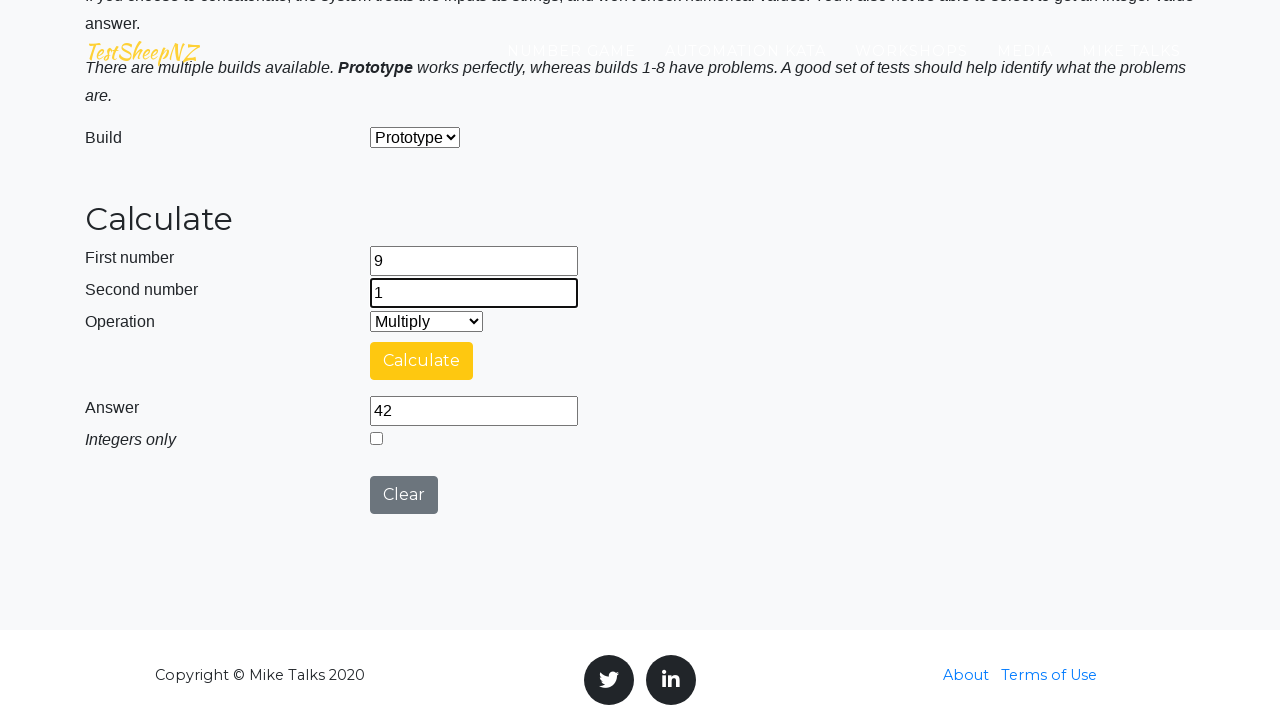

Selected operation at index 3 from dropdown on #selectOperationDropdown
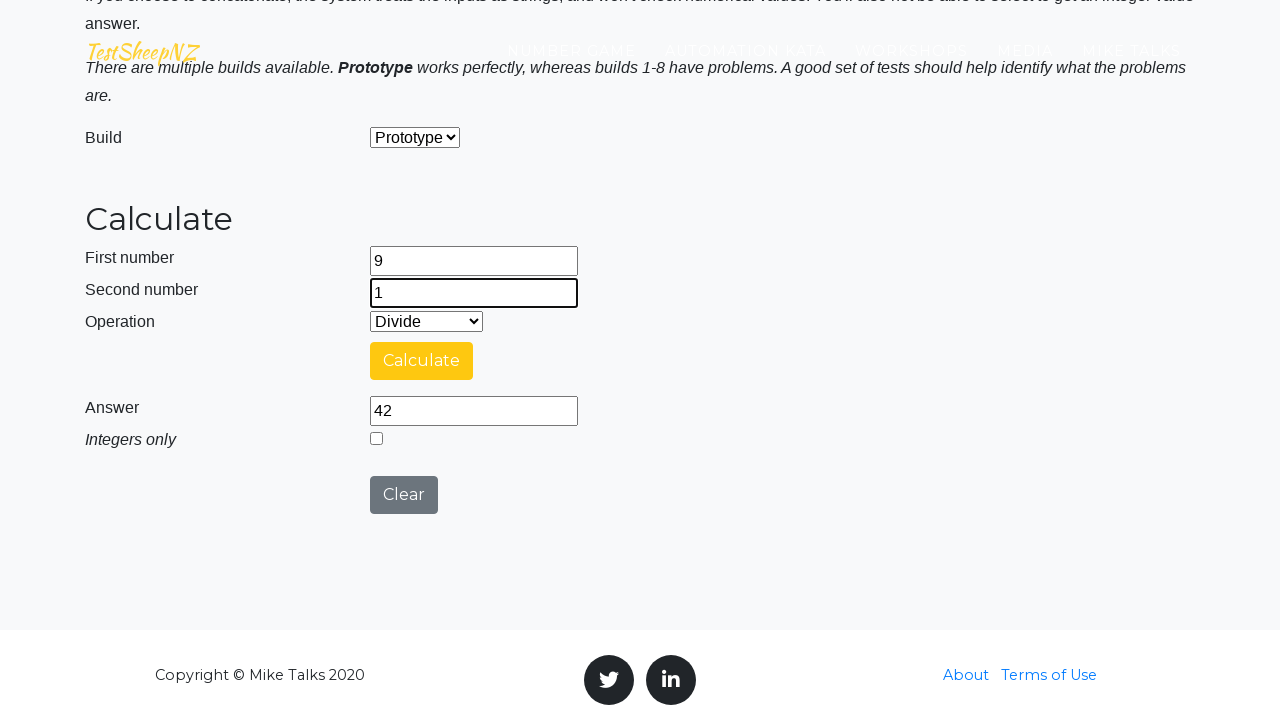

Clicked calculate button at (422, 361) on #calculateButton
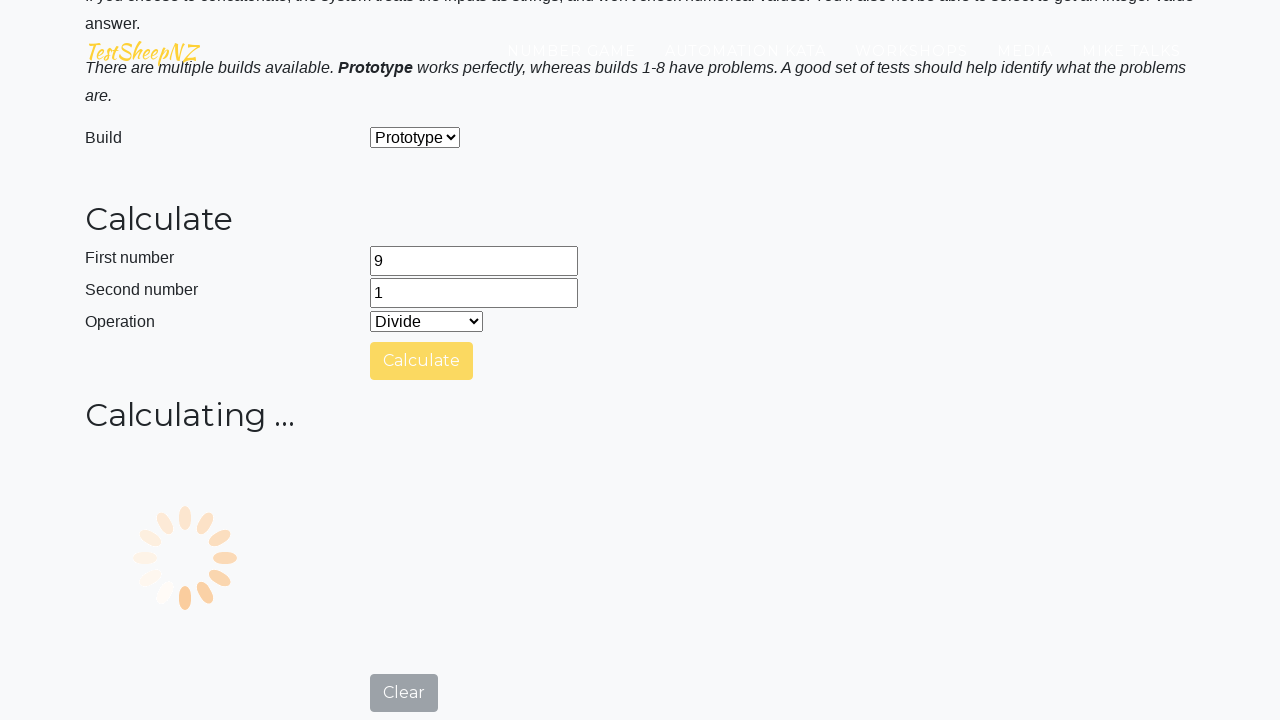

Answer field became visible with calculation result
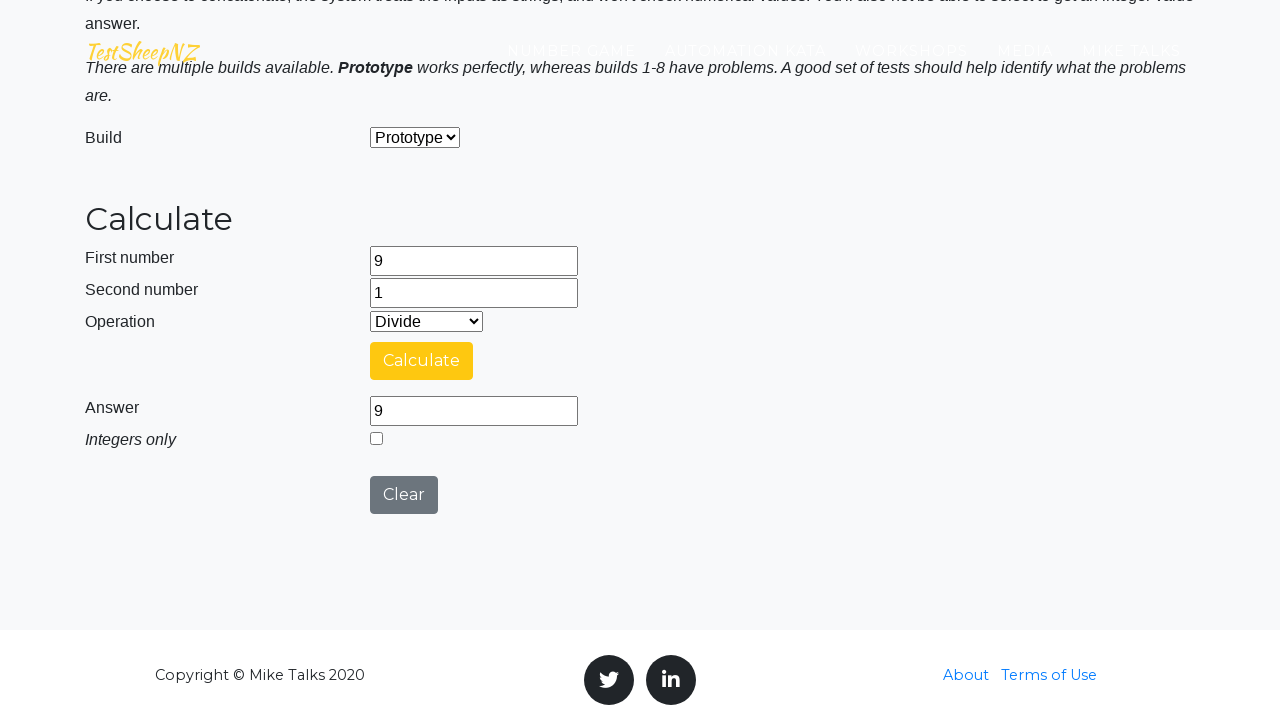

Cleared first number field on #number1Field
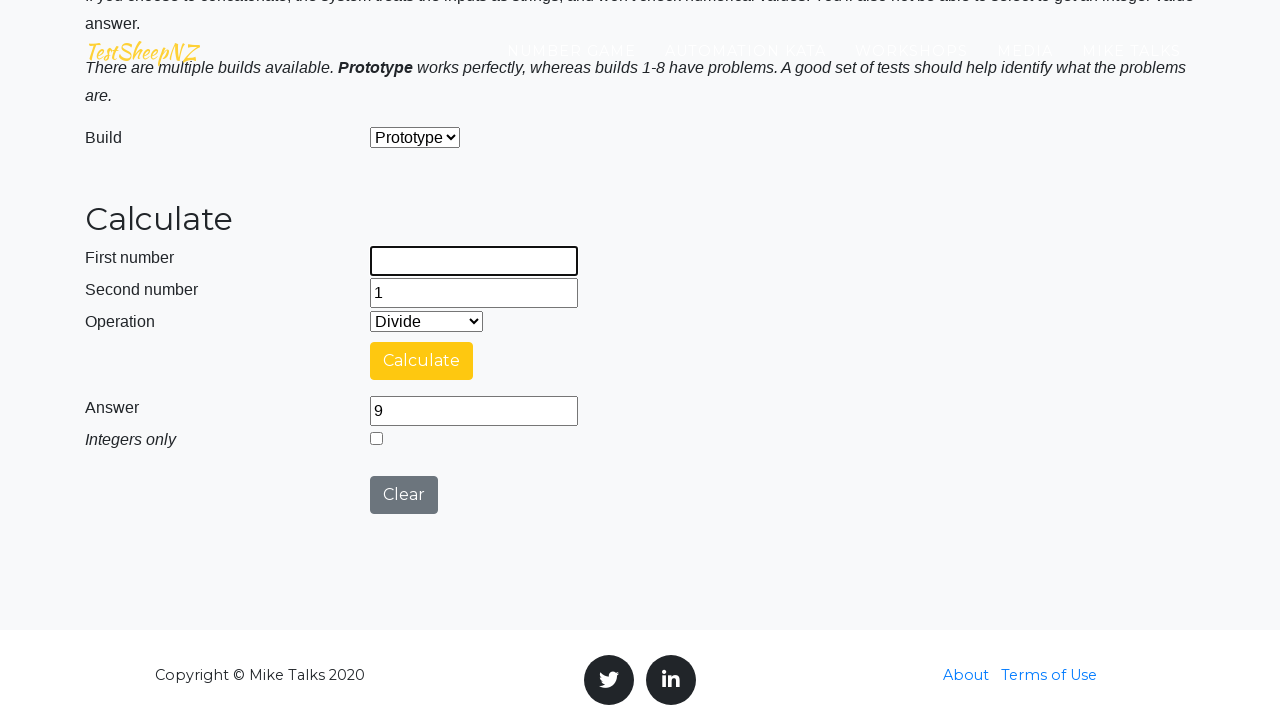

Cleared second number field on #number2Field
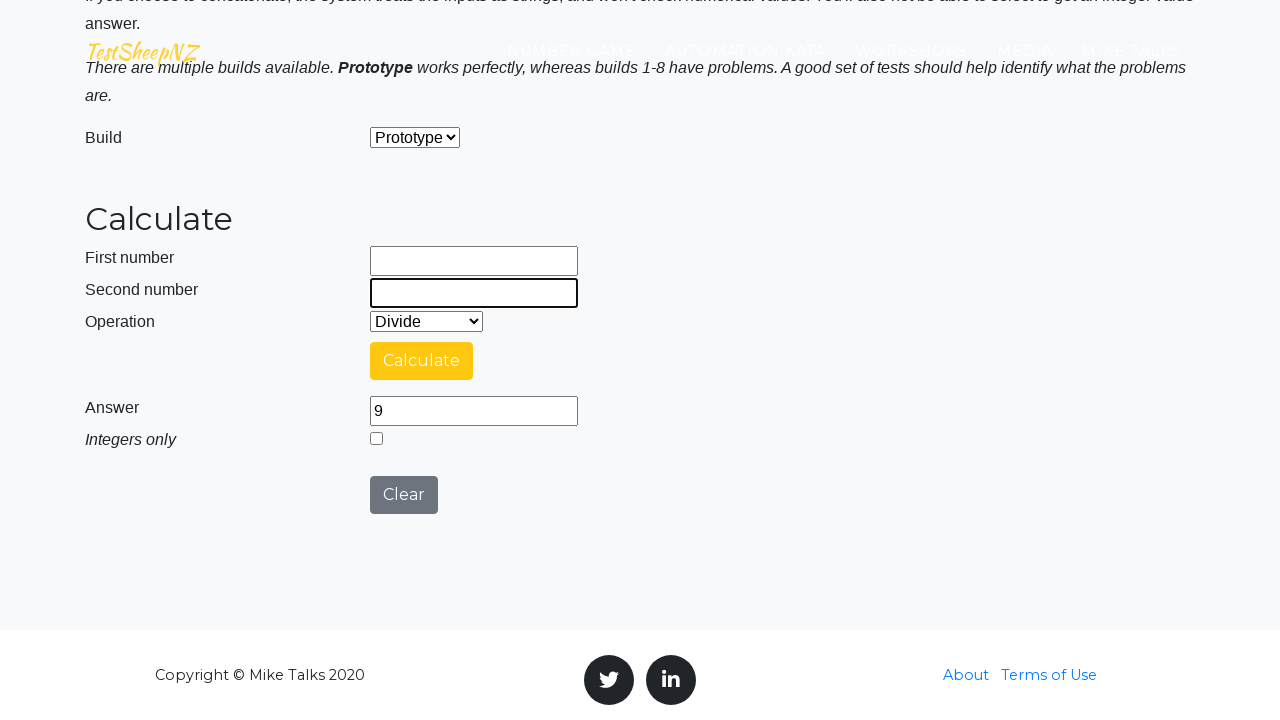

Filled first number field with 8 on #number1Field
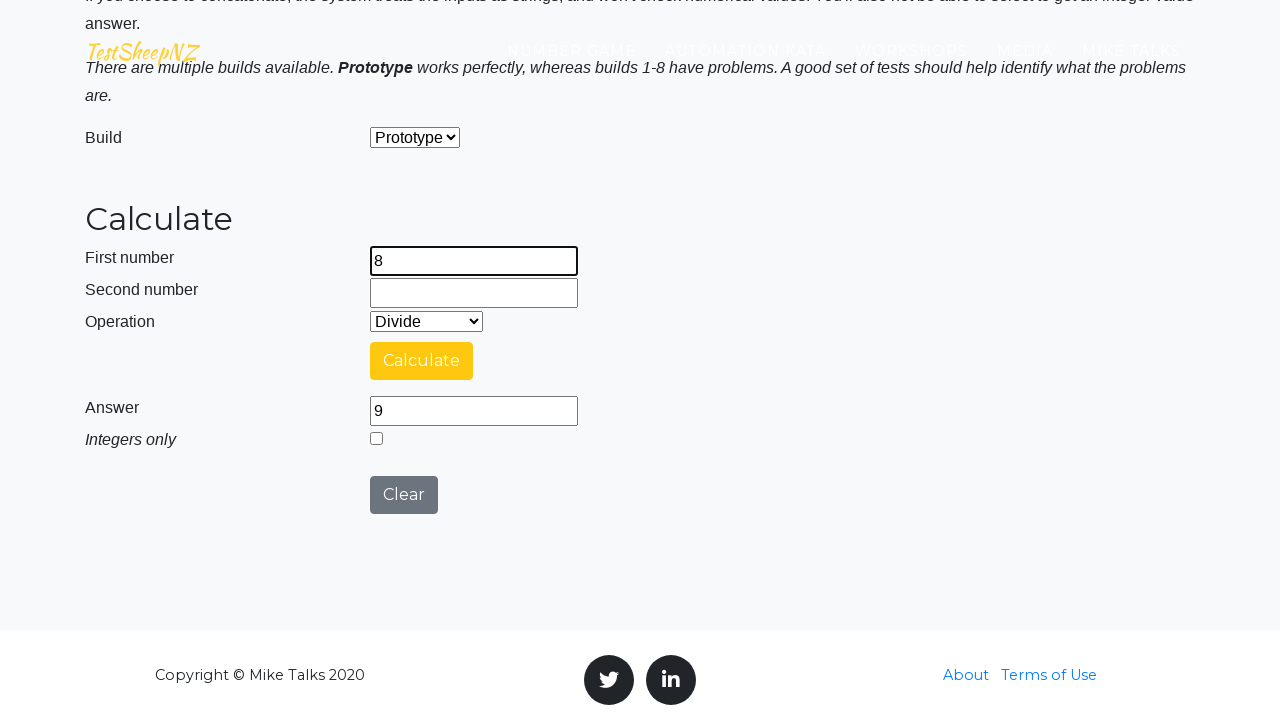

Filled second number field with 5 on #number2Field
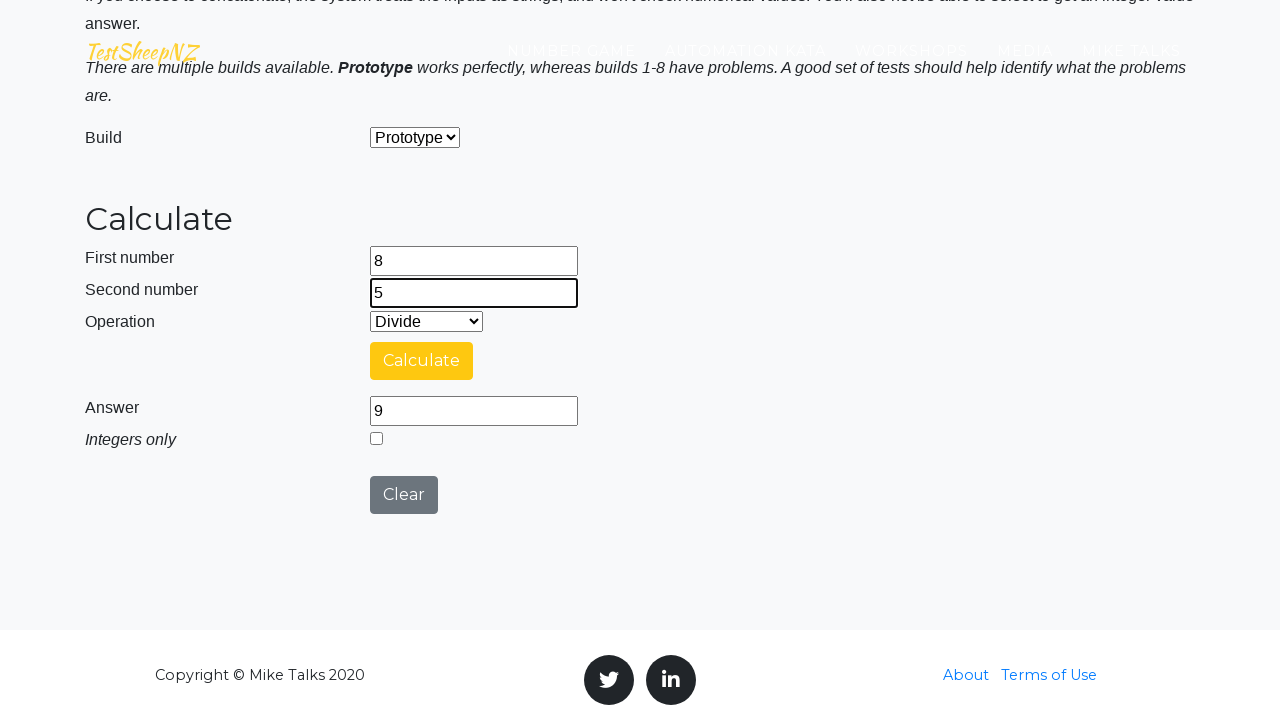

Selected operation at index 3 from dropdown on #selectOperationDropdown
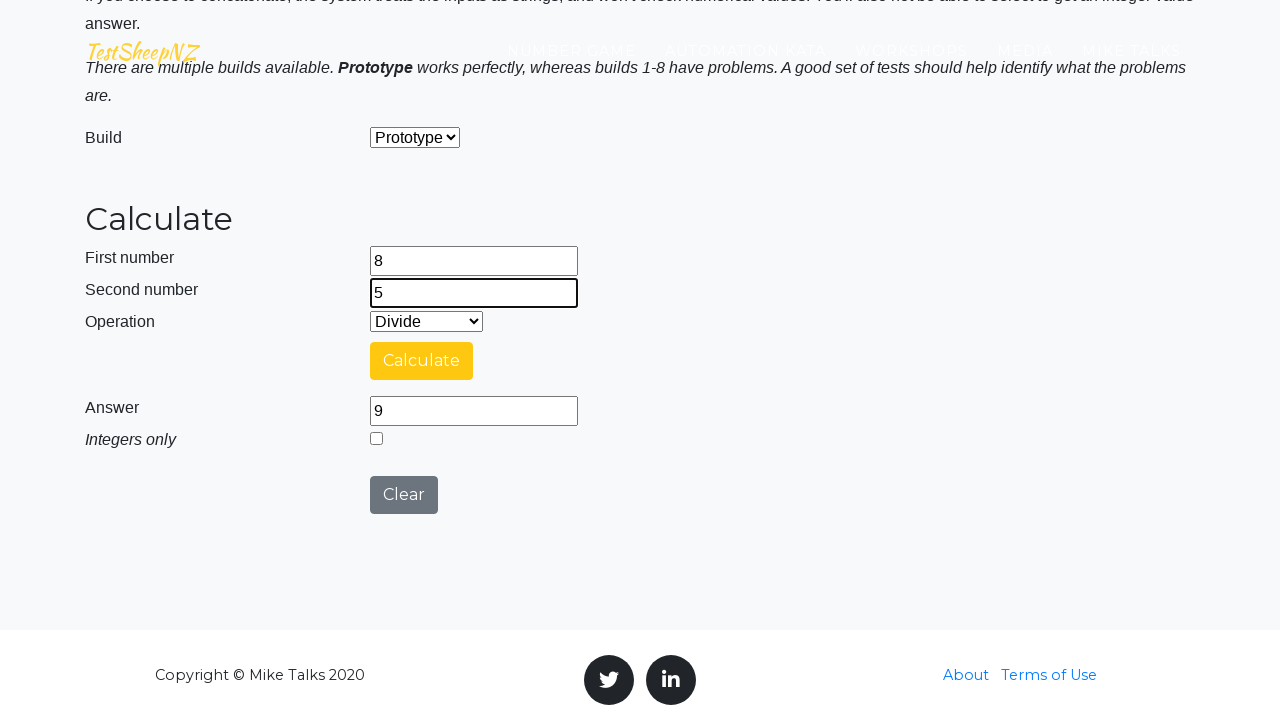

Clicked calculate button at (422, 361) on #calculateButton
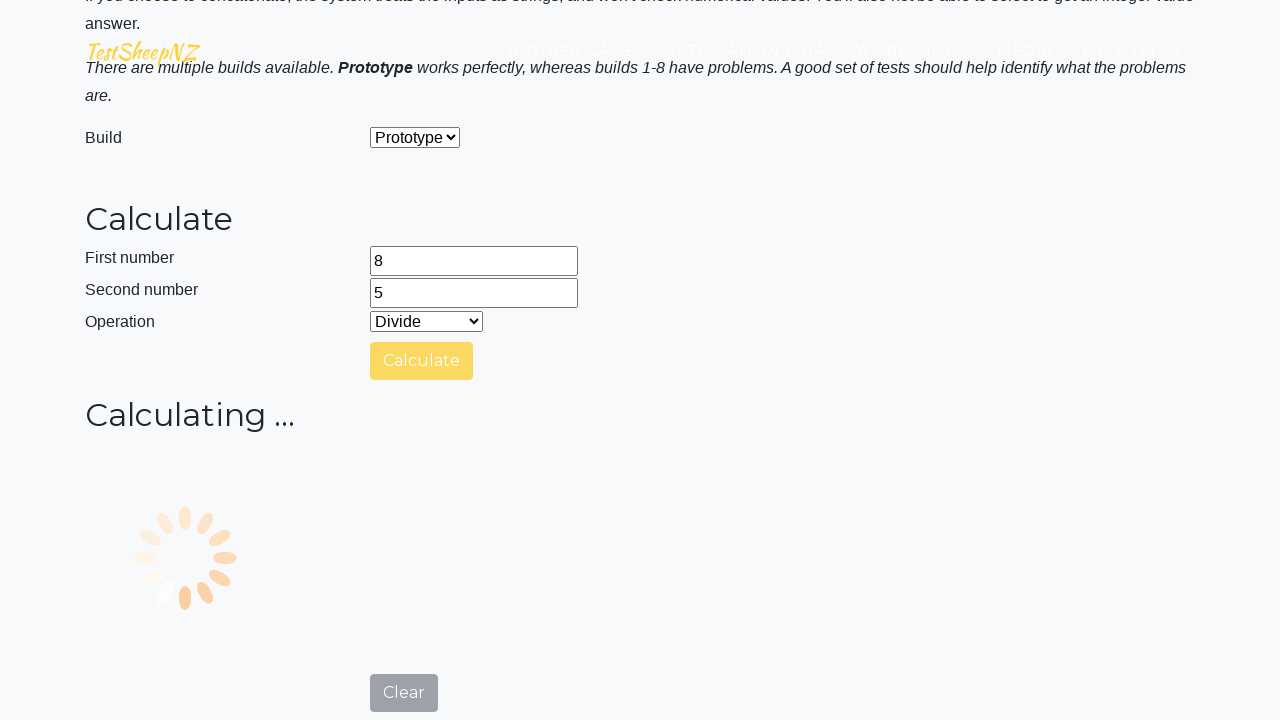

Answer field became visible with calculation result
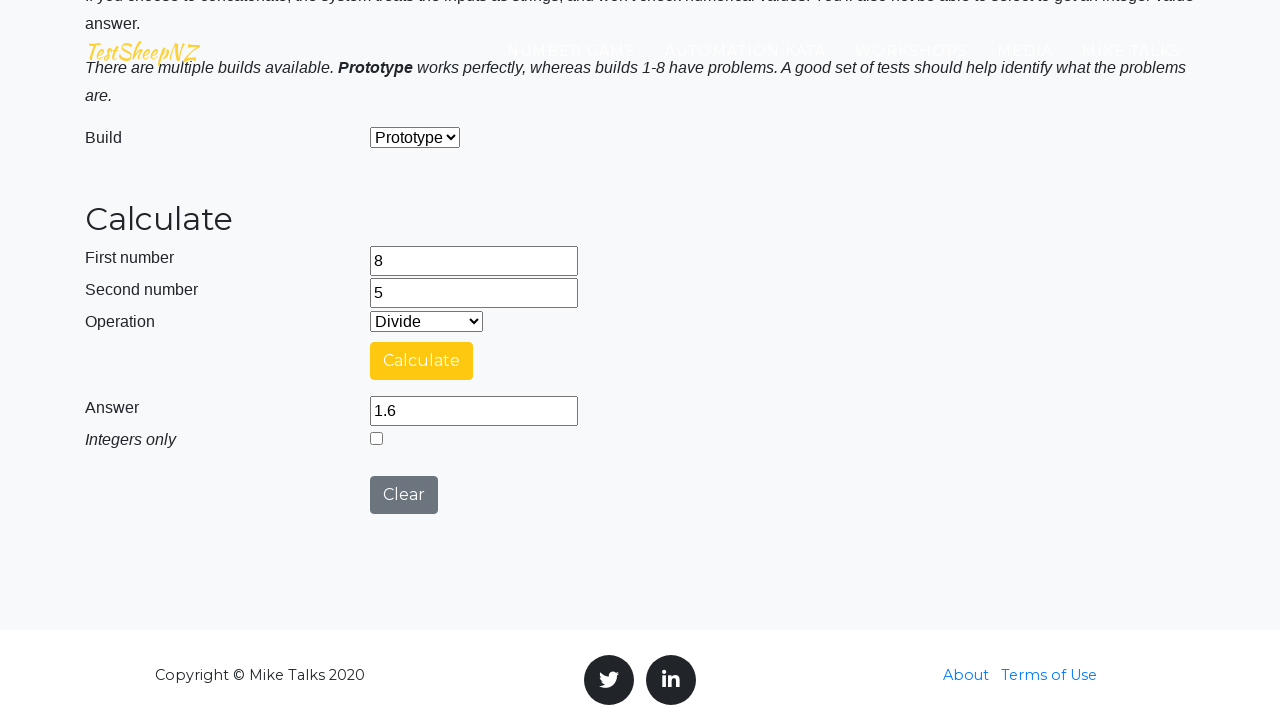

Cleared first number field on #number1Field
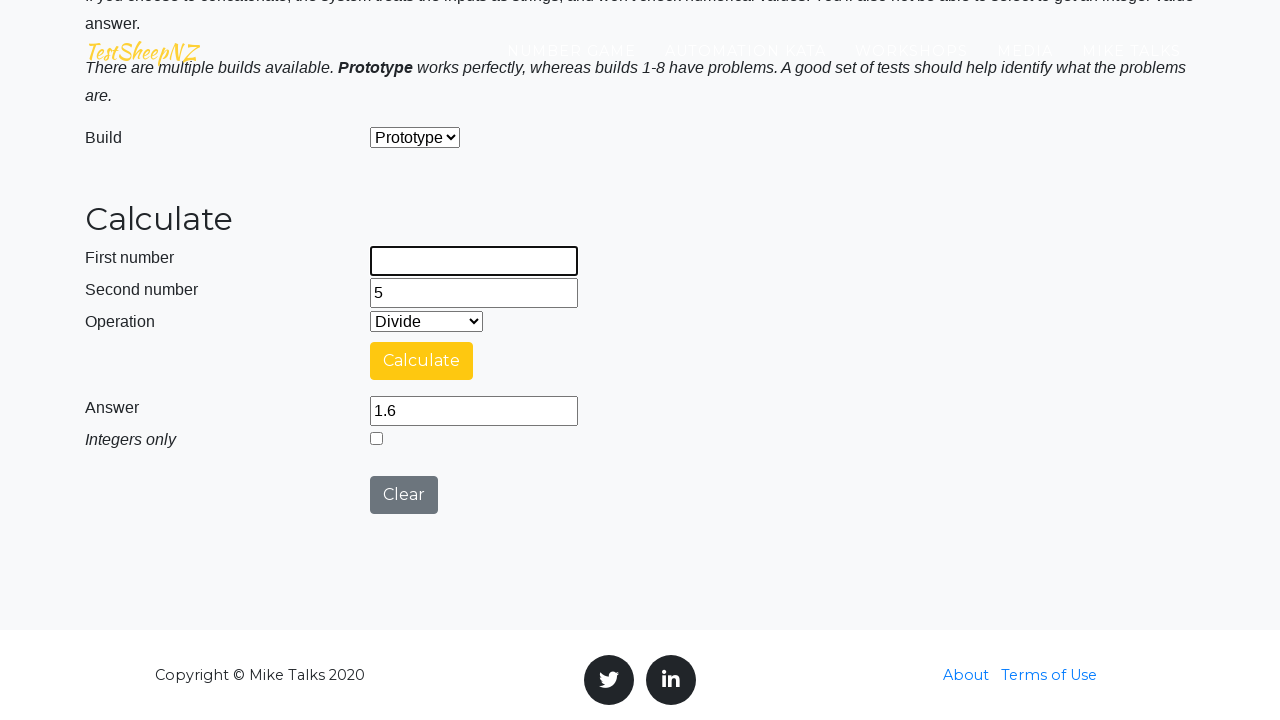

Cleared second number field on #number2Field
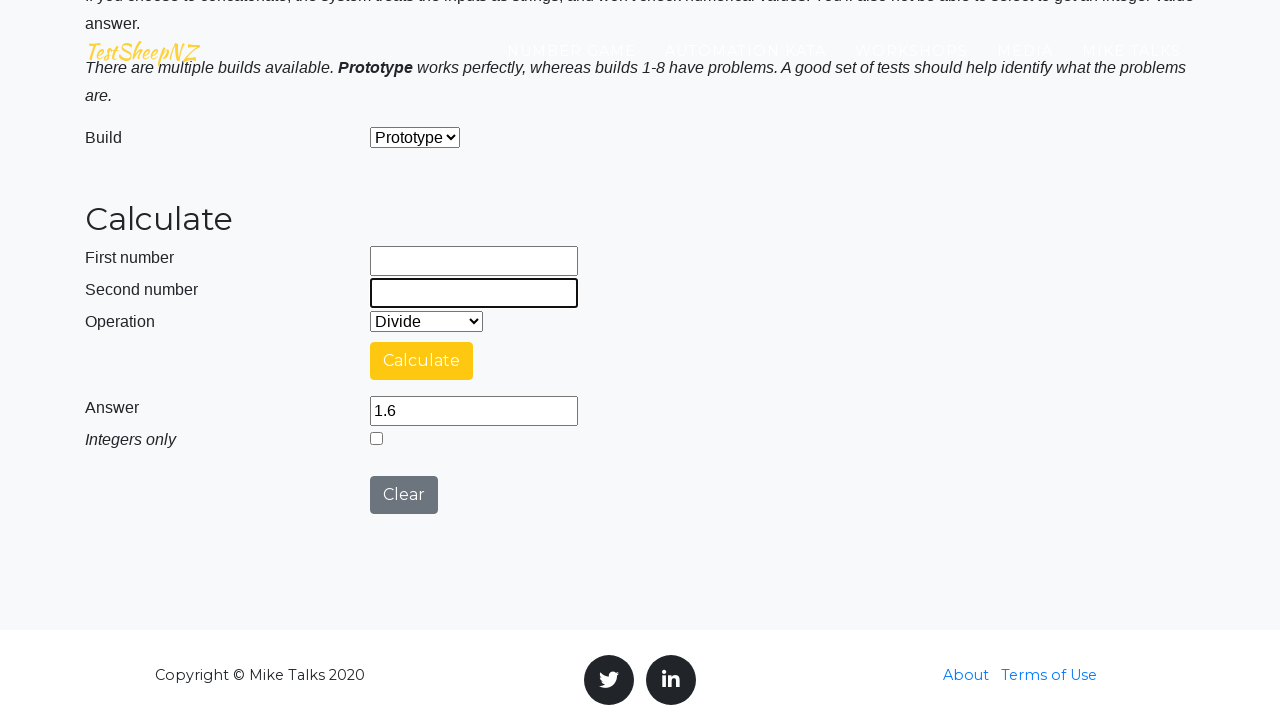

Filled first number field with 3 on #number1Field
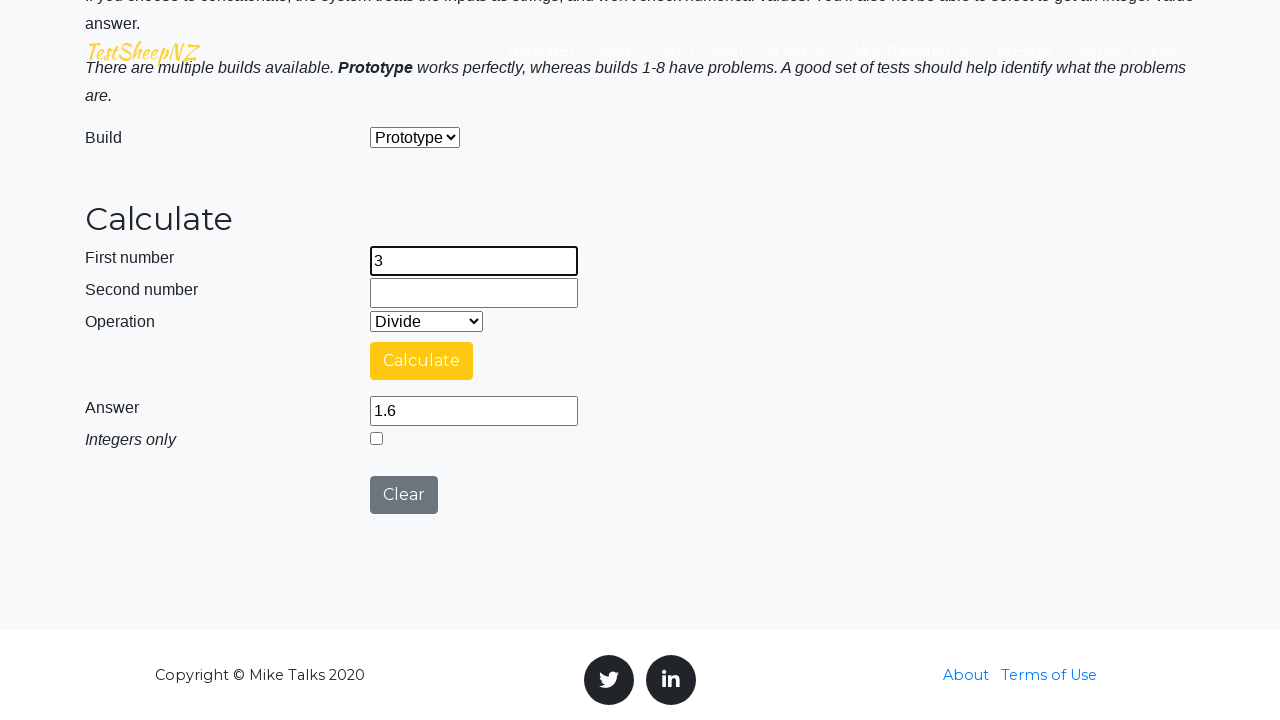

Filled second number field with 2 on #number2Field
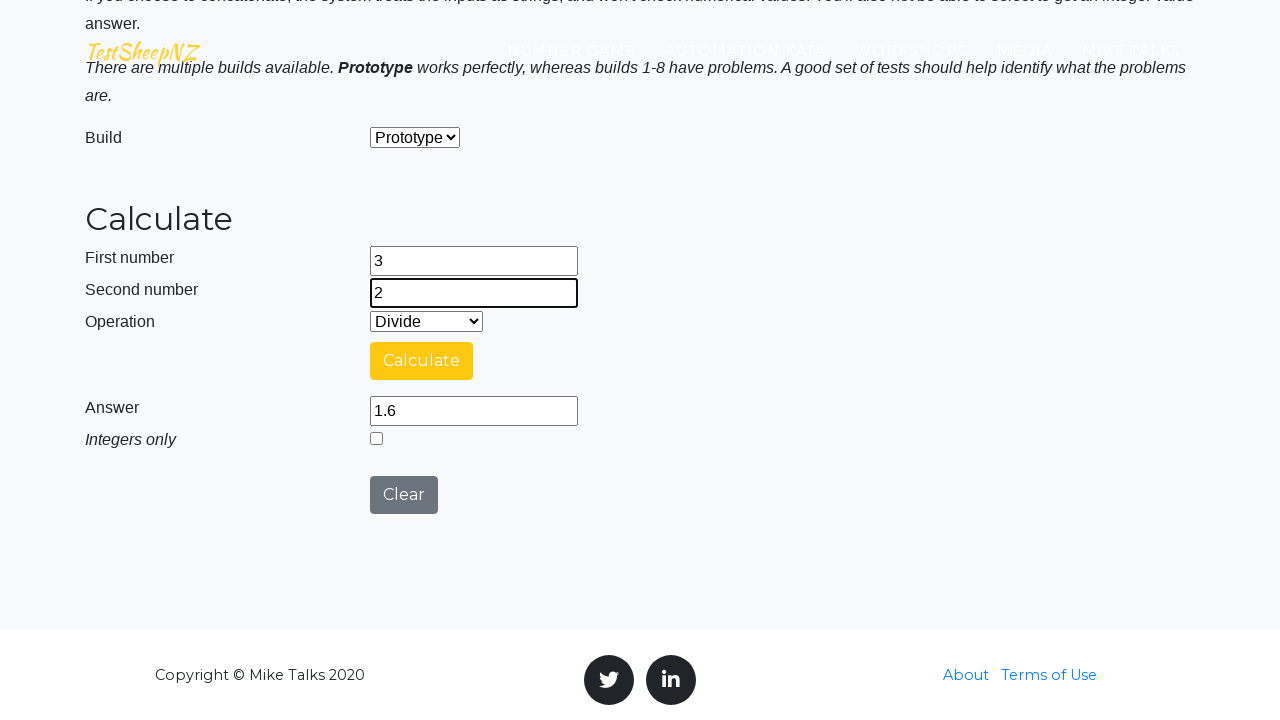

Selected operation at index 3 from dropdown on #selectOperationDropdown
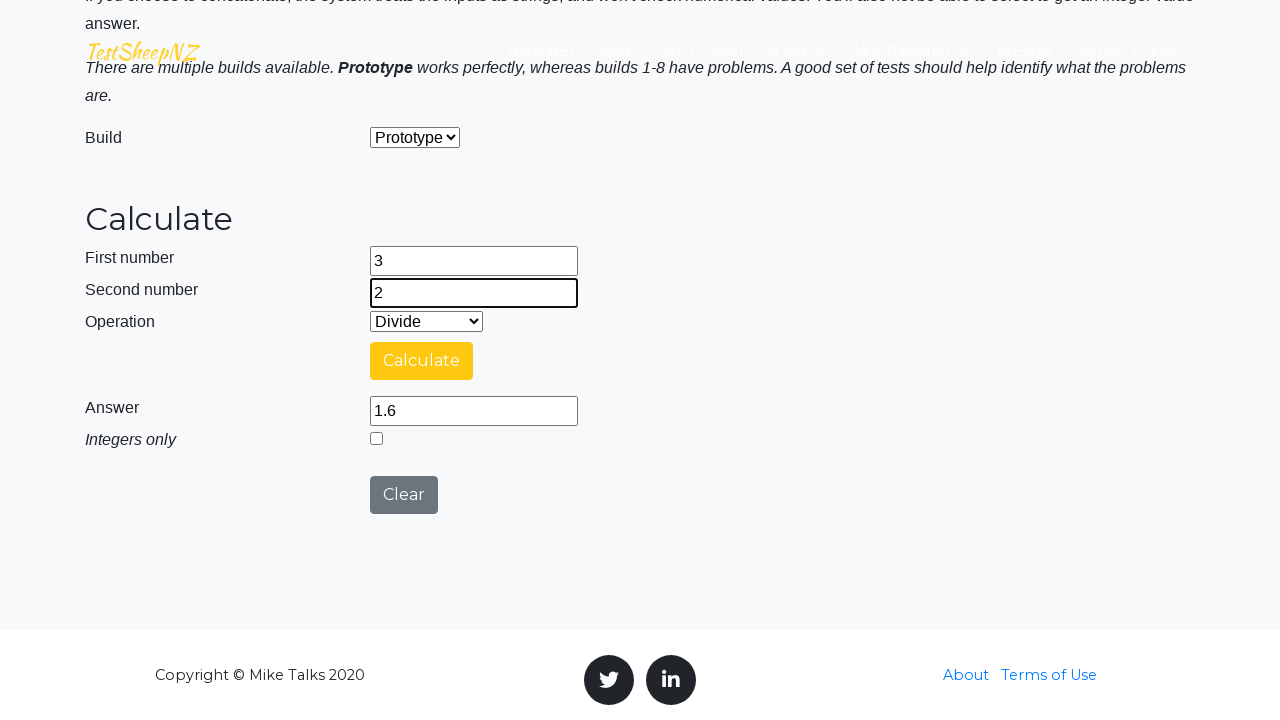

Clicked calculate button at (422, 361) on #calculateButton
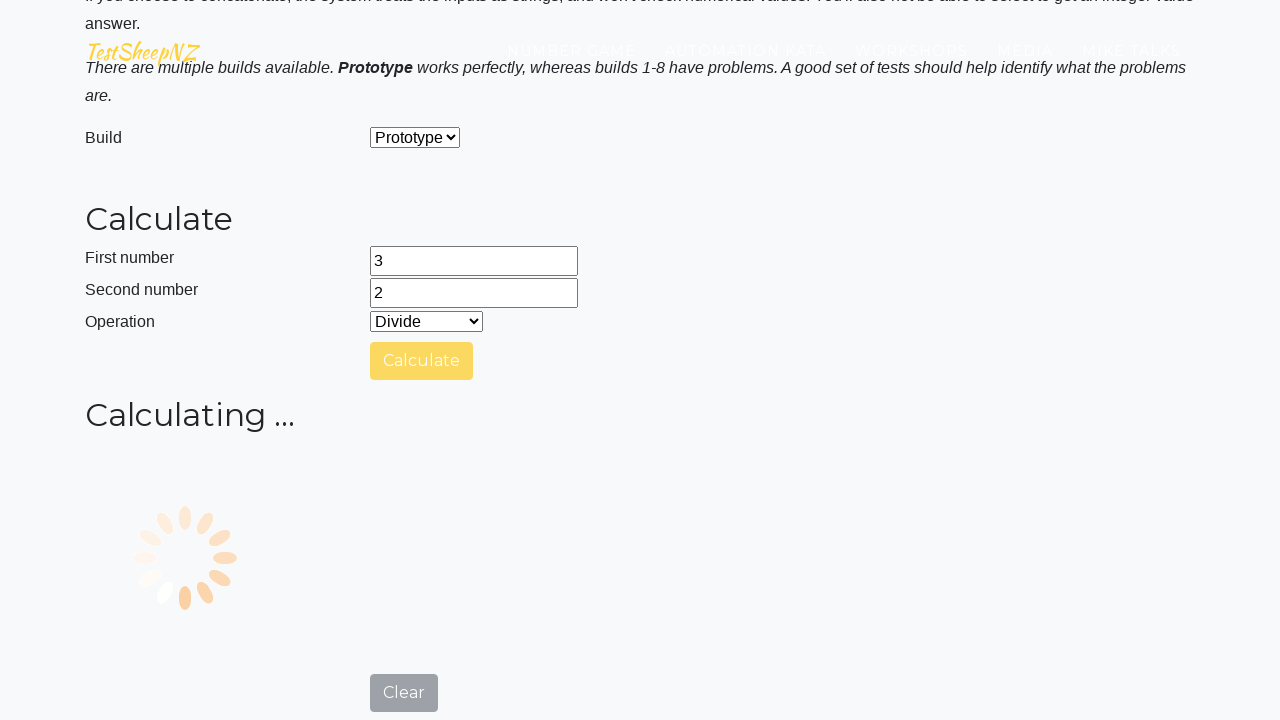

Answer field became visible with calculation result
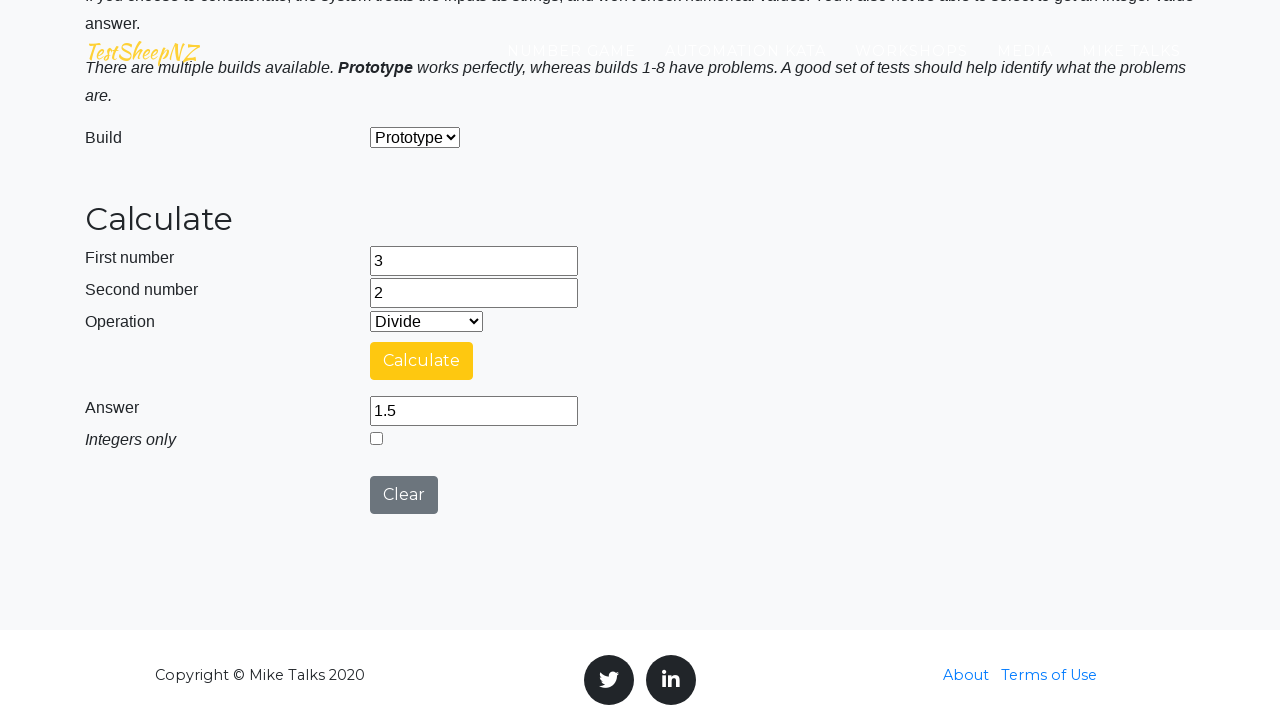

Cleared first number field on #number1Field
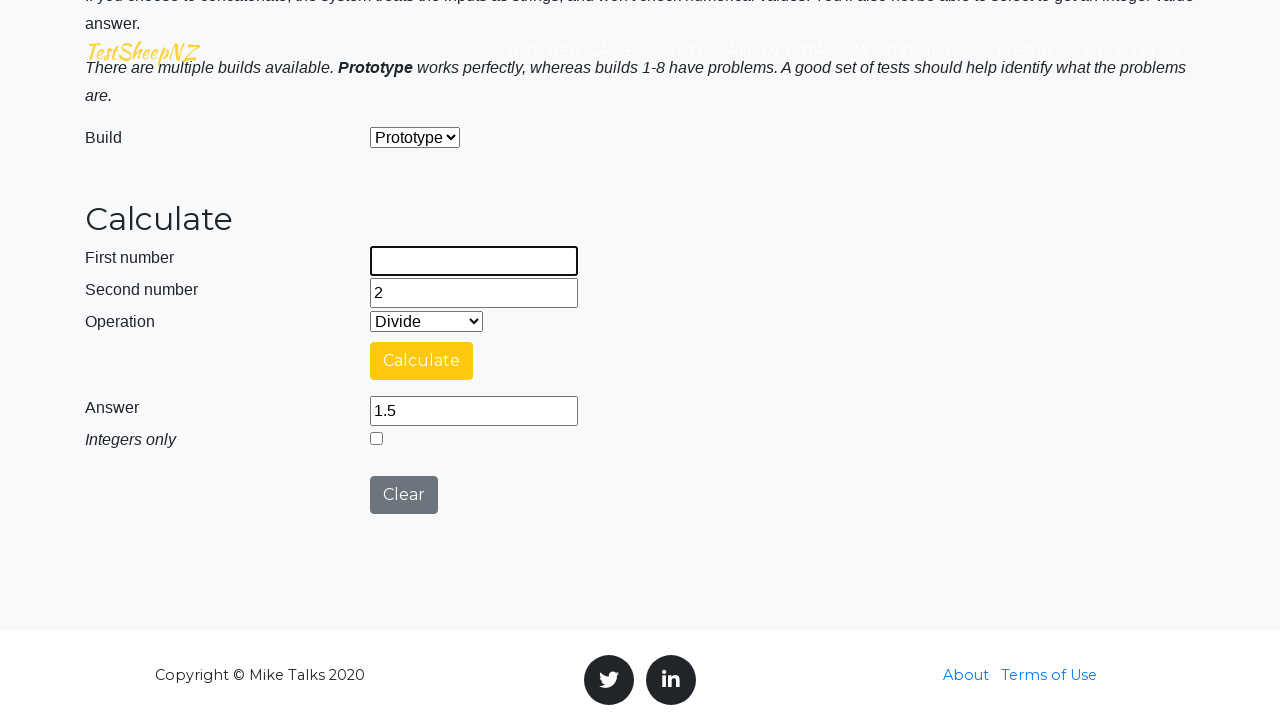

Cleared second number field on #number2Field
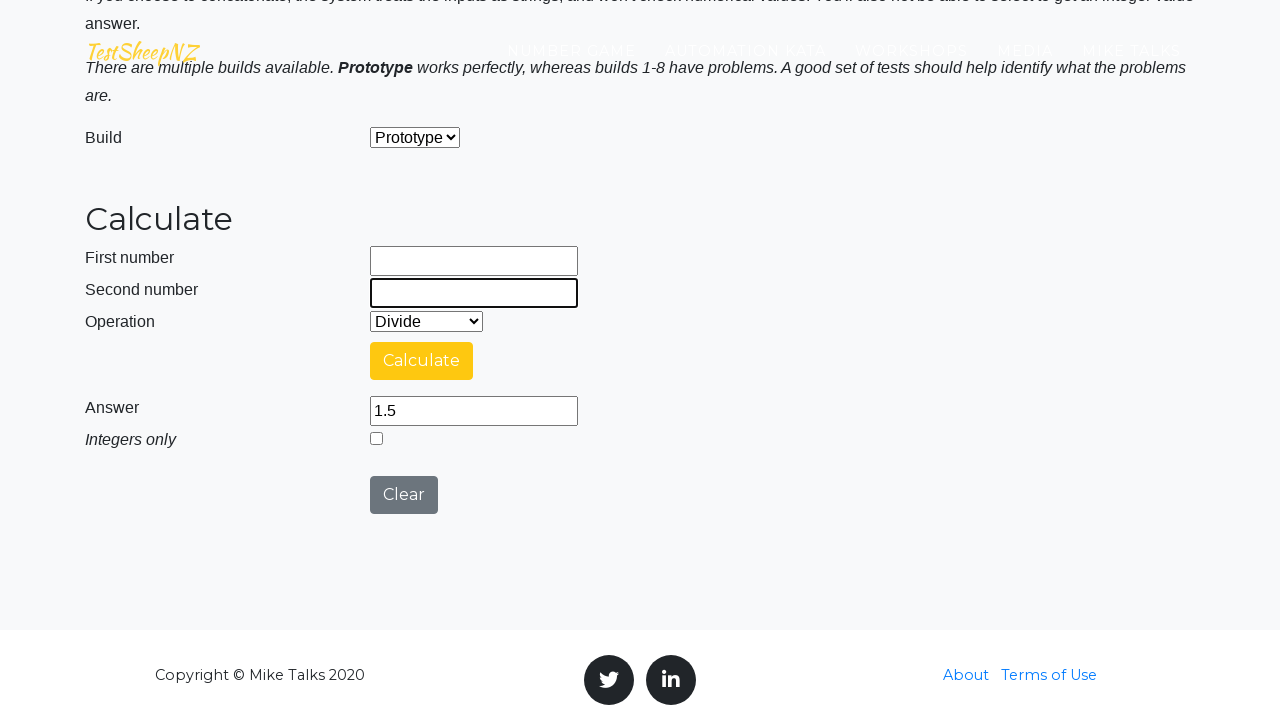

Filled first number field with 10 on #number1Field
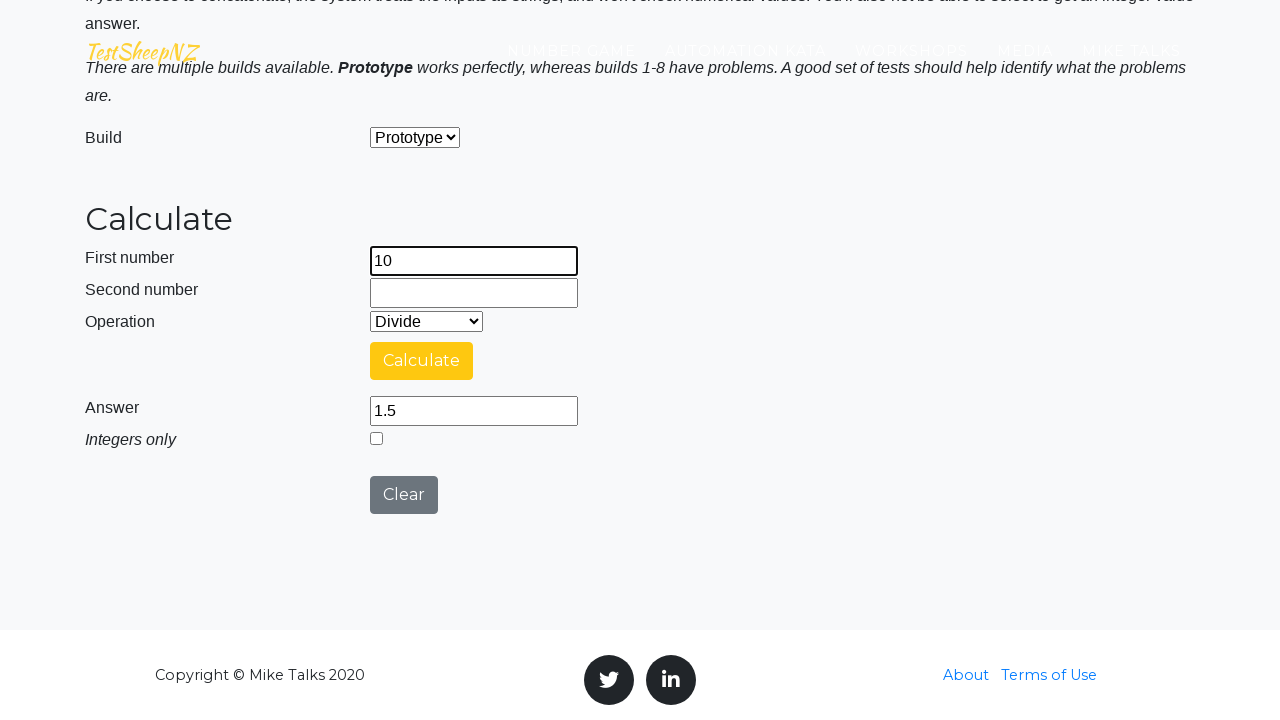

Filled second number field with 10 on #number2Field
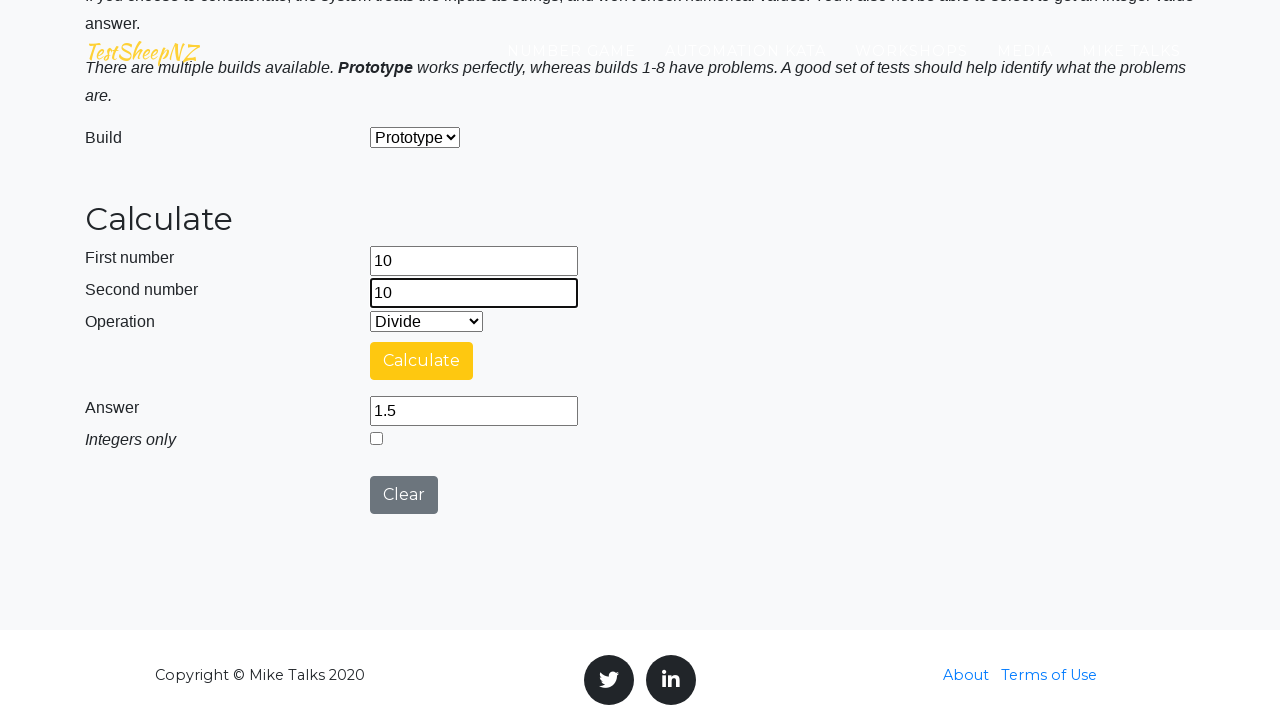

Selected operation at index 3 from dropdown on #selectOperationDropdown
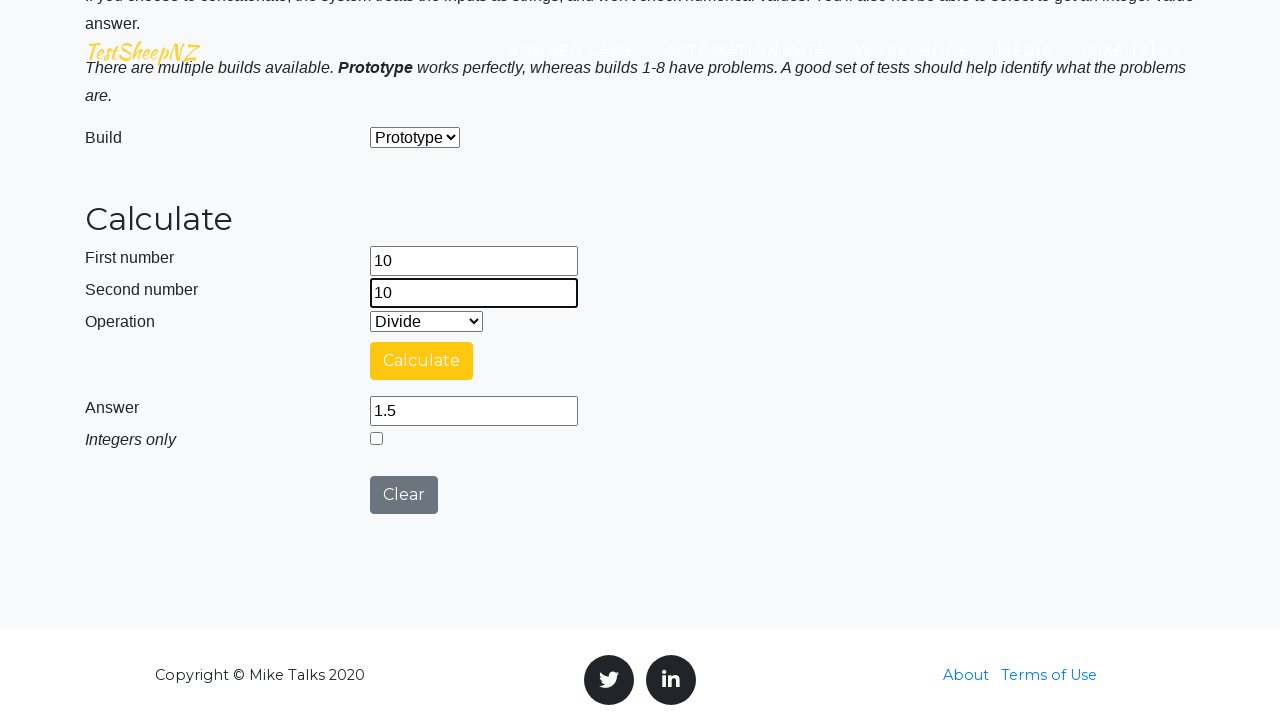

Clicked calculate button at (422, 361) on #calculateButton
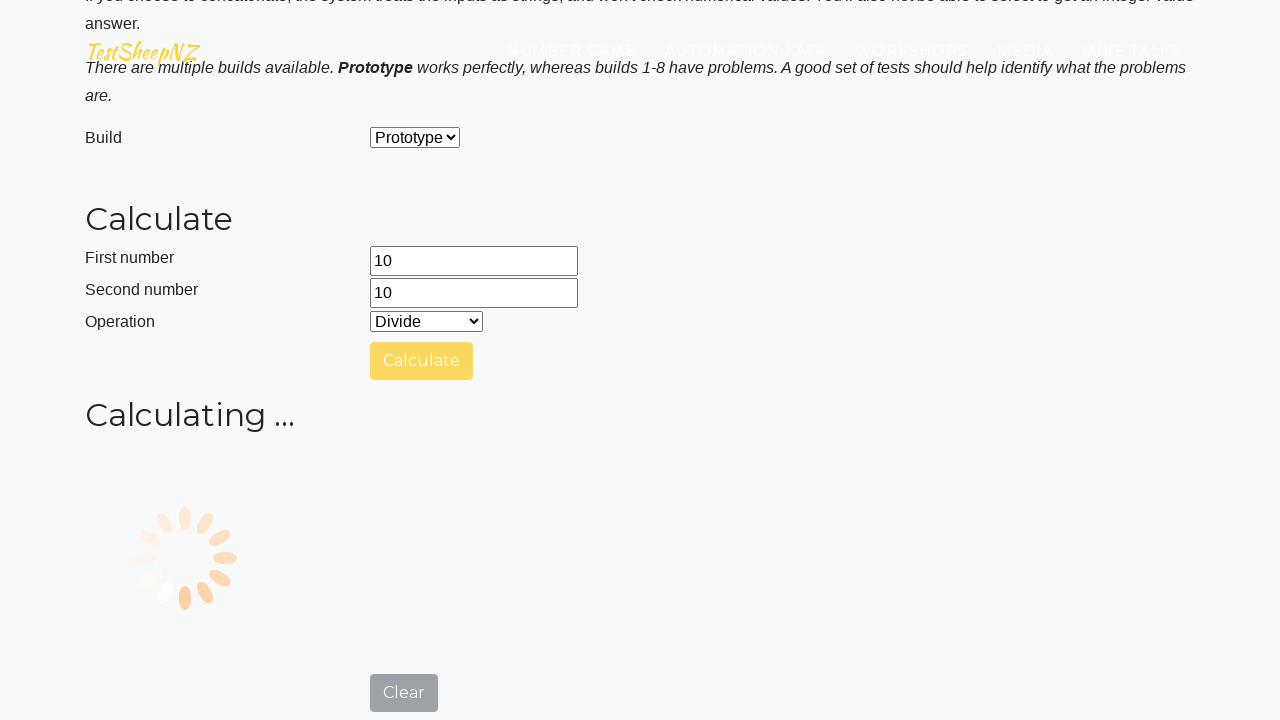

Answer field became visible with calculation result
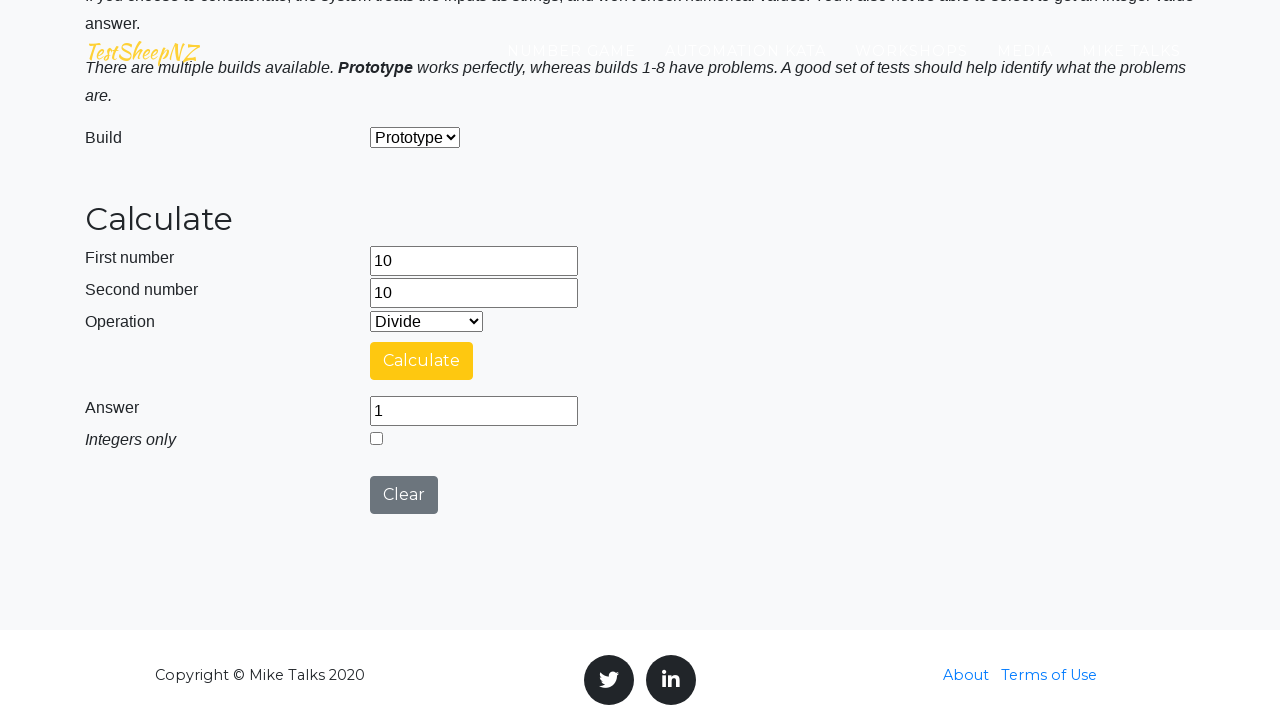

Cleared first number field on #number1Field
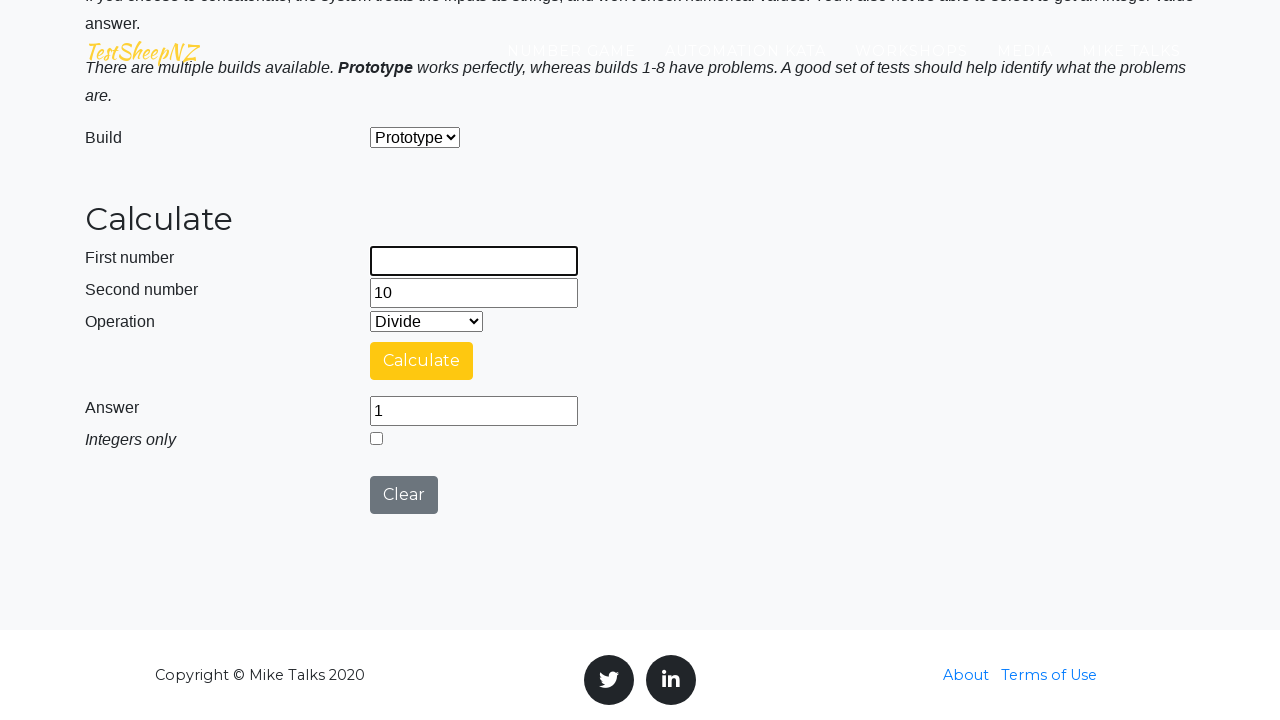

Cleared second number field on #number2Field
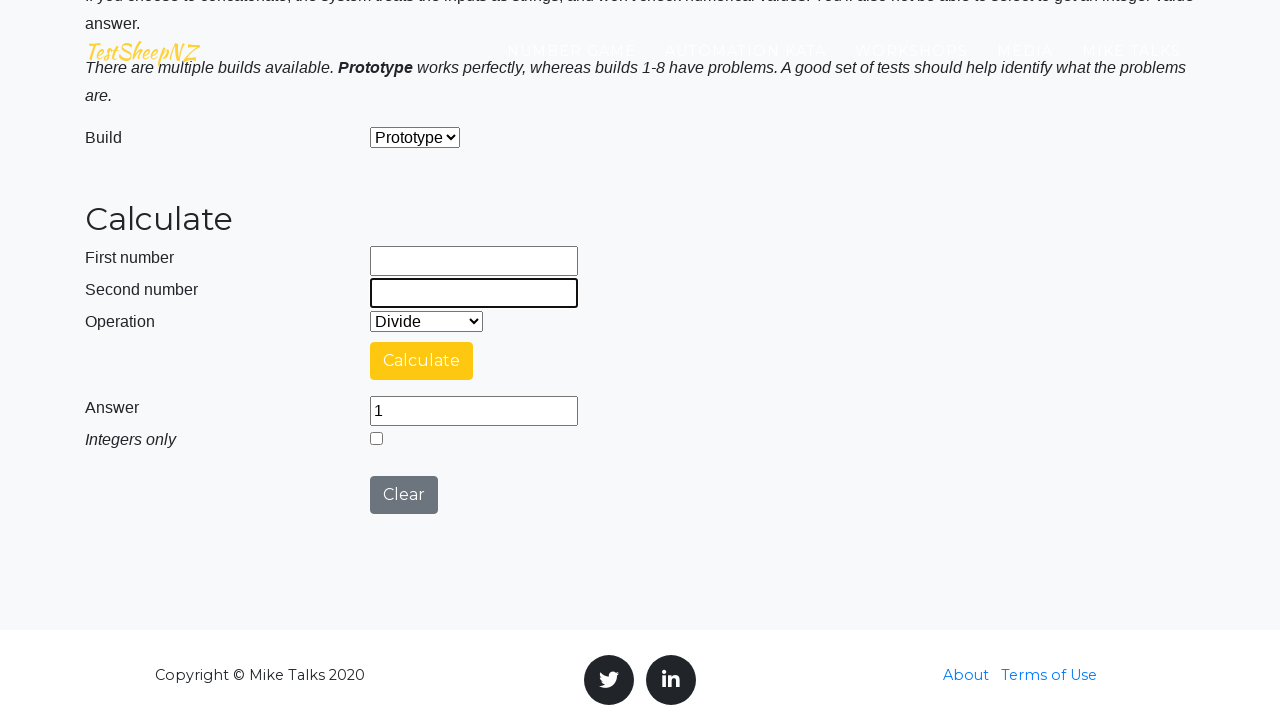

Filled first number field with 2 on #number1Field
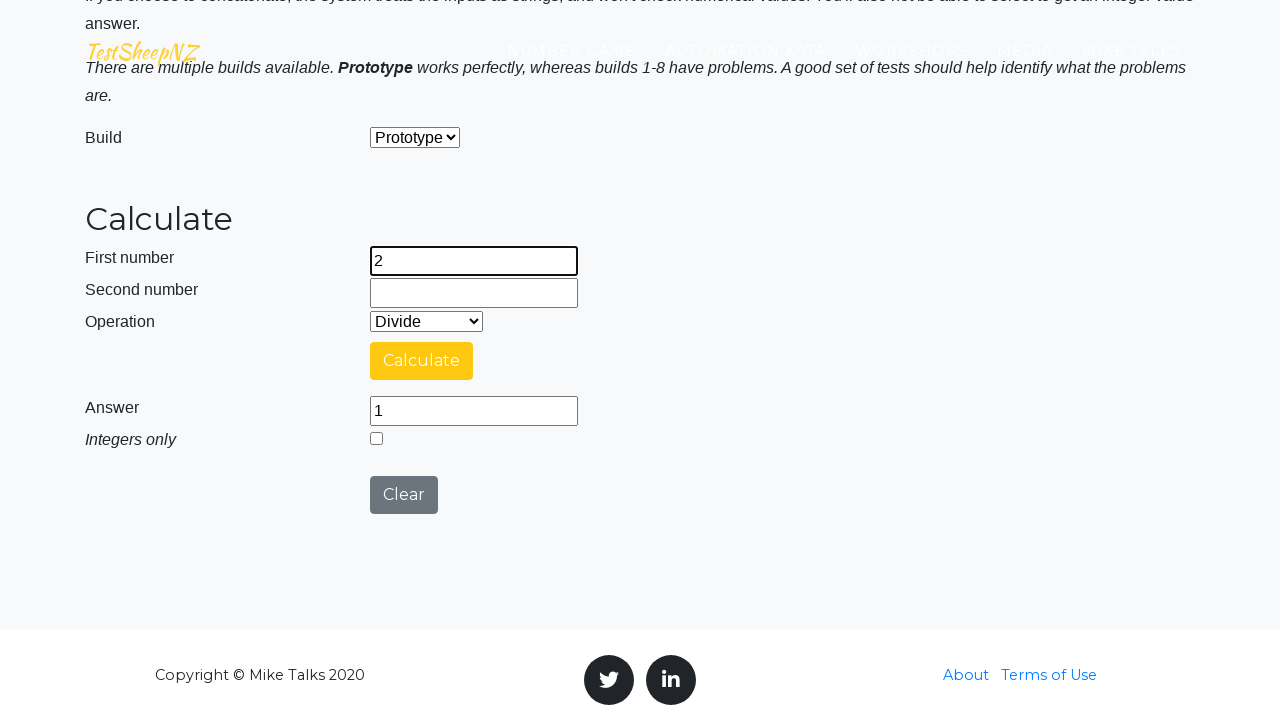

Filled second number field with 4 on #number2Field
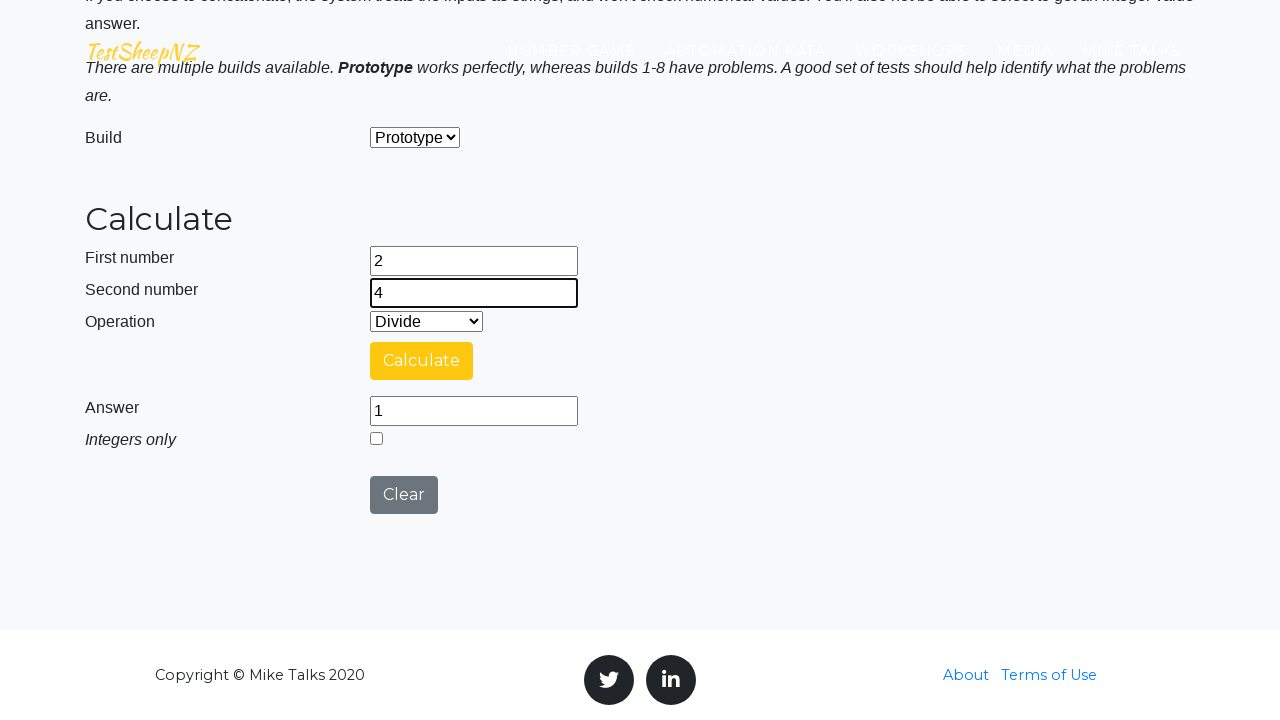

Selected operation at index 3 from dropdown on #selectOperationDropdown
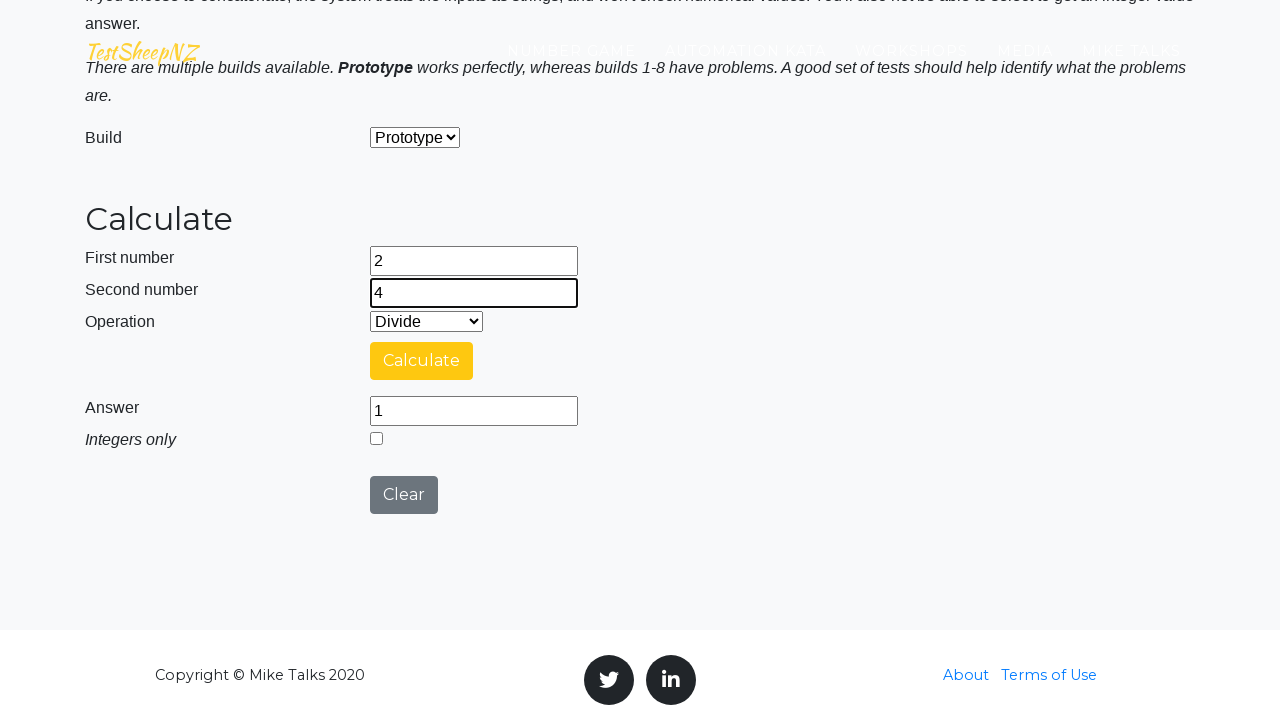

Clicked calculate button at (422, 361) on #calculateButton
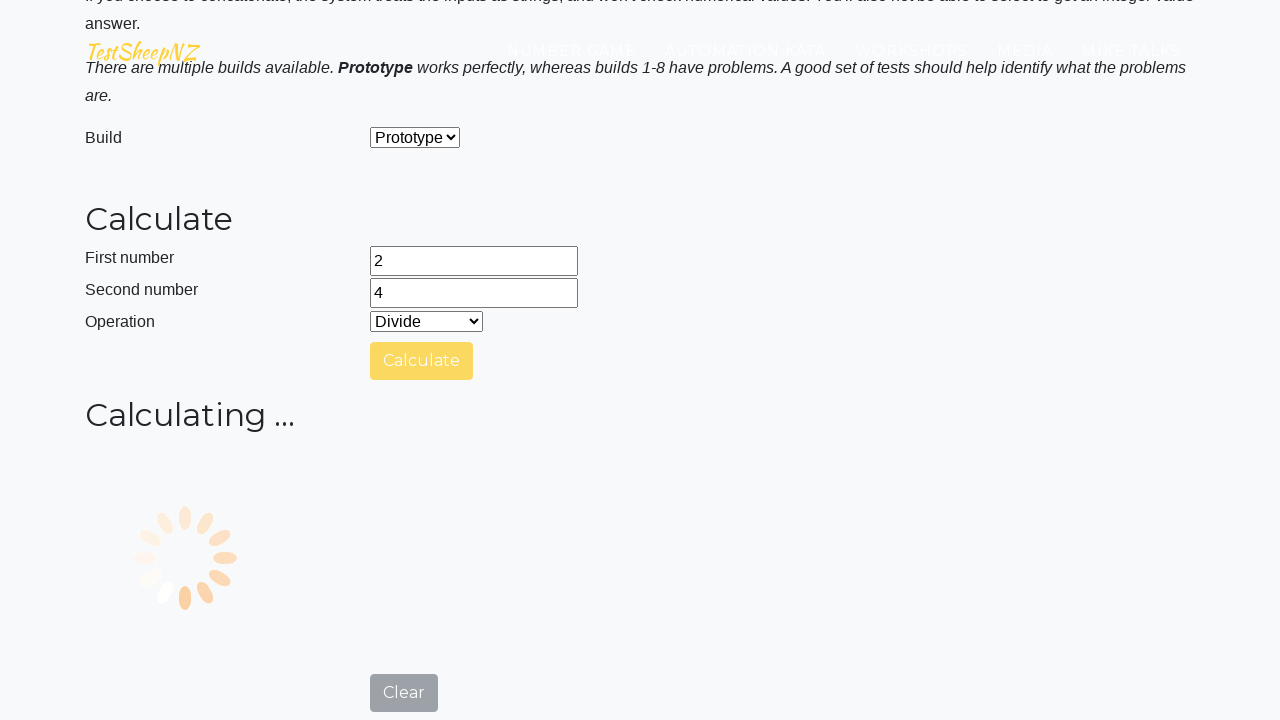

Answer field became visible with calculation result
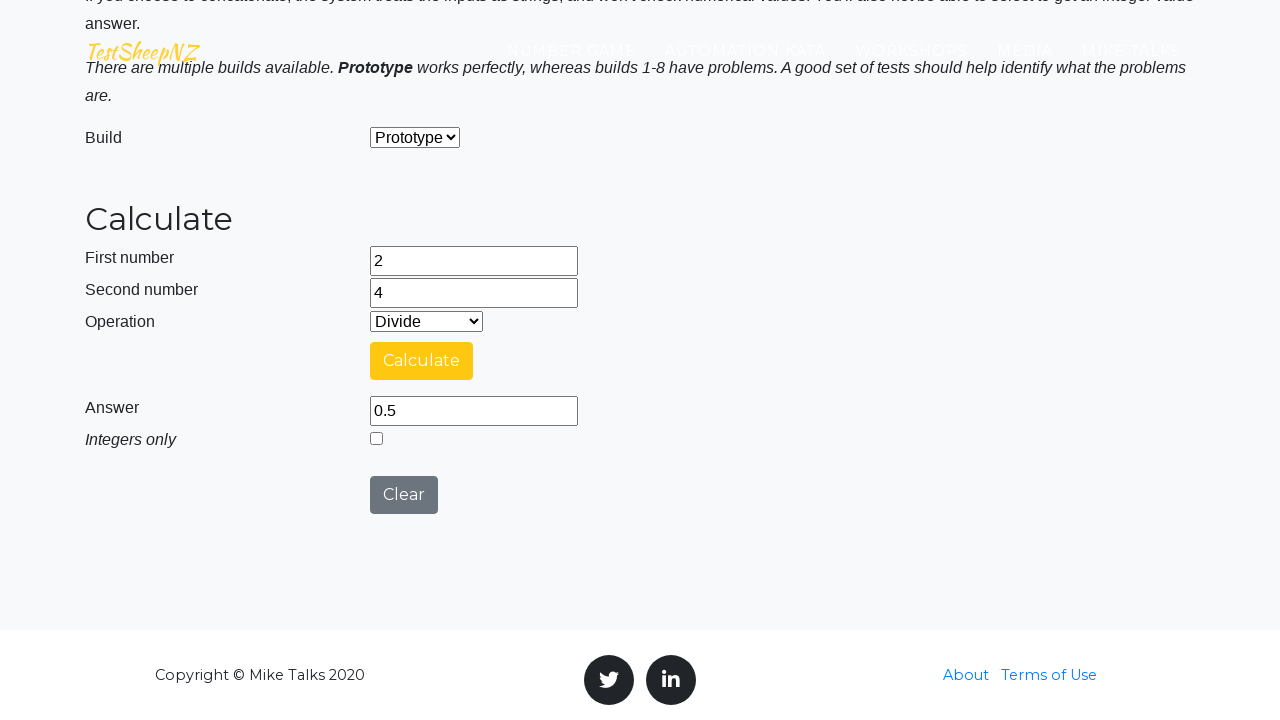

Cleared first number field on #number1Field
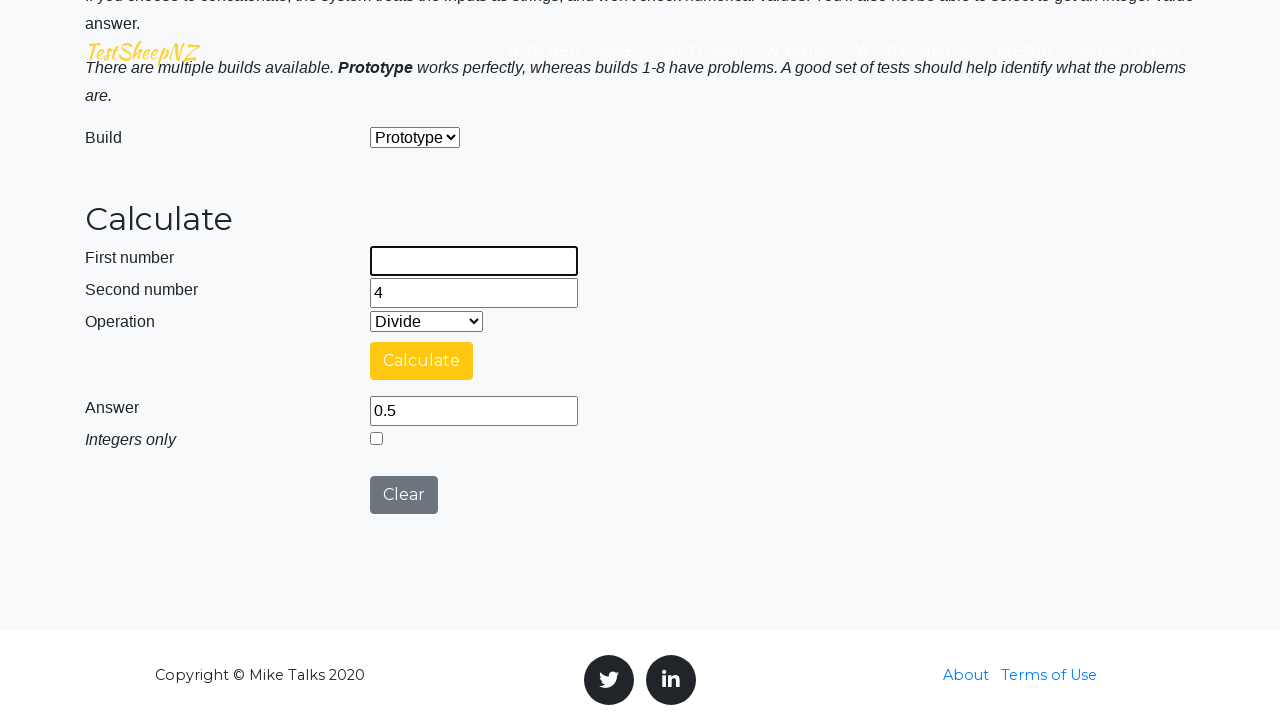

Cleared second number field on #number2Field
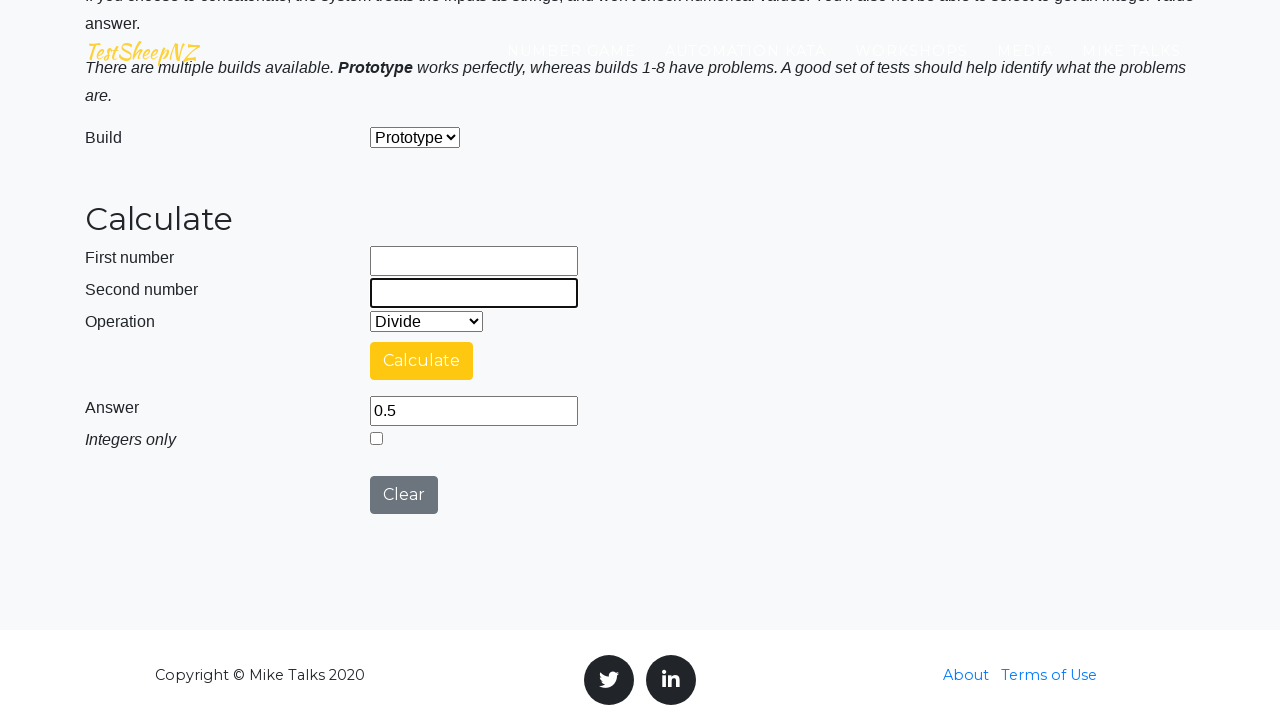

Filled first number field with 7 on #number1Field
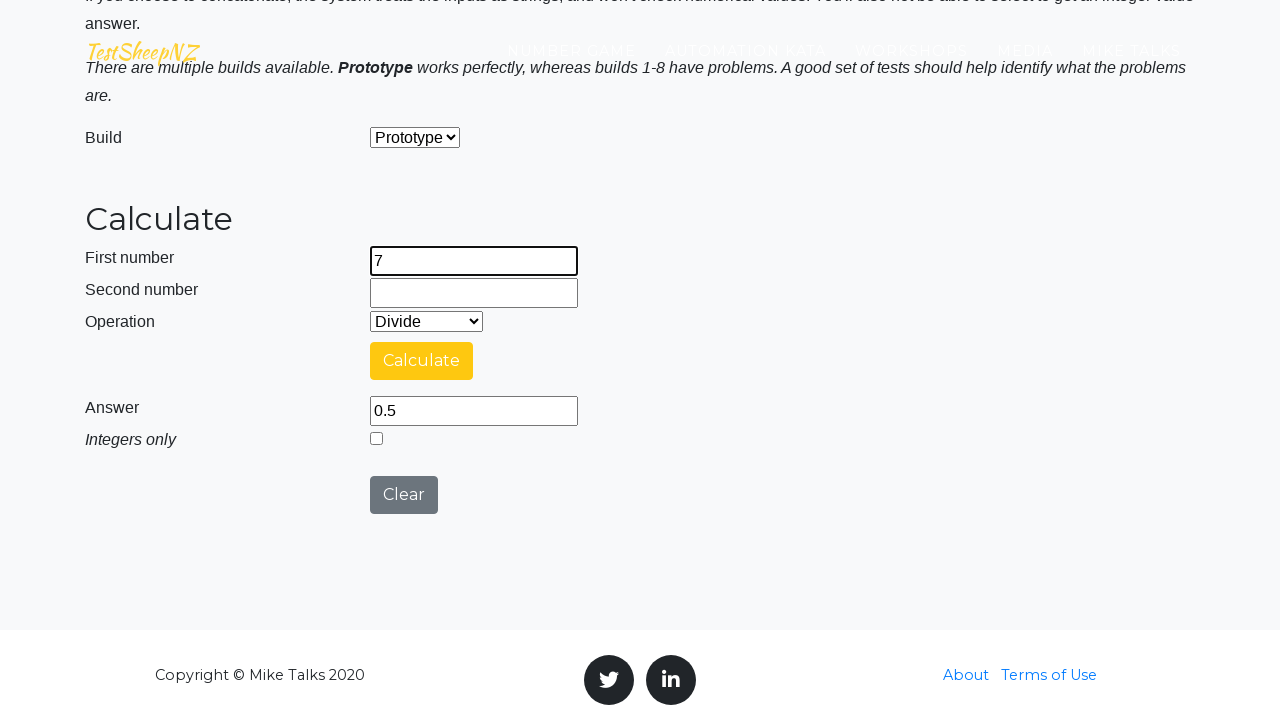

Filled second number field with 4 on #number2Field
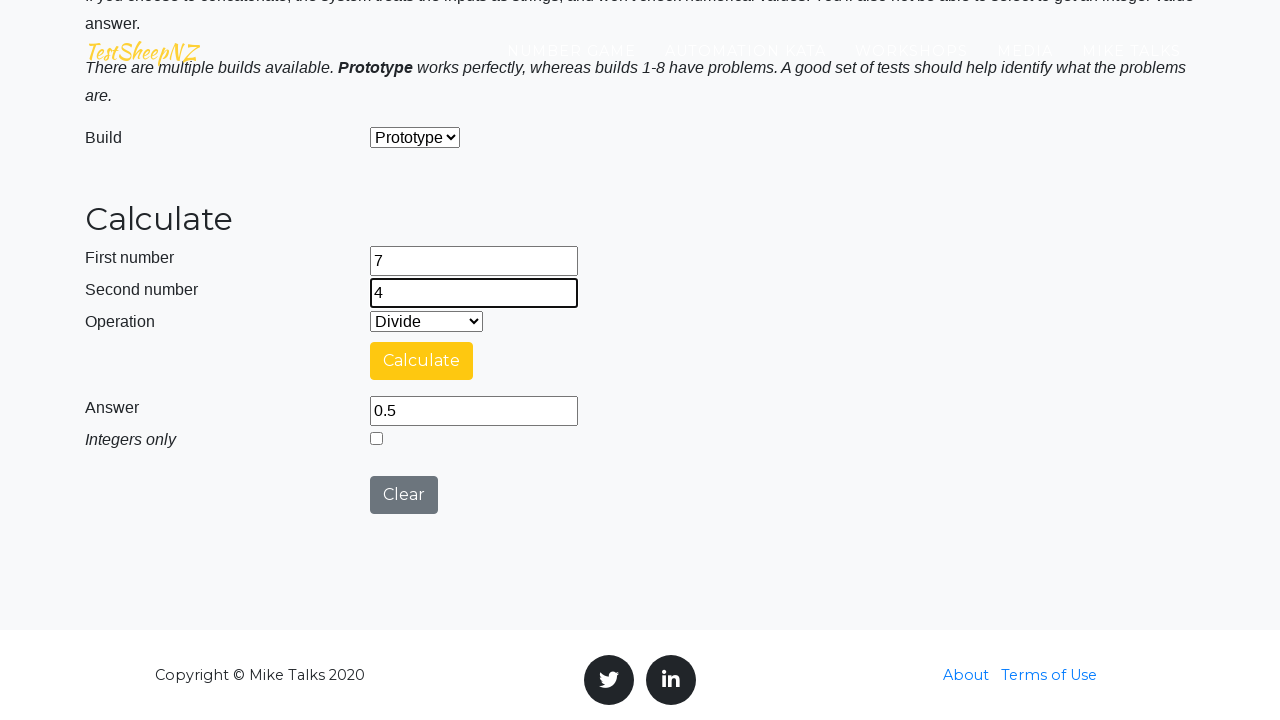

Selected operation at index 4 from dropdown on #selectOperationDropdown
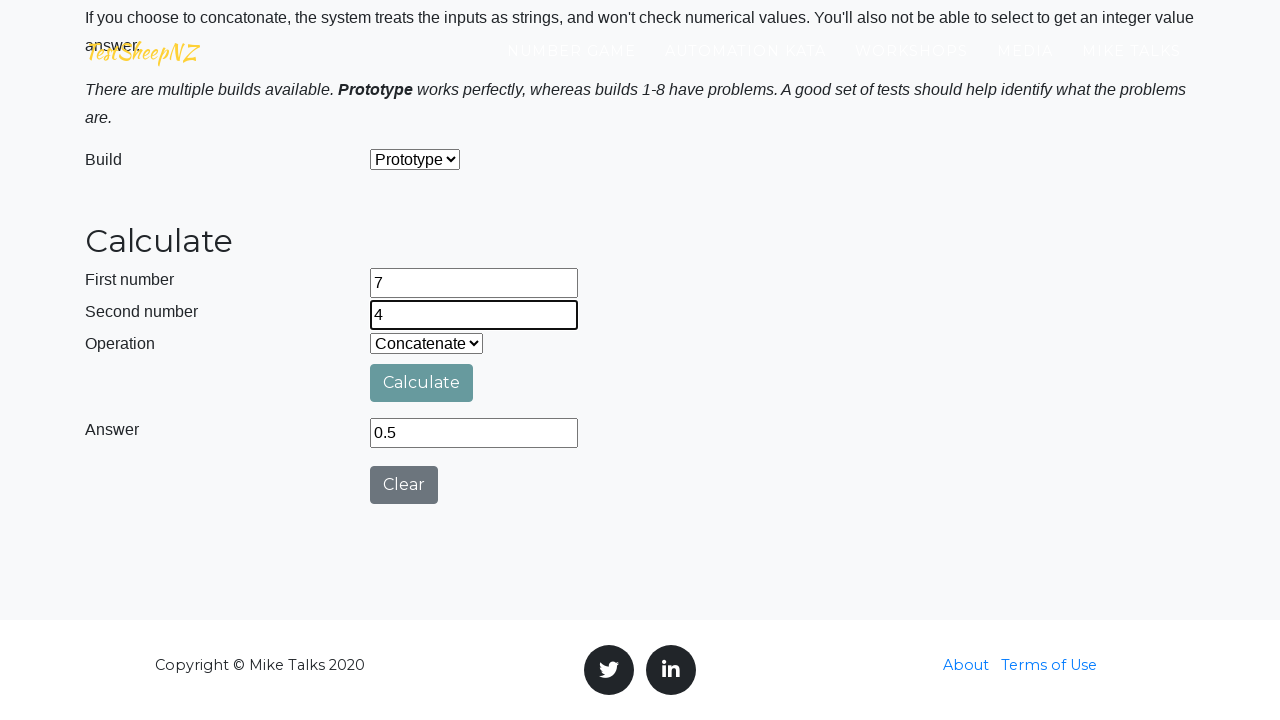

Clicked calculate button at (422, 383) on #calculateButton
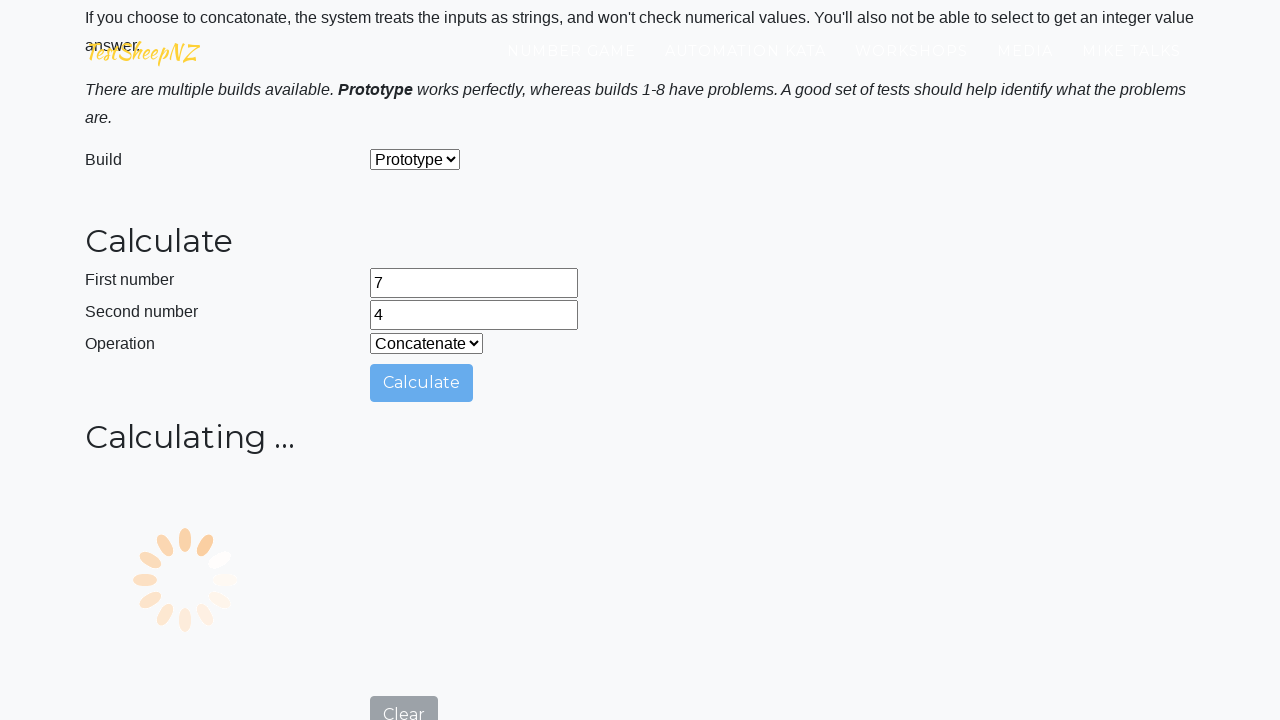

Answer field became visible with calculation result
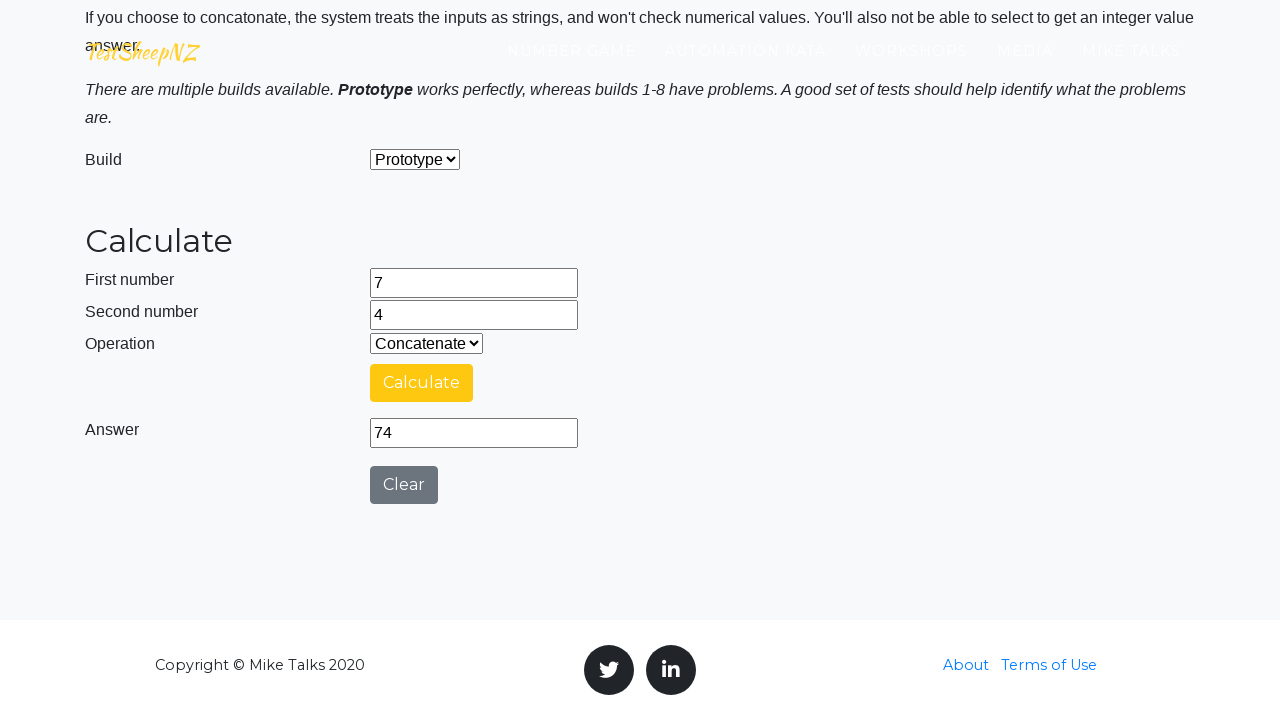

Cleared first number field on #number1Field
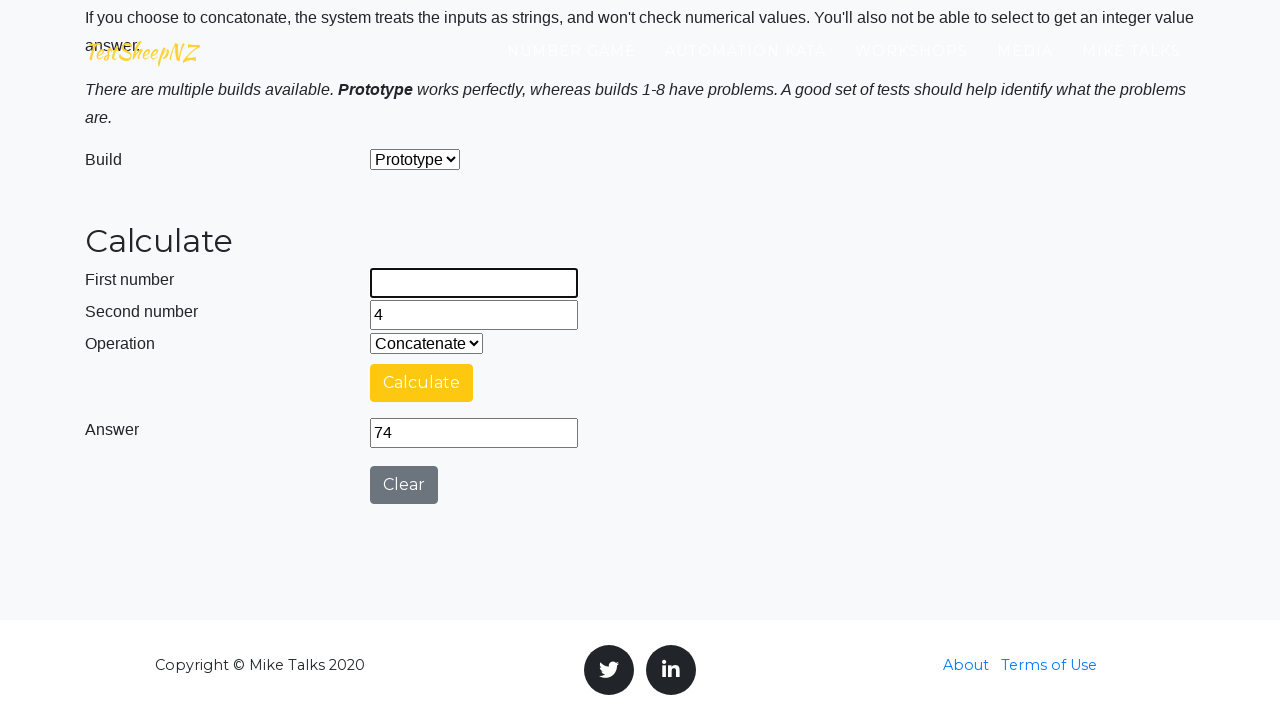

Cleared second number field on #number2Field
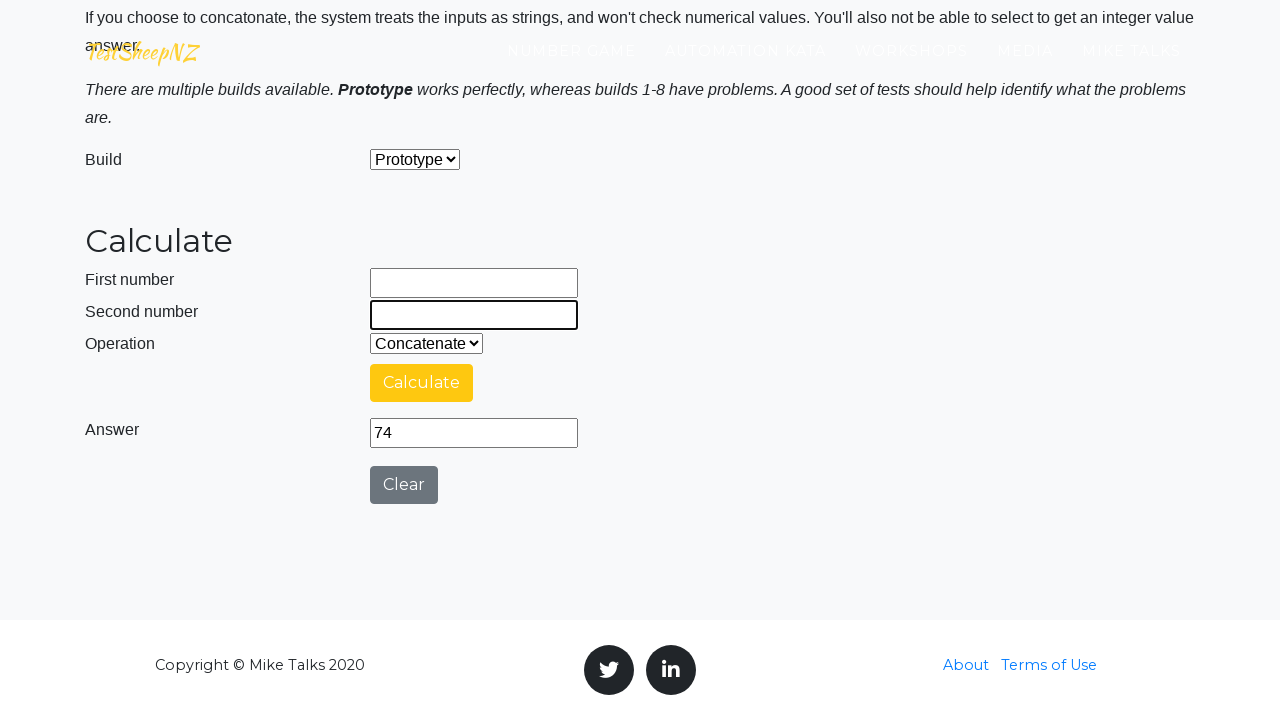

Filled first number field with 6 on #number1Field
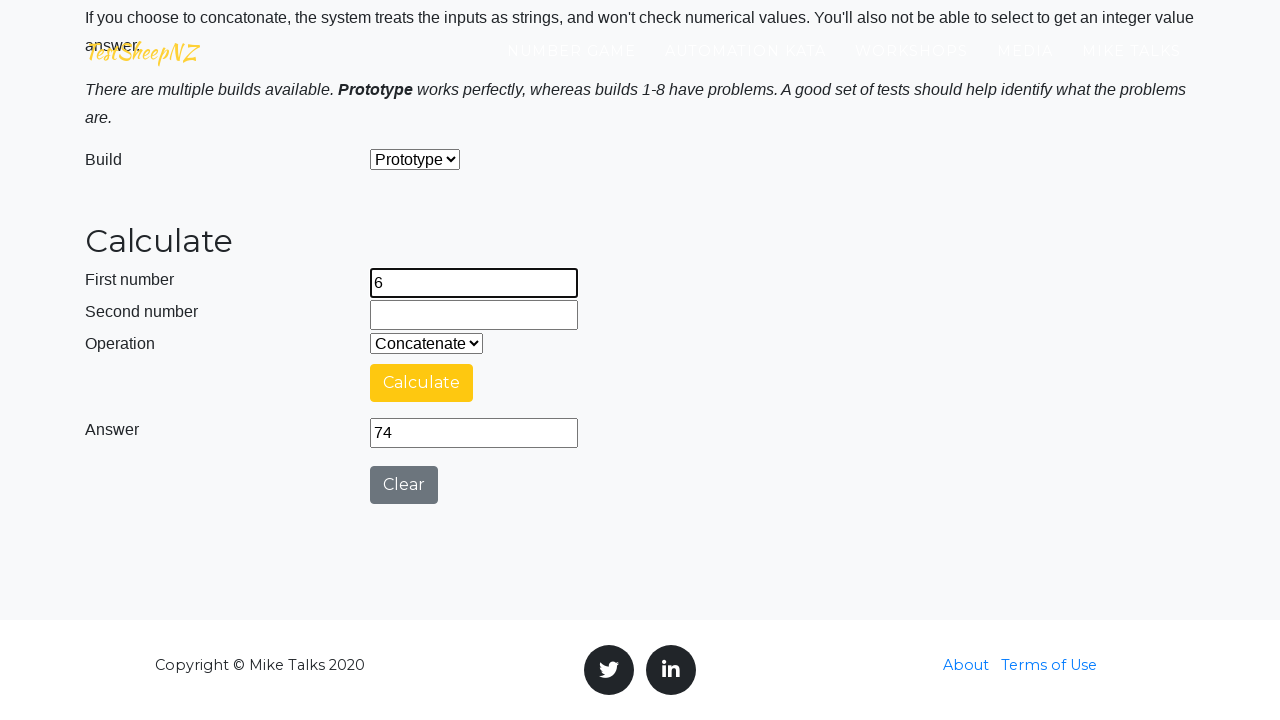

Filled second number field with 6 on #number2Field
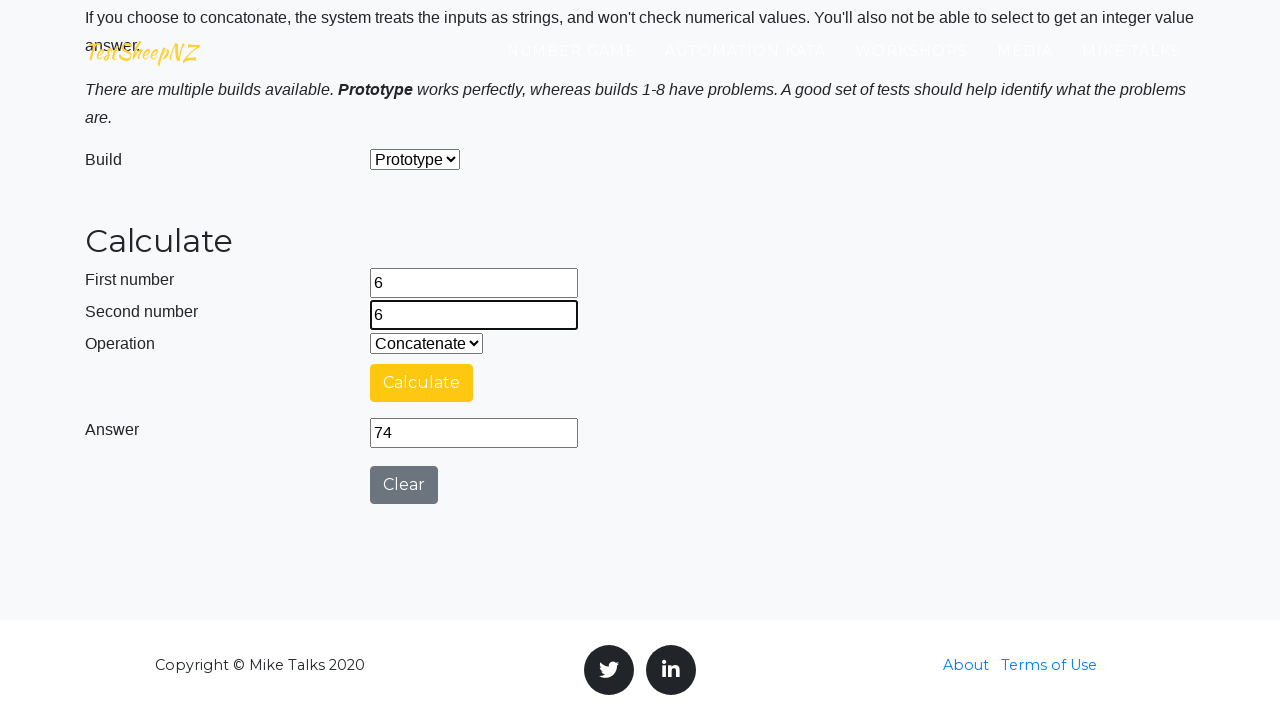

Selected operation at index 4 from dropdown on #selectOperationDropdown
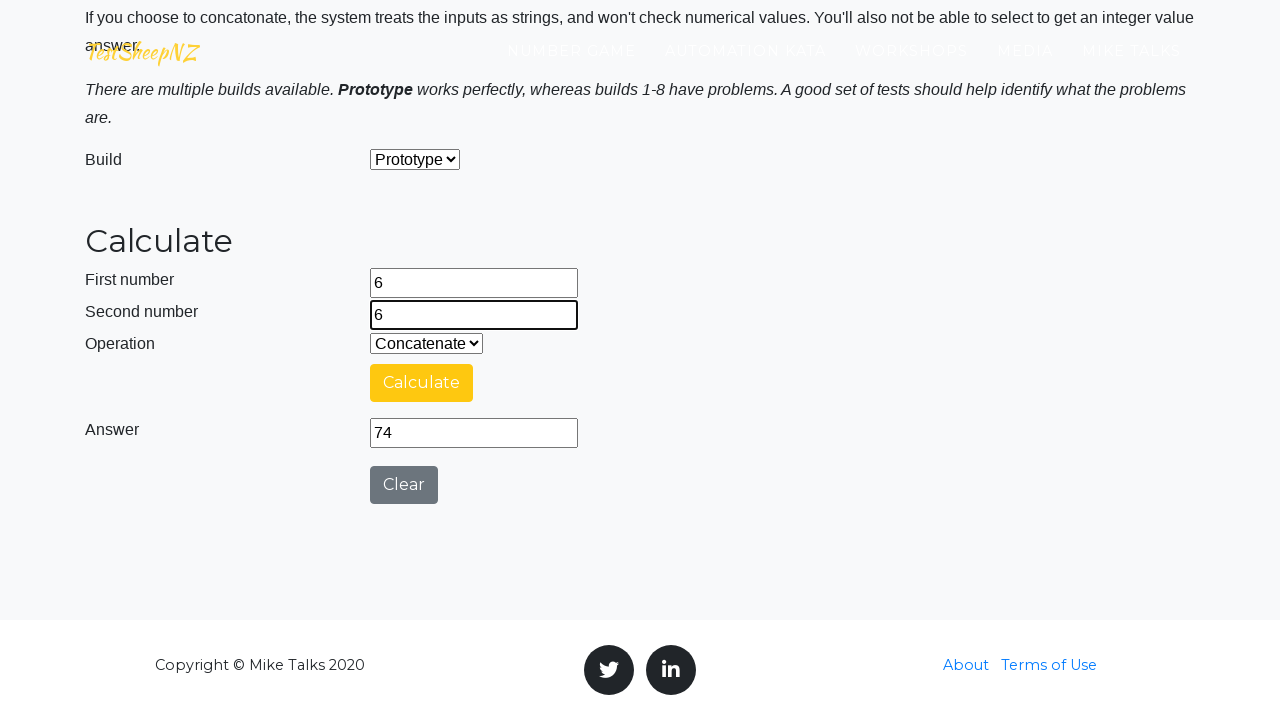

Clicked calculate button at (422, 383) on #calculateButton
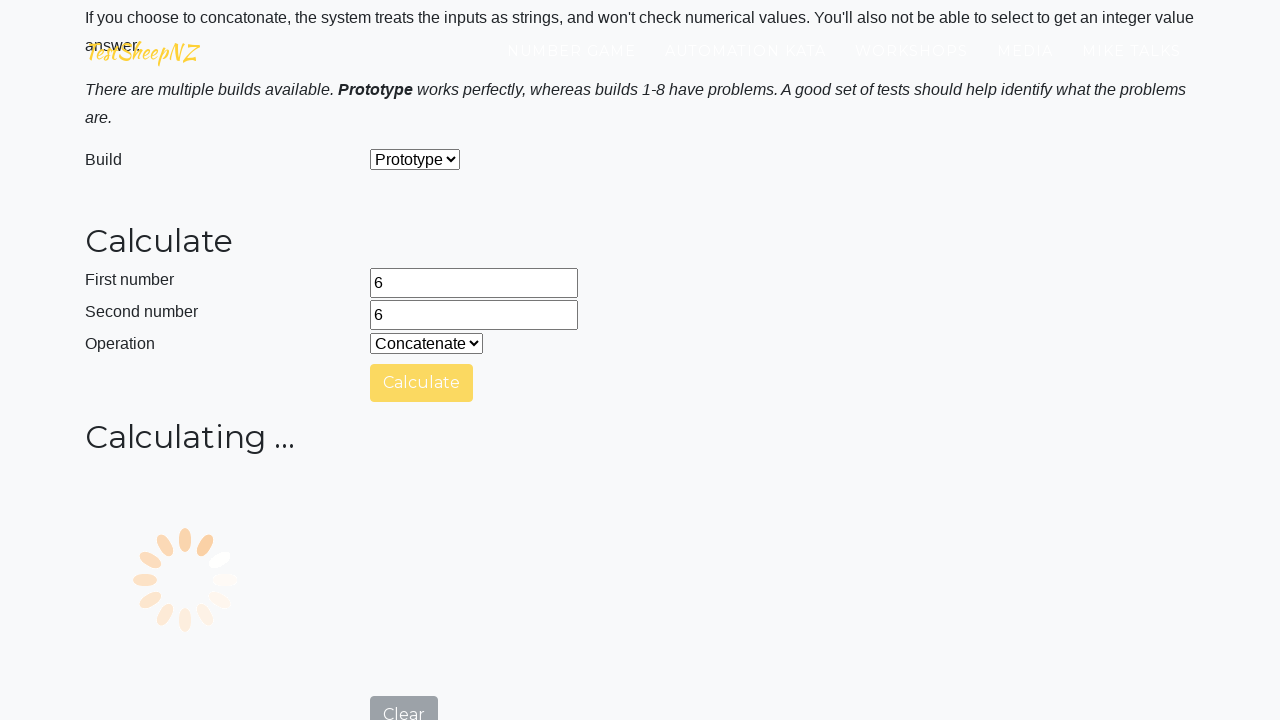

Answer field became visible with calculation result
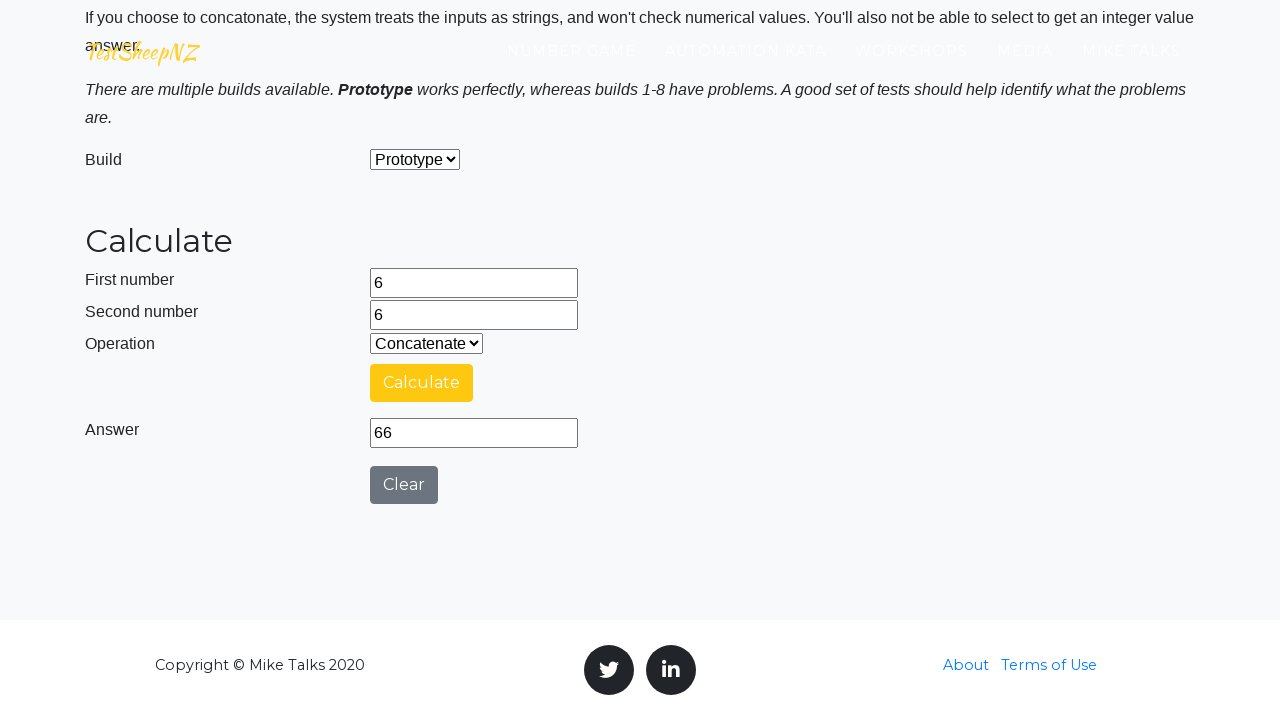

Cleared first number field on #number1Field
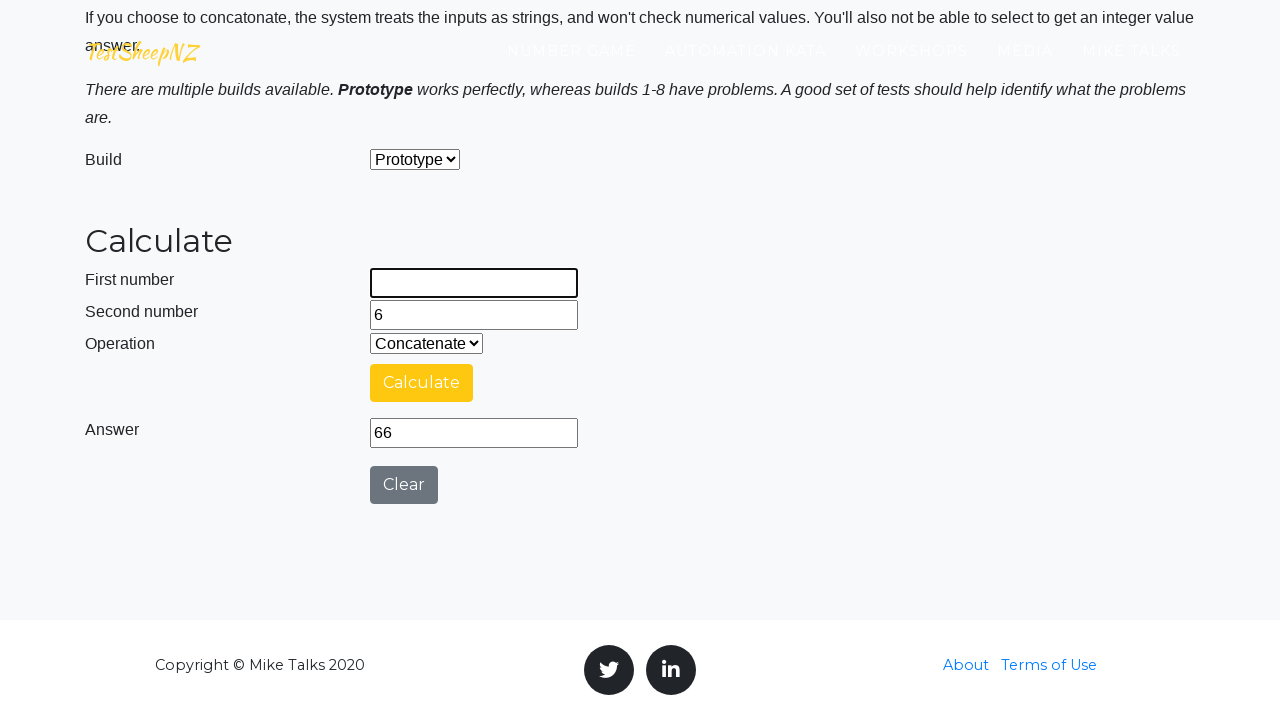

Cleared second number field on #number2Field
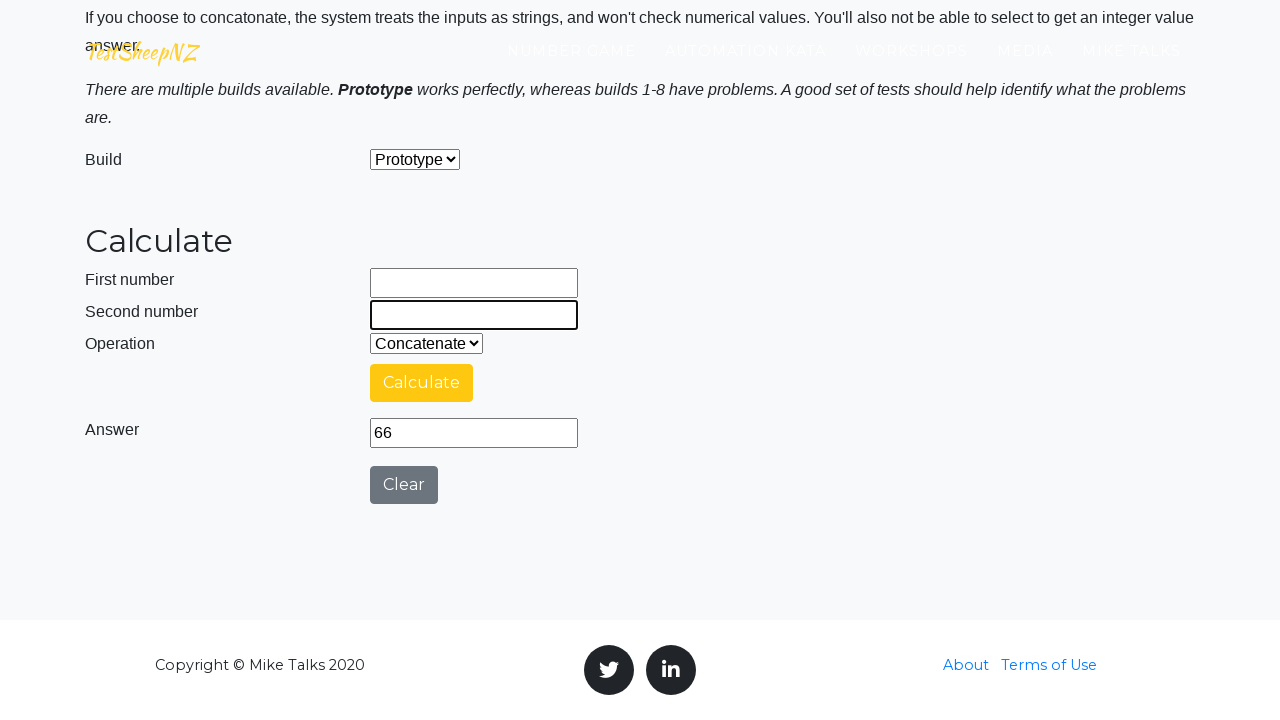

Filled first number field with 4 on #number1Field
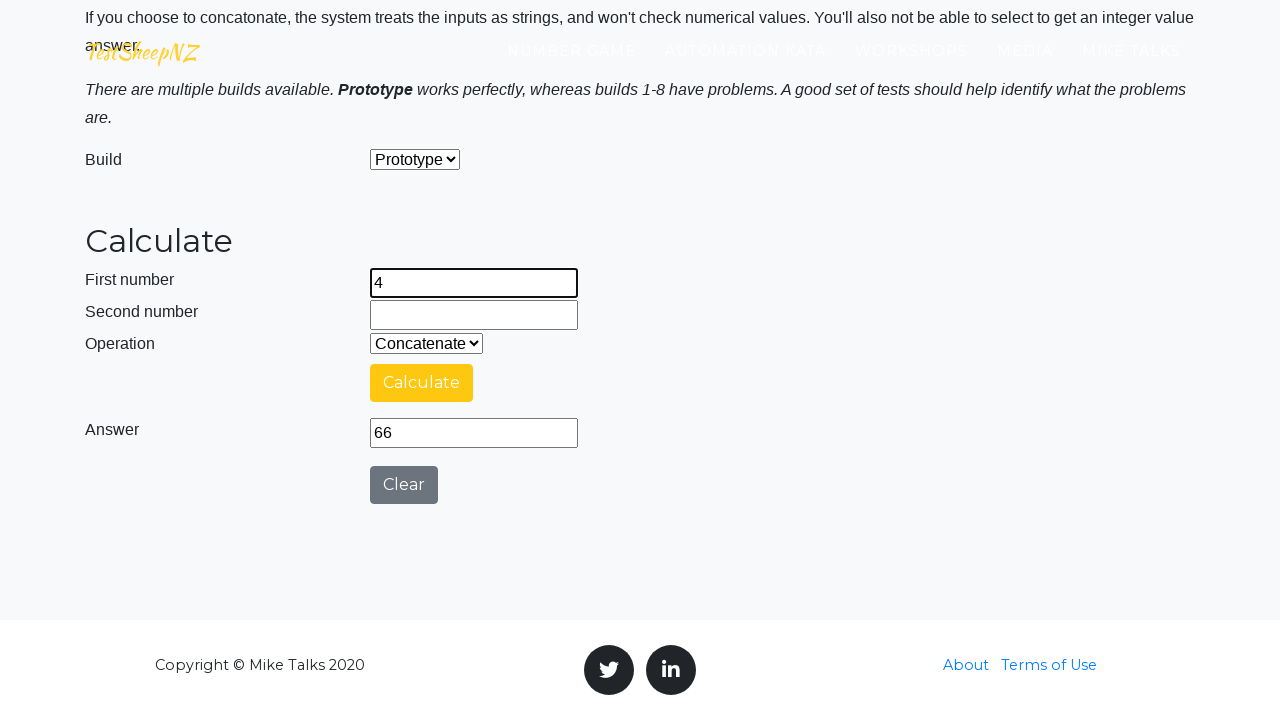

Filled second number field with 5 on #number2Field
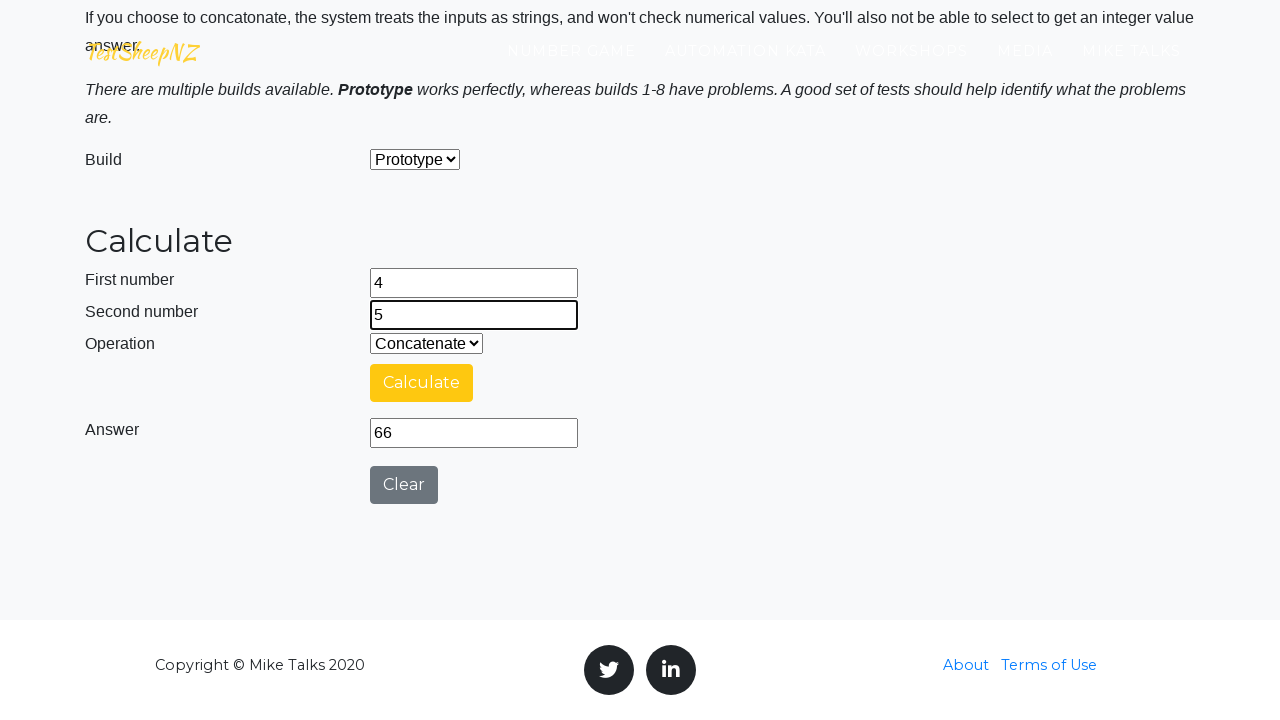

Selected operation at index 4 from dropdown on #selectOperationDropdown
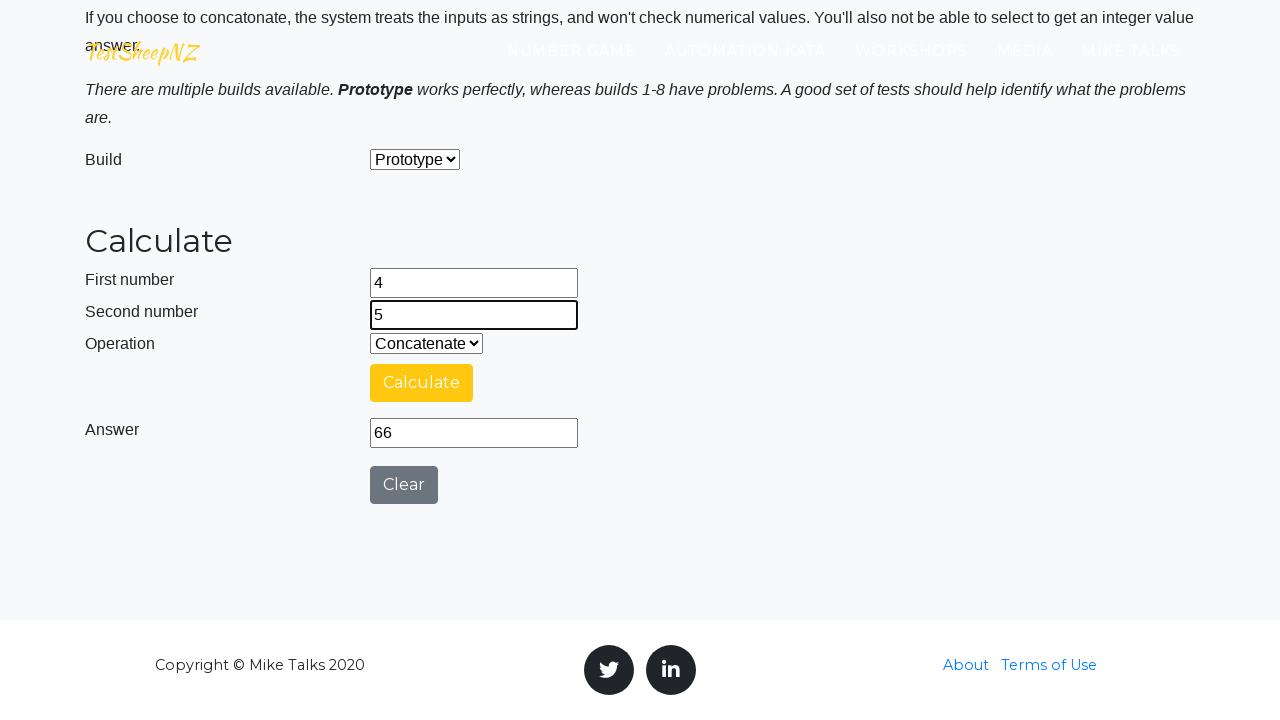

Clicked calculate button at (422, 383) on #calculateButton
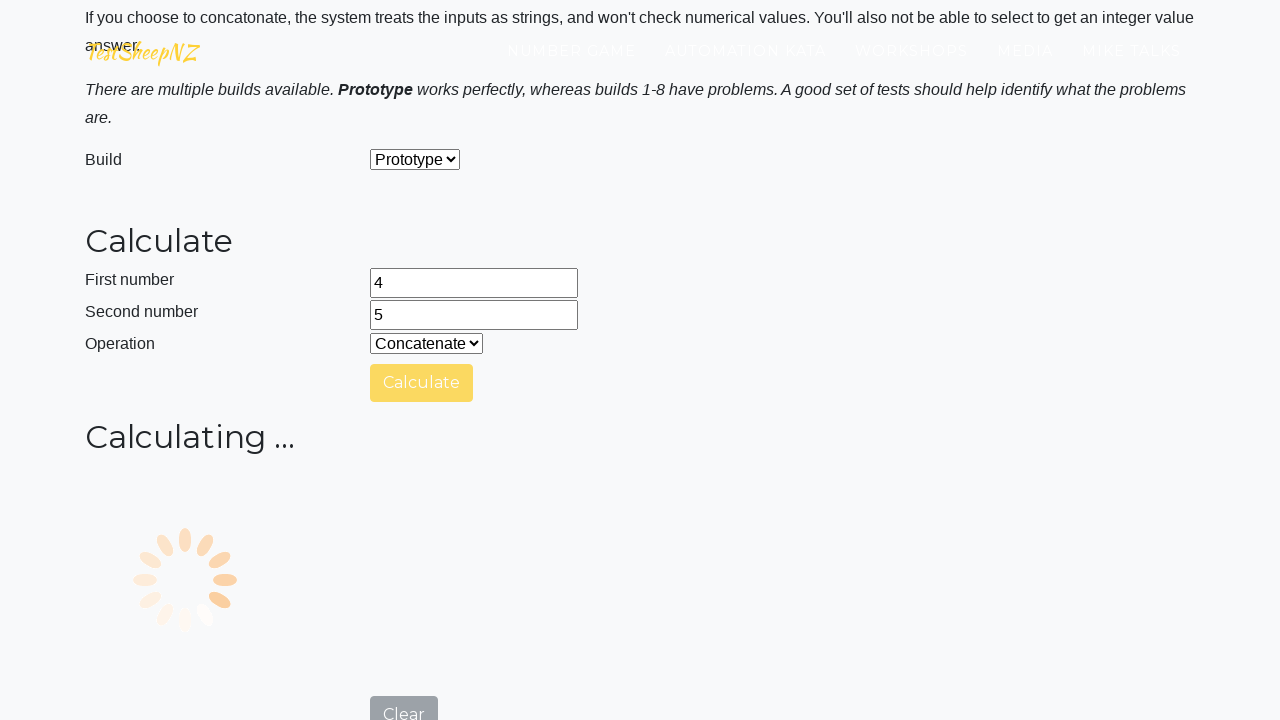

Answer field became visible with calculation result
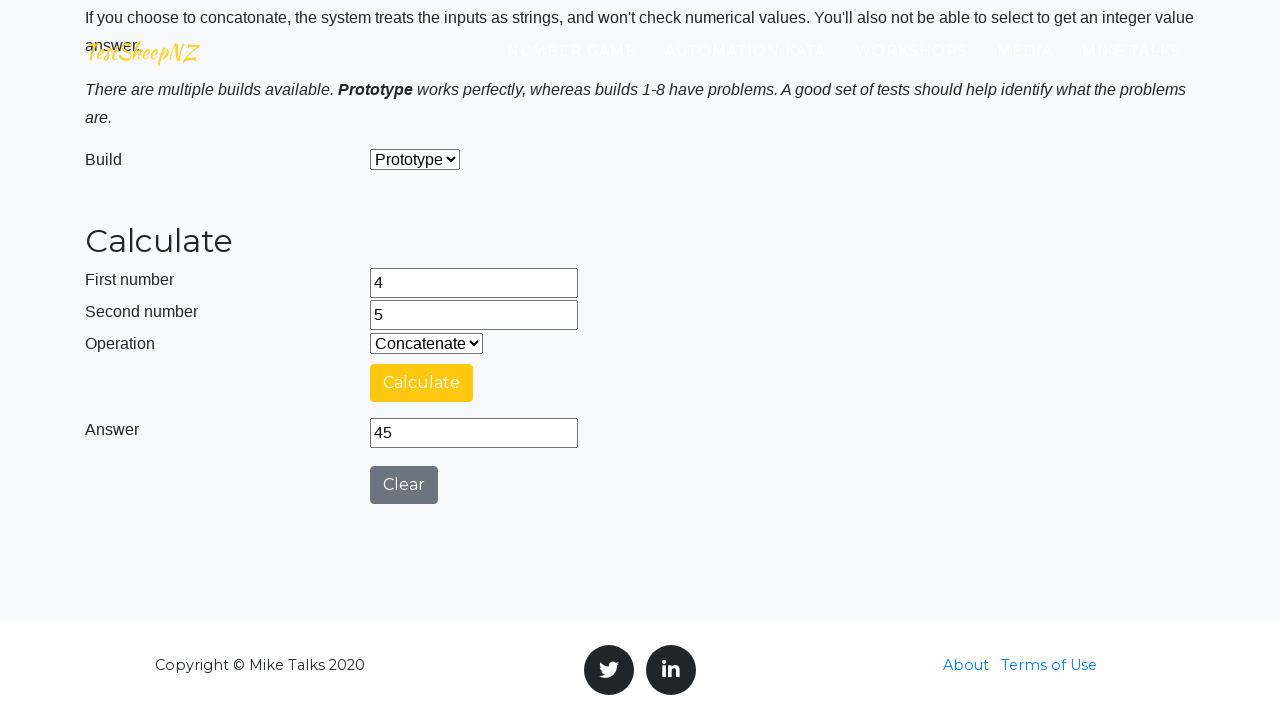

Cleared first number field on #number1Field
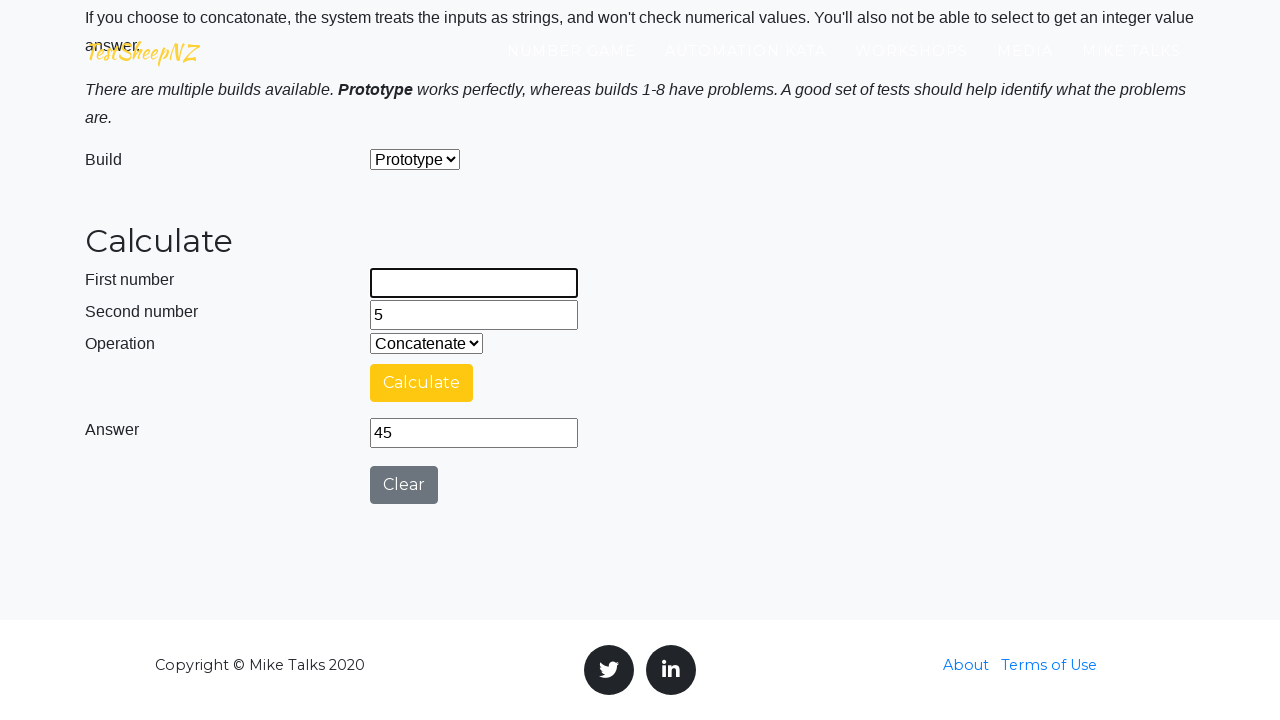

Cleared second number field on #number2Field
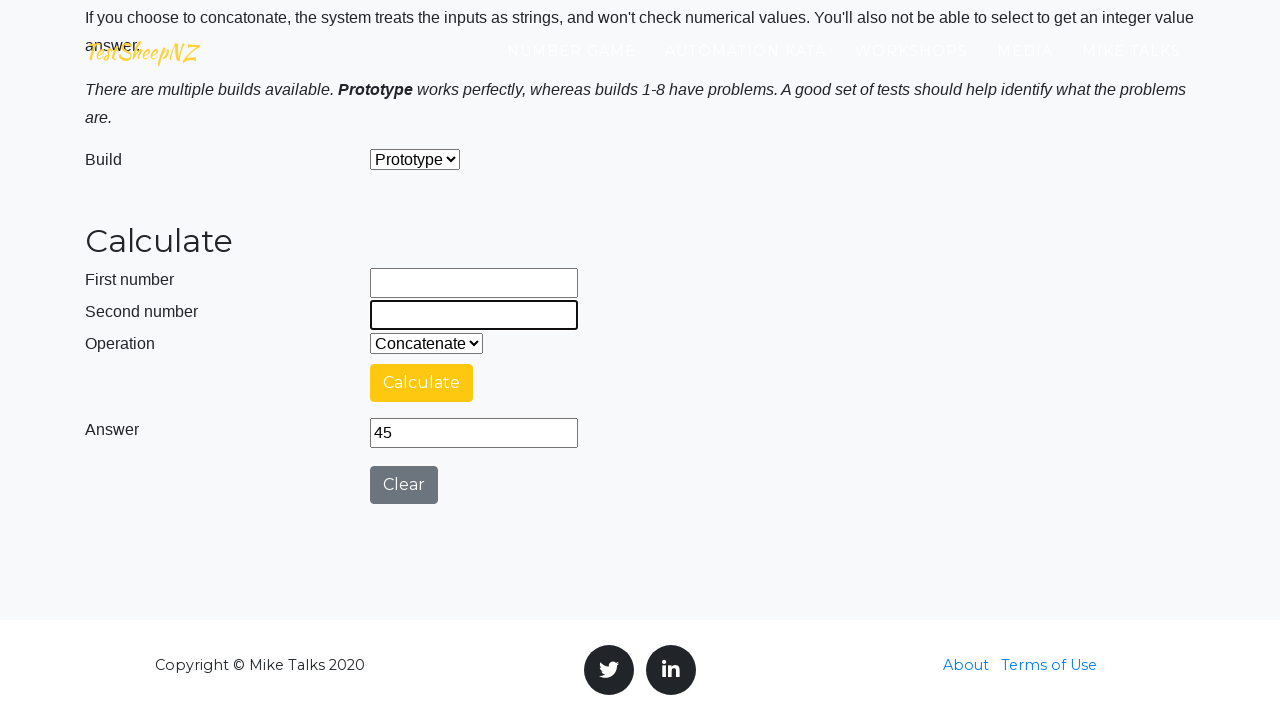

Filled first number field with 6 on #number1Field
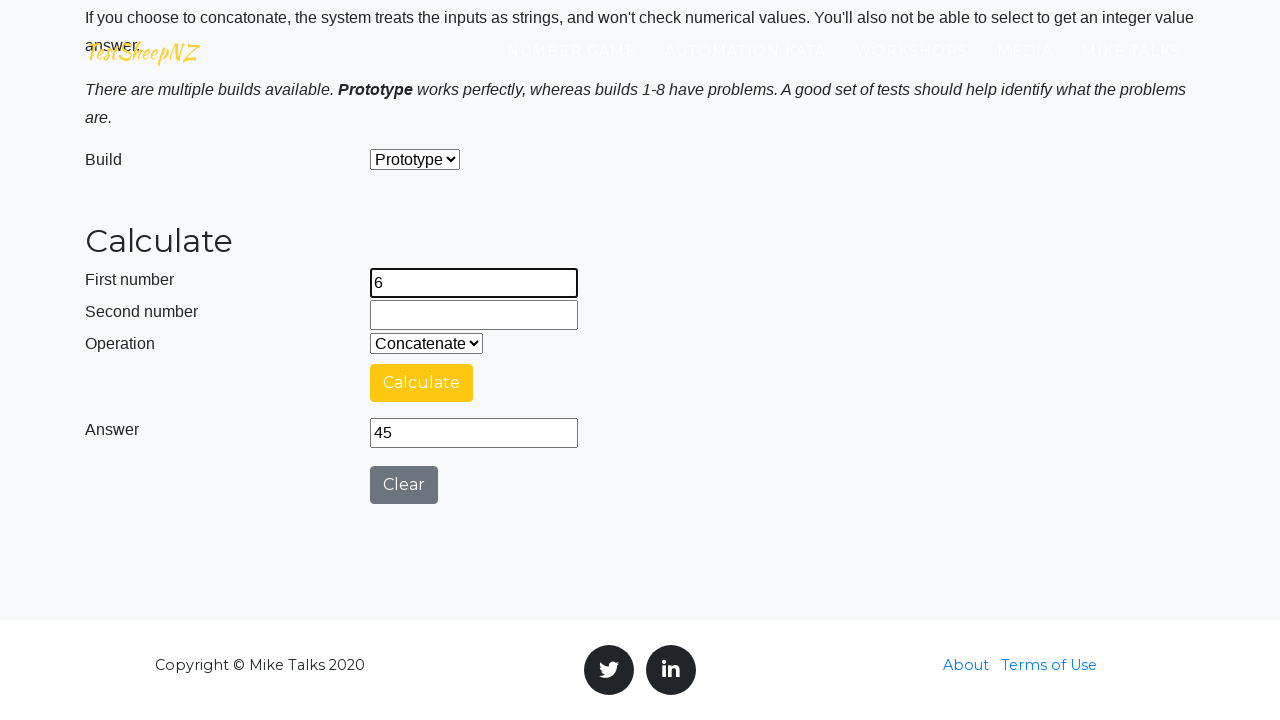

Filled second number field with 8 on #number2Field
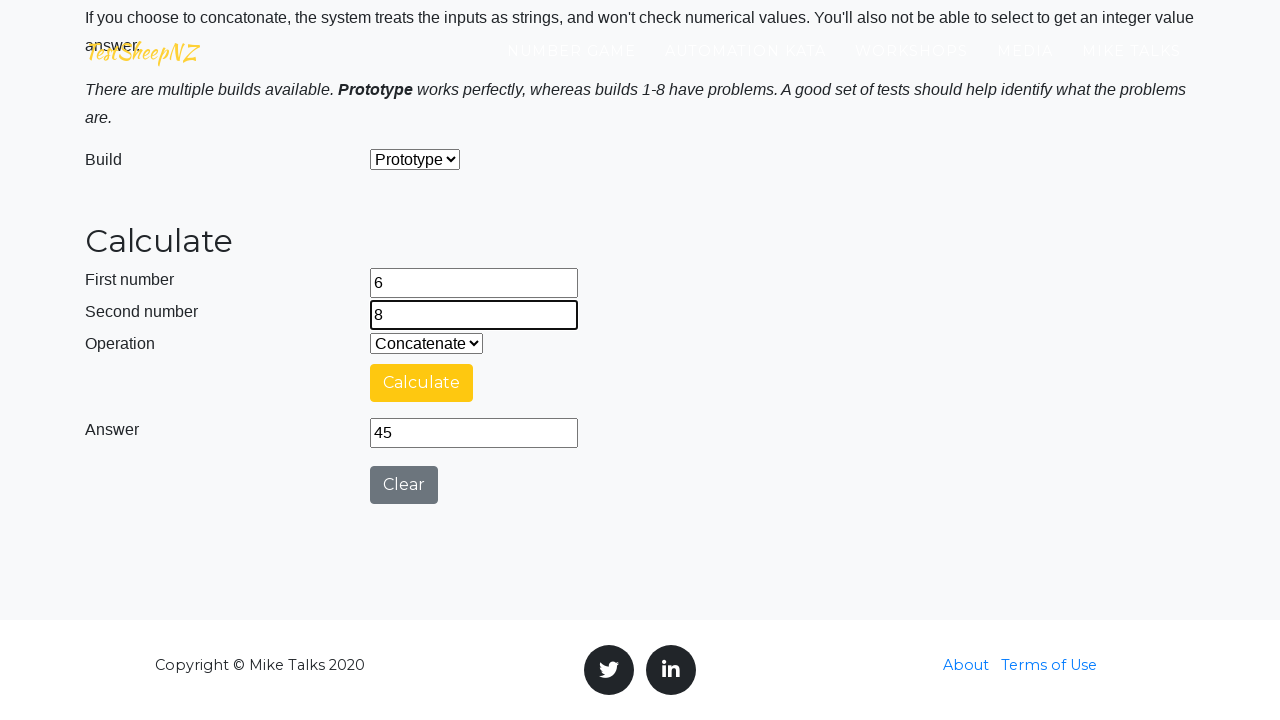

Selected operation at index 4 from dropdown on #selectOperationDropdown
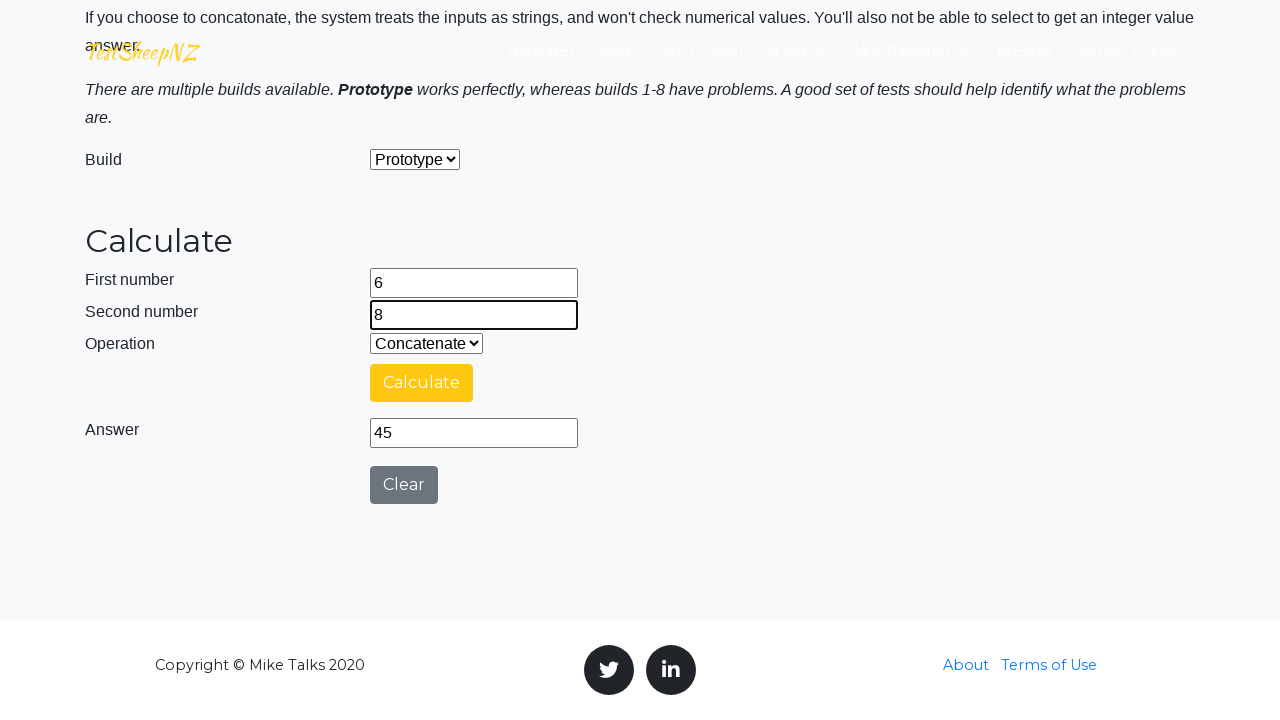

Clicked calculate button at (422, 383) on #calculateButton
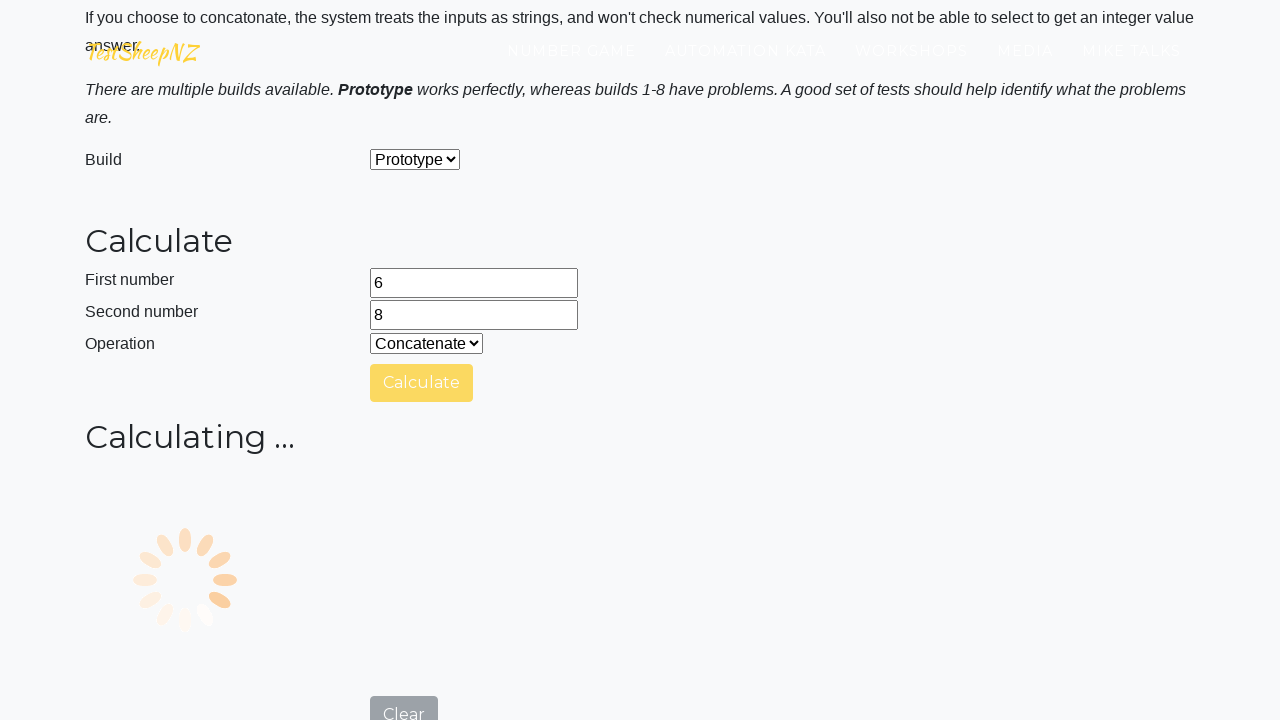

Answer field became visible with calculation result
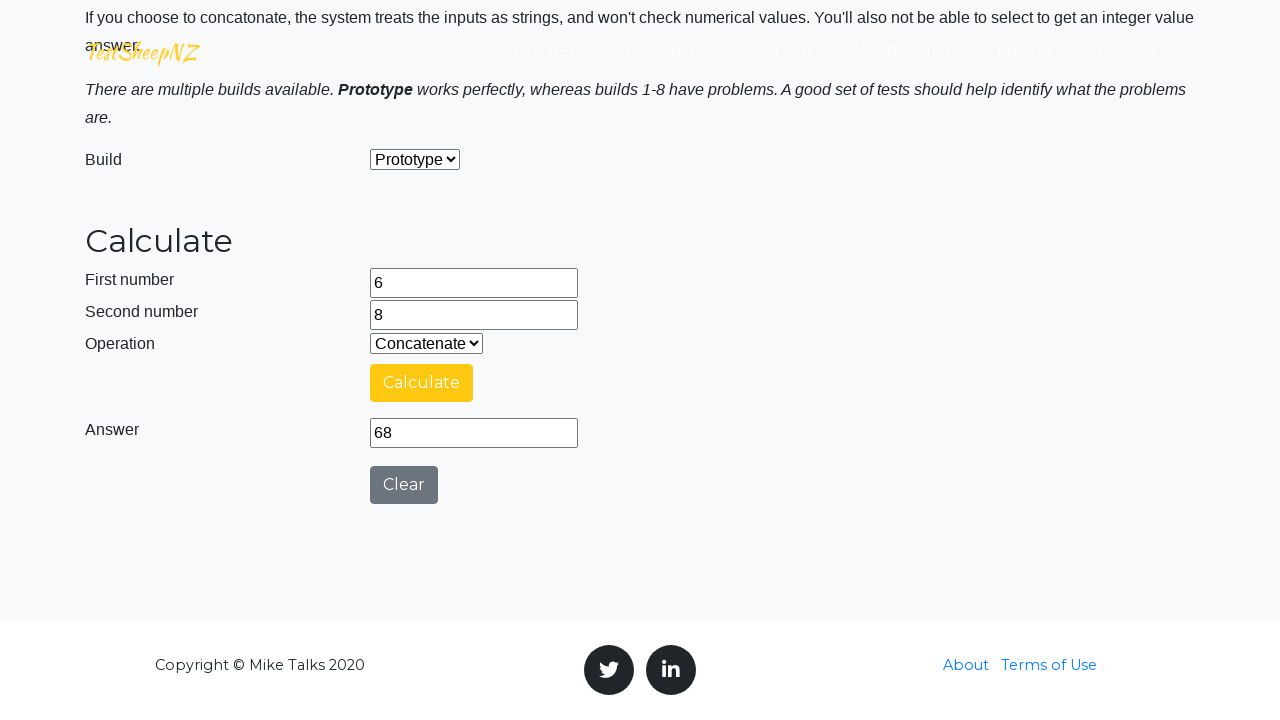

Cleared first number field on #number1Field
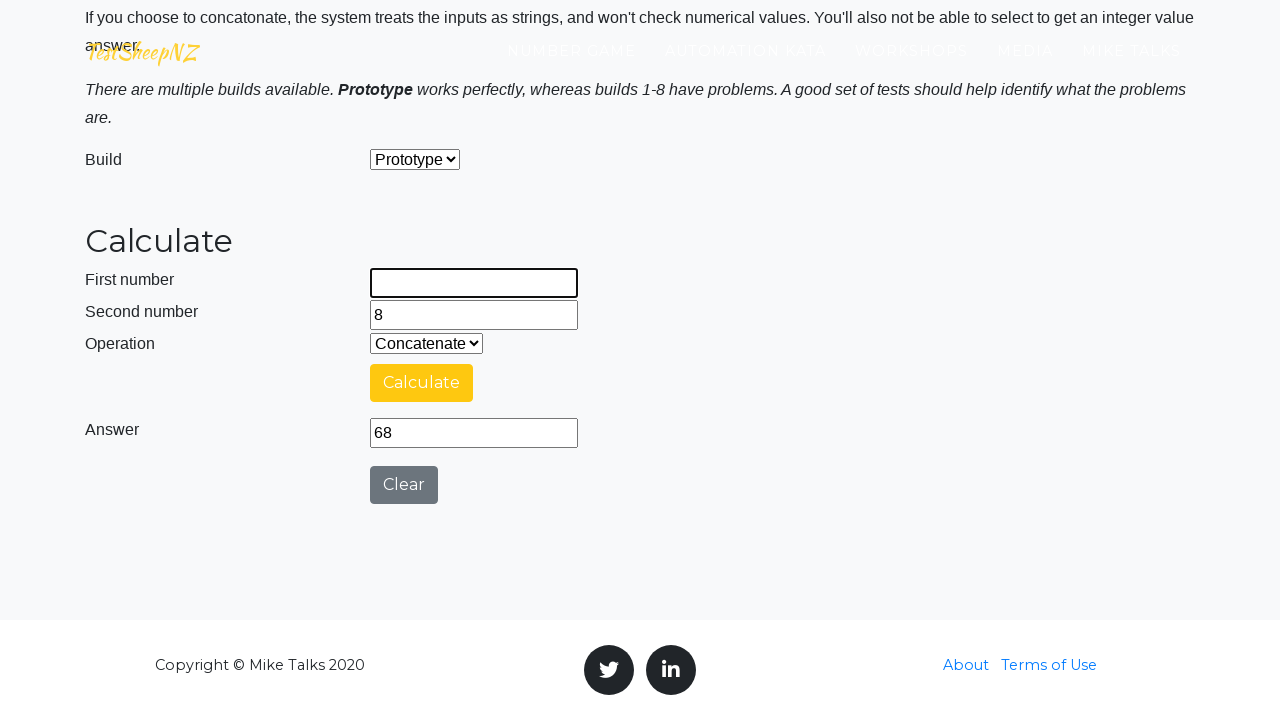

Cleared second number field on #number2Field
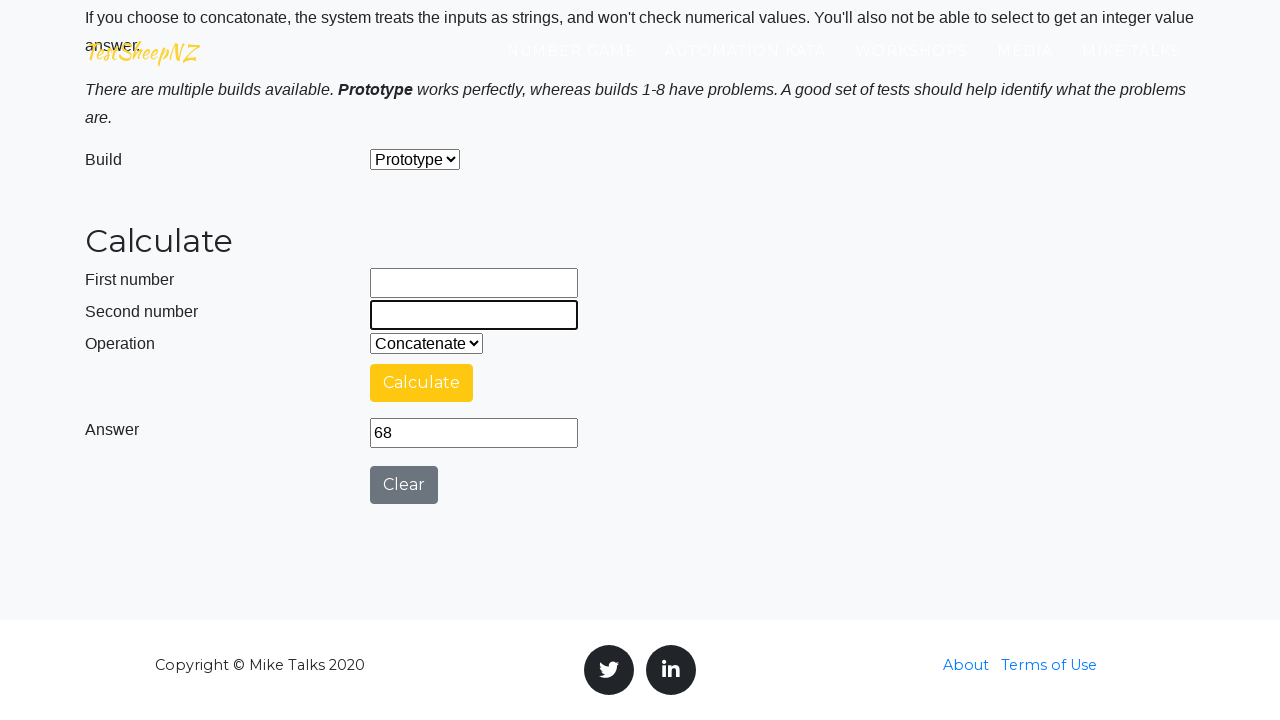

Filled first number field with 2 on #number1Field
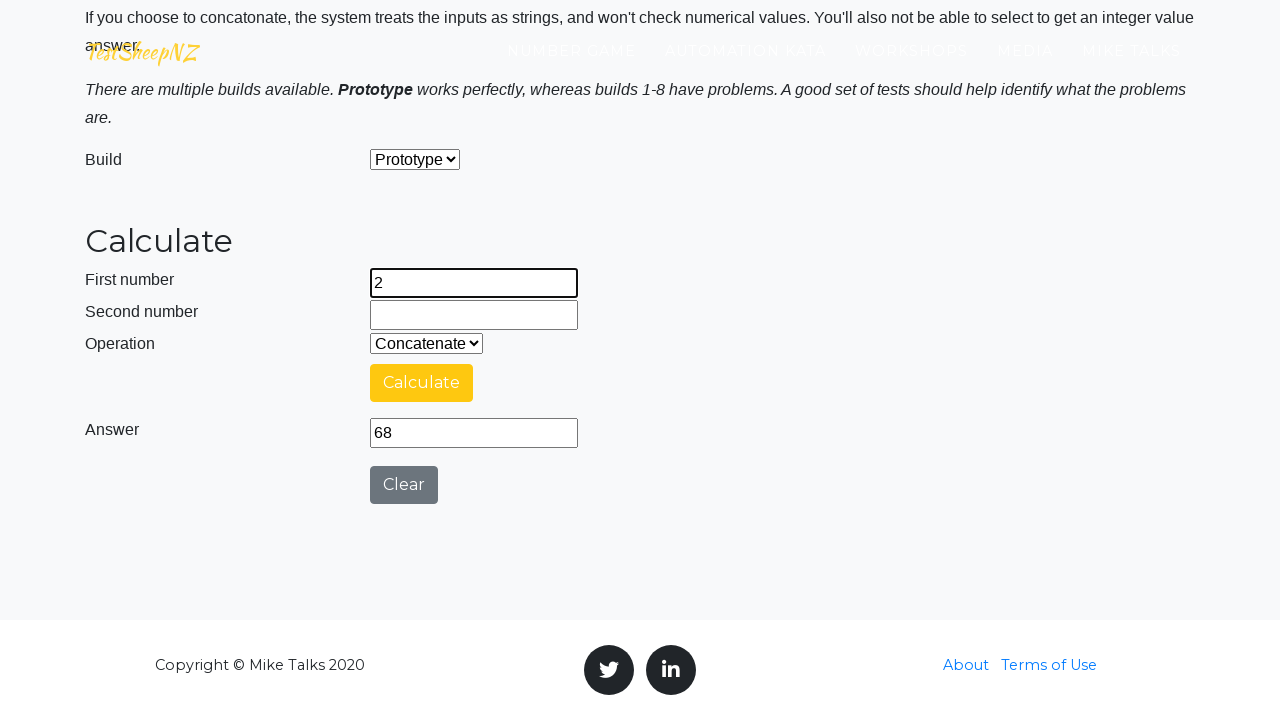

Filled second number field with 9 on #number2Field
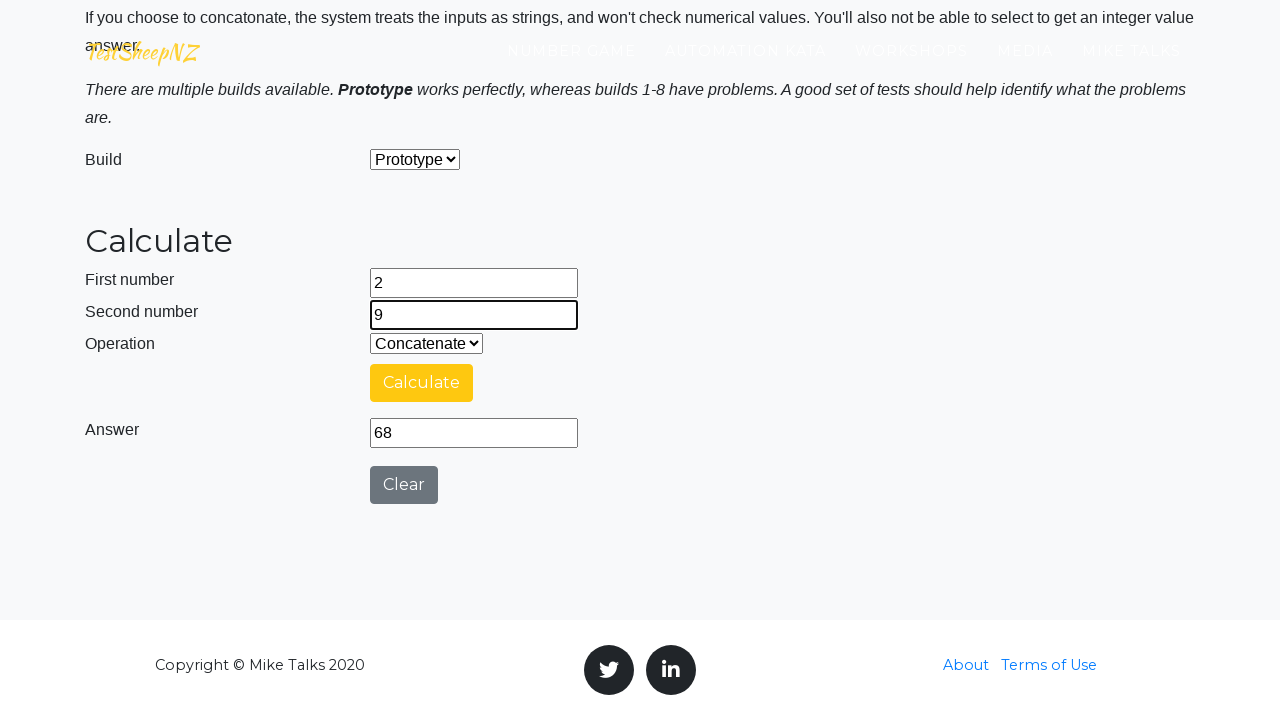

Selected operation at index 4 from dropdown on #selectOperationDropdown
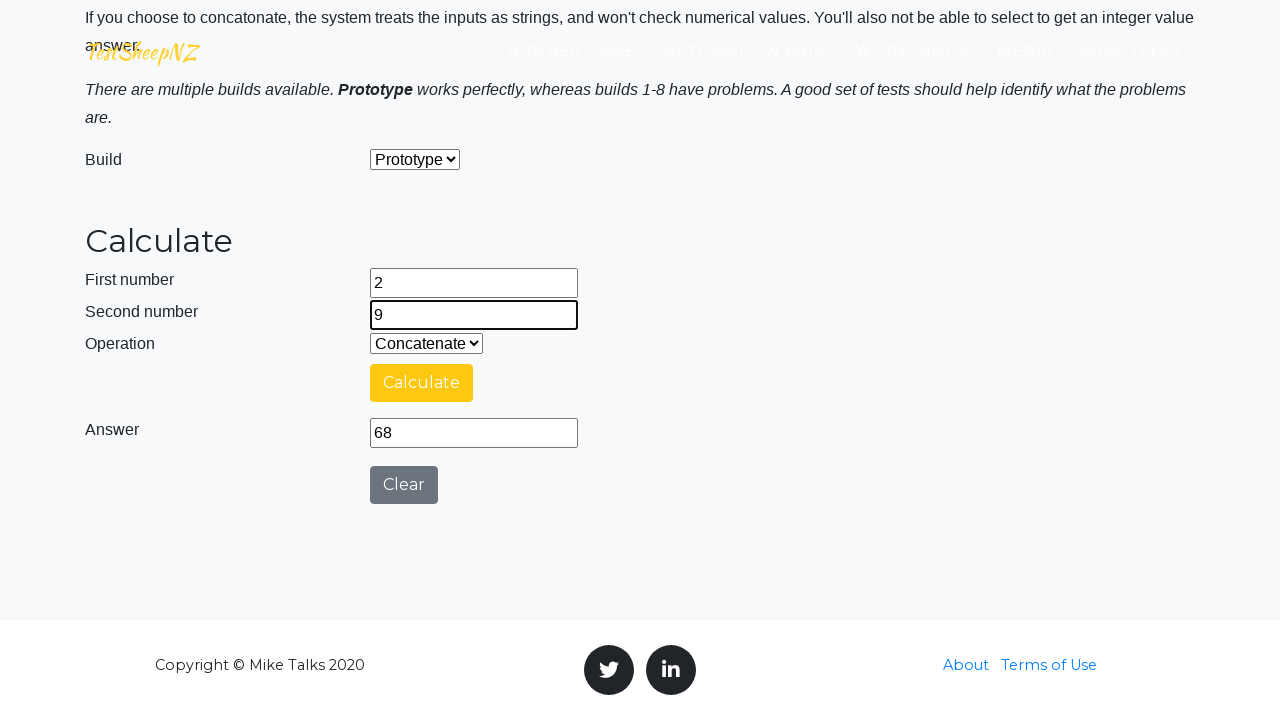

Clicked calculate button at (422, 383) on #calculateButton
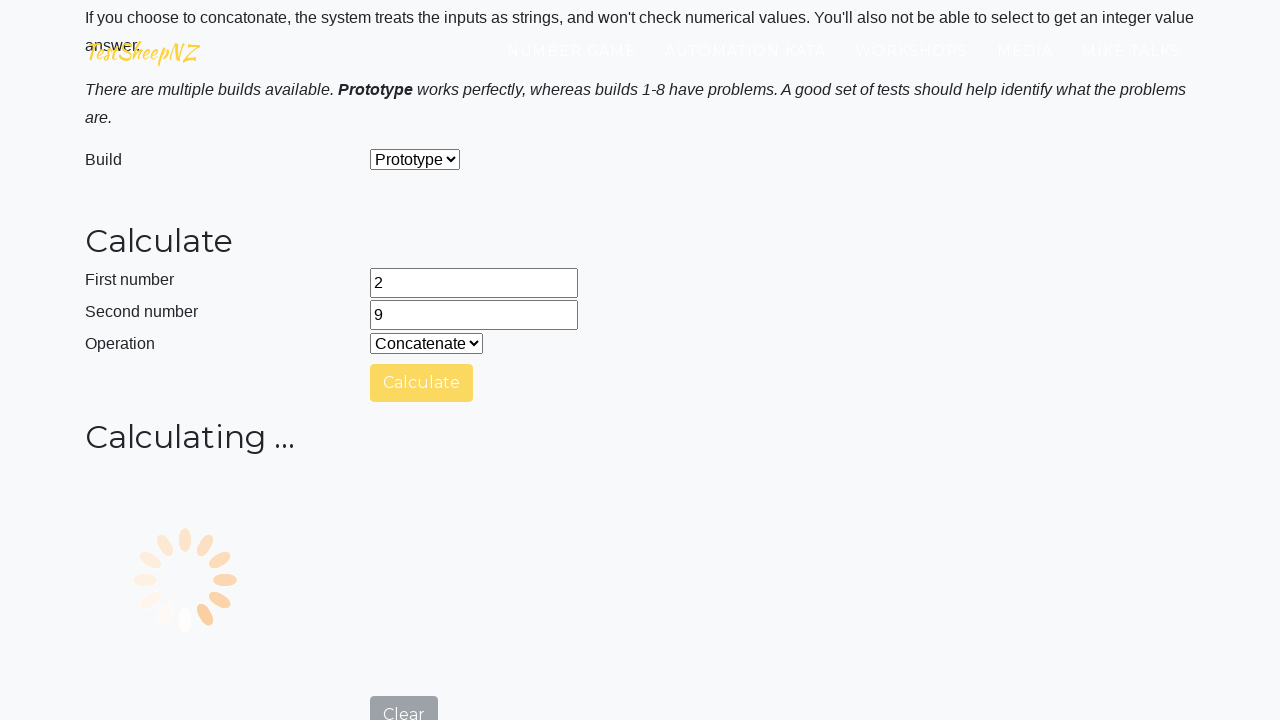

Answer field became visible with calculation result
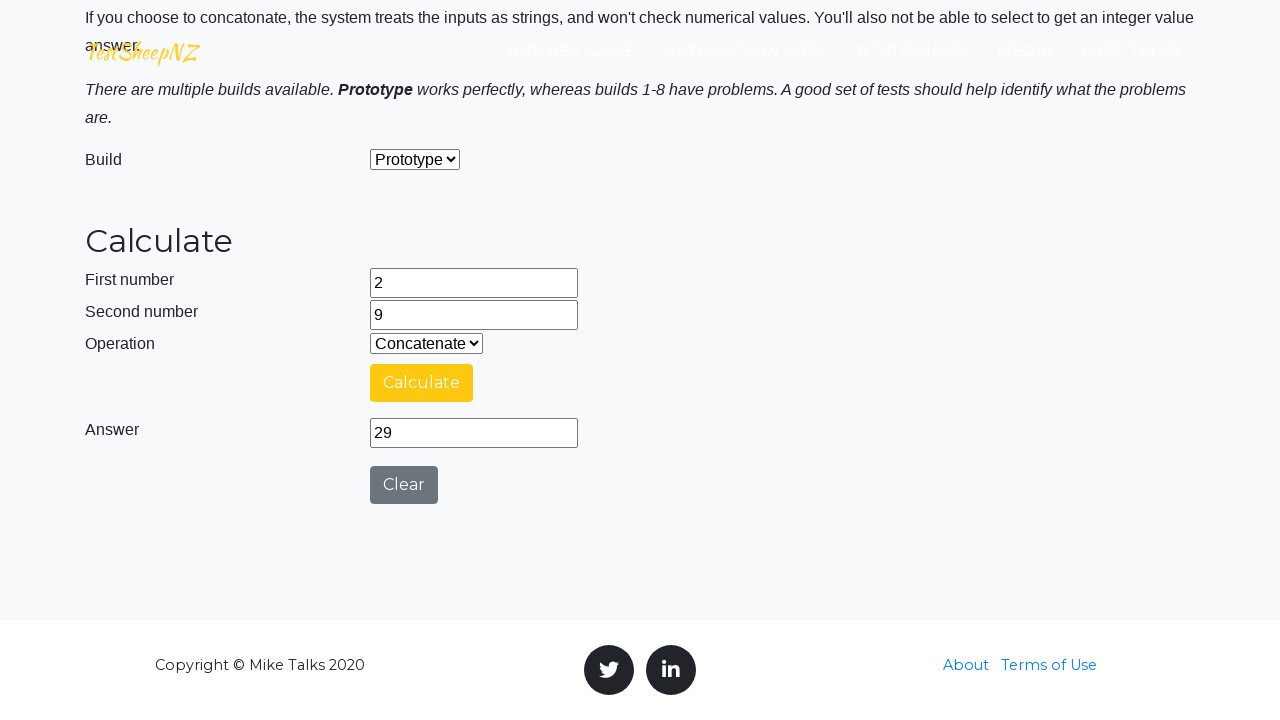

Cleared first number field on #number1Field
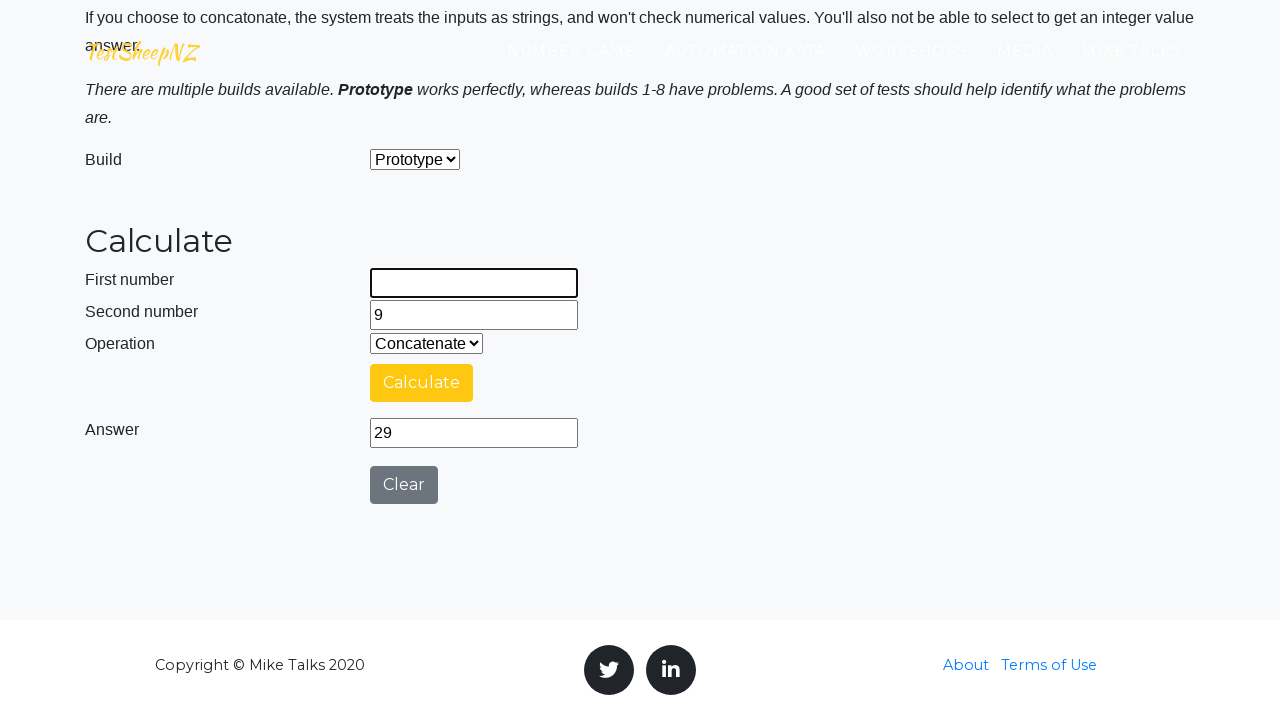

Cleared second number field on #number2Field
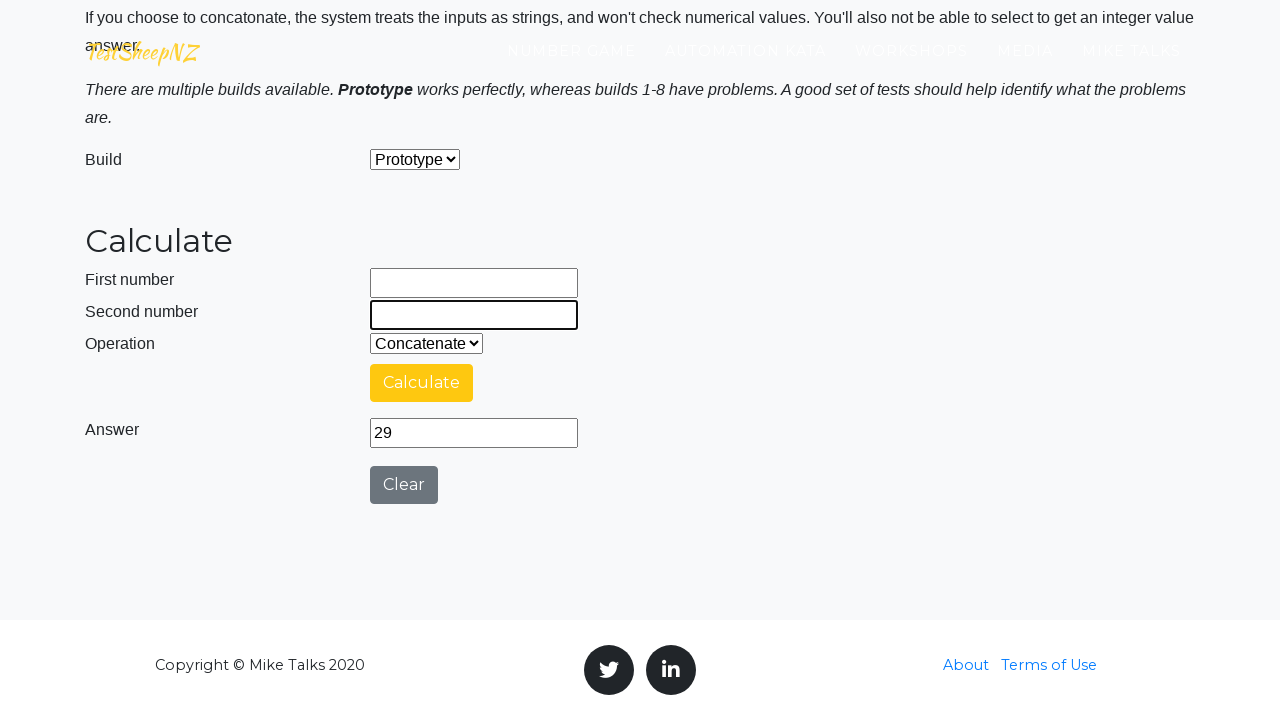

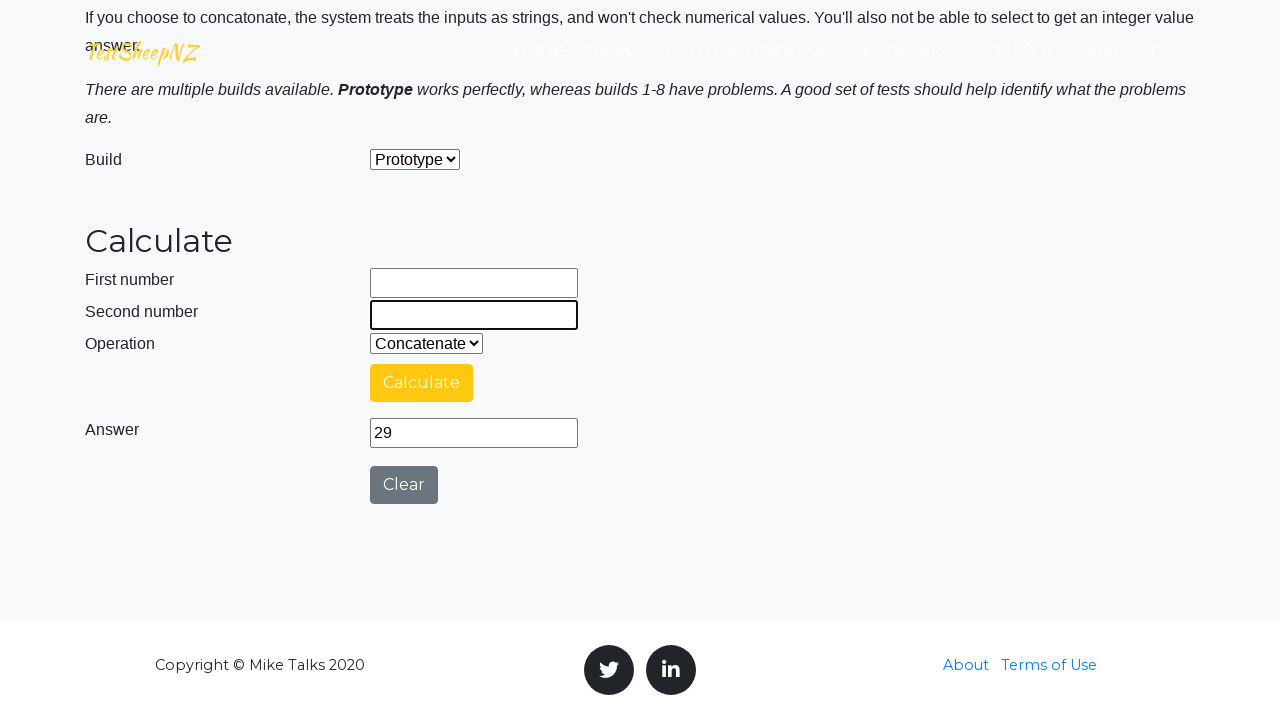